Tests mouse wheel scrolling on an e-commerce page by navigating to Software category and scrolling through product listings

Starting URL: https://ecommerce-playground.lambdatest.io/

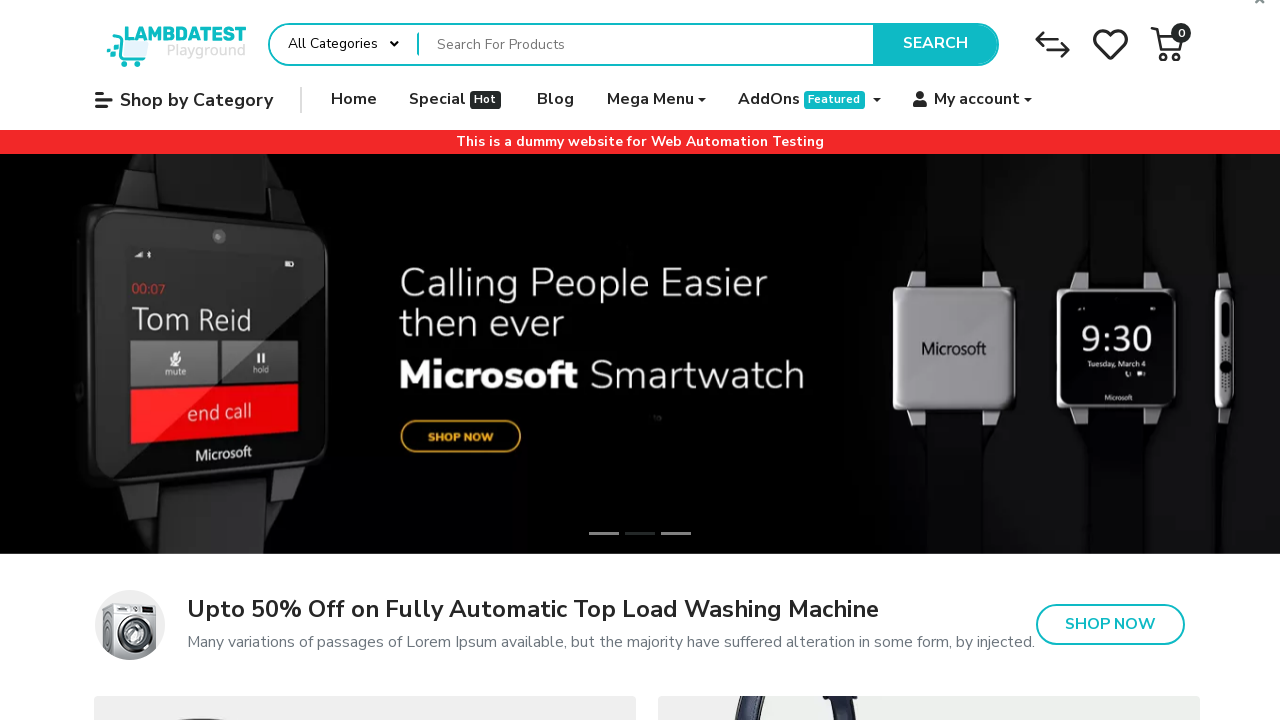

Set viewport size to 1920x1080
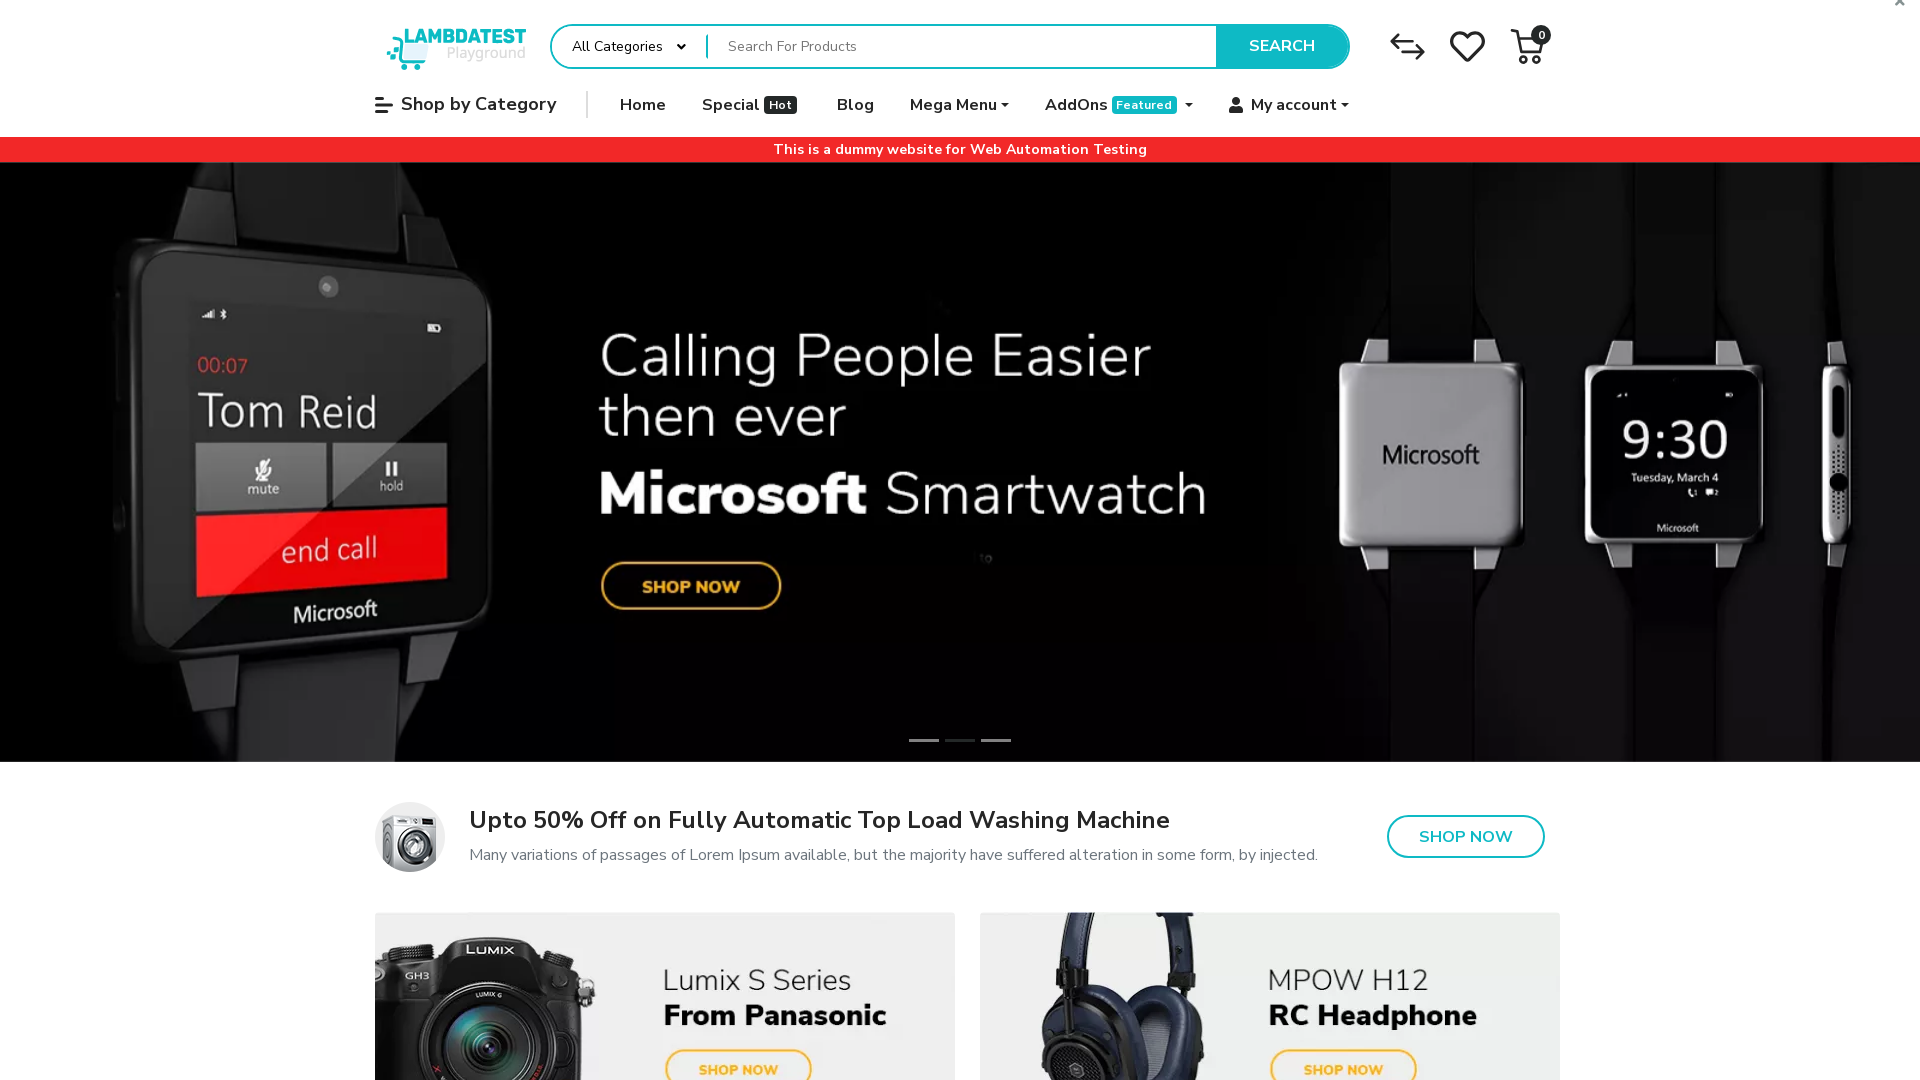

Clicked 'Shop by Category' button at (466, 105) on internal:role=button[name="Shop by Category"i]
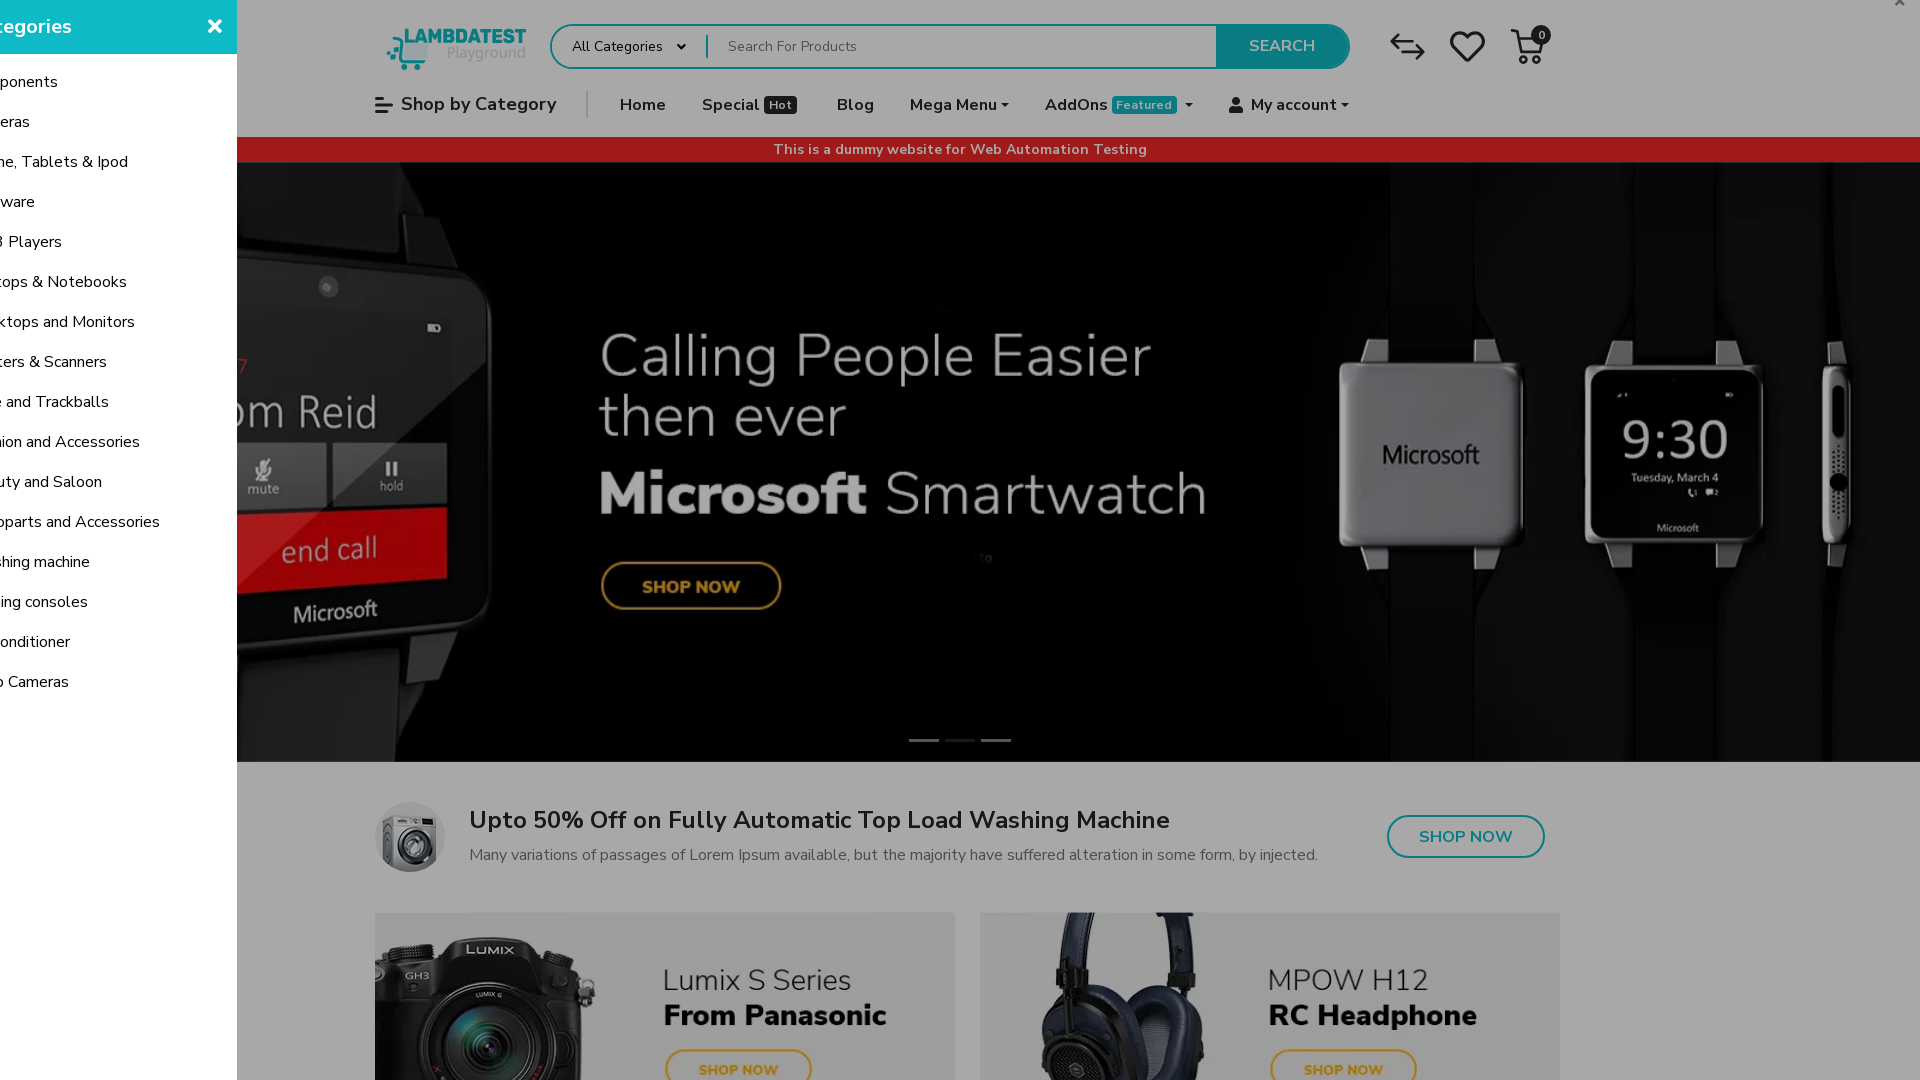

Clicked 'Software' category link at (160, 202) on internal:role=link[name="Software"i]
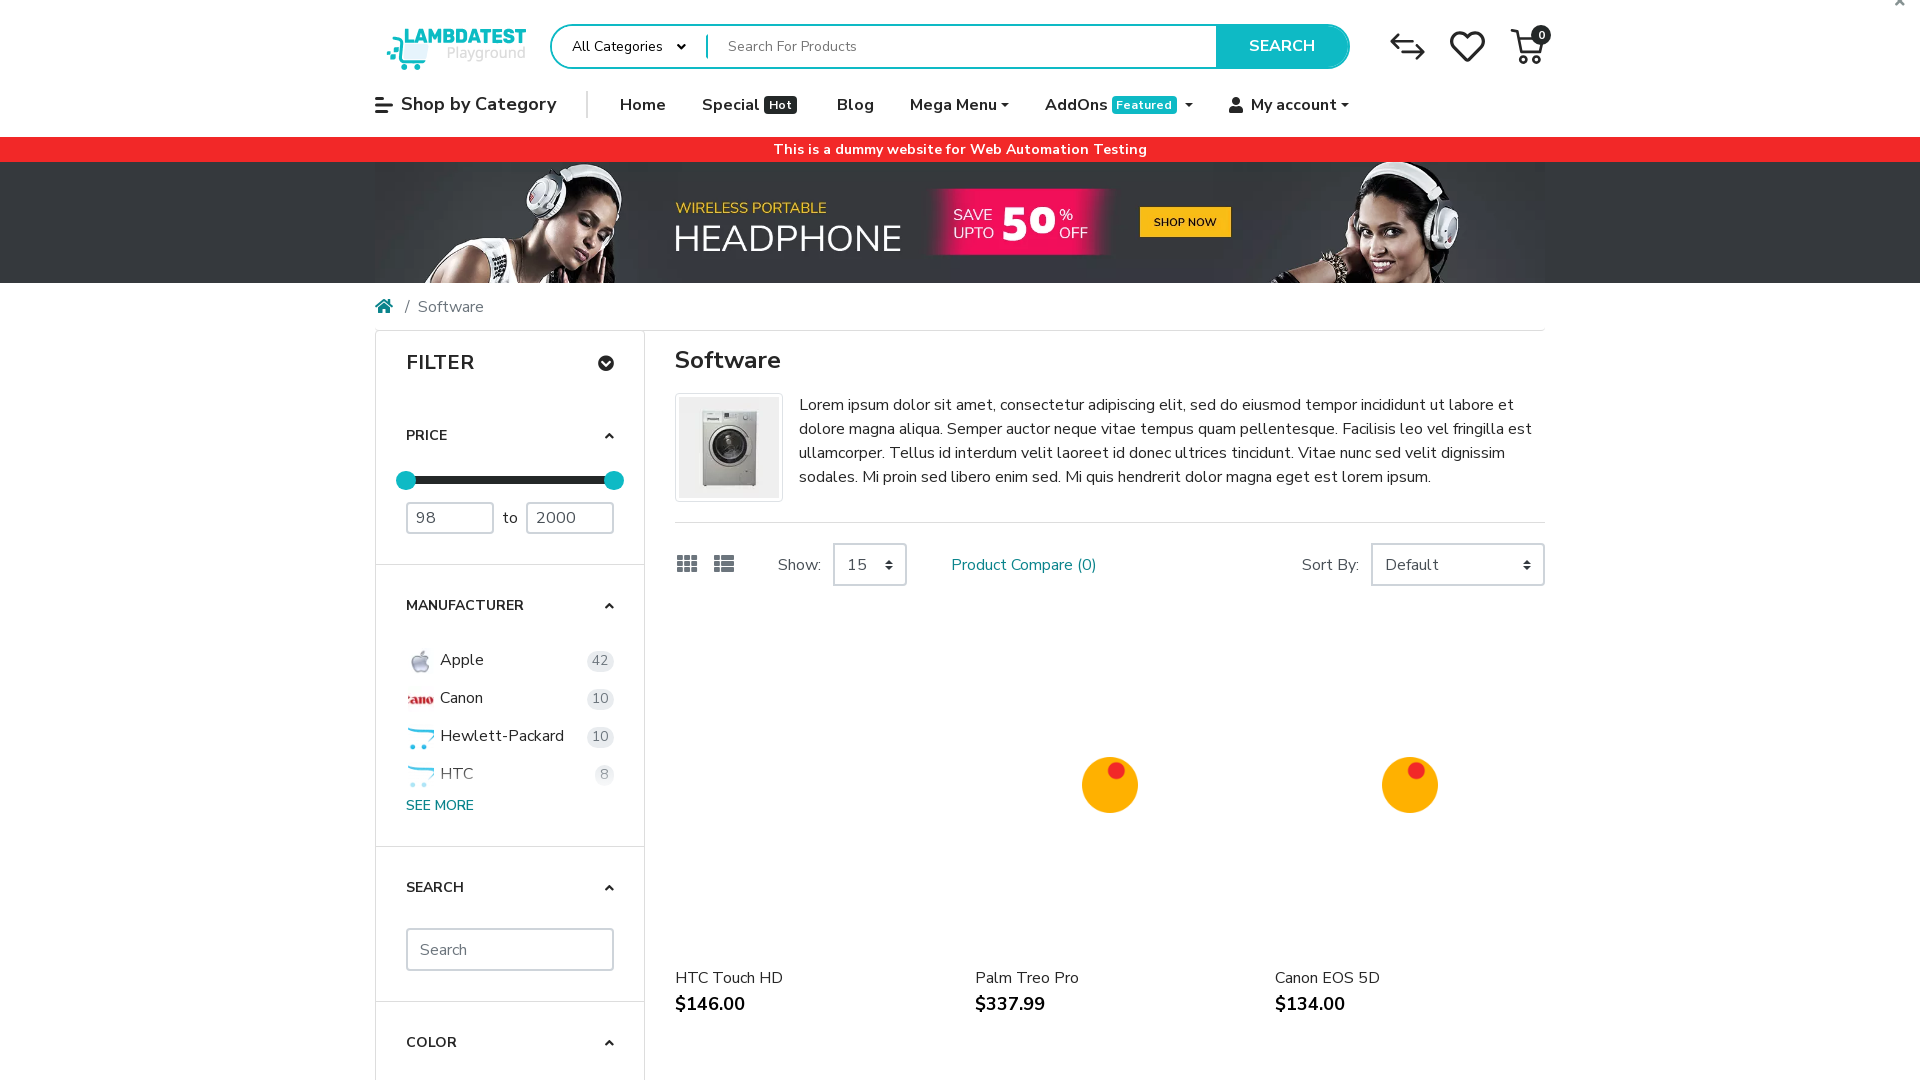

Selected 75 items per page from dropdown on internal:role=combobox[name="Show:"i]
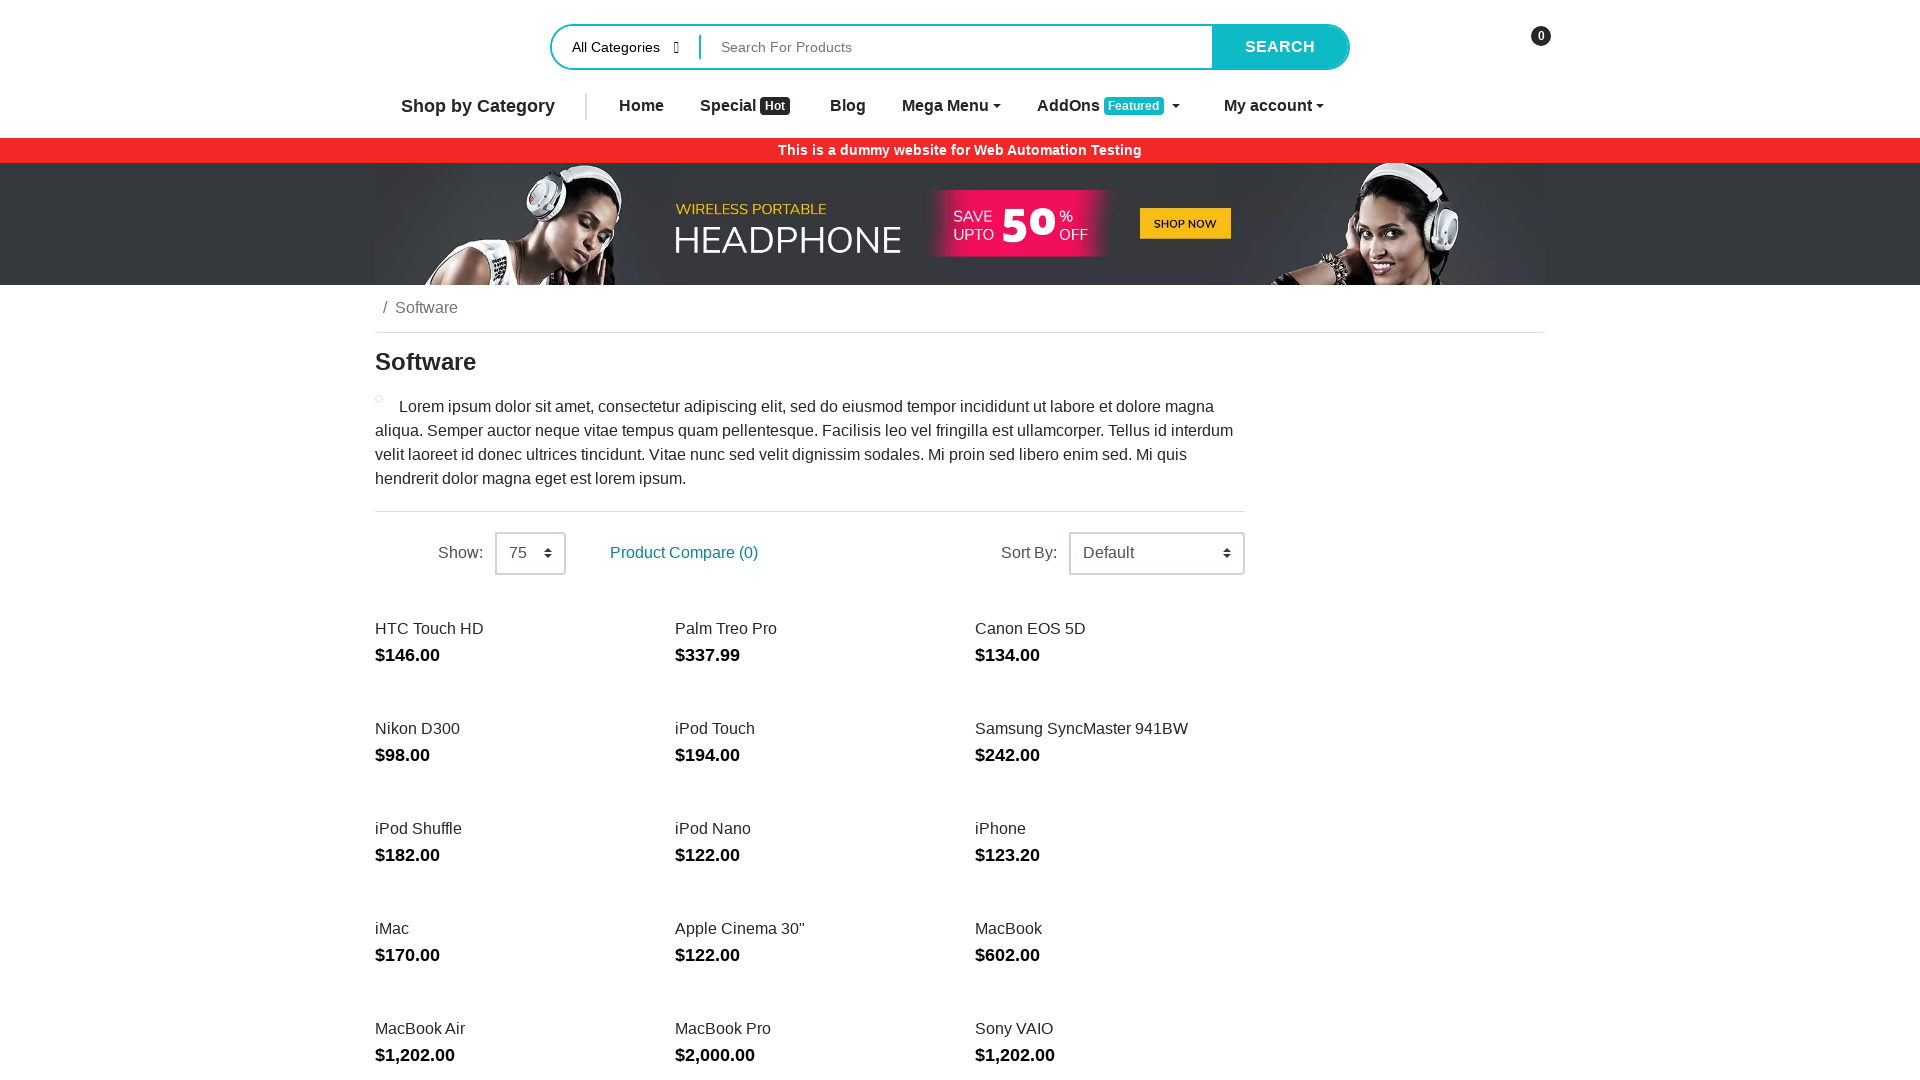

Navigated to Software category with 75 items per page
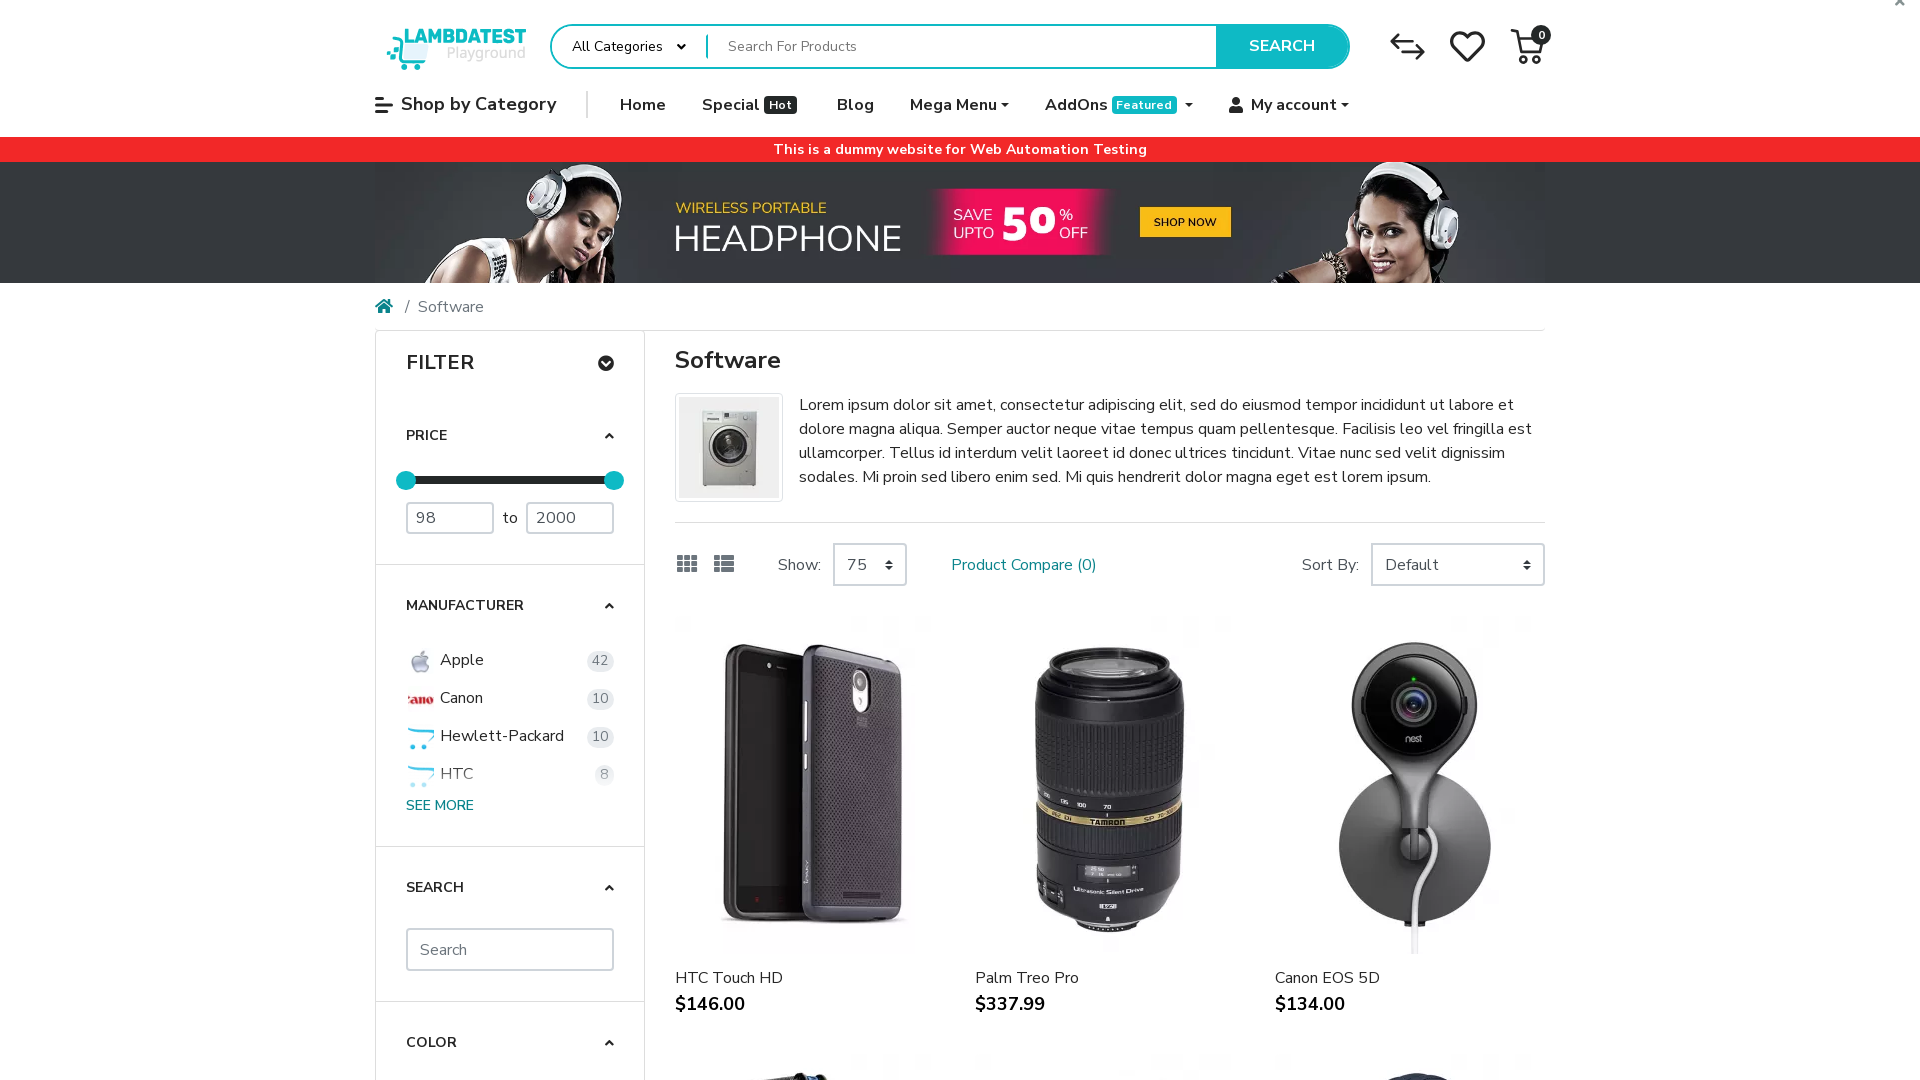

Scrolled using mouse wheel (iteration 1/75)
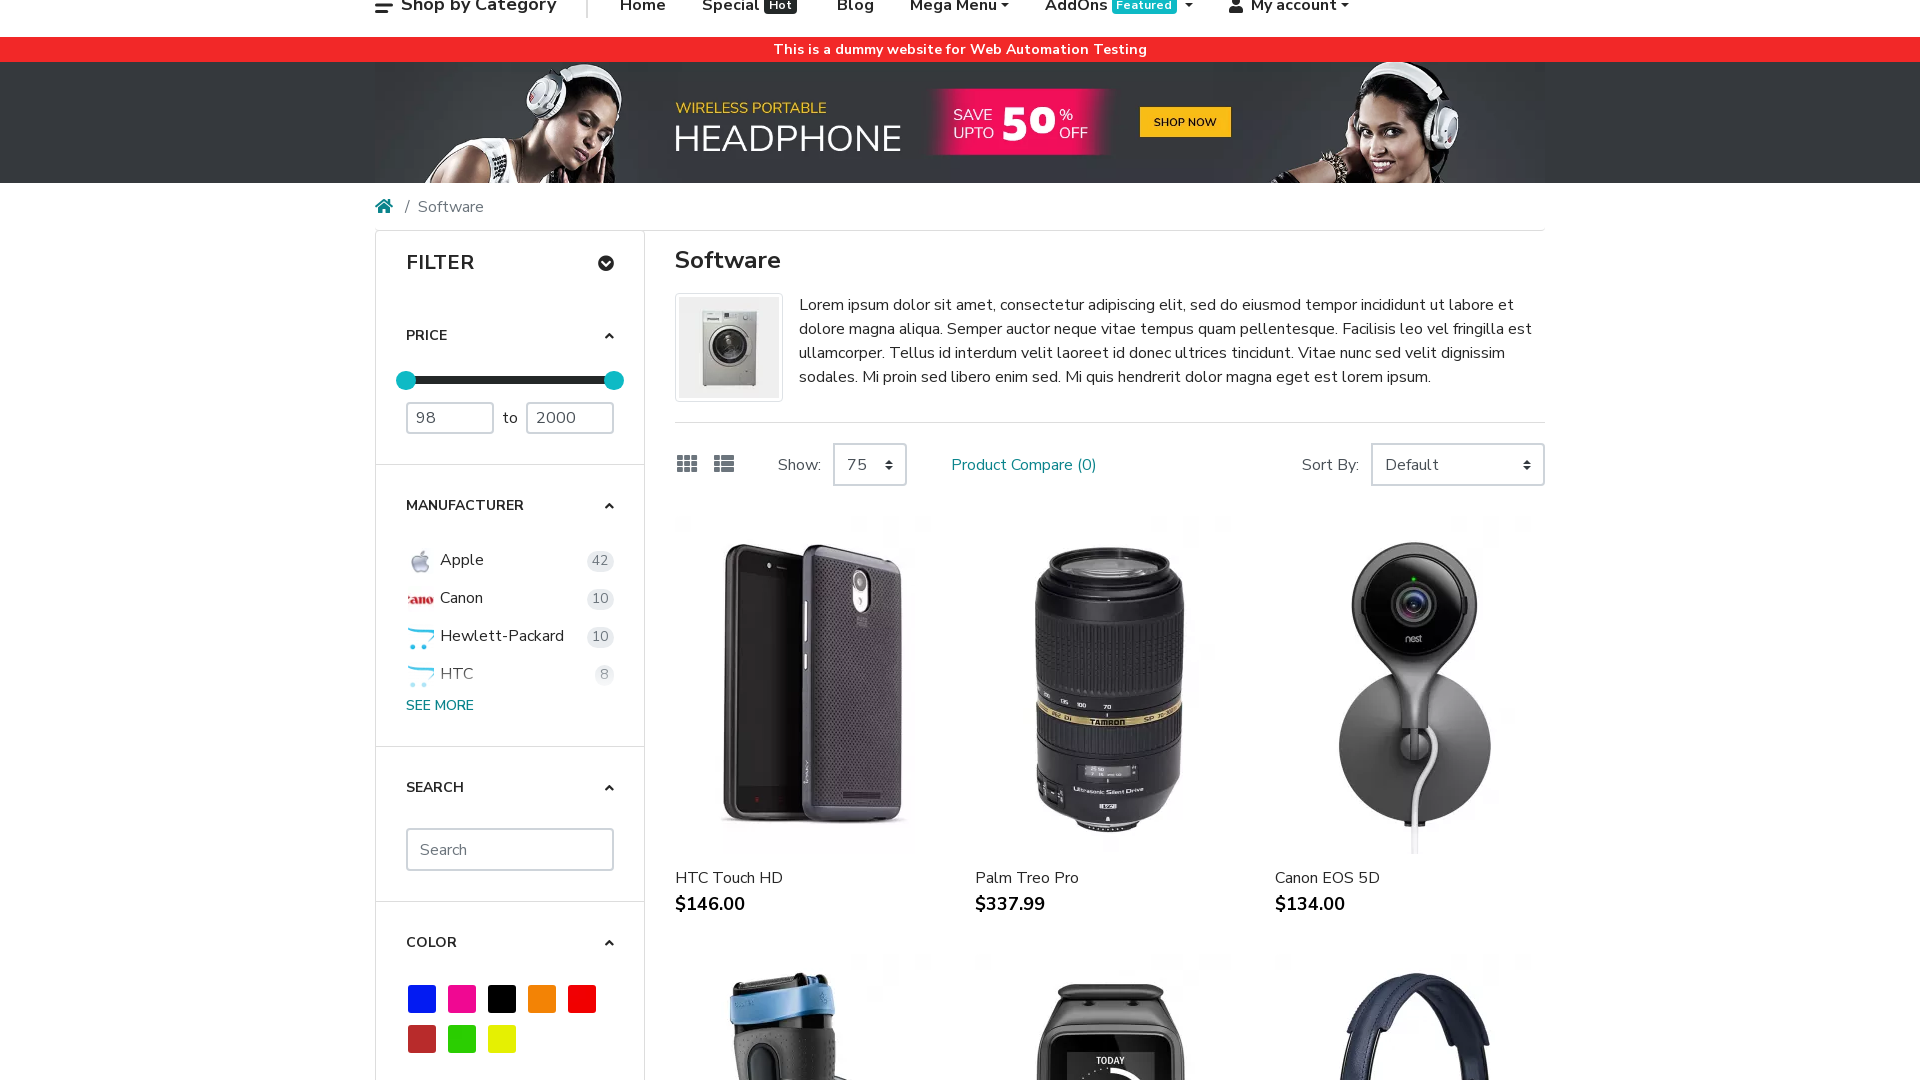

Scrolled using mouse wheel (iteration 2/75)
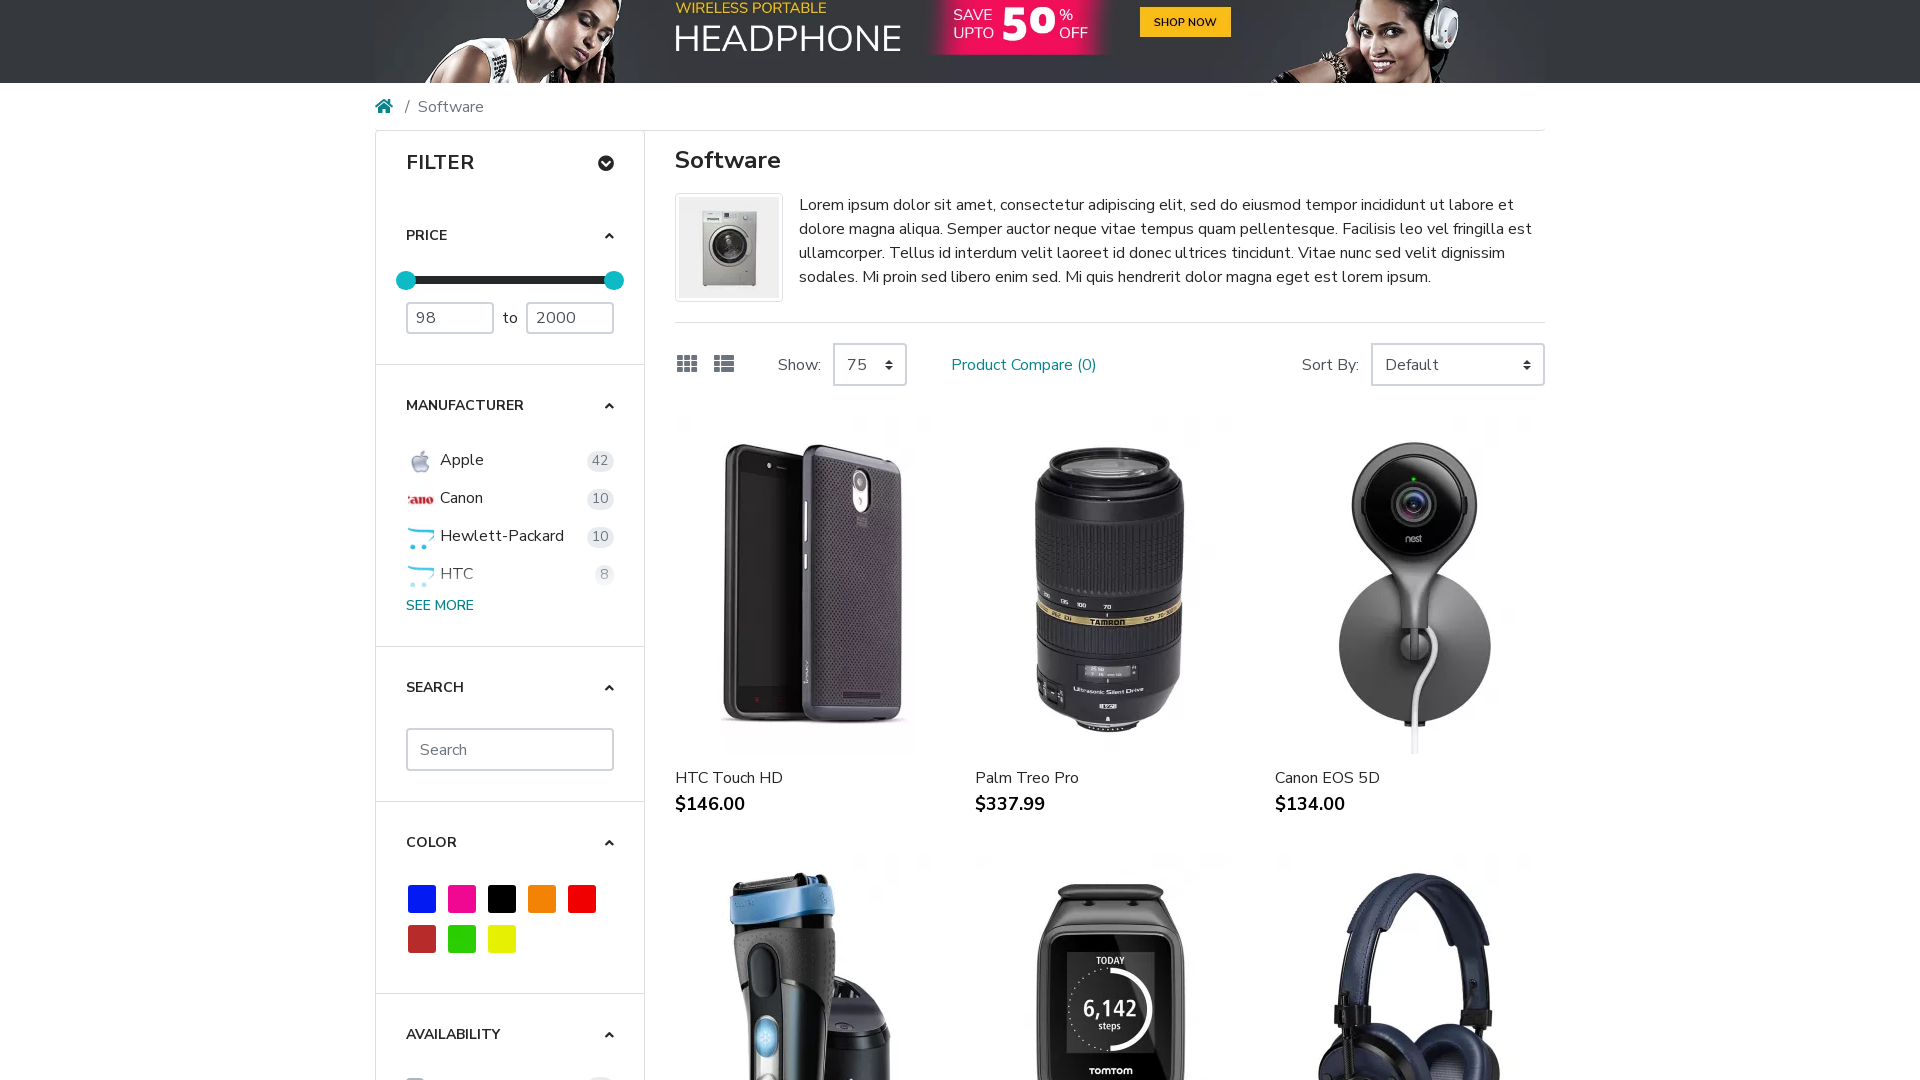

Scrolled using mouse wheel (iteration 3/75)
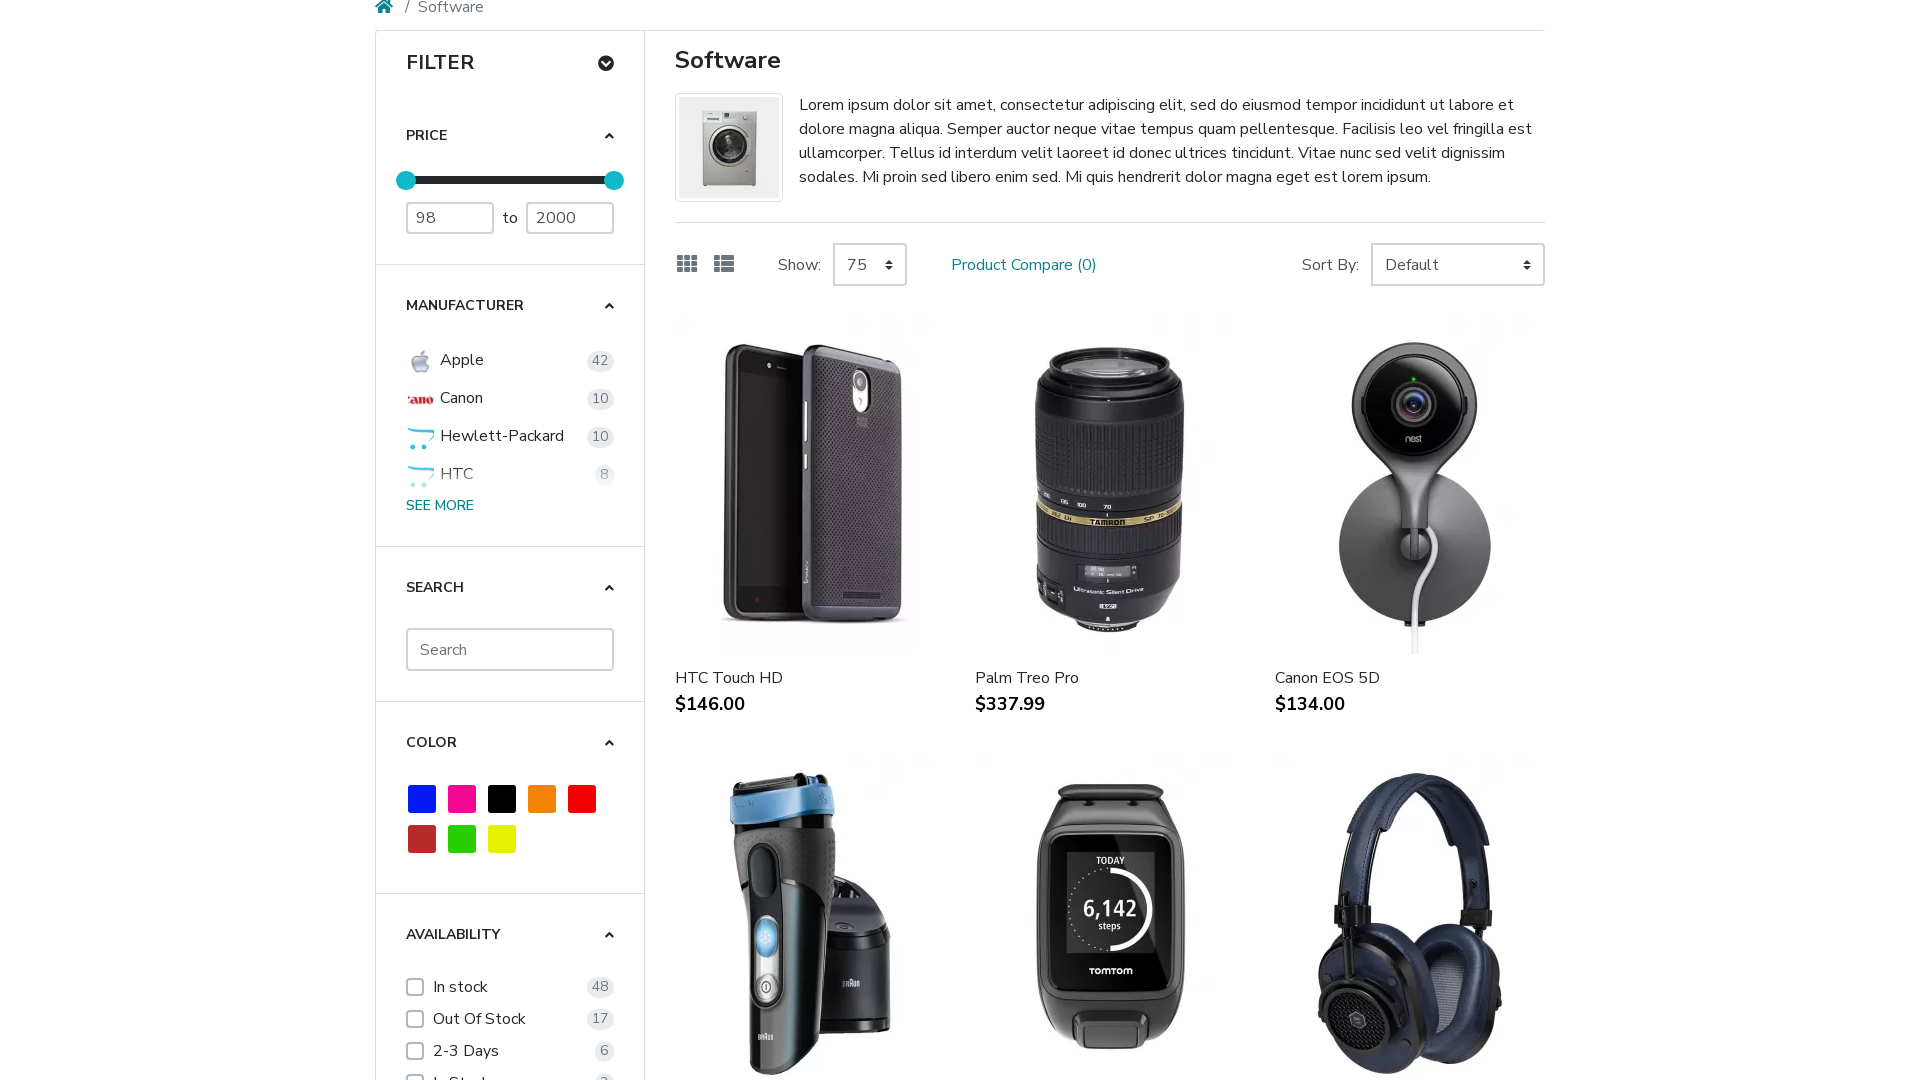

Scrolled using mouse wheel (iteration 4/75)
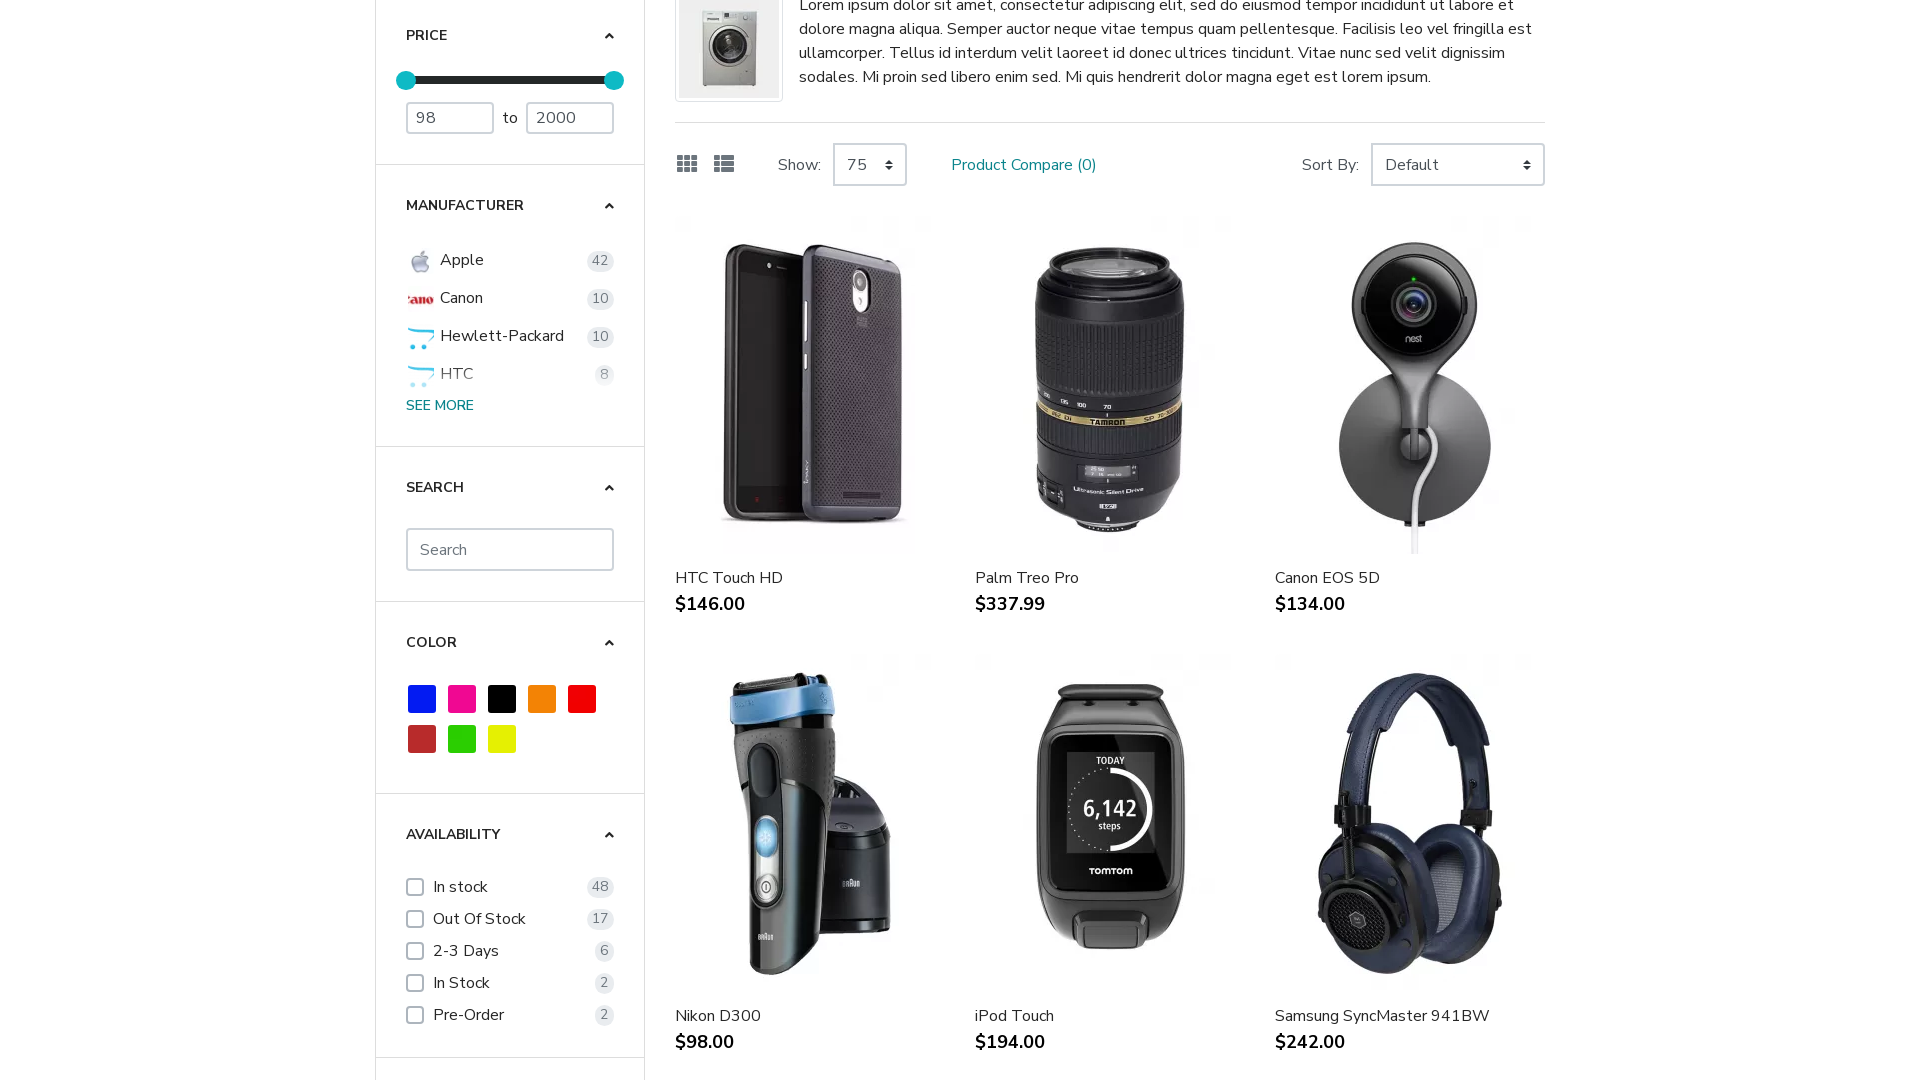

Scrolled using mouse wheel (iteration 5/75)
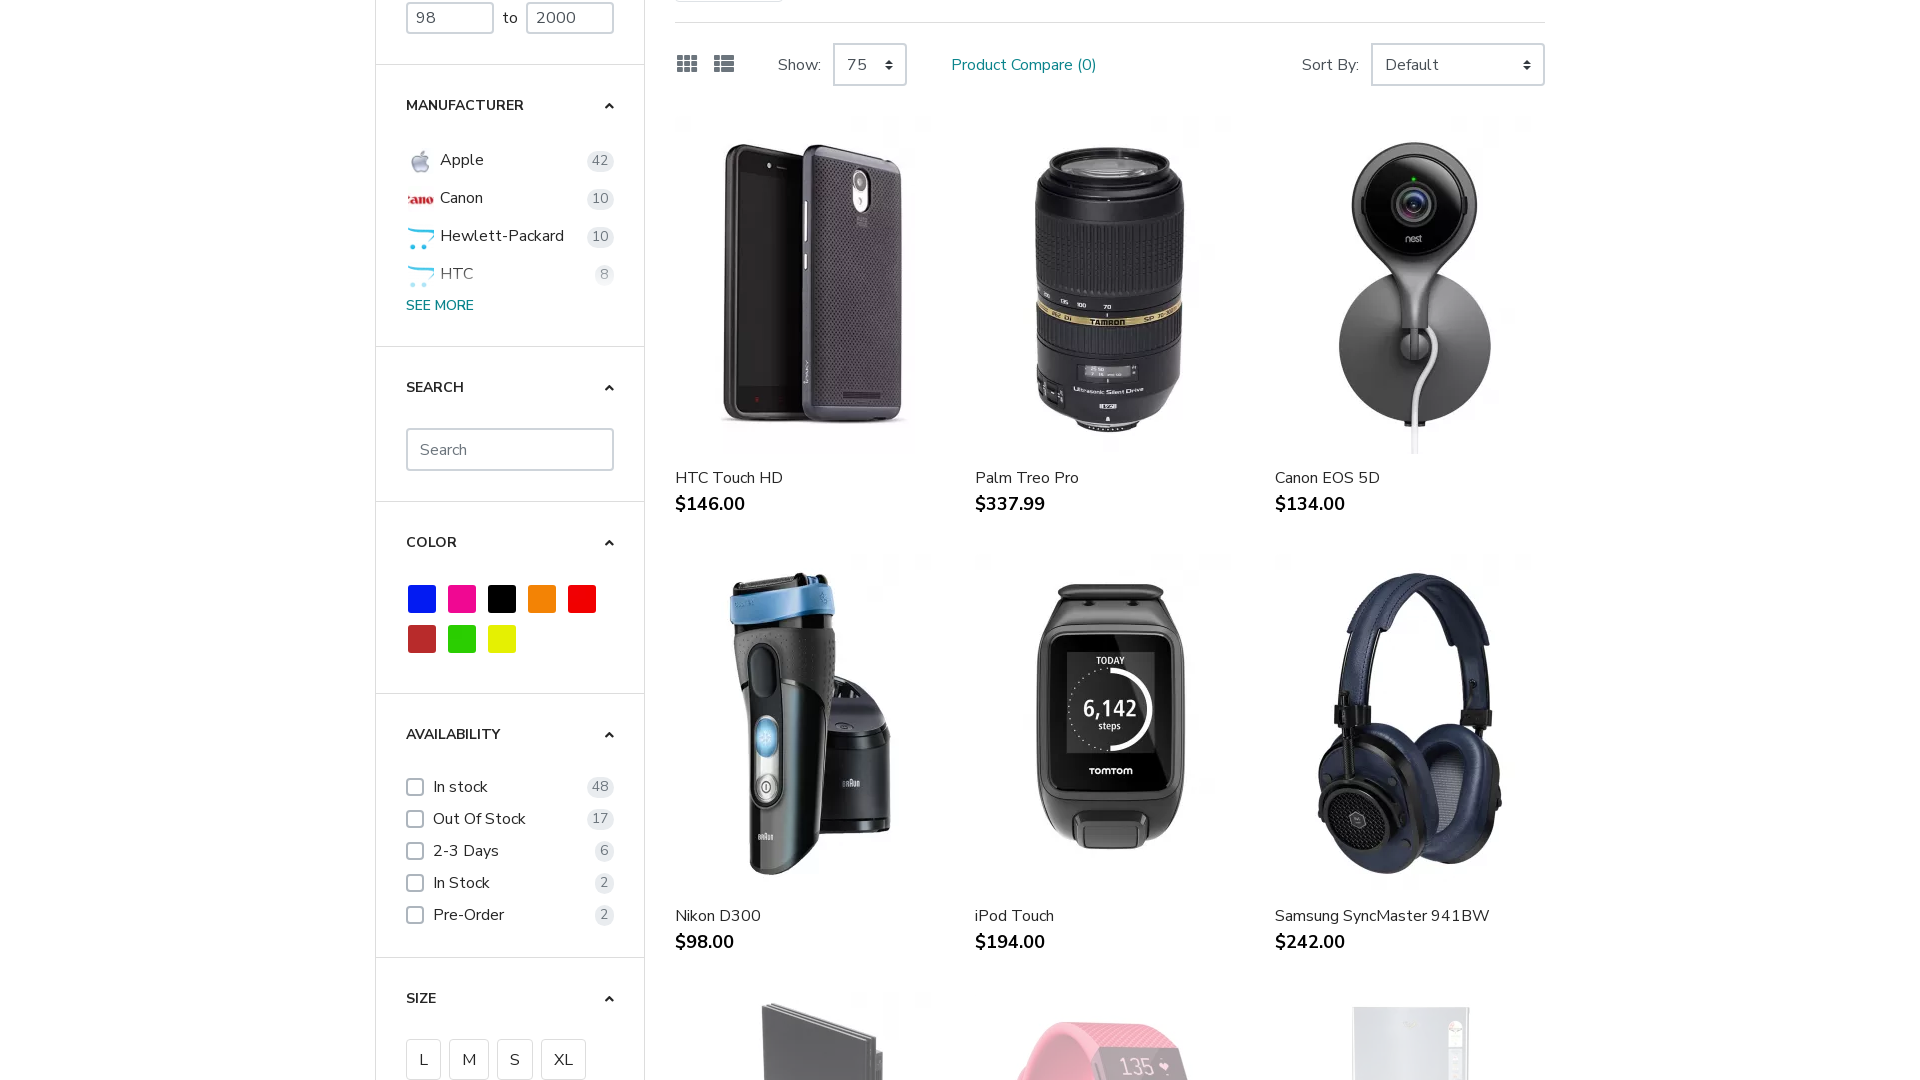

Scrolled using mouse wheel (iteration 6/75)
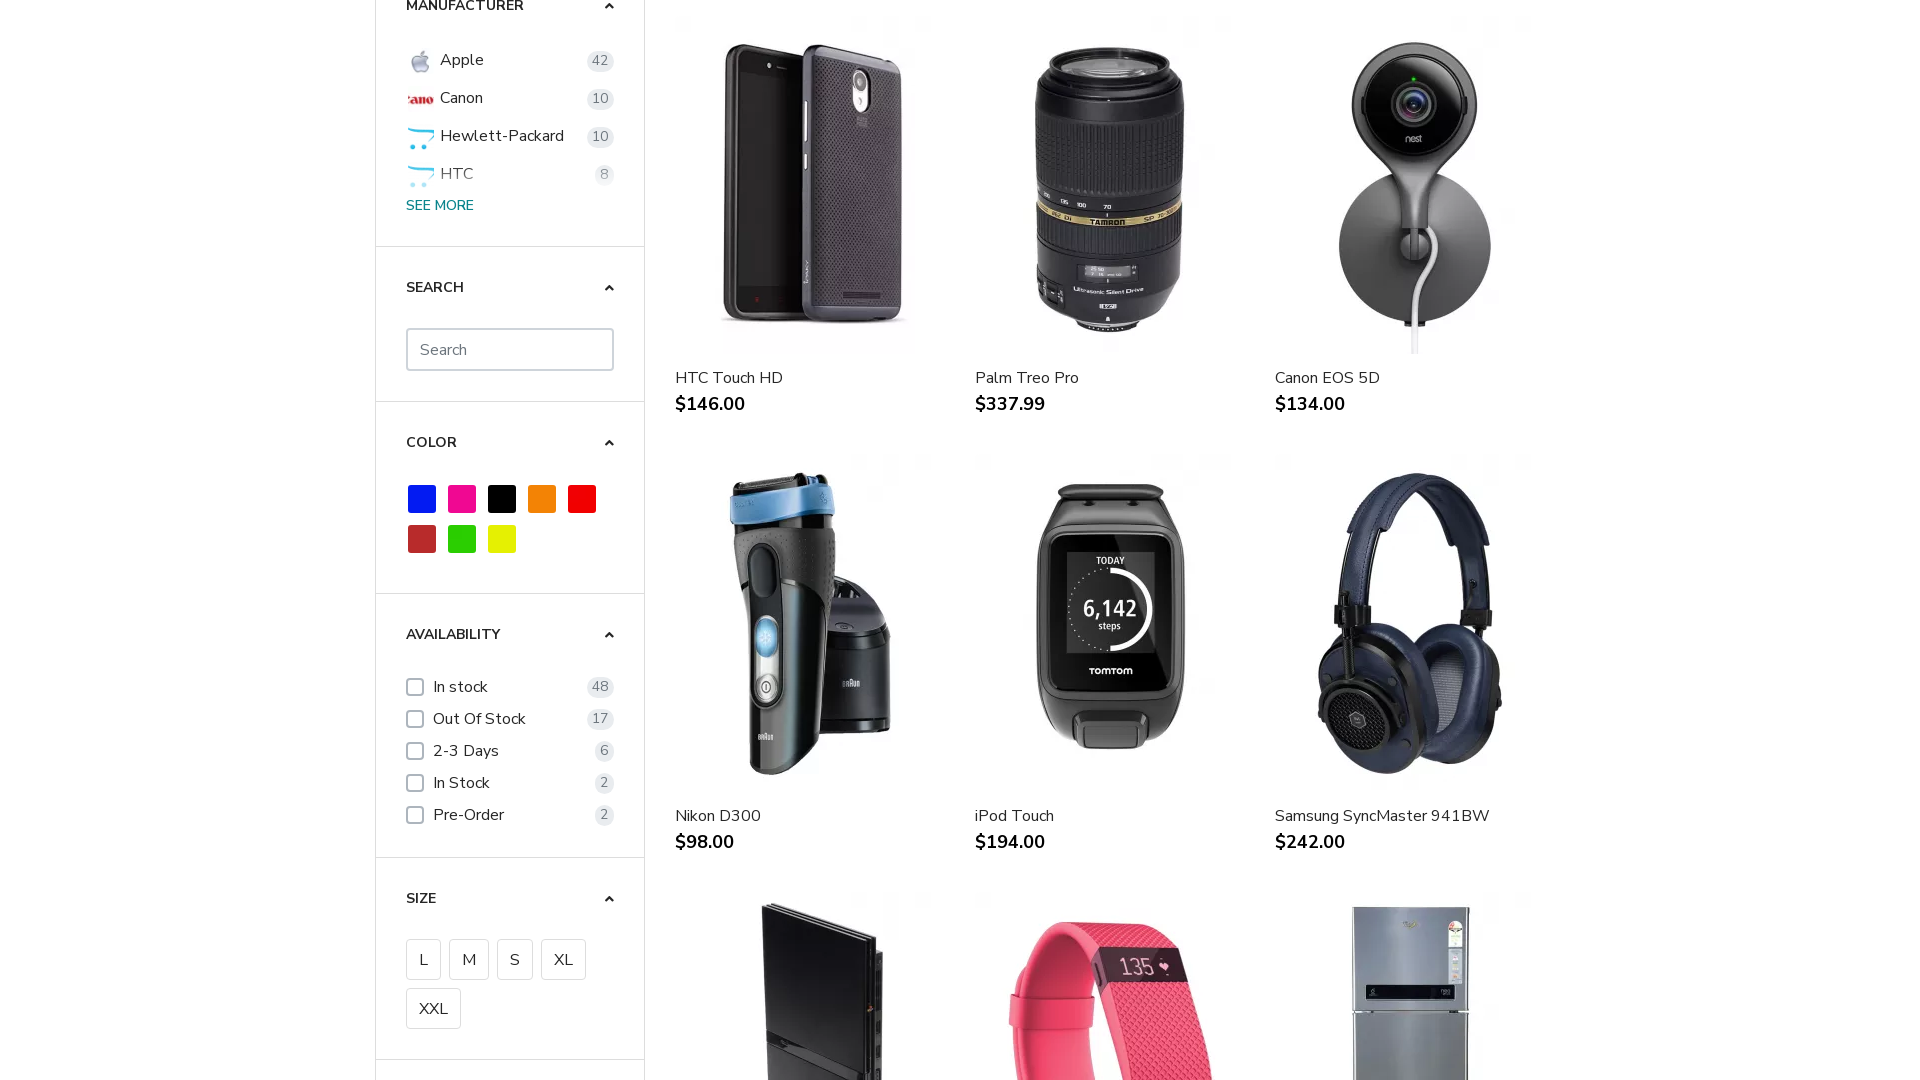

Scrolled using mouse wheel (iteration 7/75)
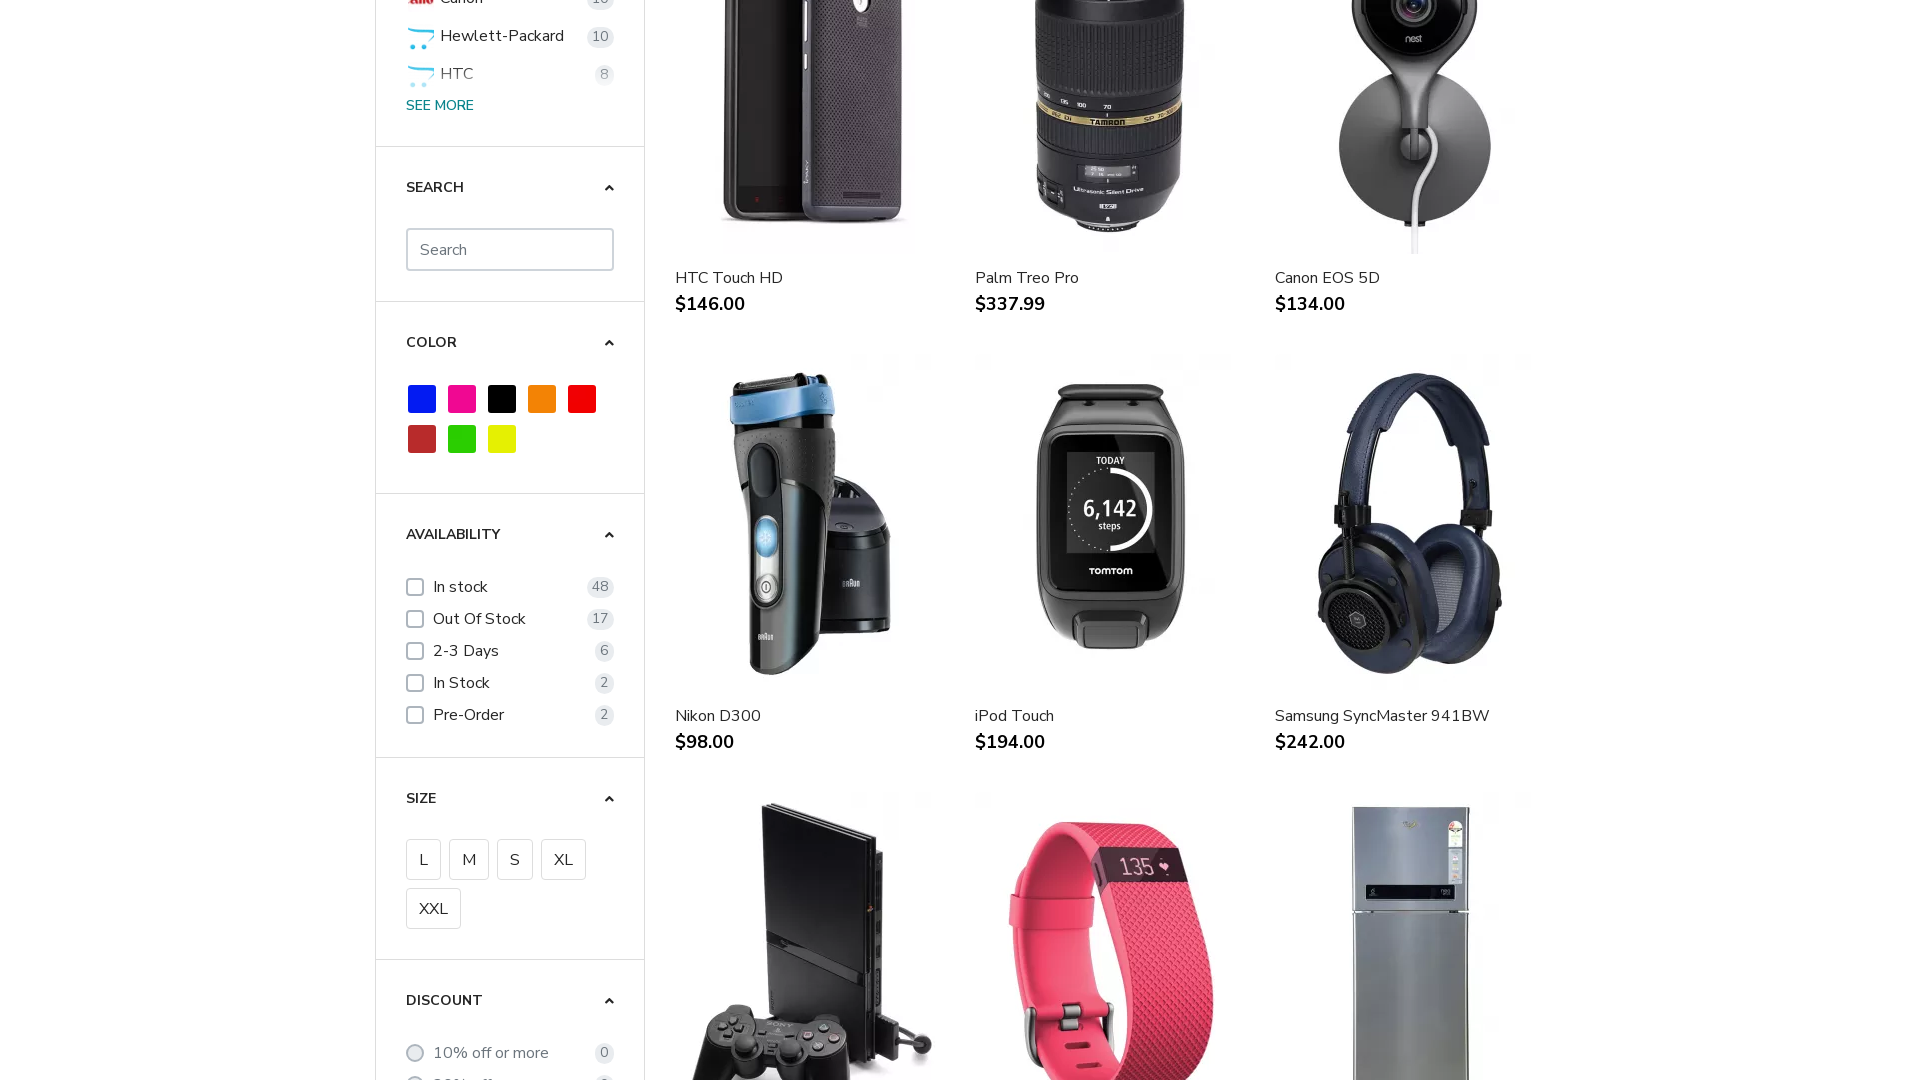

Scrolled using mouse wheel (iteration 8/75)
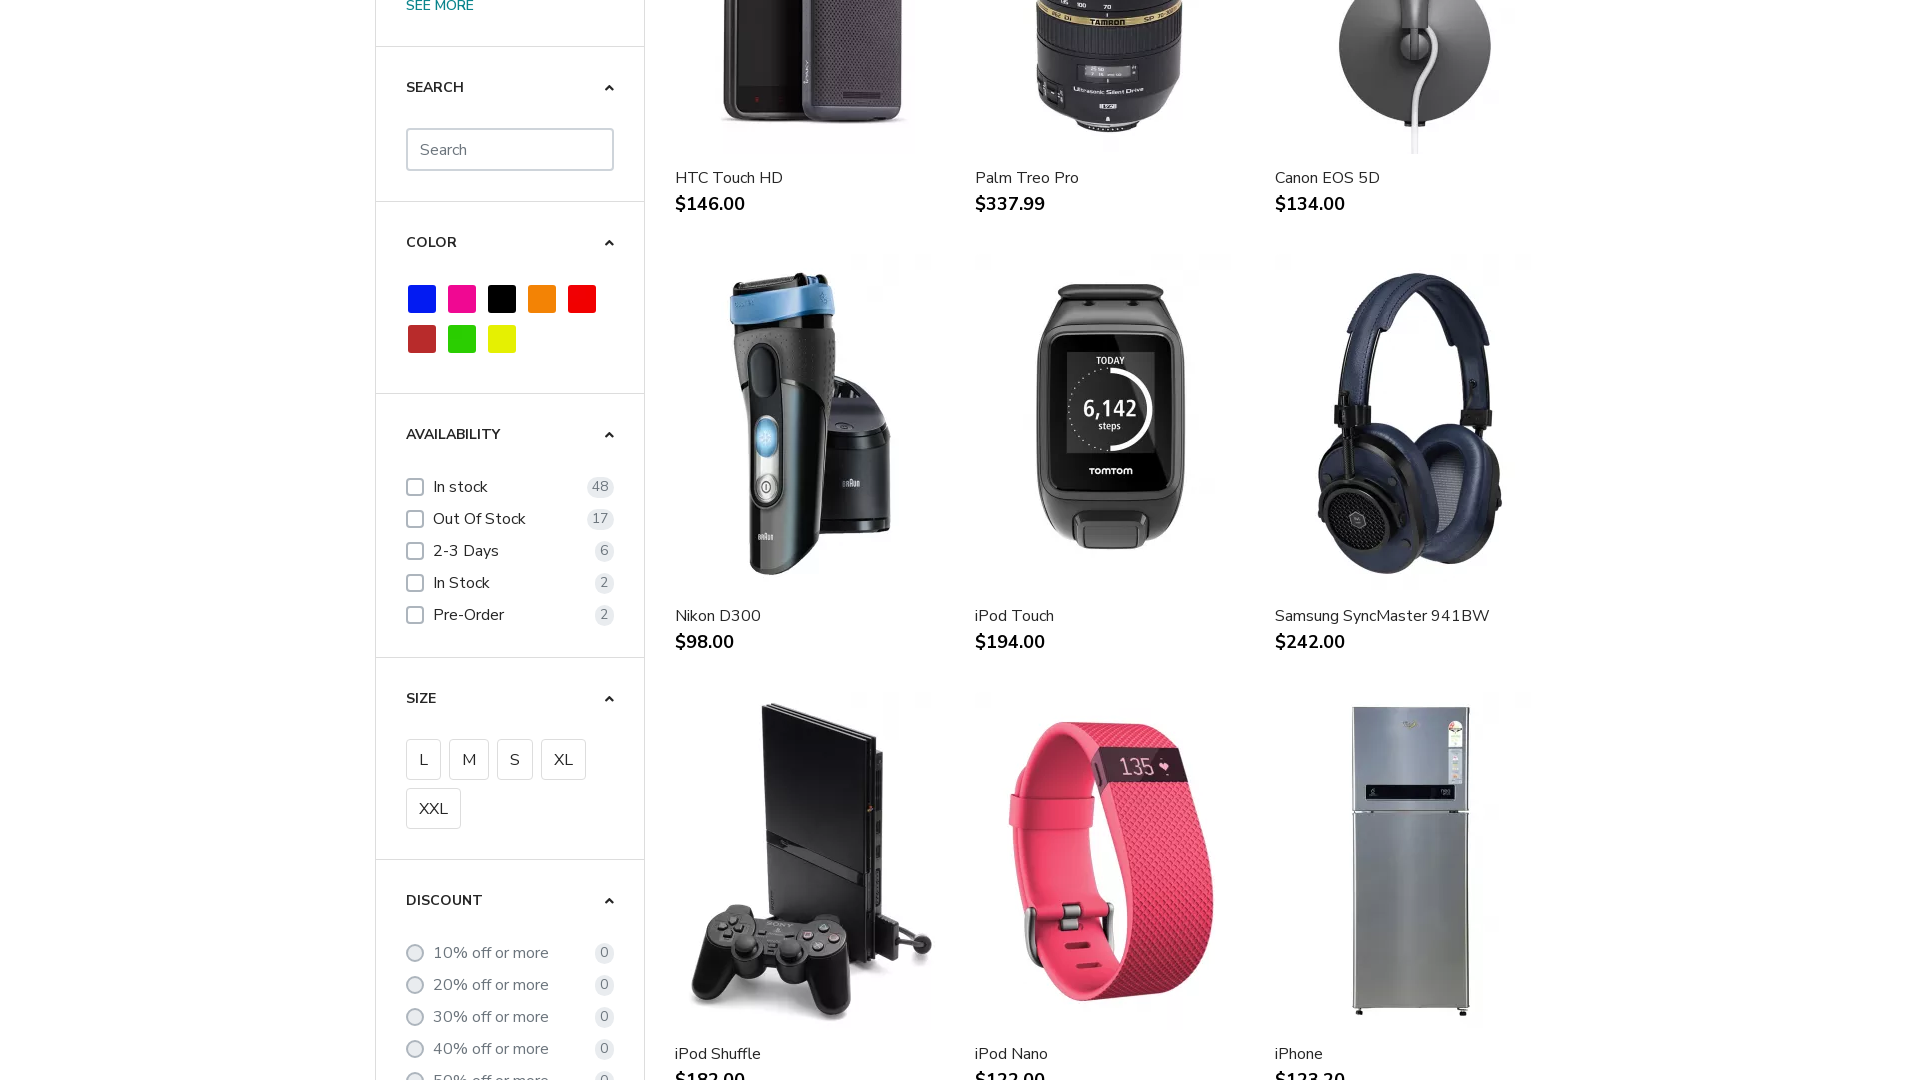

Scrolled using mouse wheel (iteration 9/75)
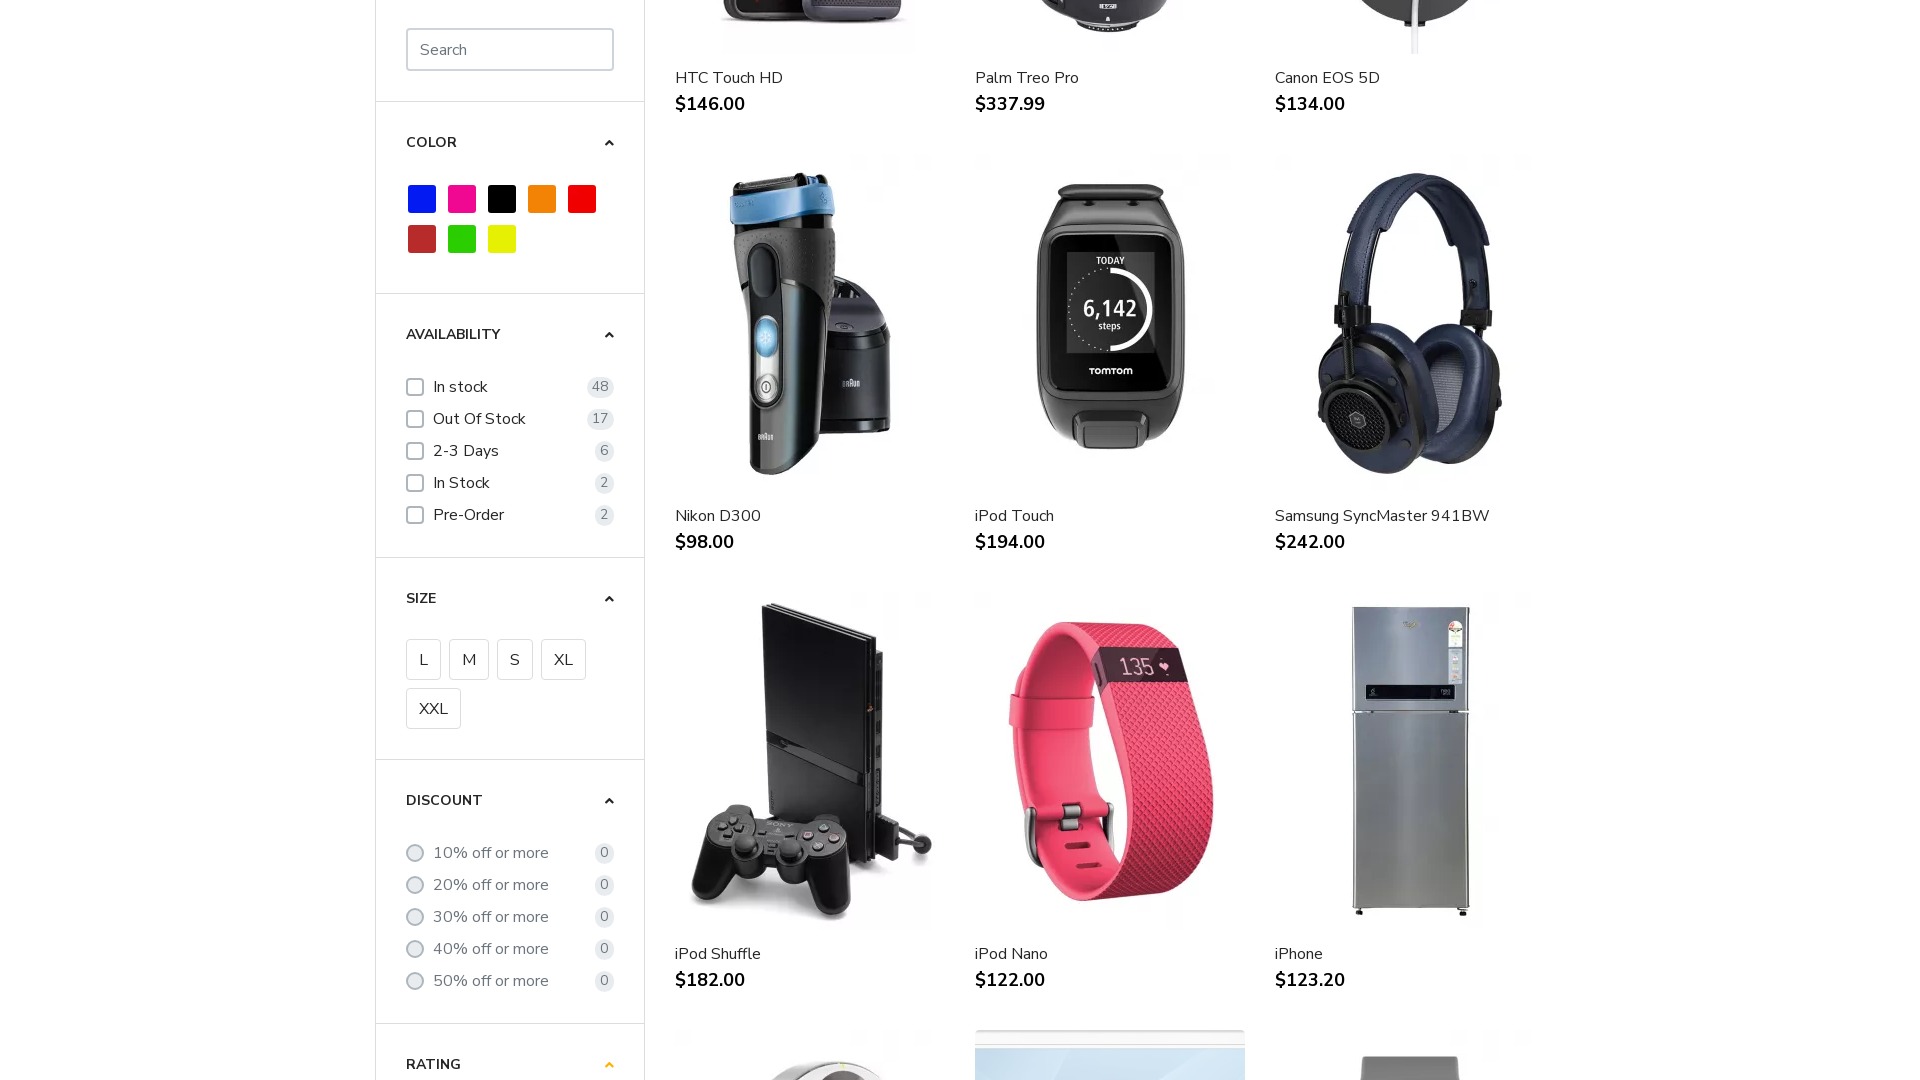

Scrolled using mouse wheel (iteration 10/75)
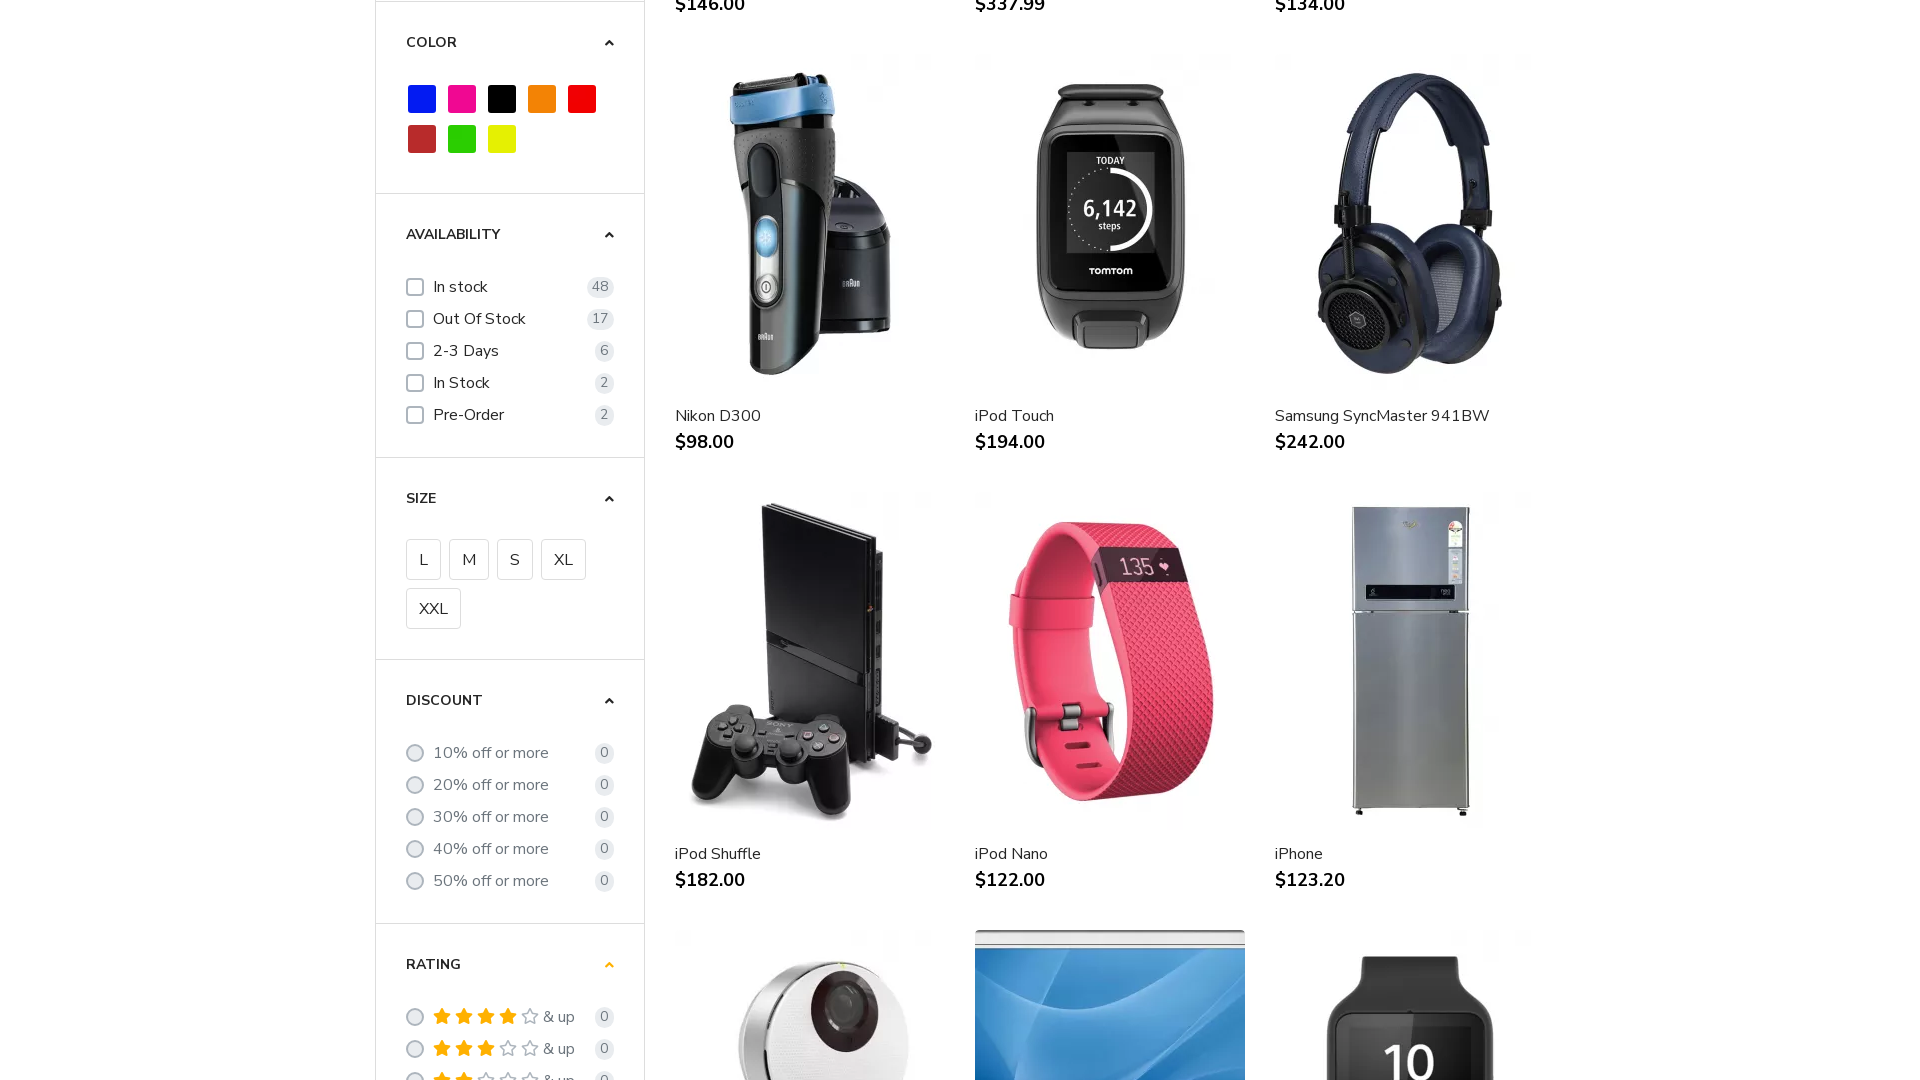

Scrolled using mouse wheel (iteration 11/75)
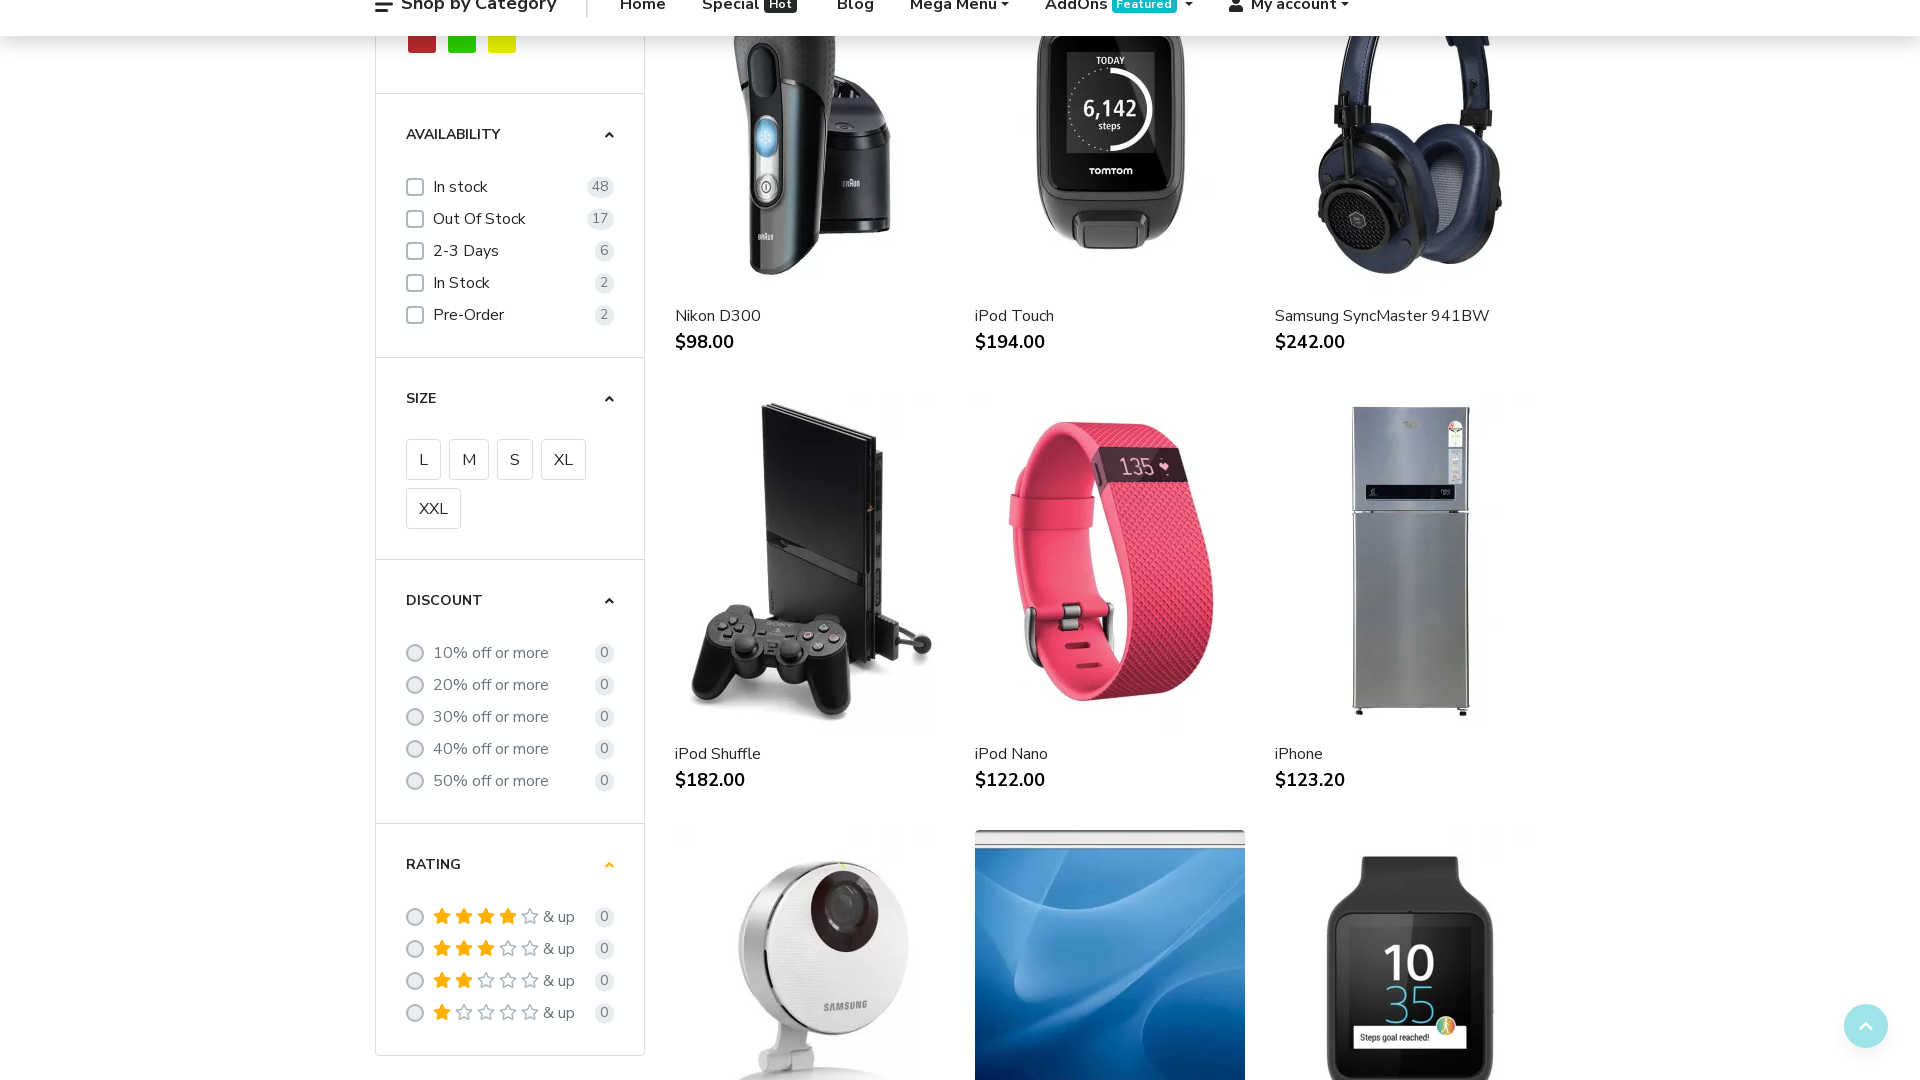

Scrolled using mouse wheel (iteration 12/75)
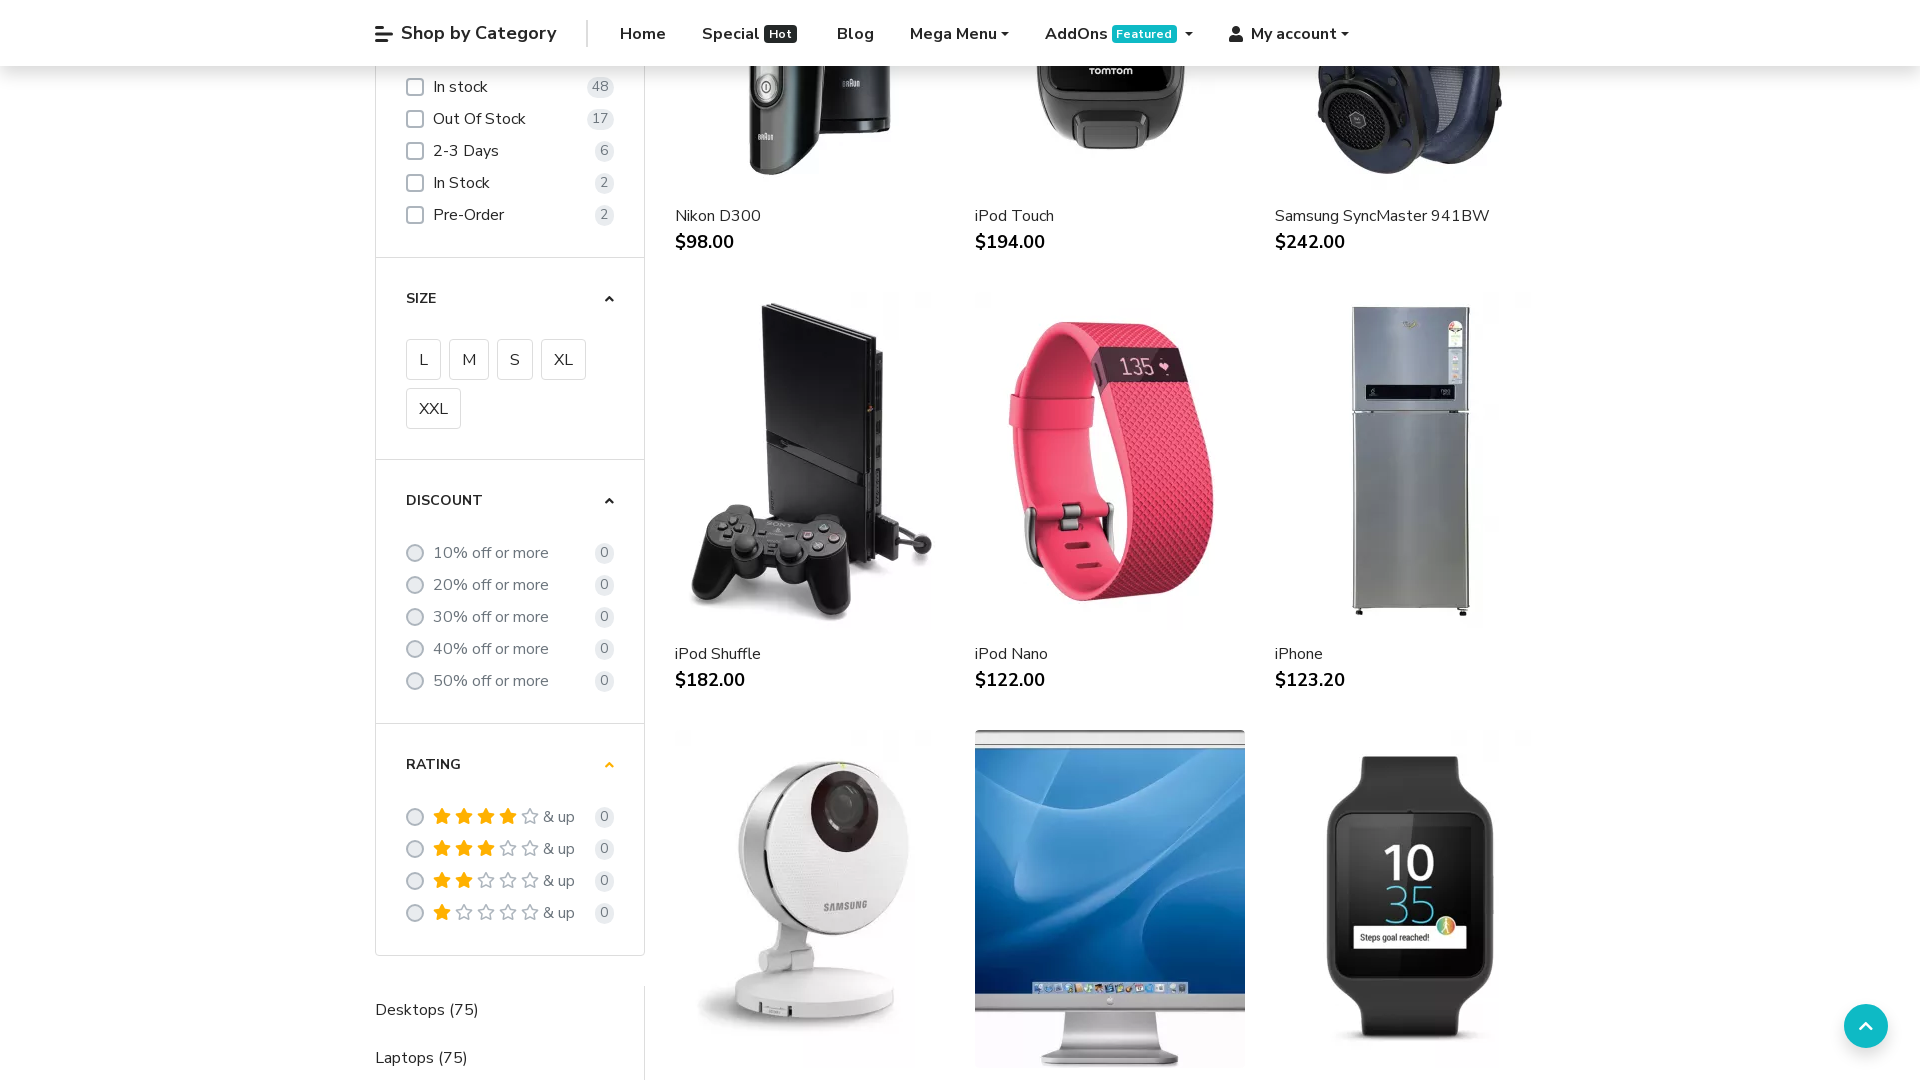

Scrolled using mouse wheel (iteration 13/75)
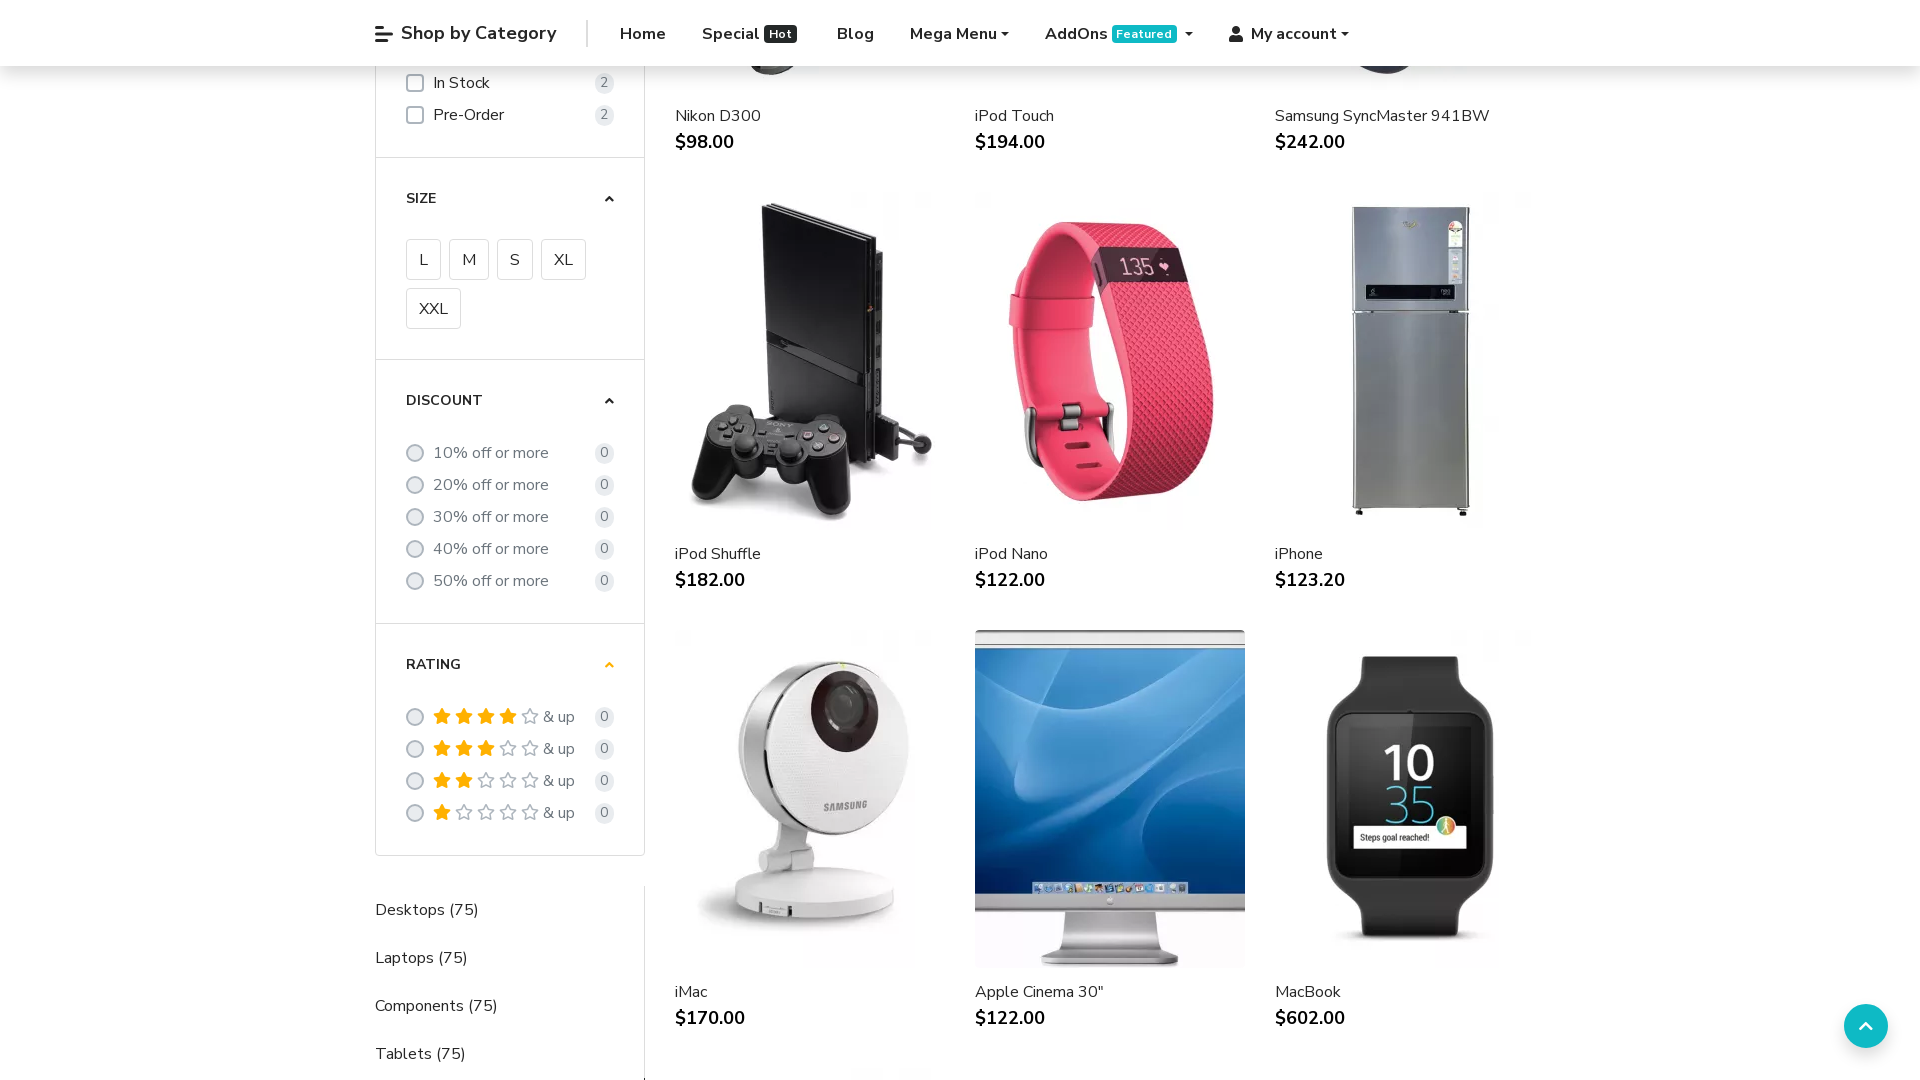

Scrolled using mouse wheel (iteration 14/75)
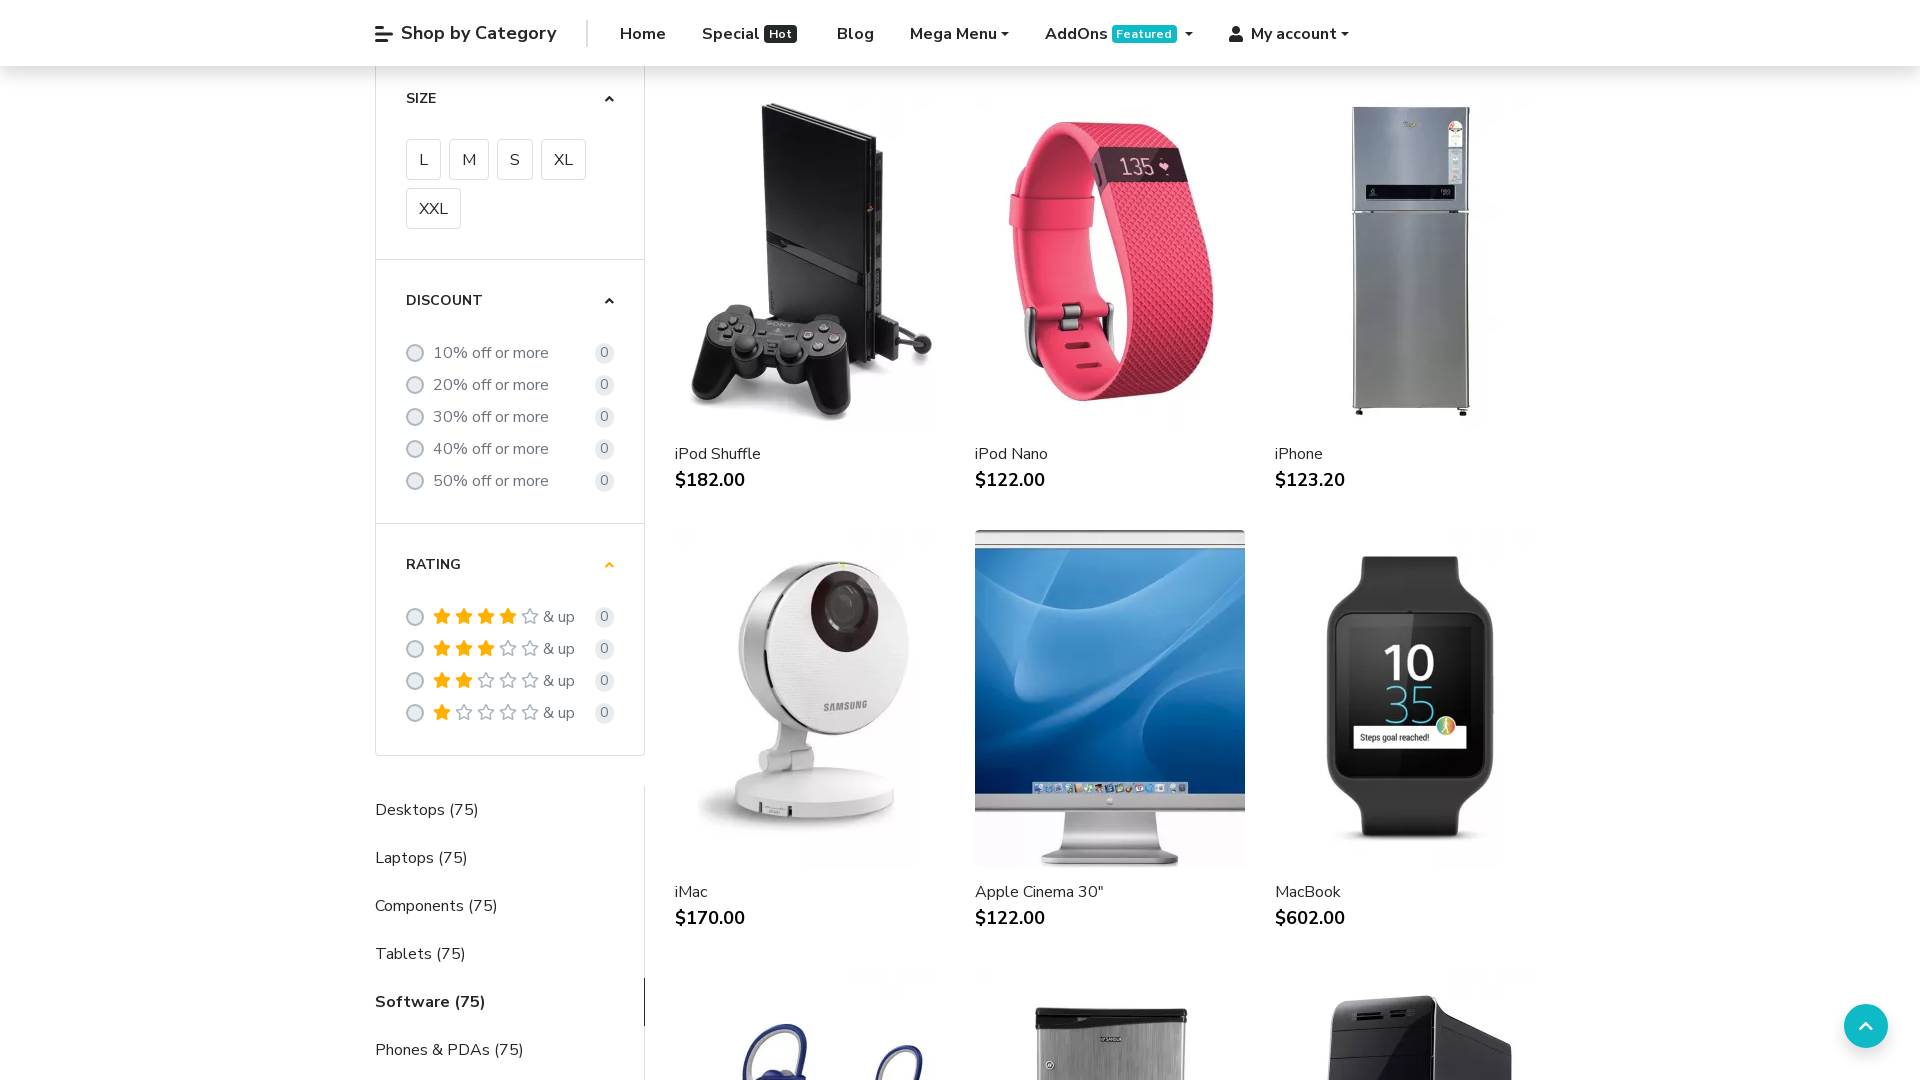

Scrolled using mouse wheel (iteration 15/75)
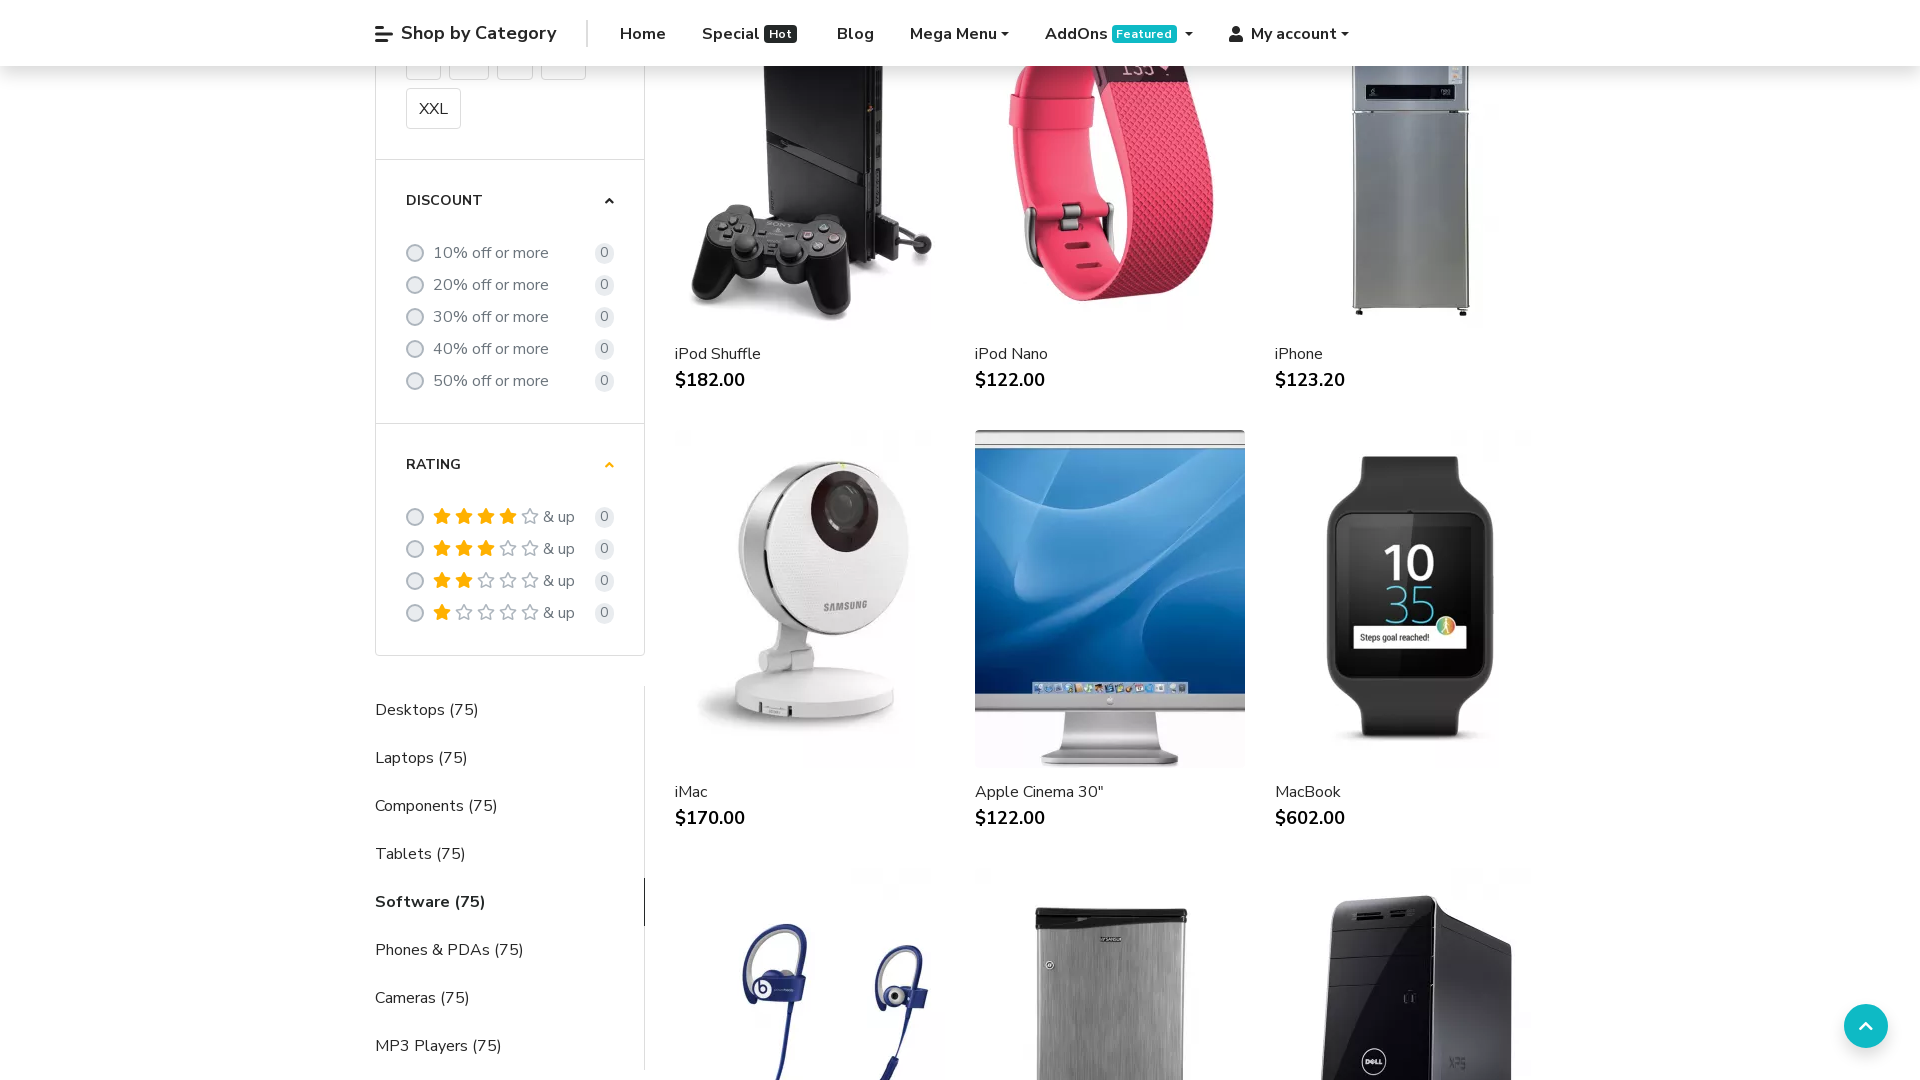

Scrolled using mouse wheel (iteration 16/75)
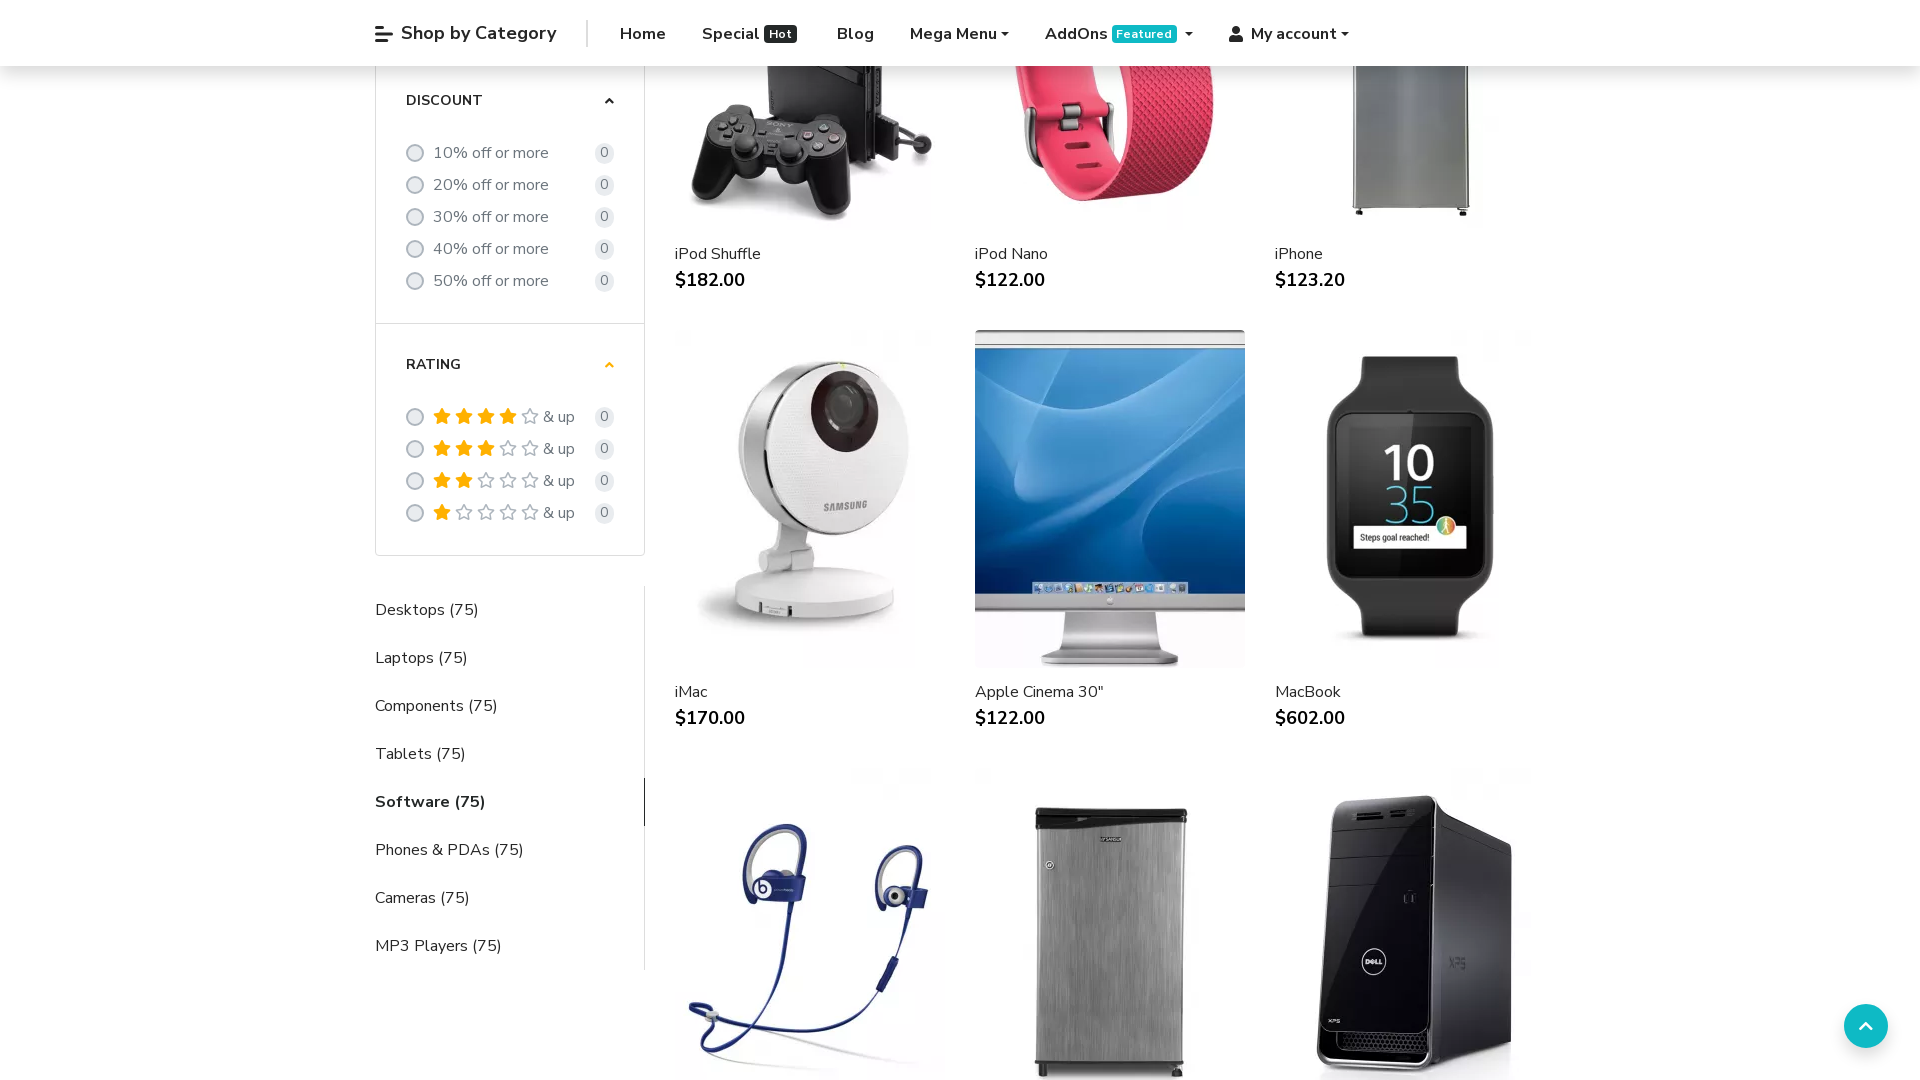

Scrolled using mouse wheel (iteration 17/75)
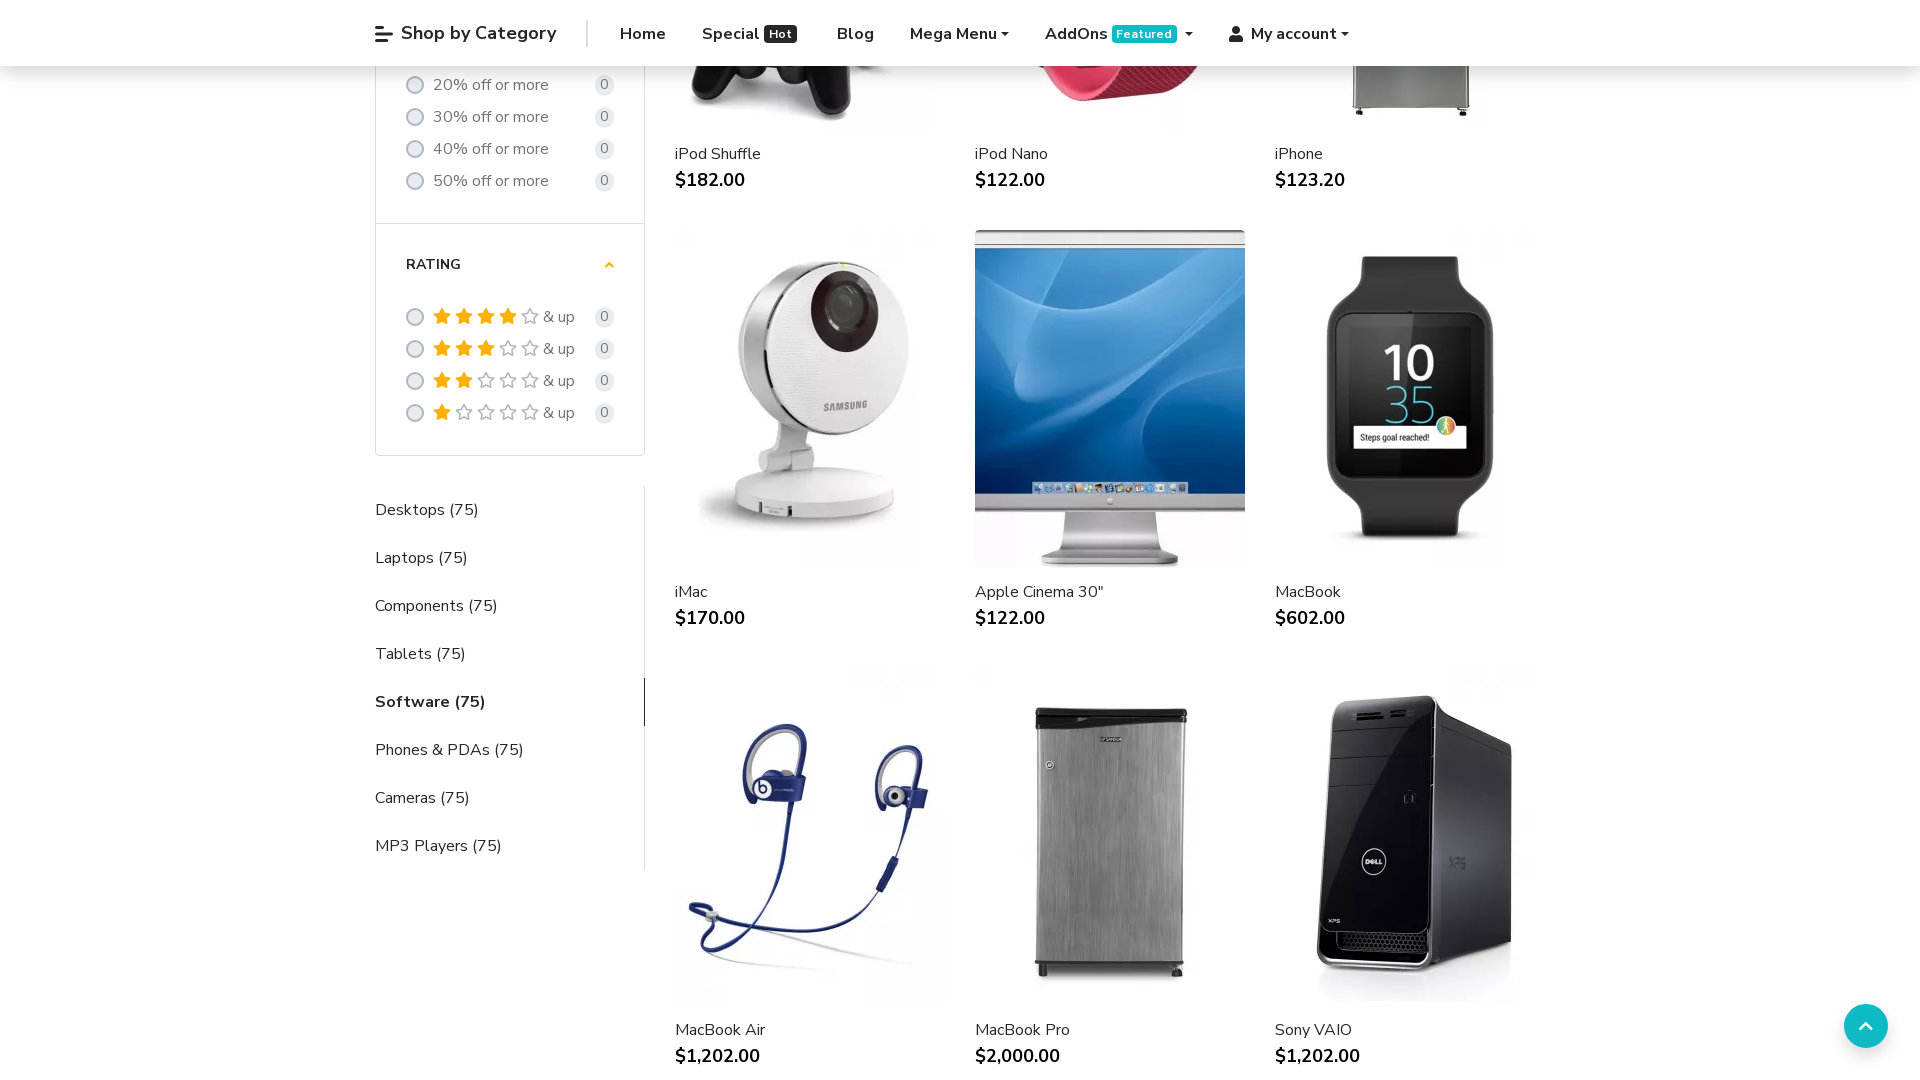

Scrolled using mouse wheel (iteration 18/75)
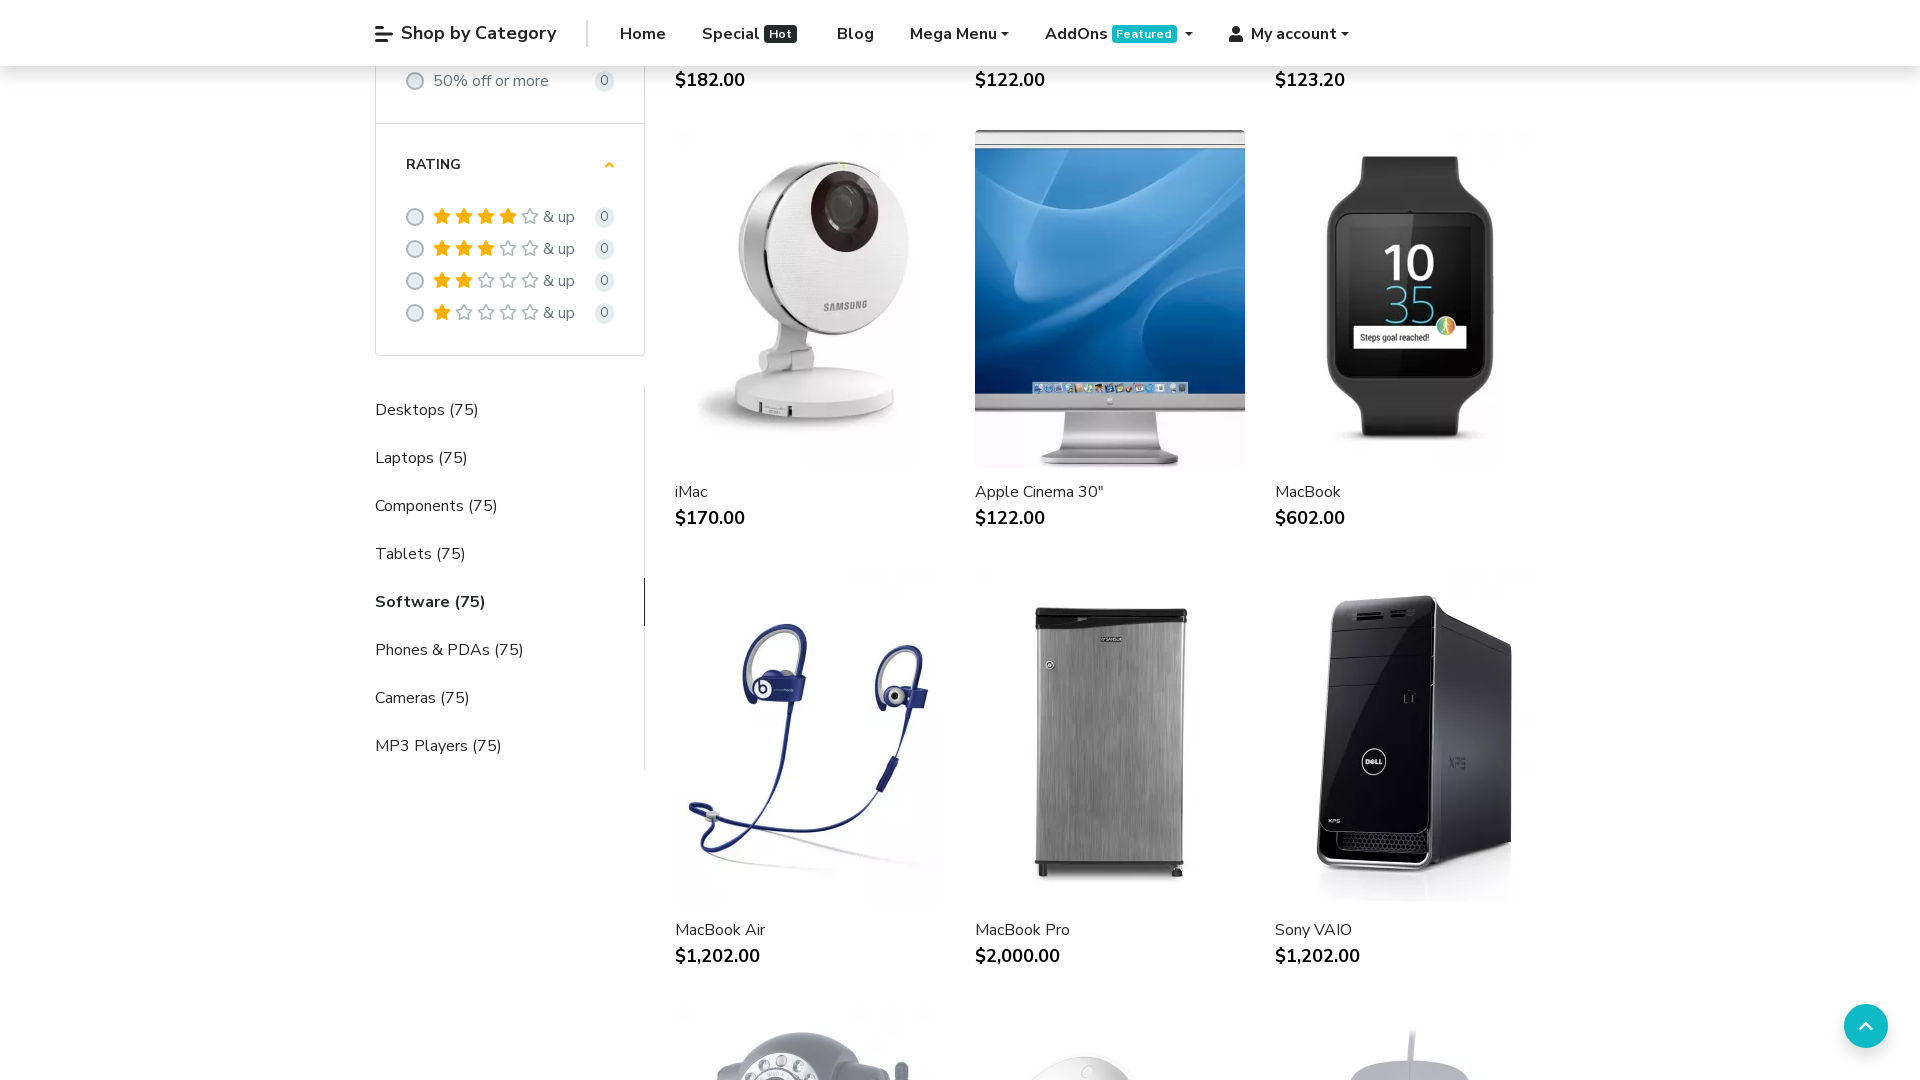

Scrolled using mouse wheel (iteration 19/75)
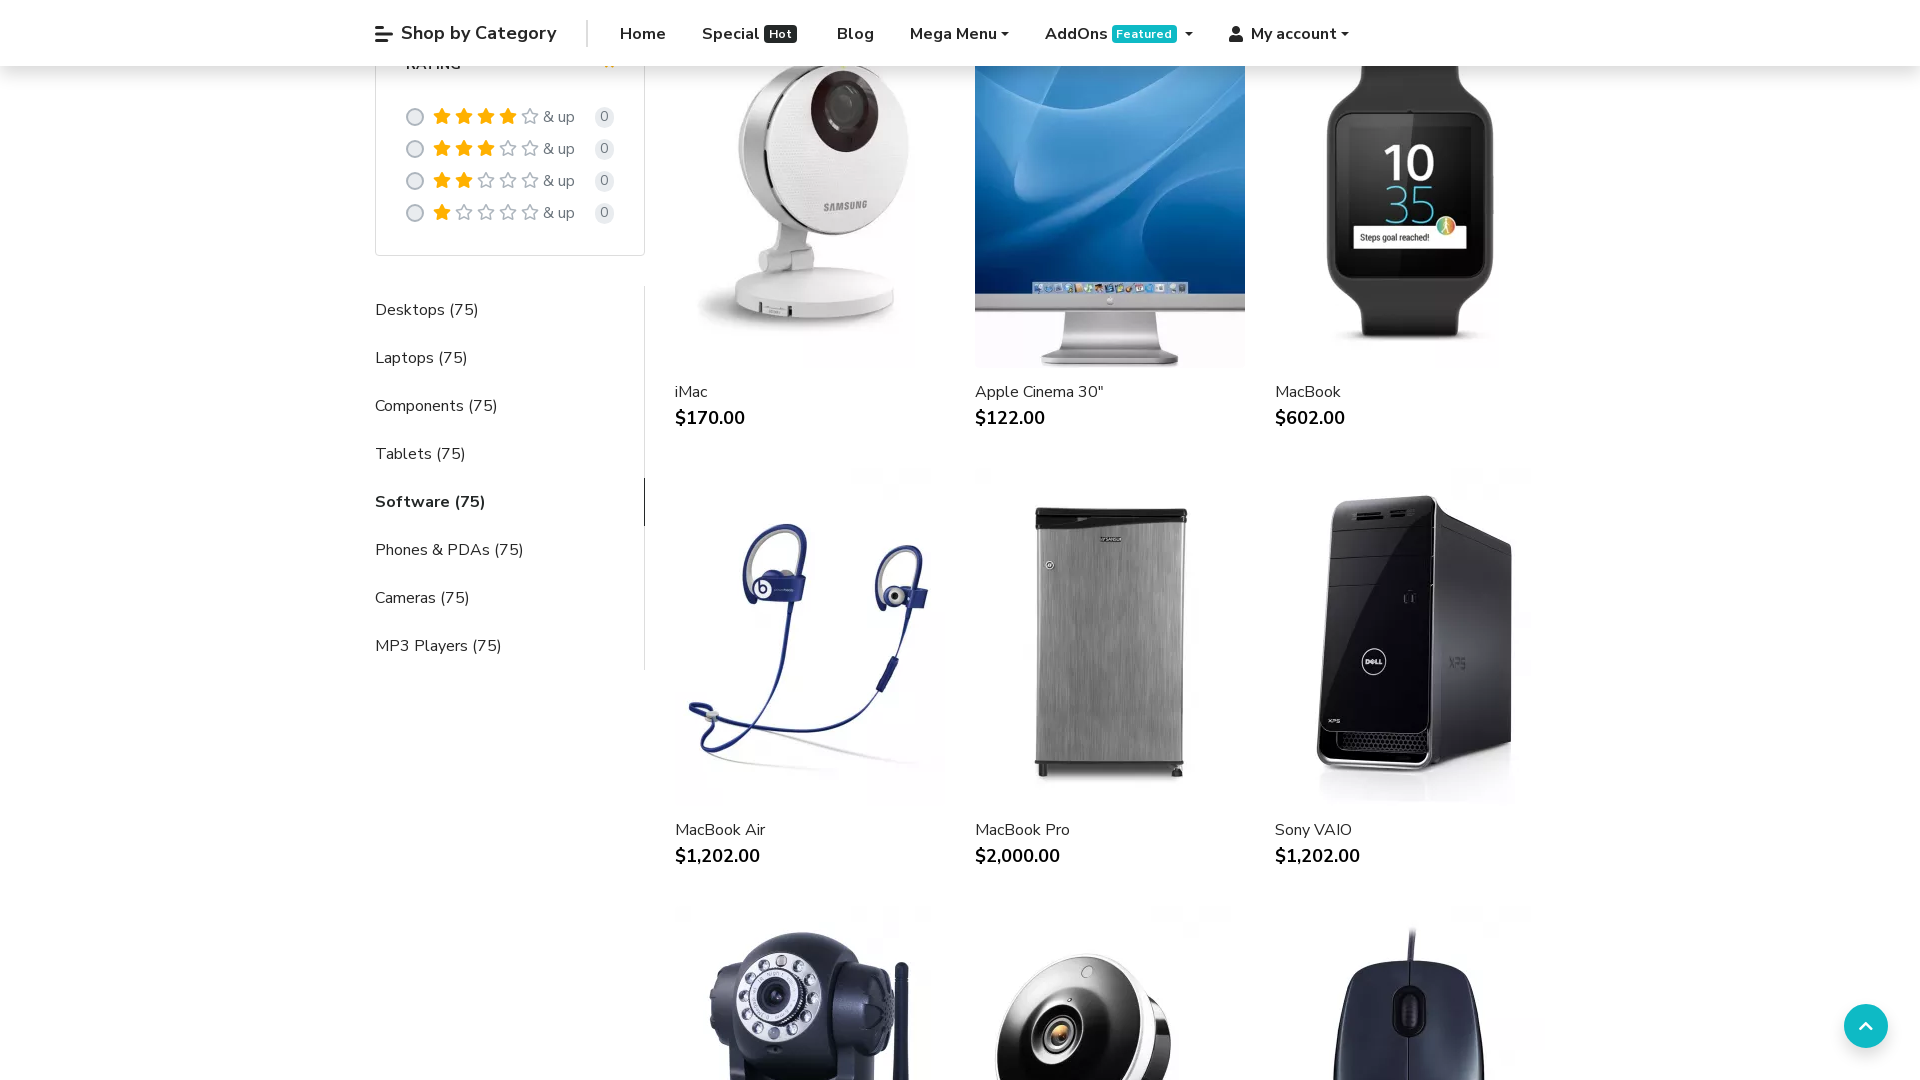

Scrolled using mouse wheel (iteration 20/75)
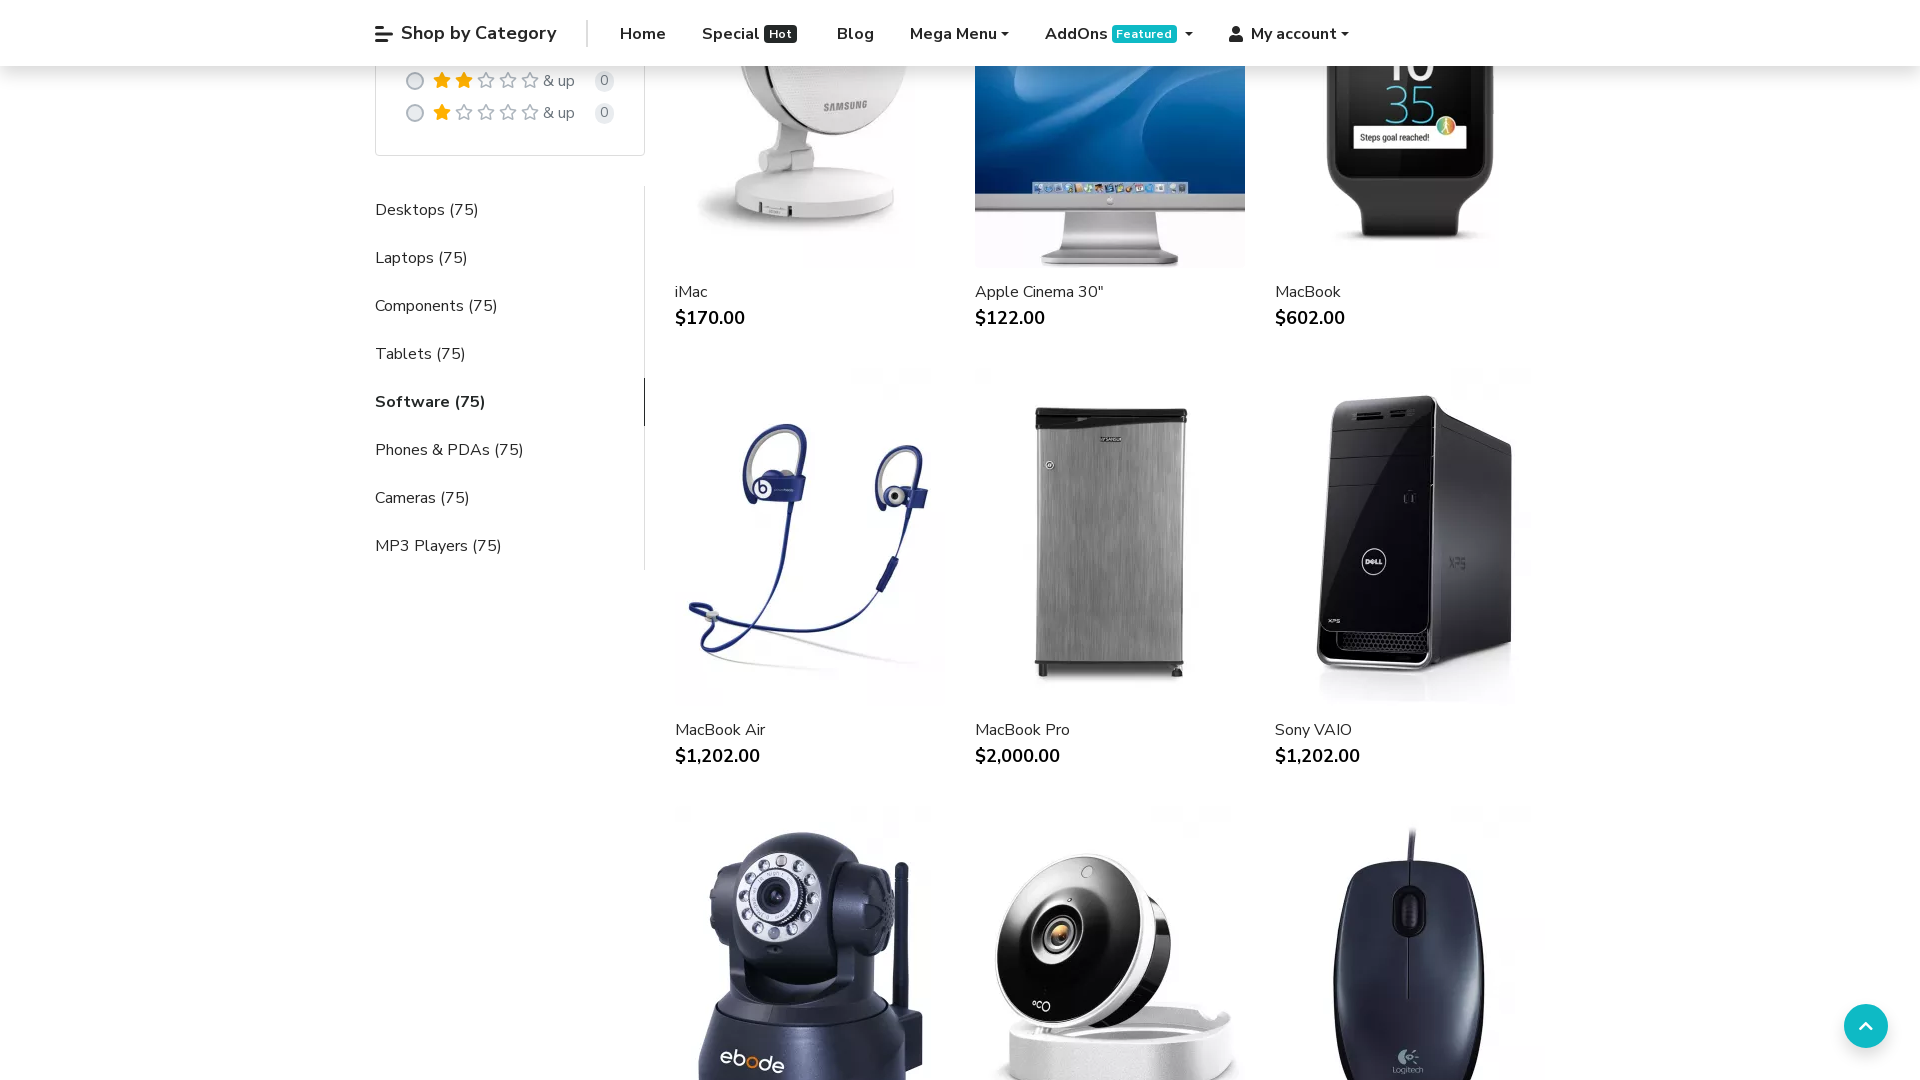

Scrolled using mouse wheel (iteration 21/75)
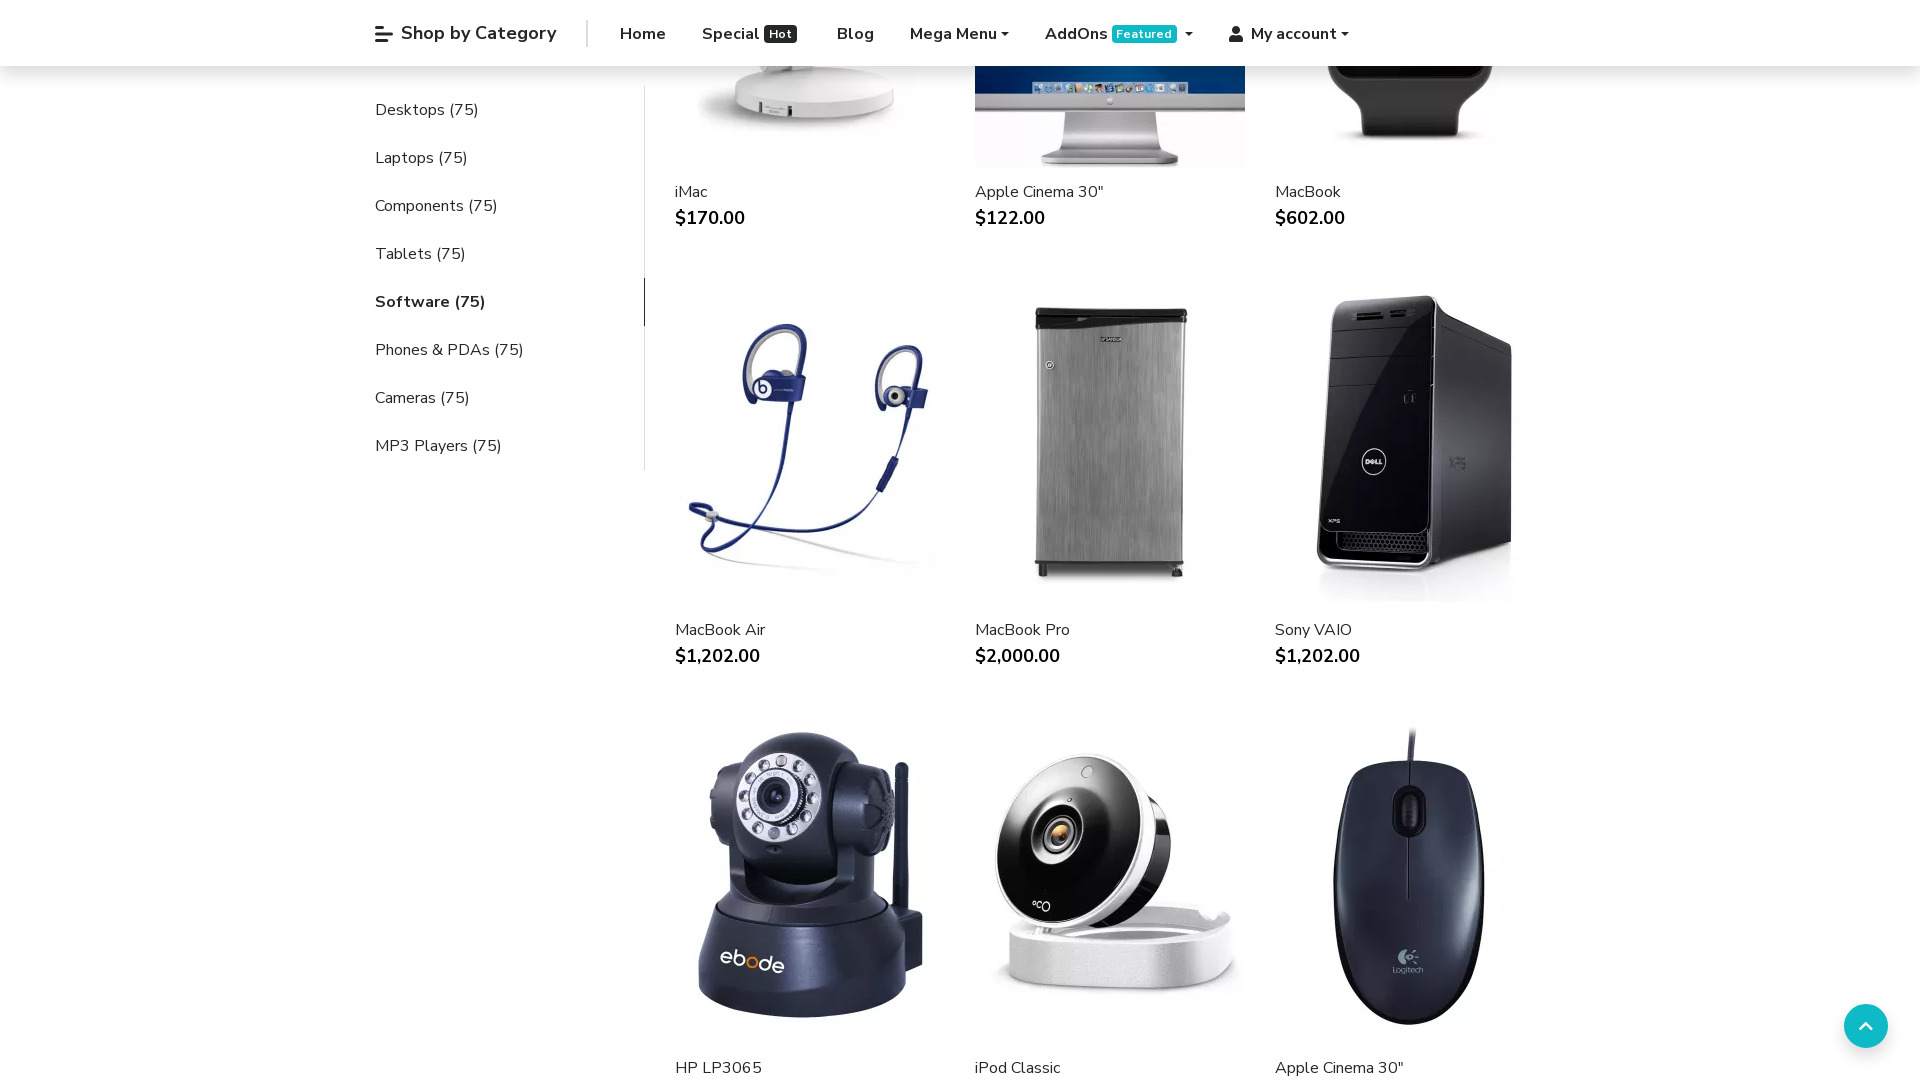

Scrolled using mouse wheel (iteration 22/75)
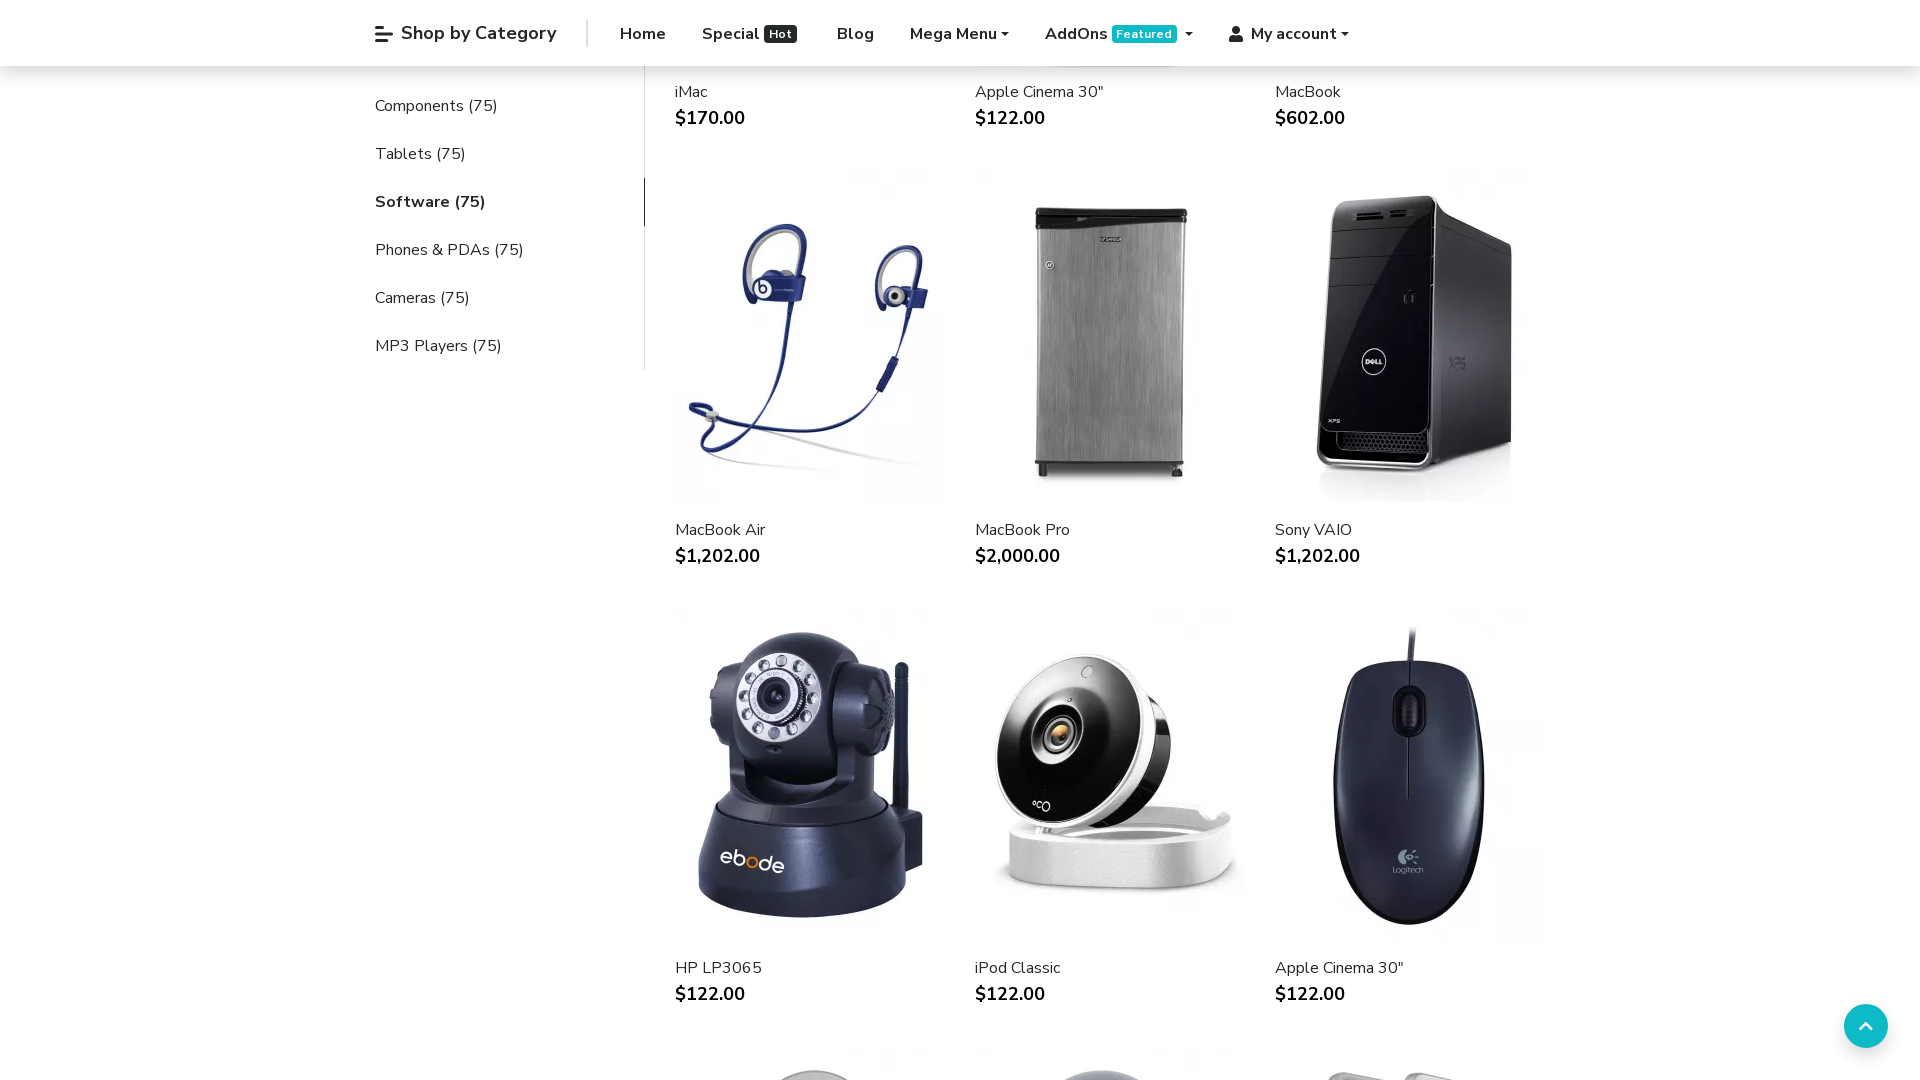

Scrolled using mouse wheel (iteration 23/75)
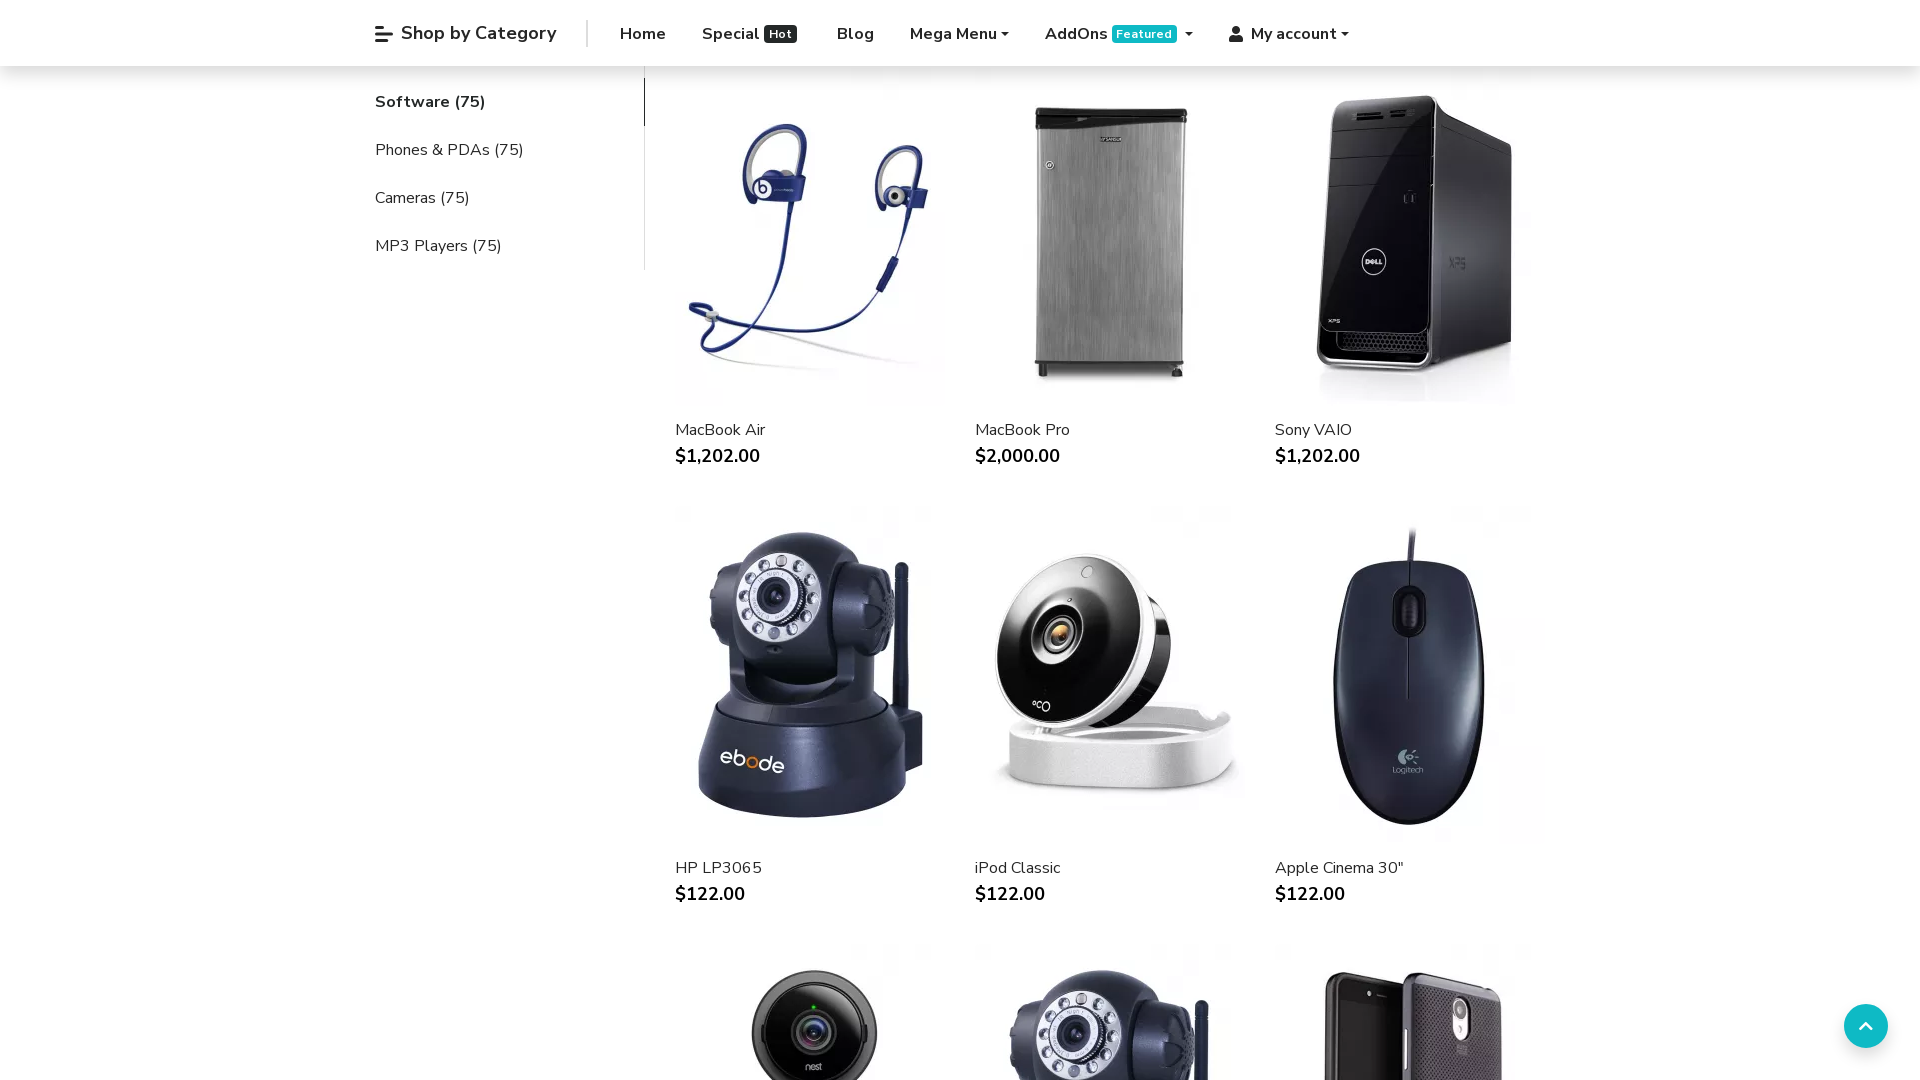

Scrolled using mouse wheel (iteration 24/75)
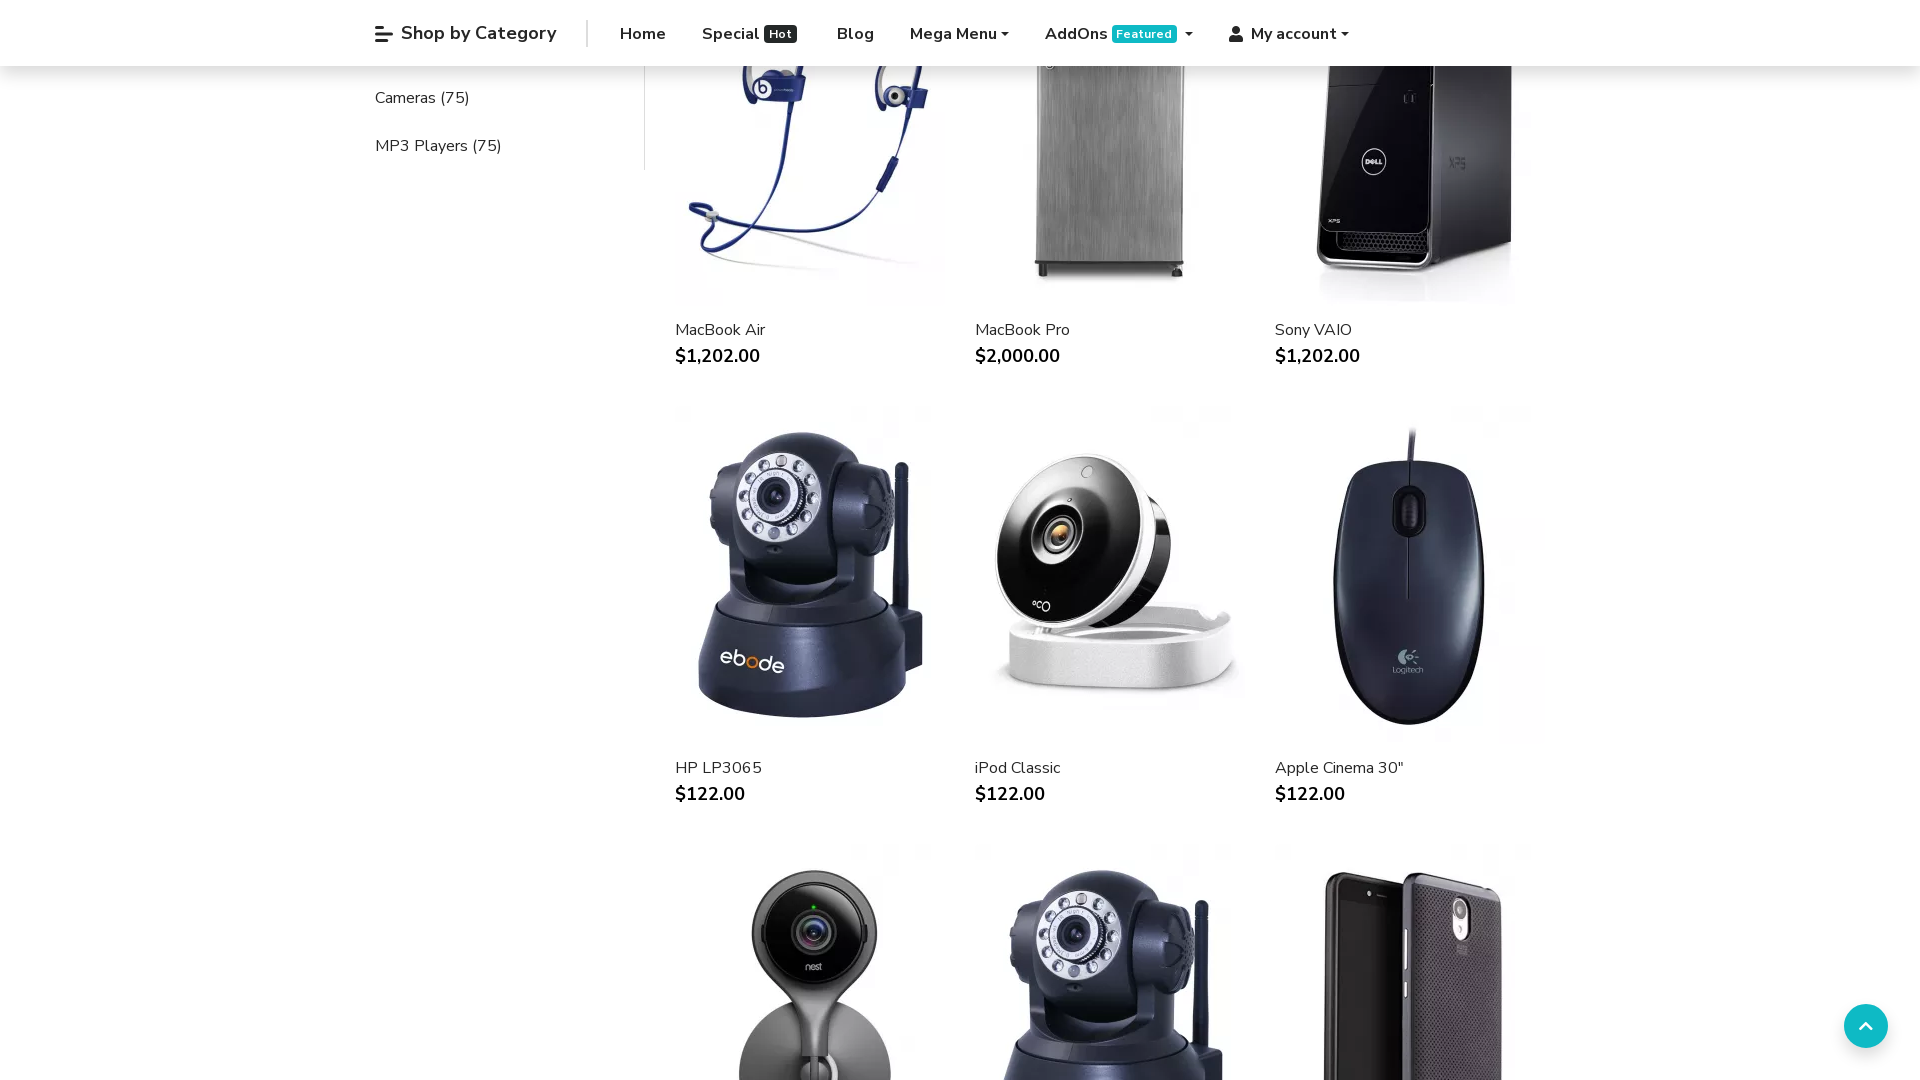

Scrolled using mouse wheel (iteration 25/75)
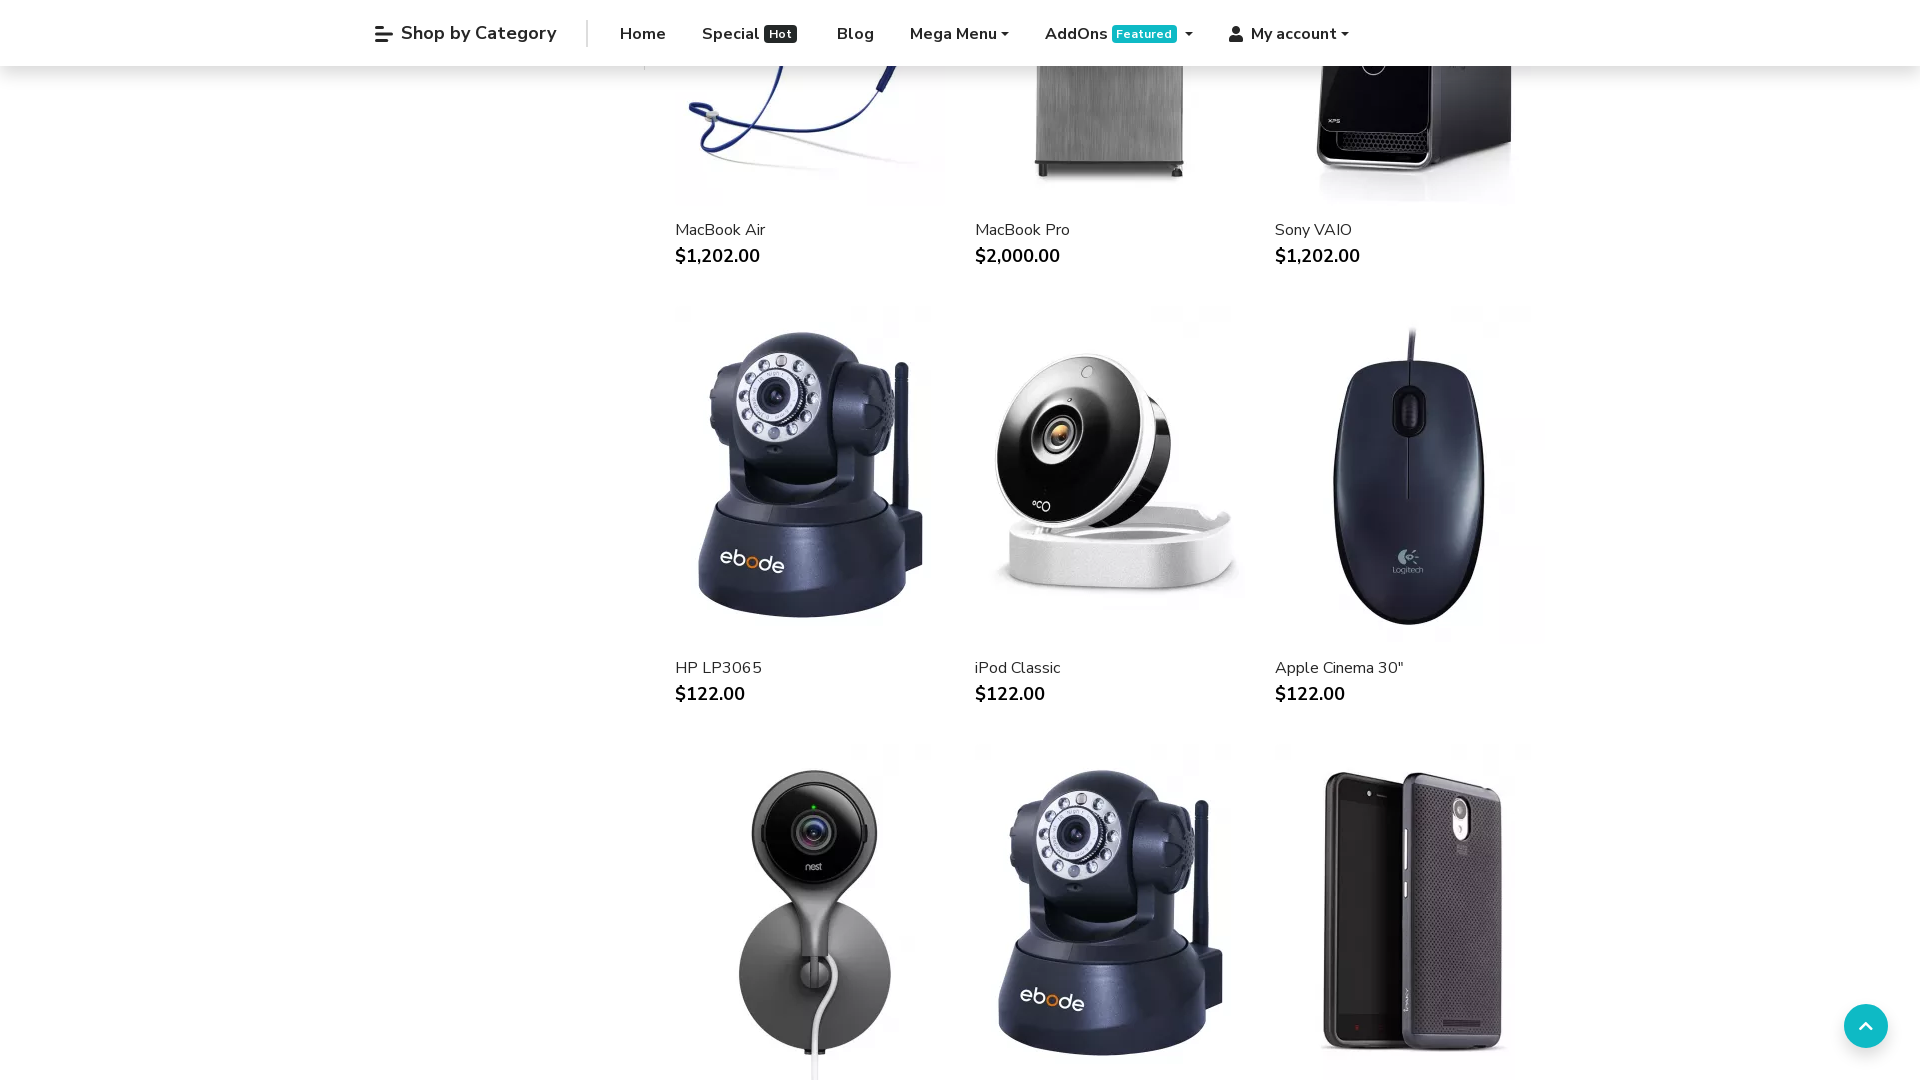

Scrolled using mouse wheel (iteration 26/75)
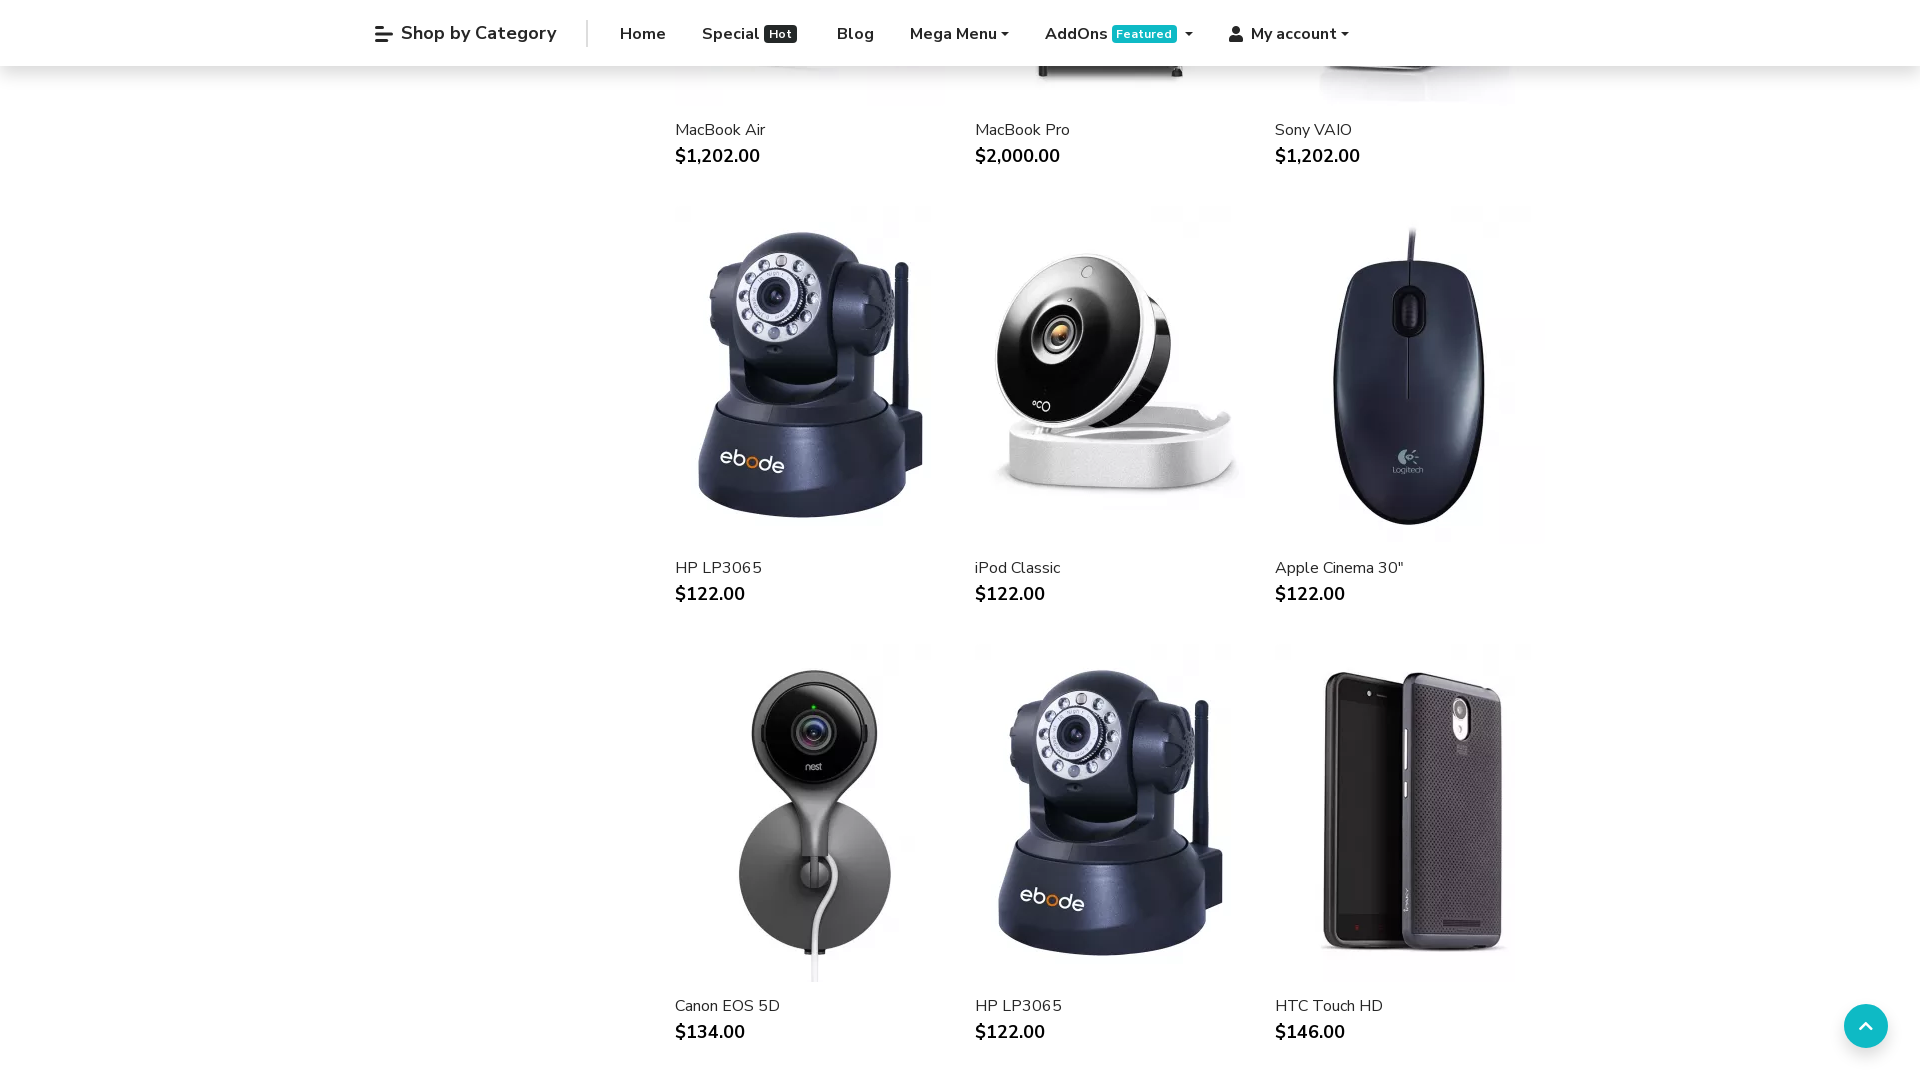

Scrolled using mouse wheel (iteration 27/75)
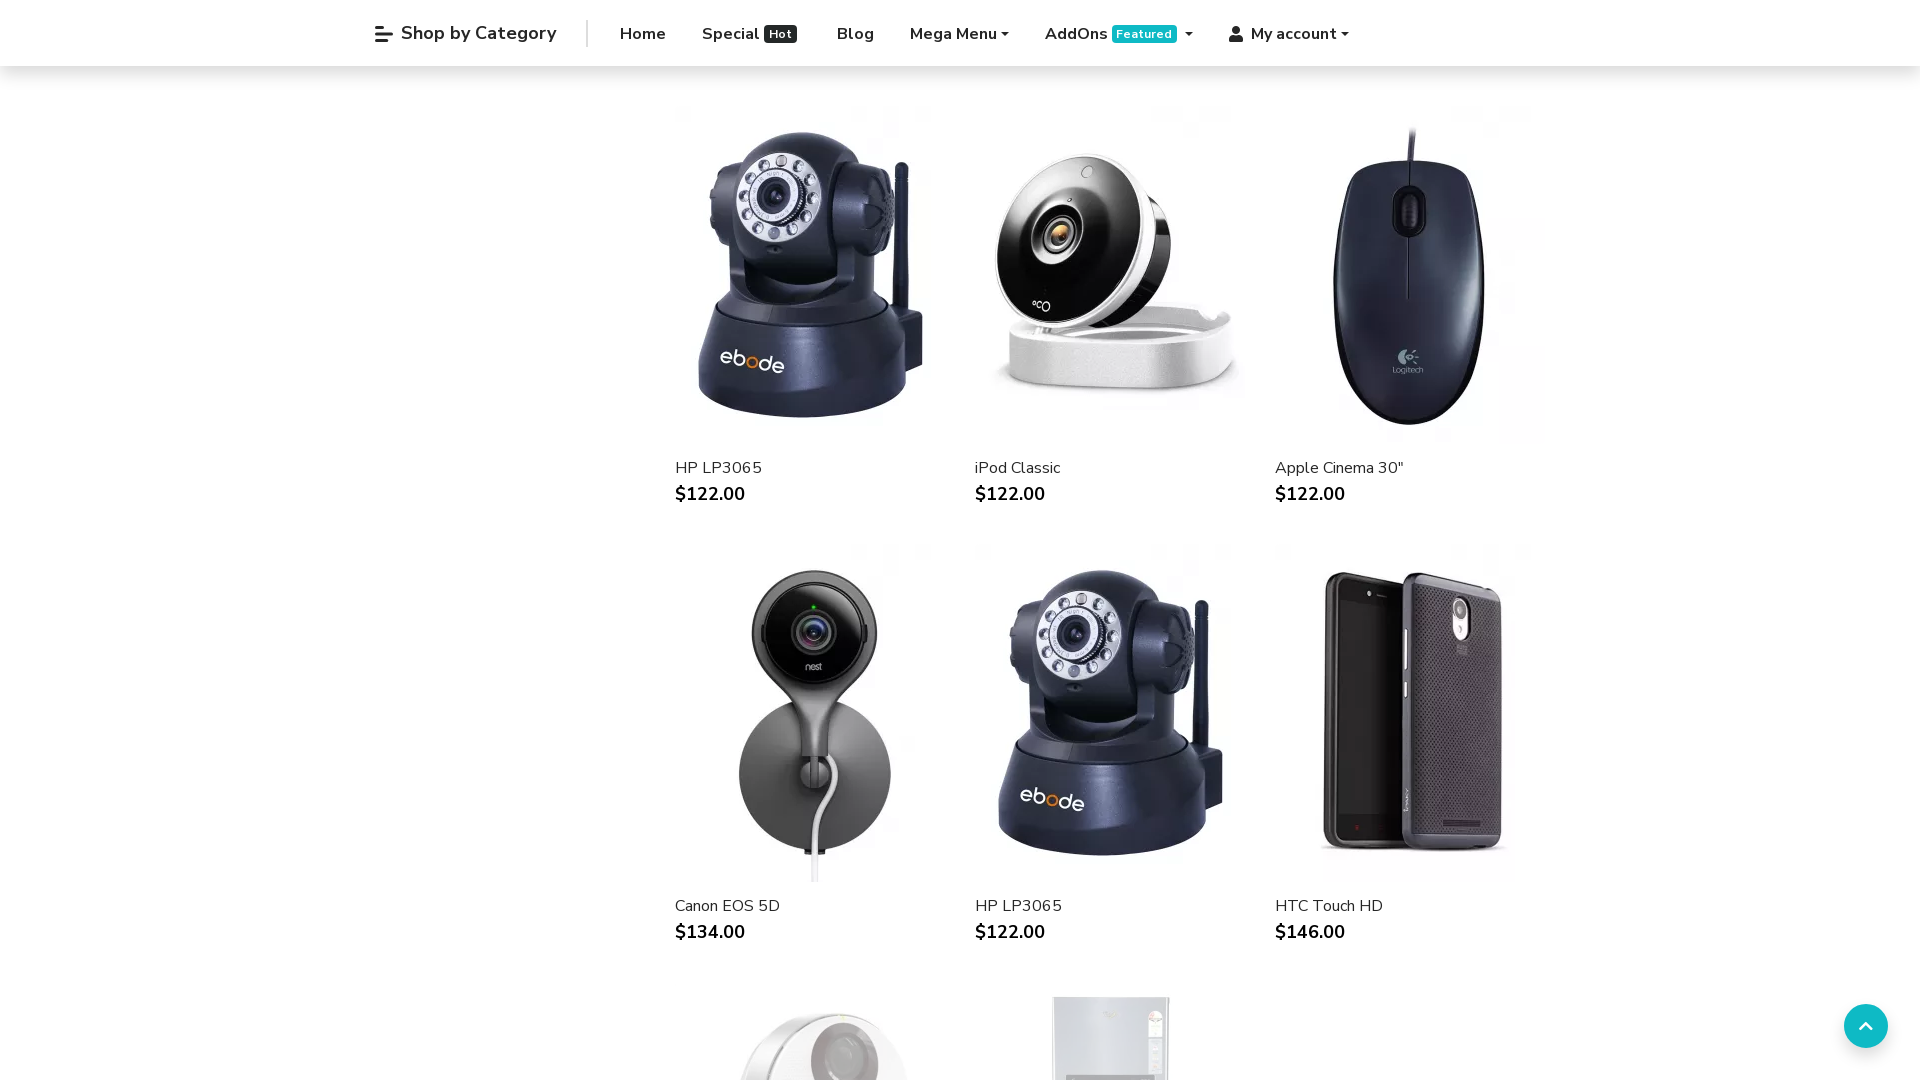

Scrolled using mouse wheel (iteration 28/75)
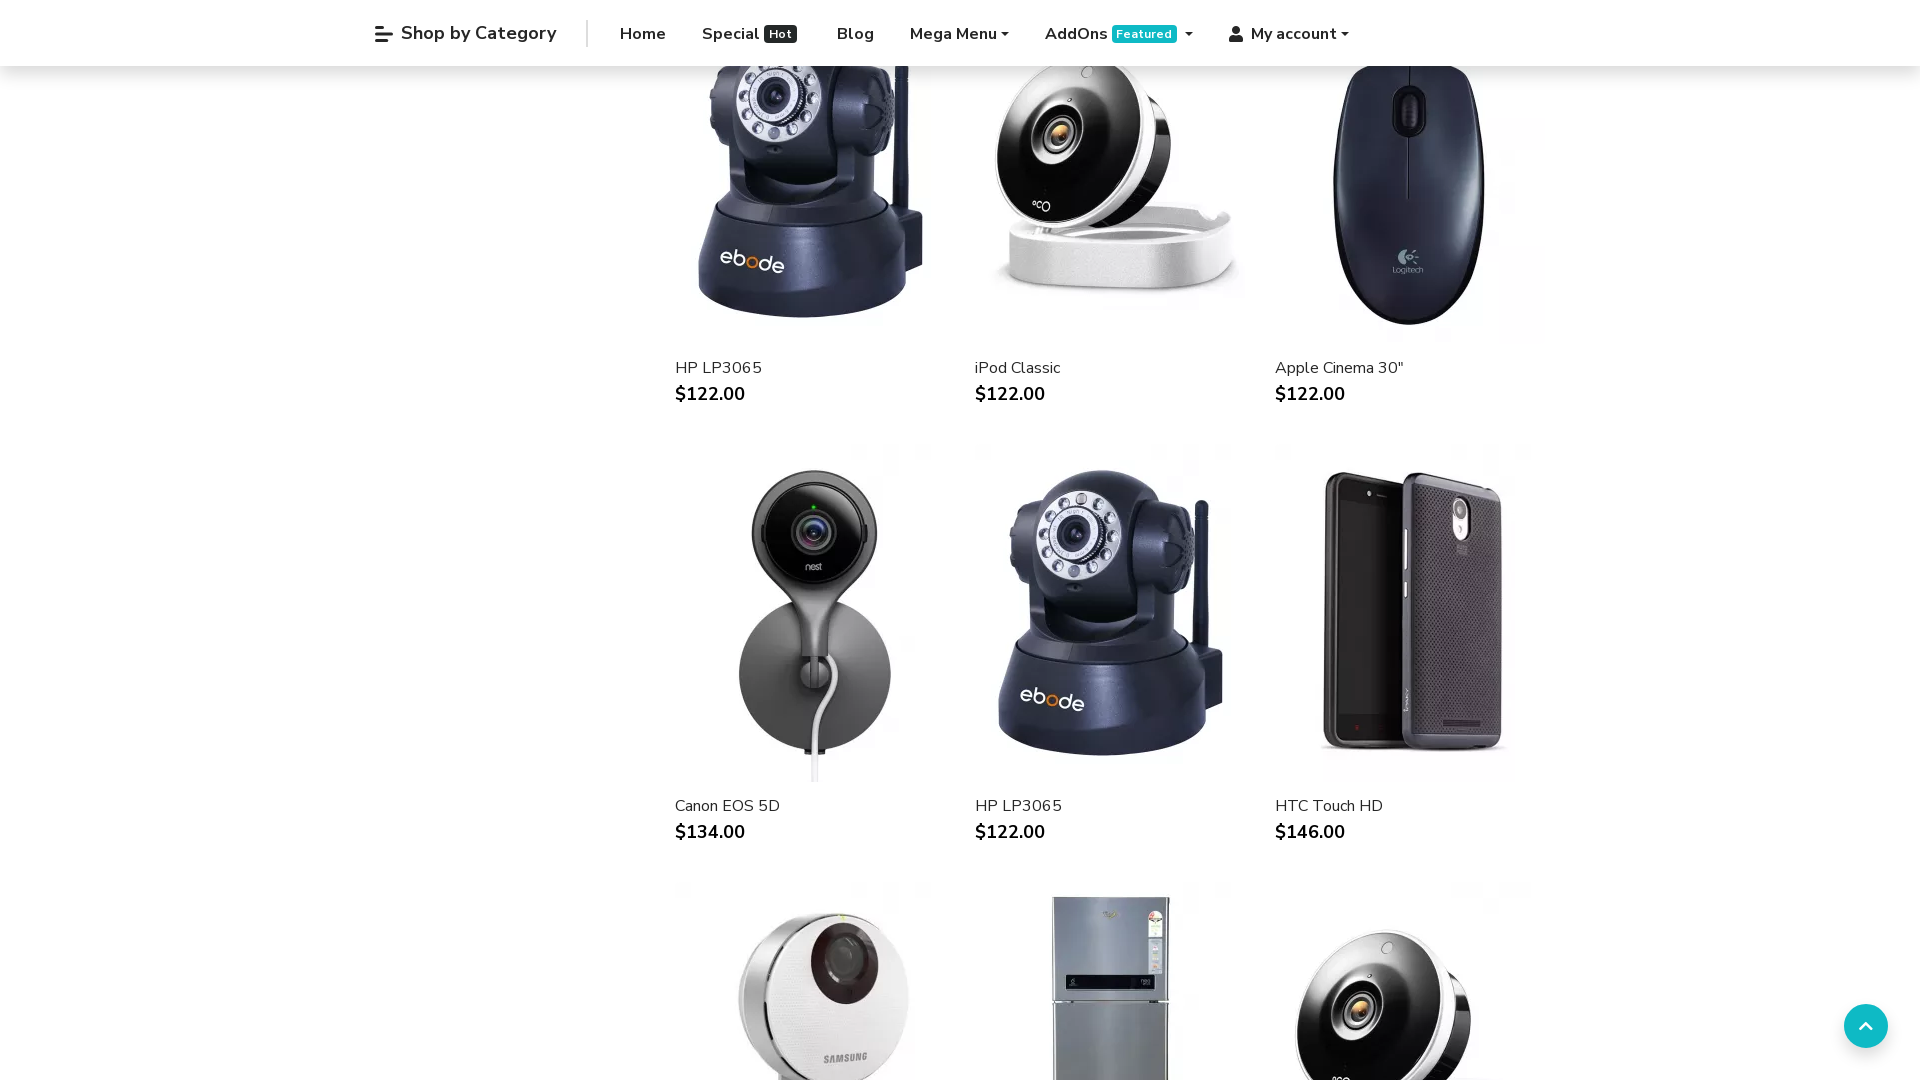

Scrolled using mouse wheel (iteration 29/75)
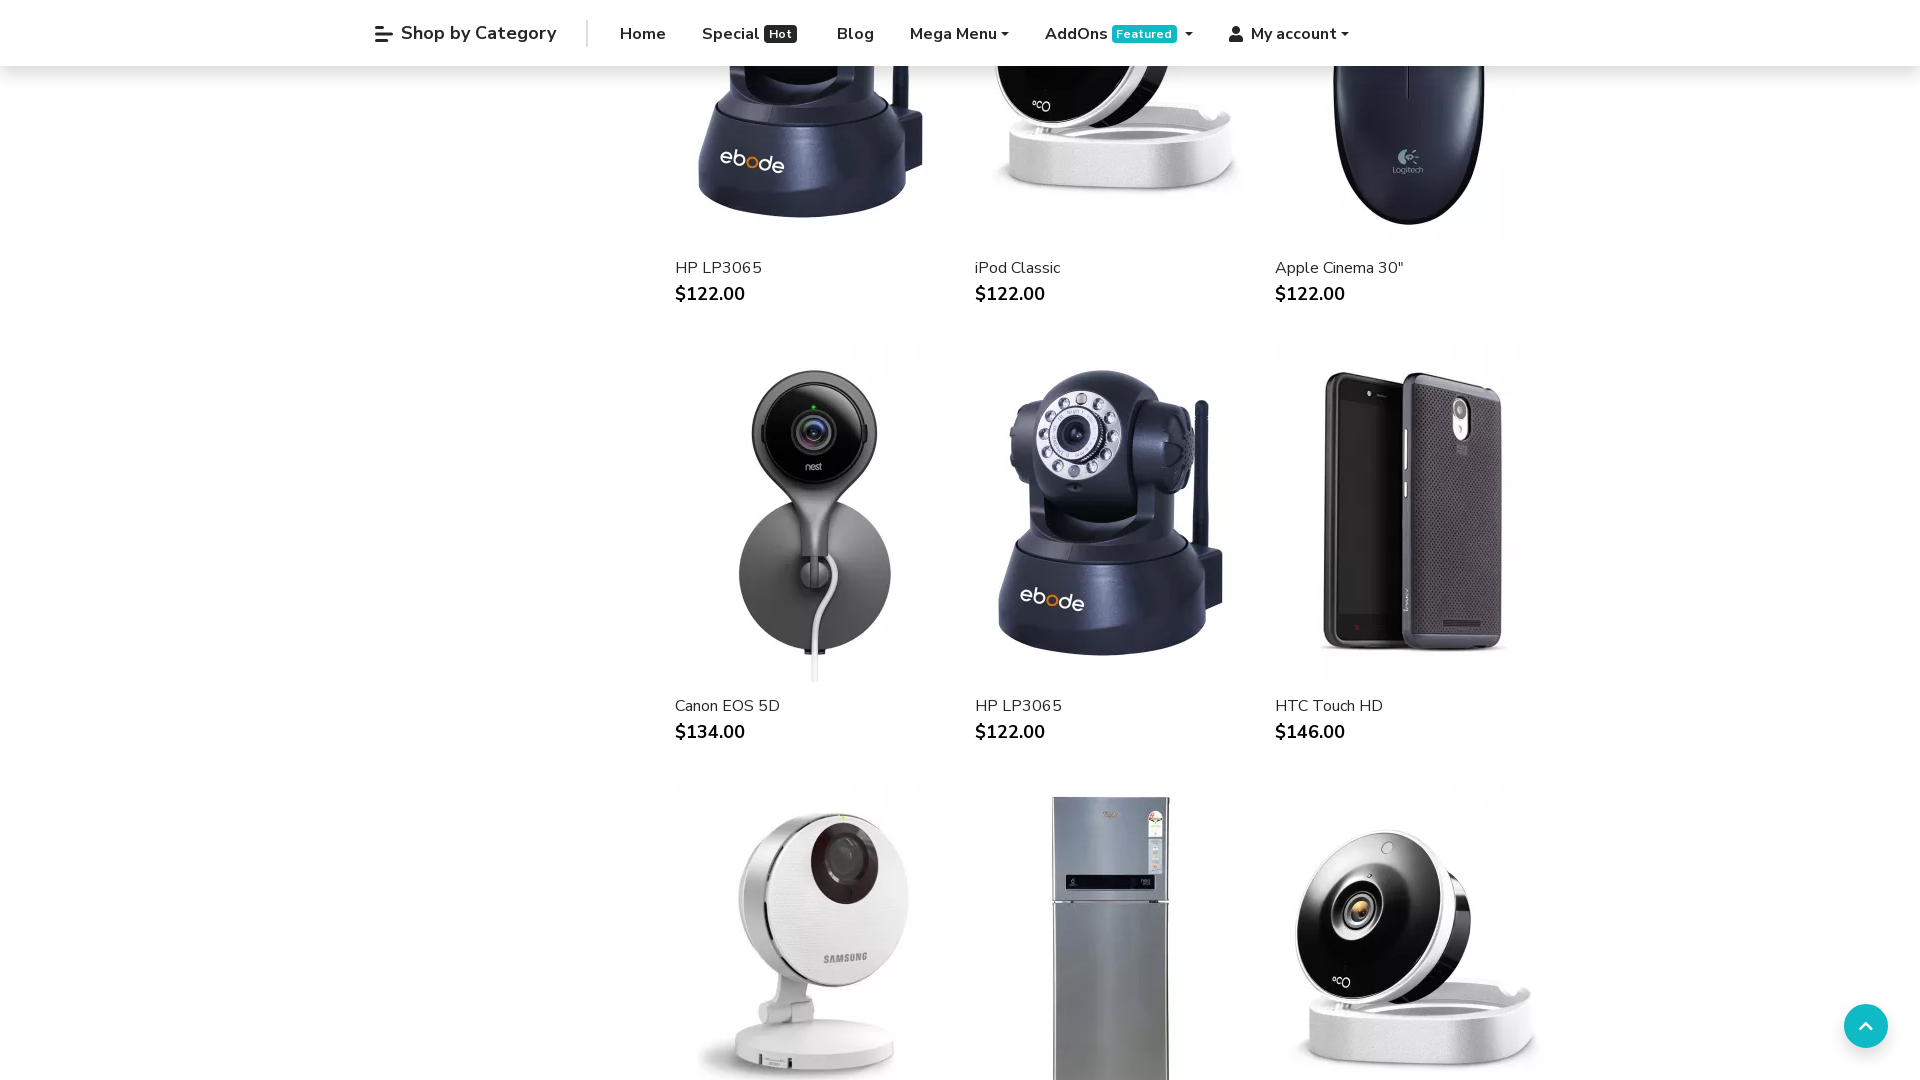

Scrolled using mouse wheel (iteration 30/75)
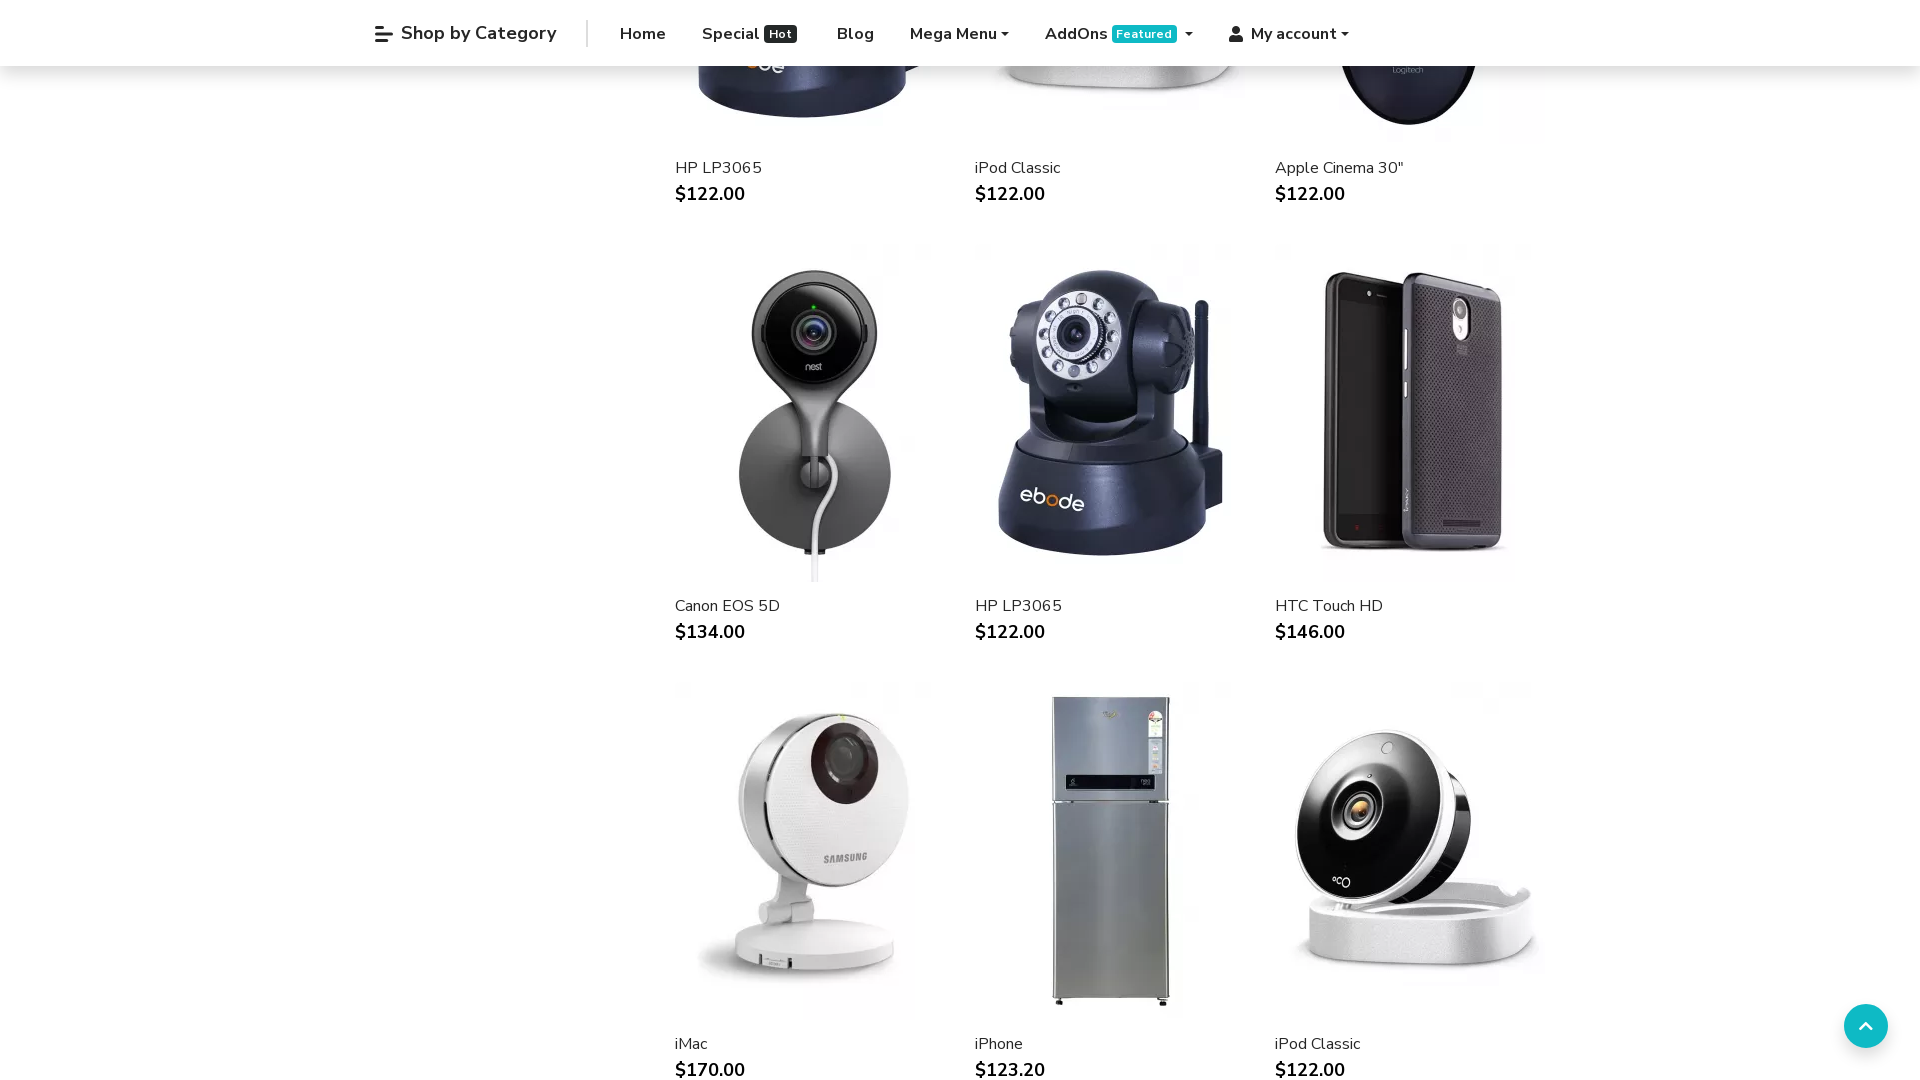

Scrolled using mouse wheel (iteration 31/75)
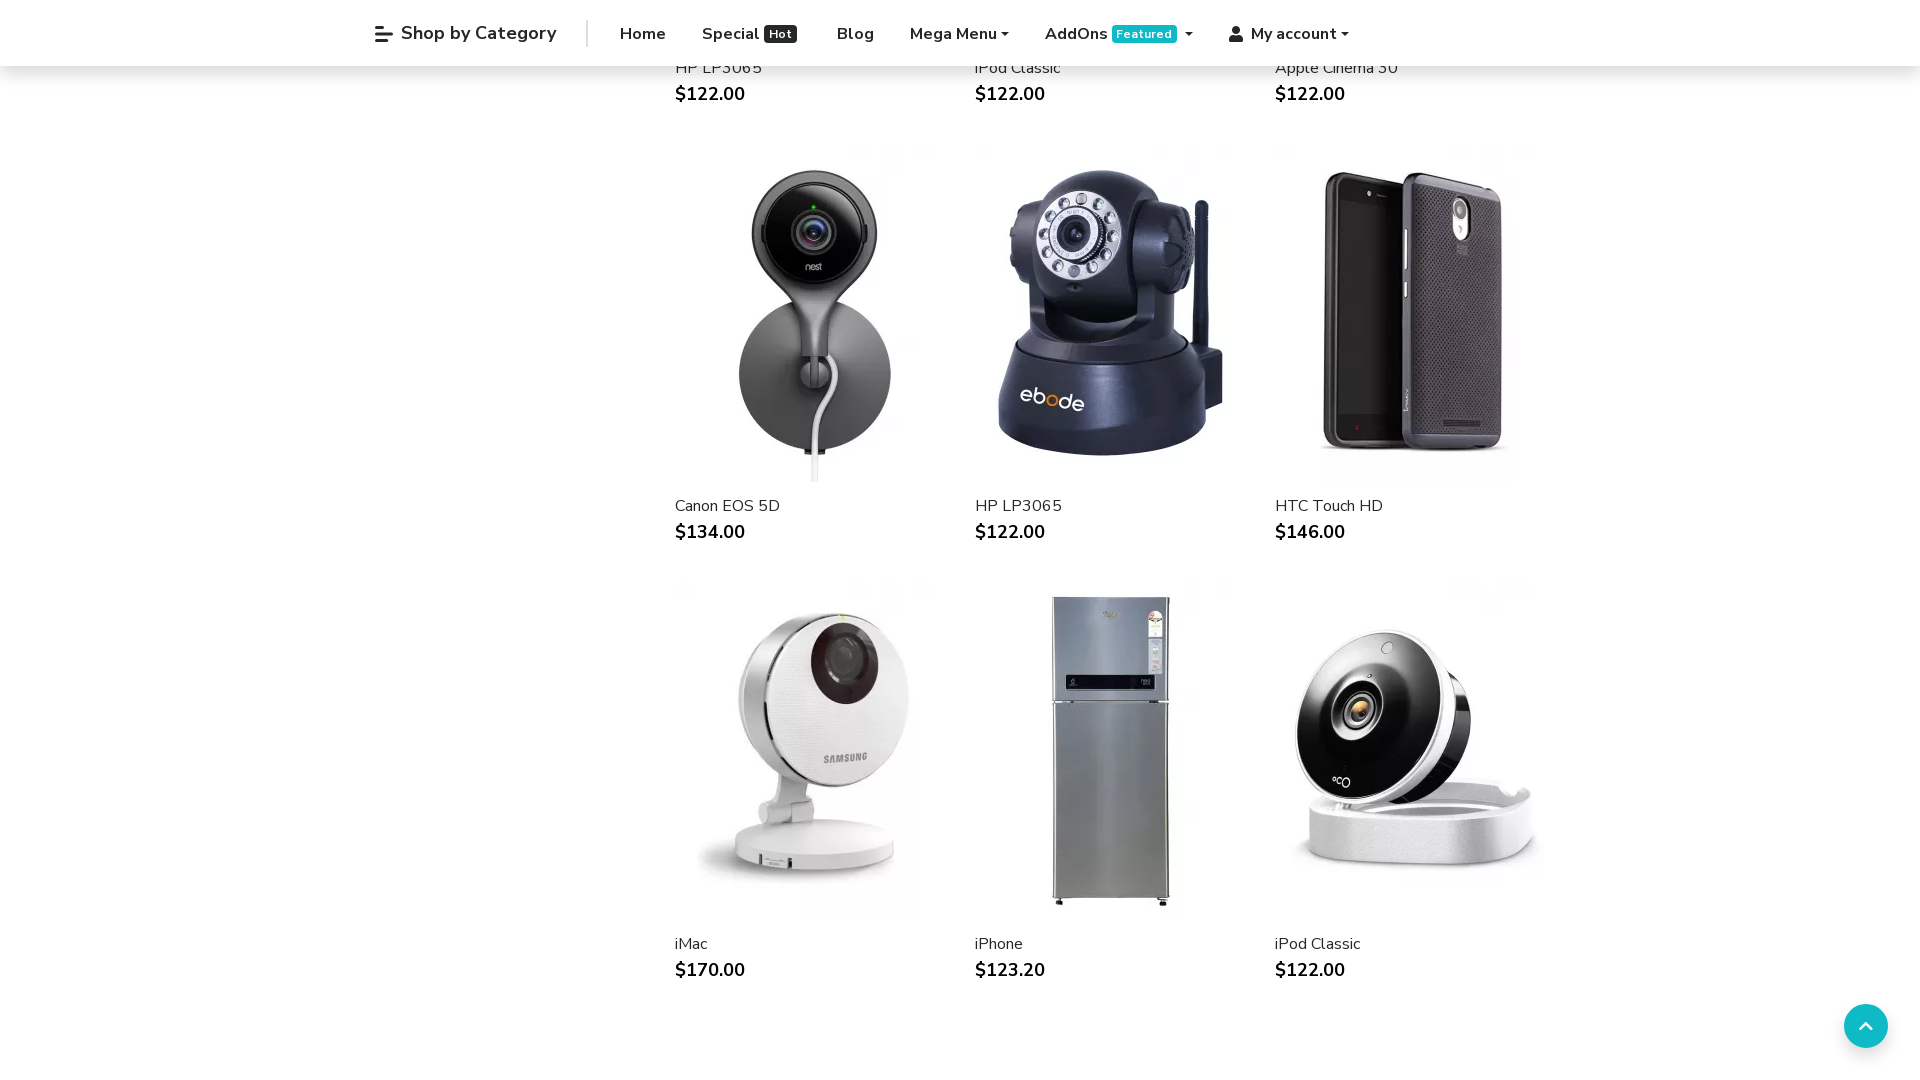

Scrolled using mouse wheel (iteration 32/75)
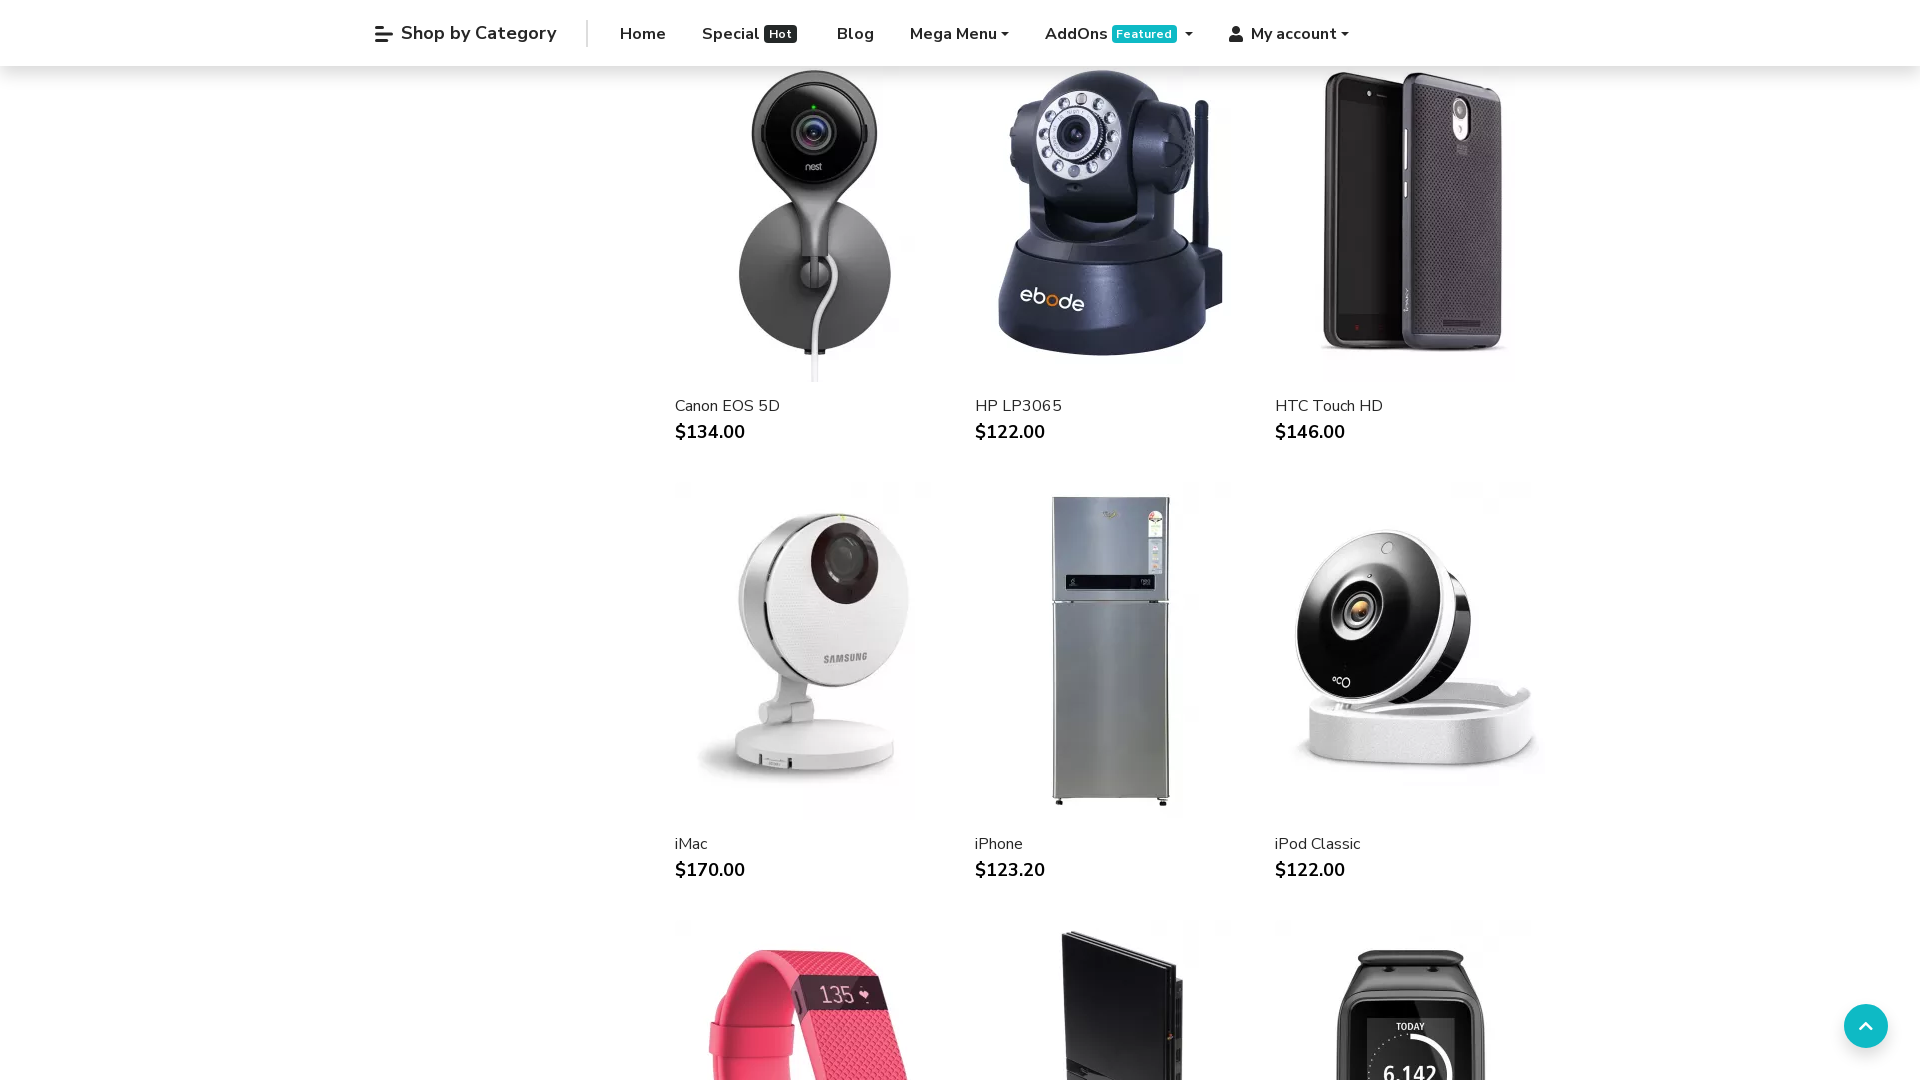

Scrolled using mouse wheel (iteration 33/75)
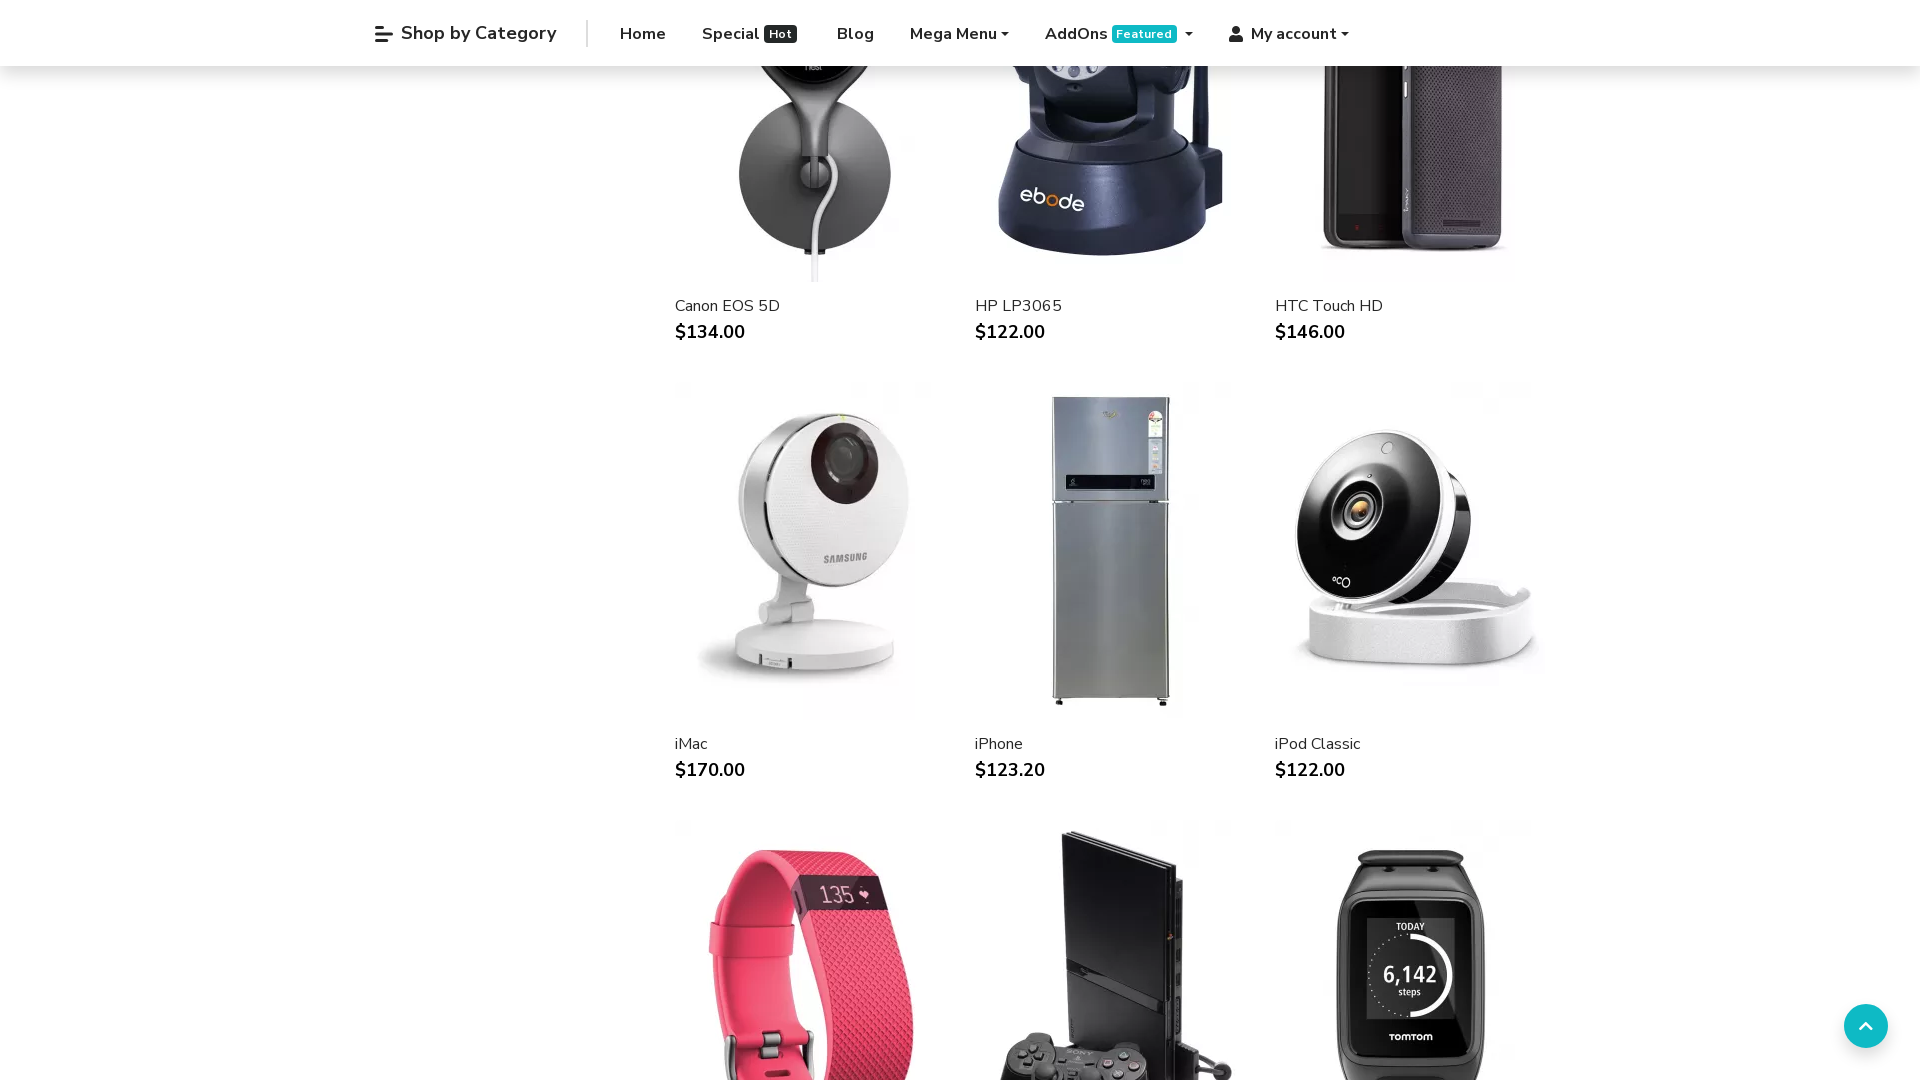

Scrolled using mouse wheel (iteration 34/75)
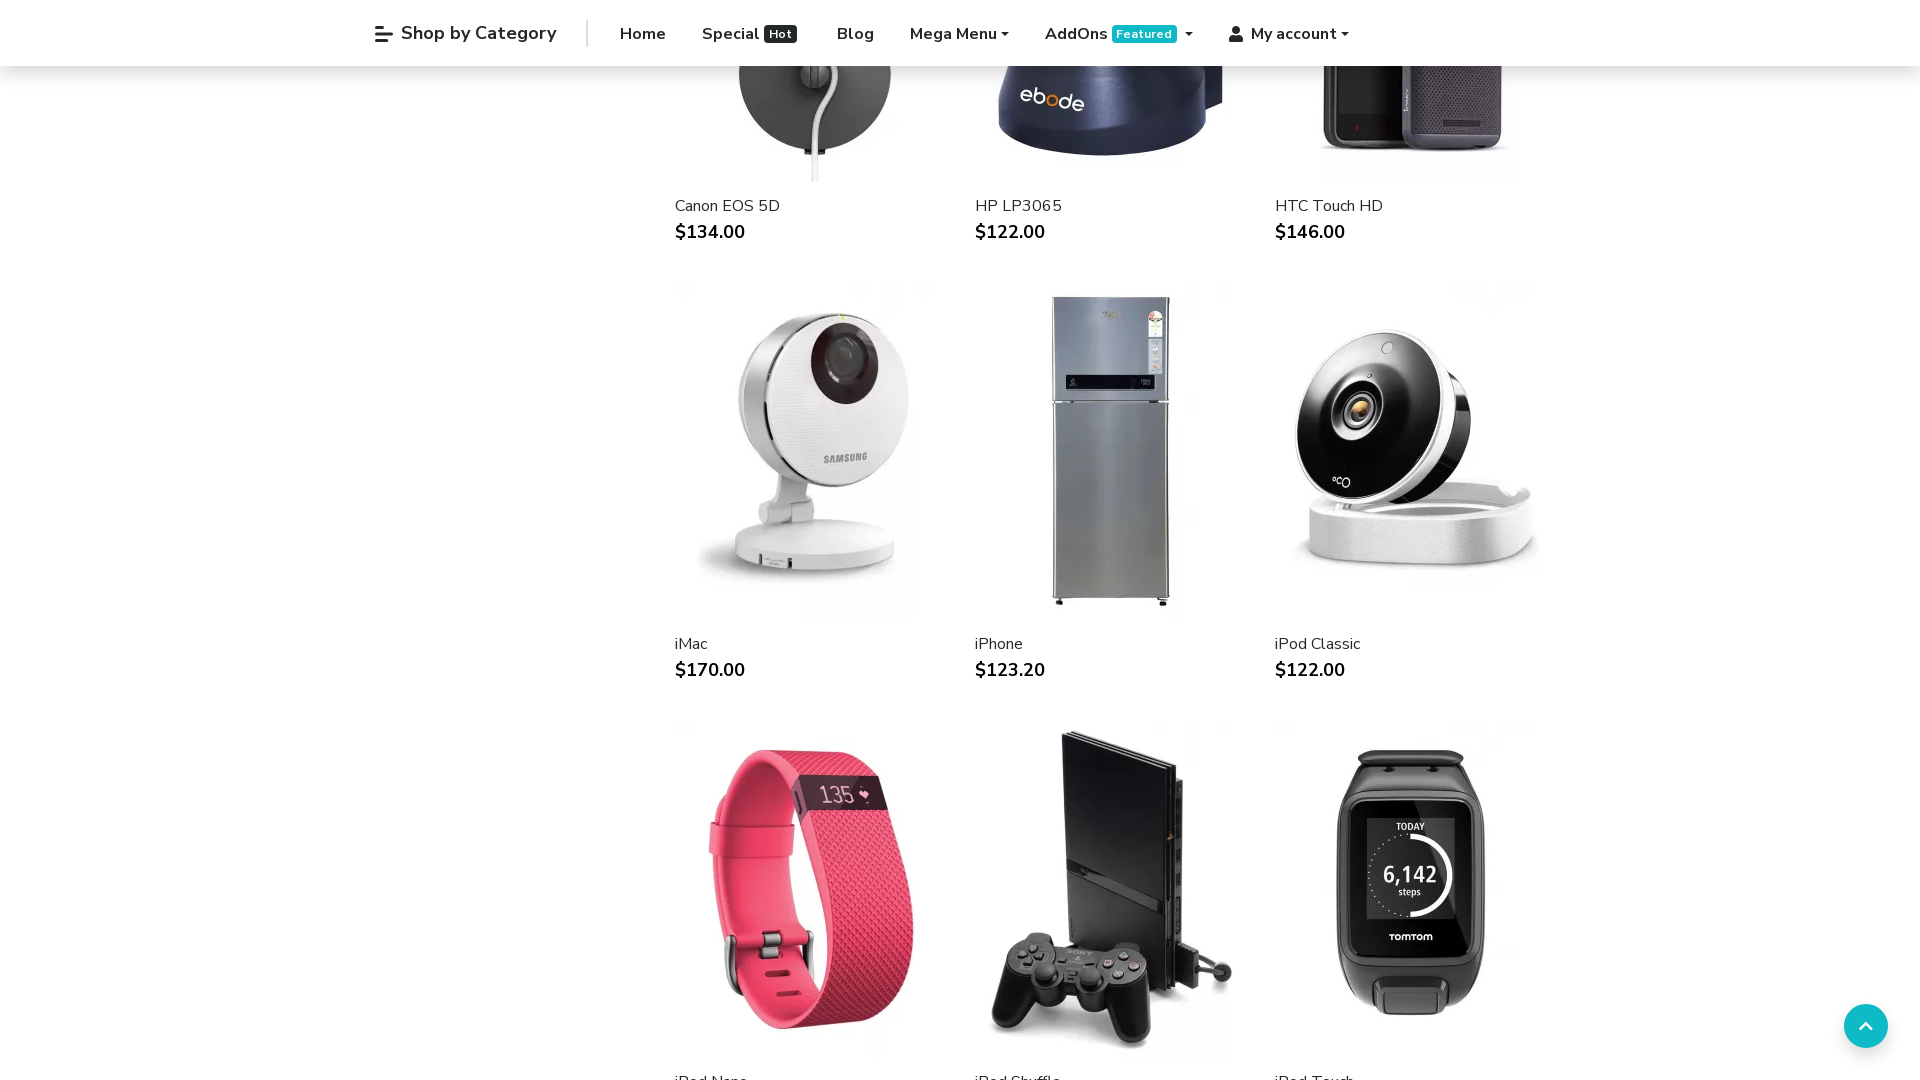

Scrolled using mouse wheel (iteration 35/75)
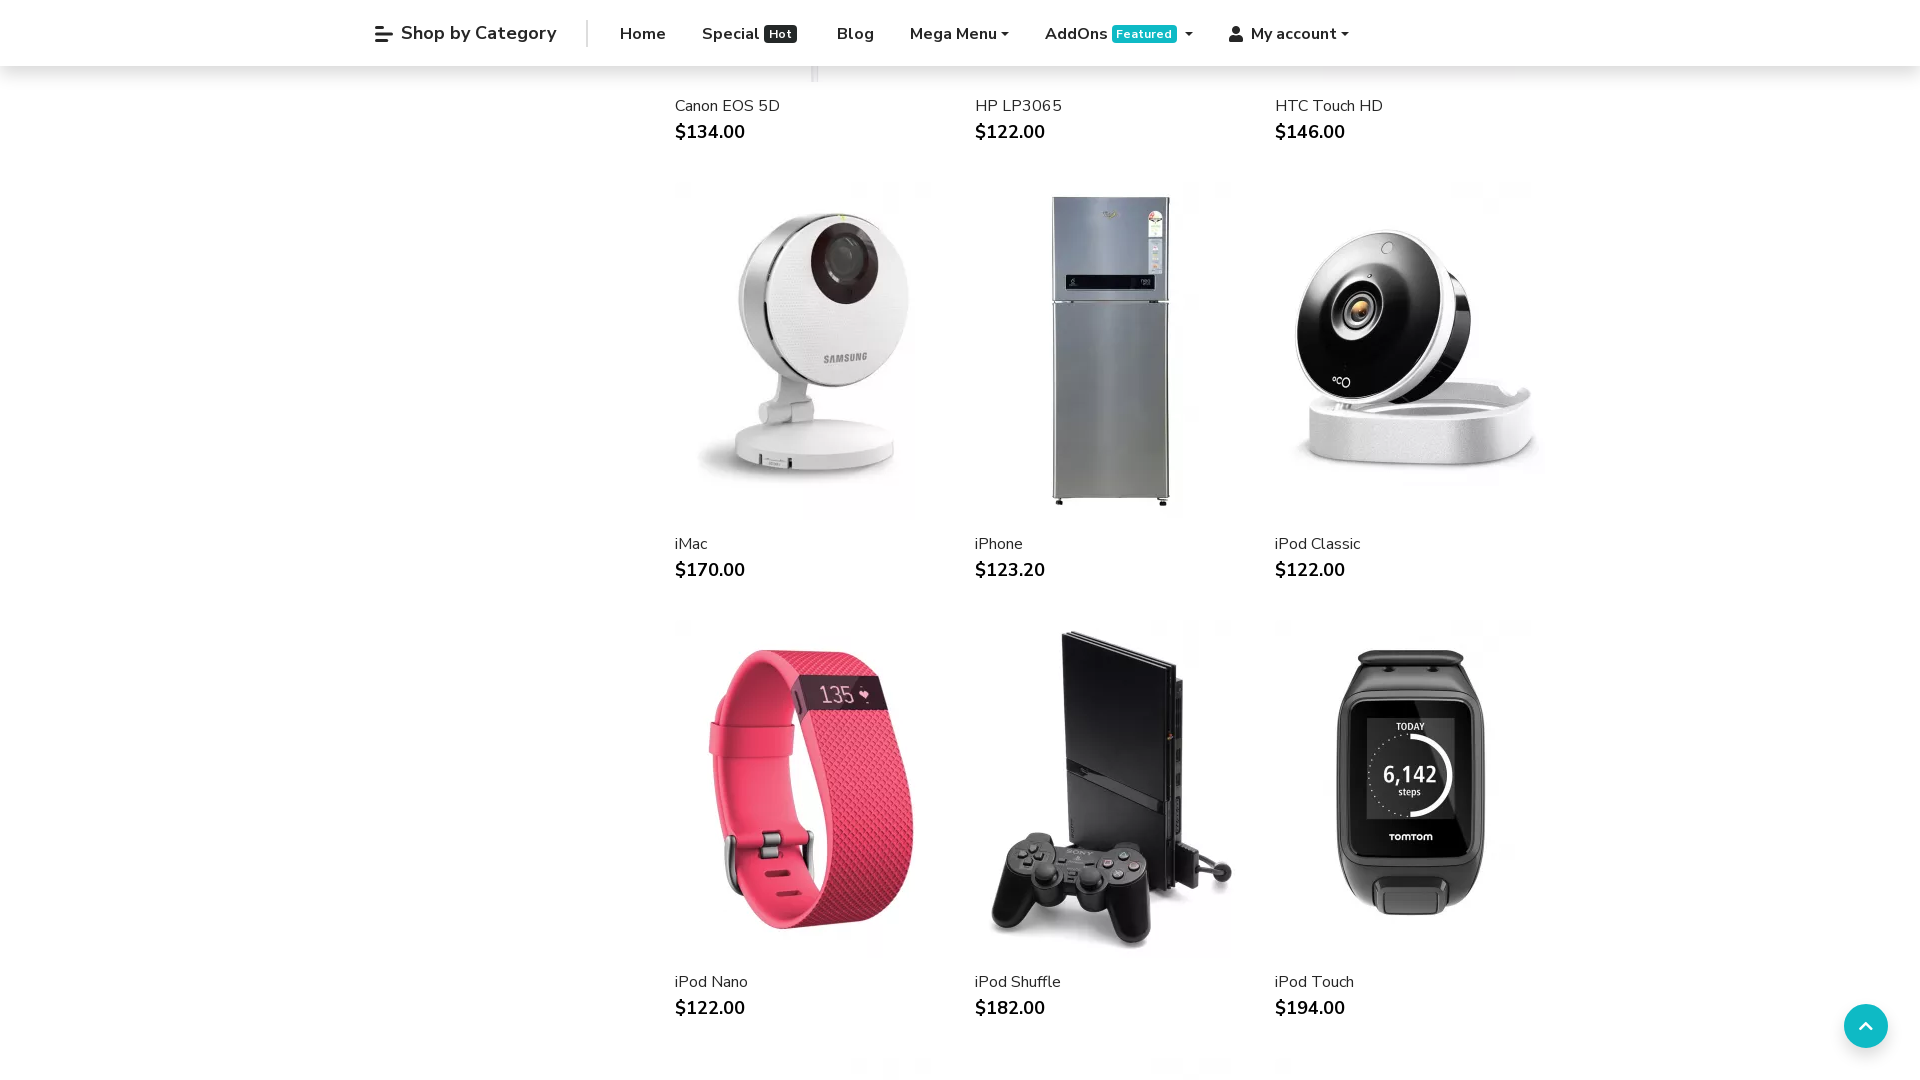

Scrolled using mouse wheel (iteration 36/75)
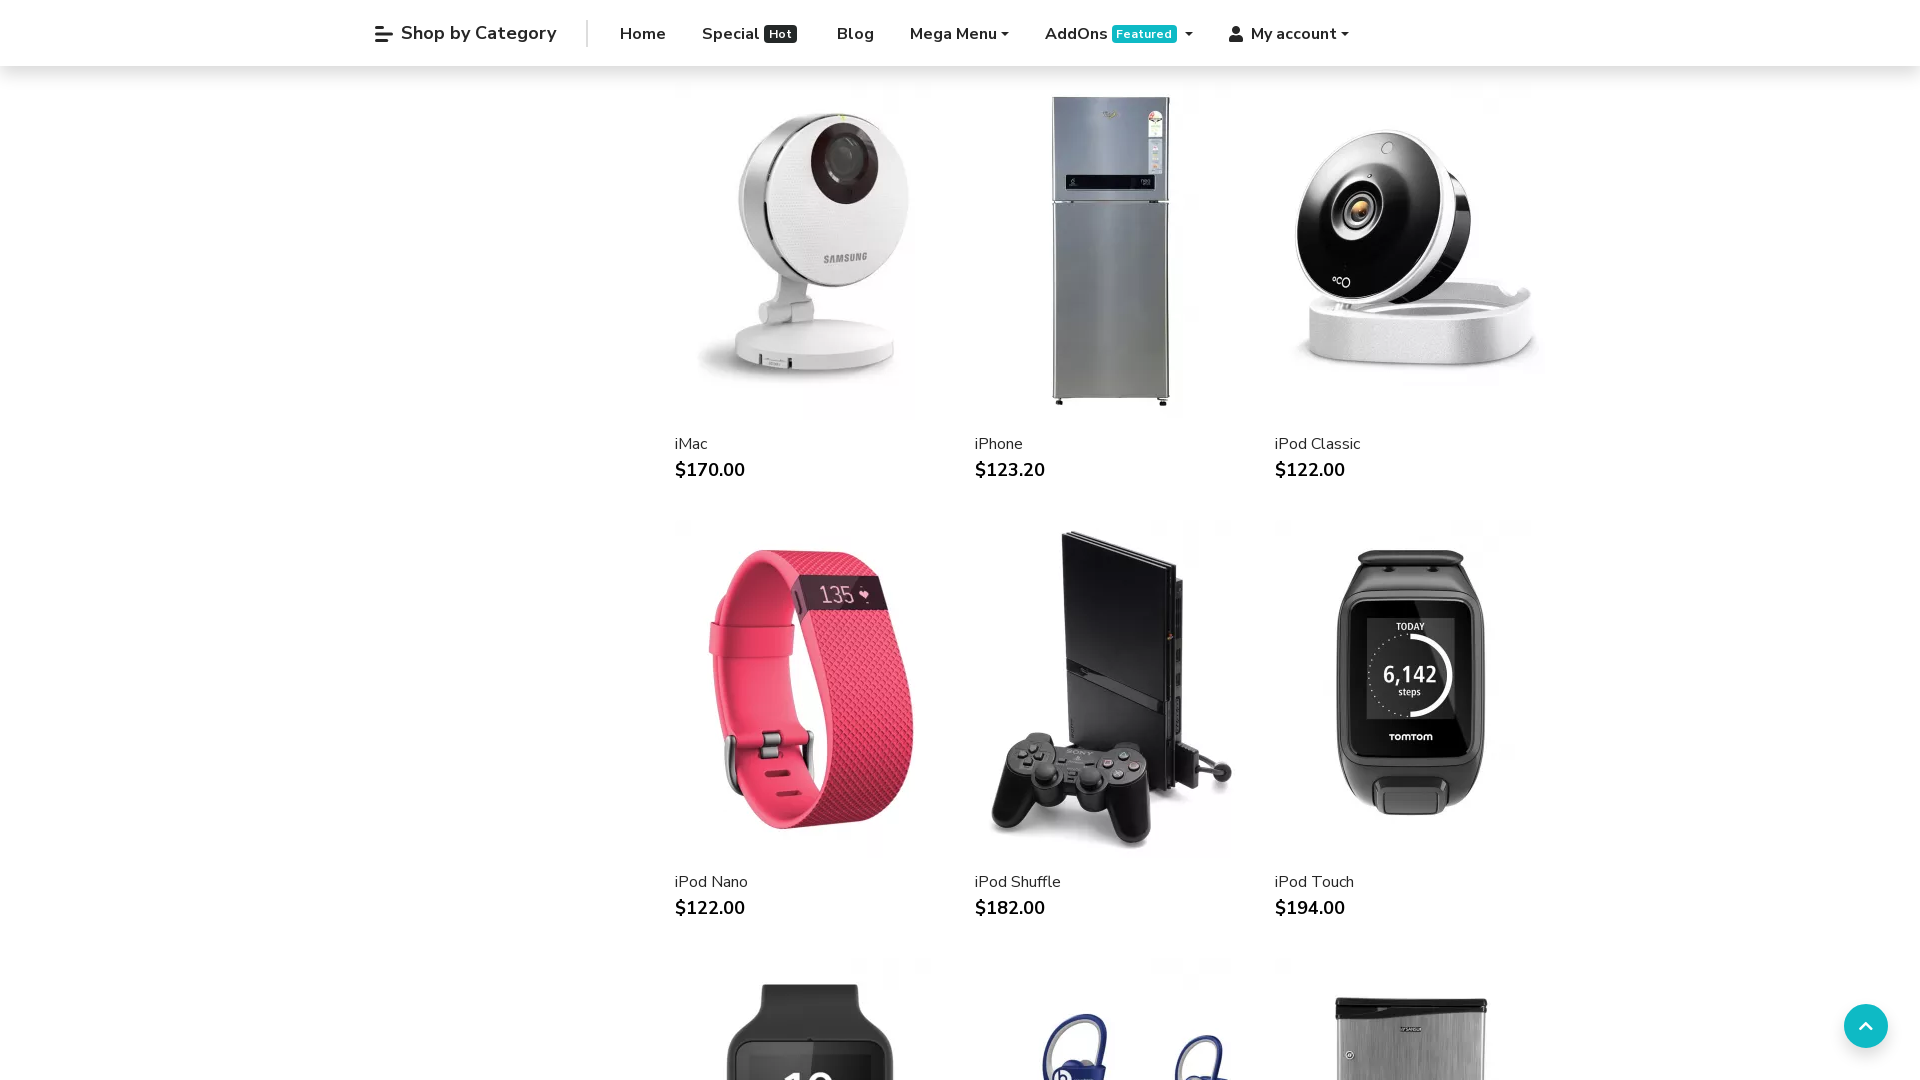

Scrolled using mouse wheel (iteration 37/75)
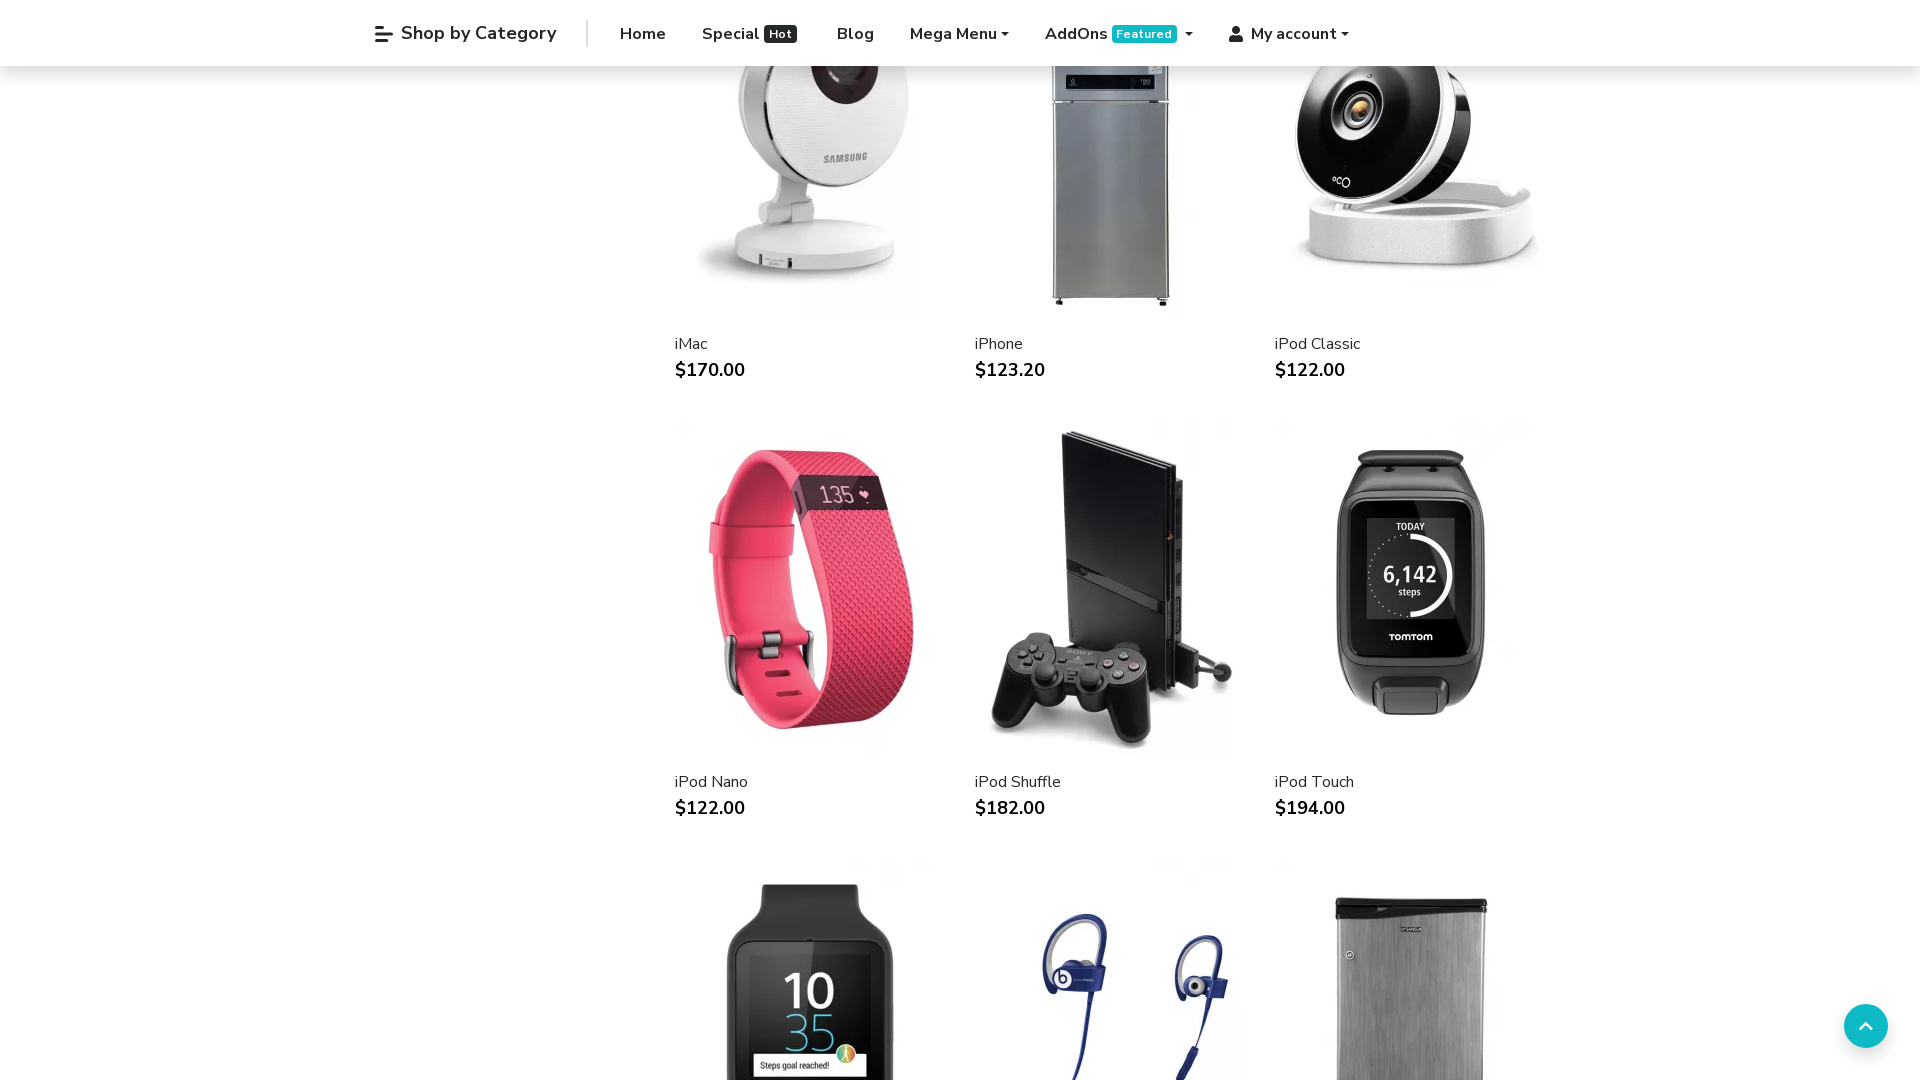

Scrolled using mouse wheel (iteration 38/75)
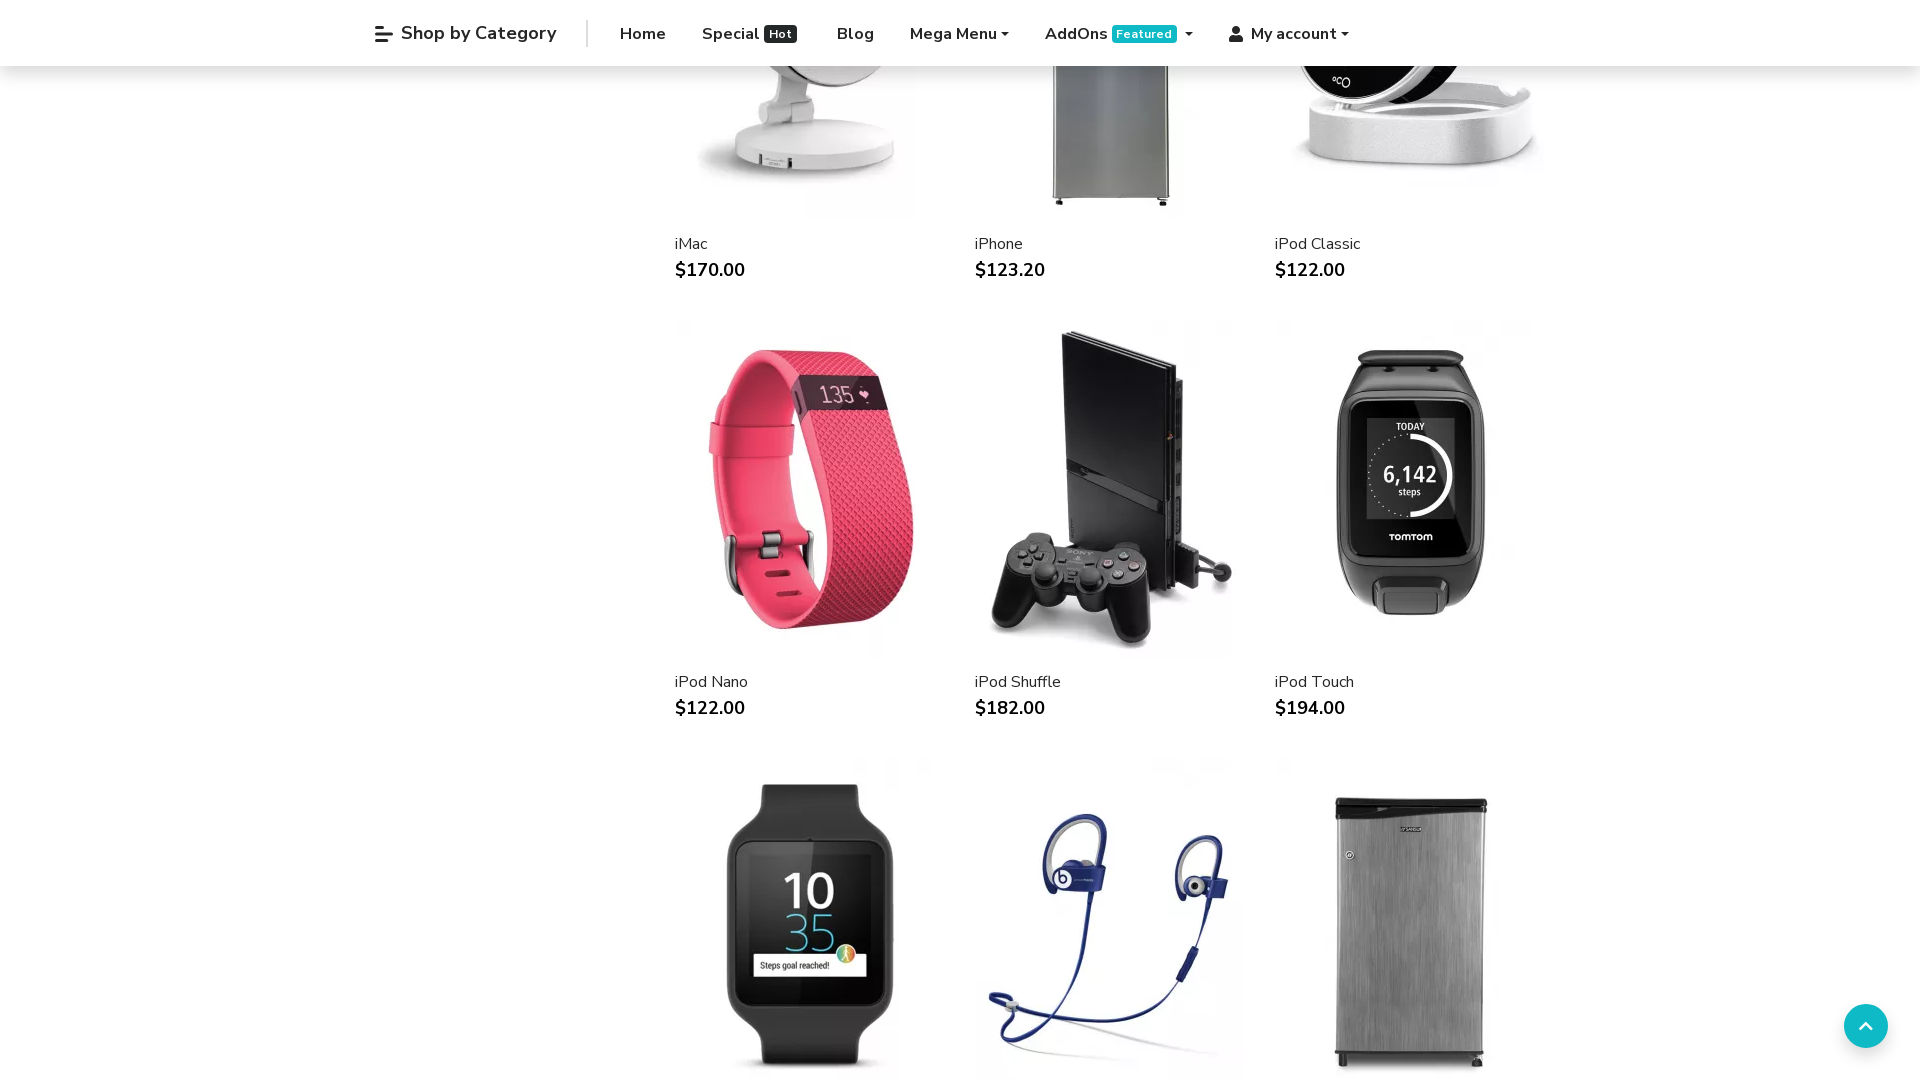

Scrolled using mouse wheel (iteration 39/75)
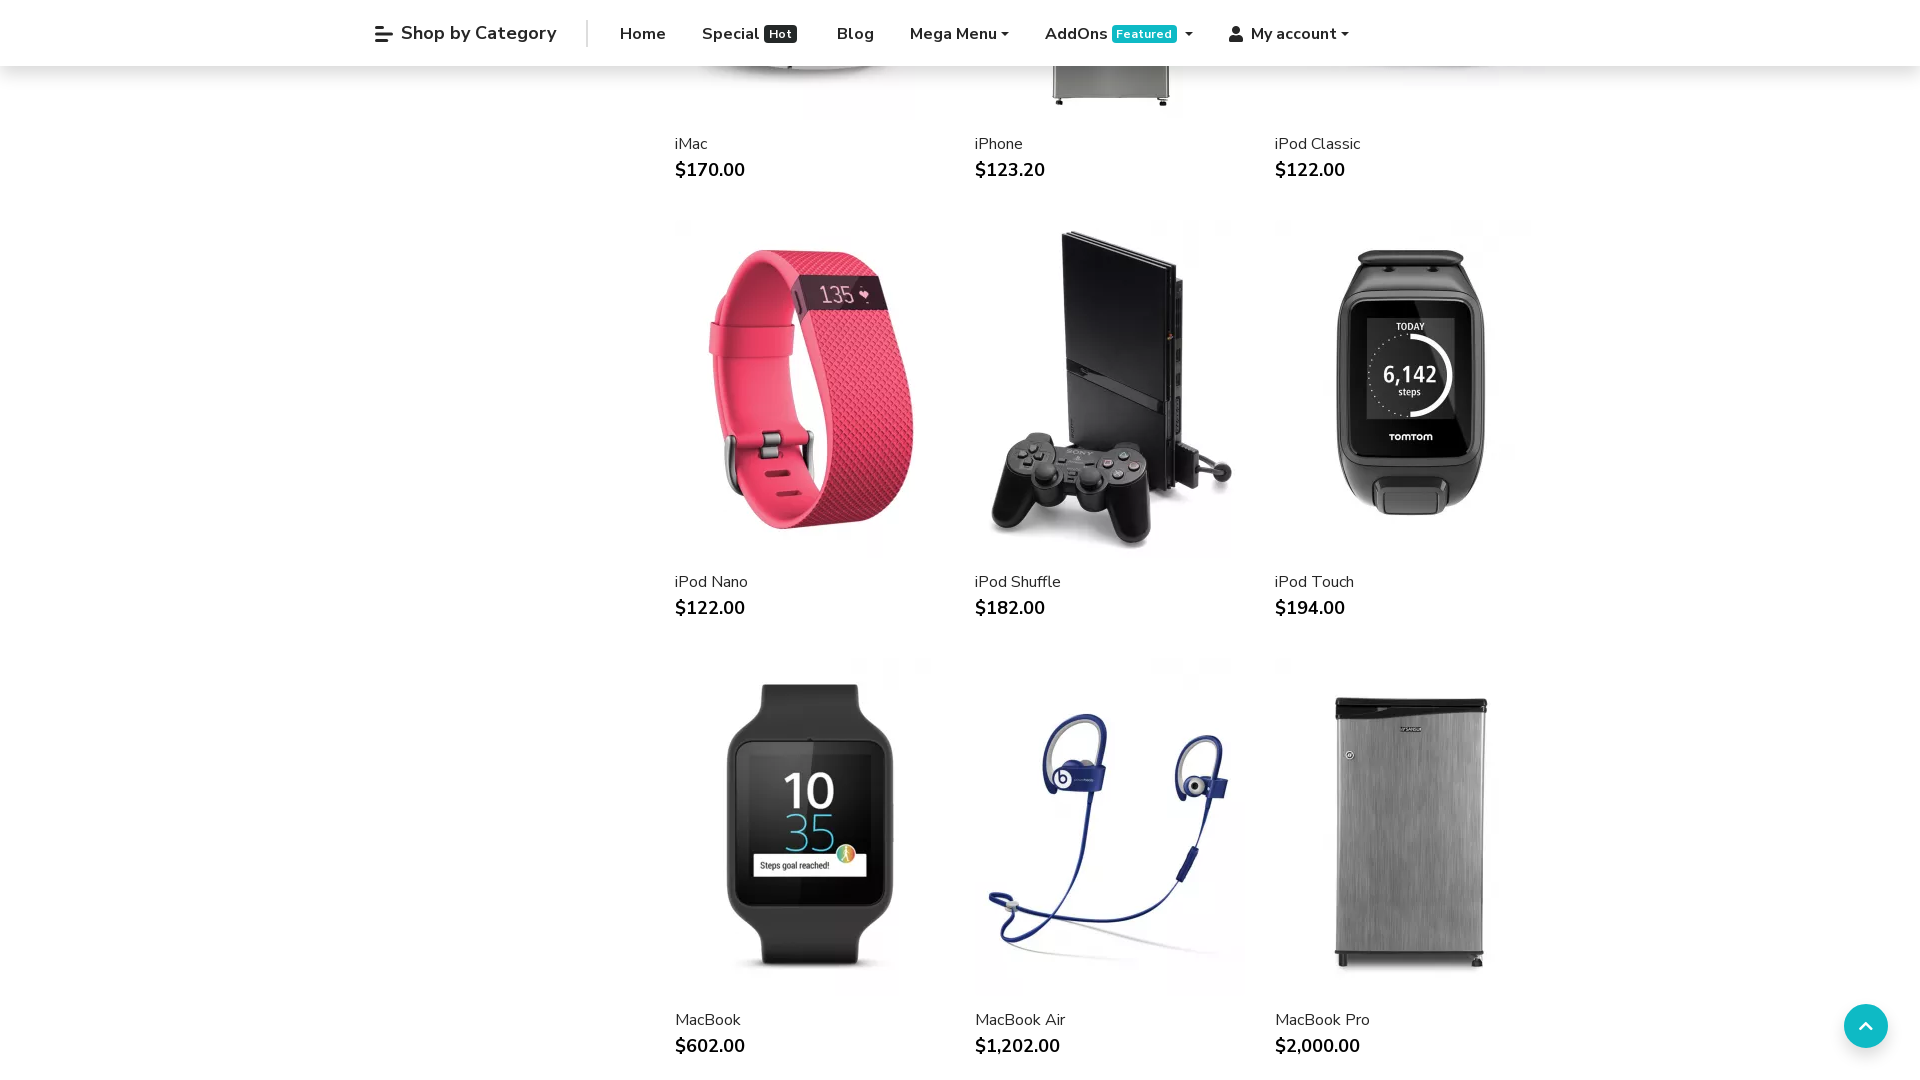

Scrolled using mouse wheel (iteration 40/75)
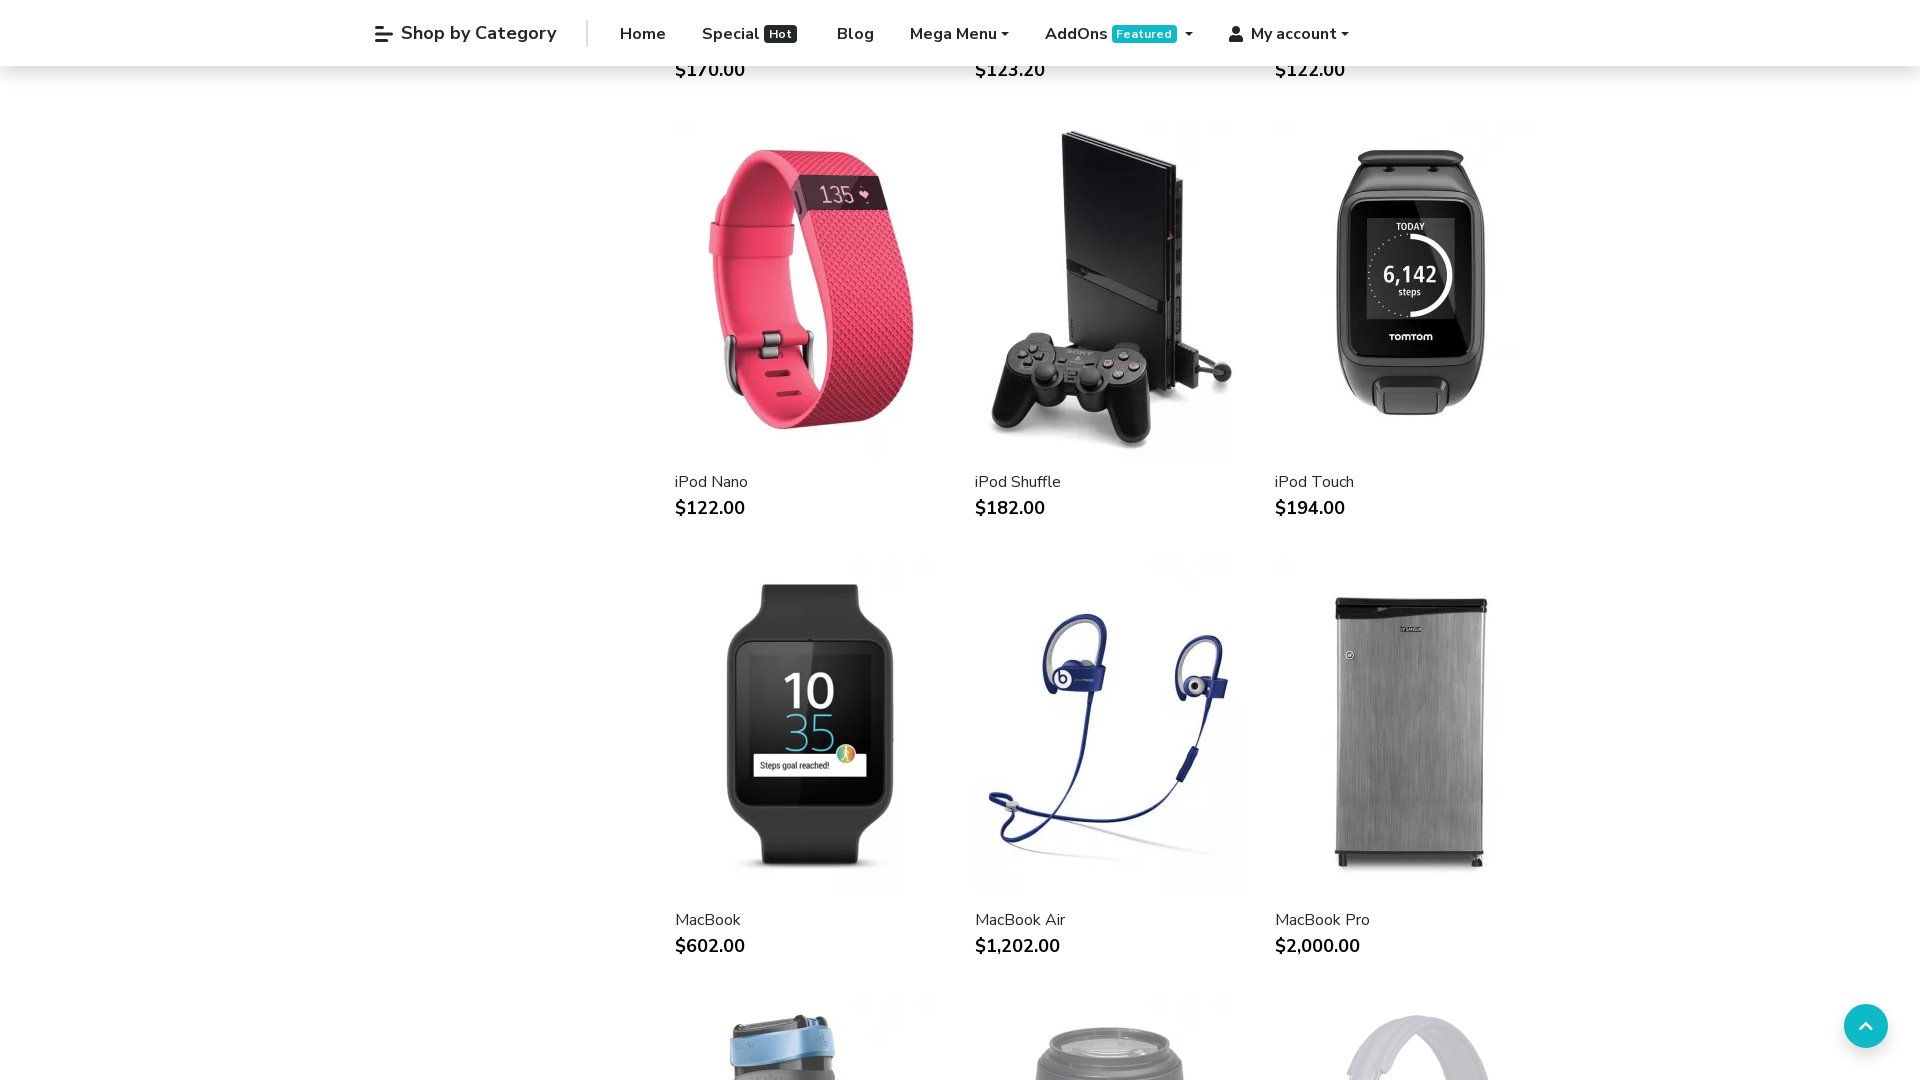

Scrolled using mouse wheel (iteration 41/75)
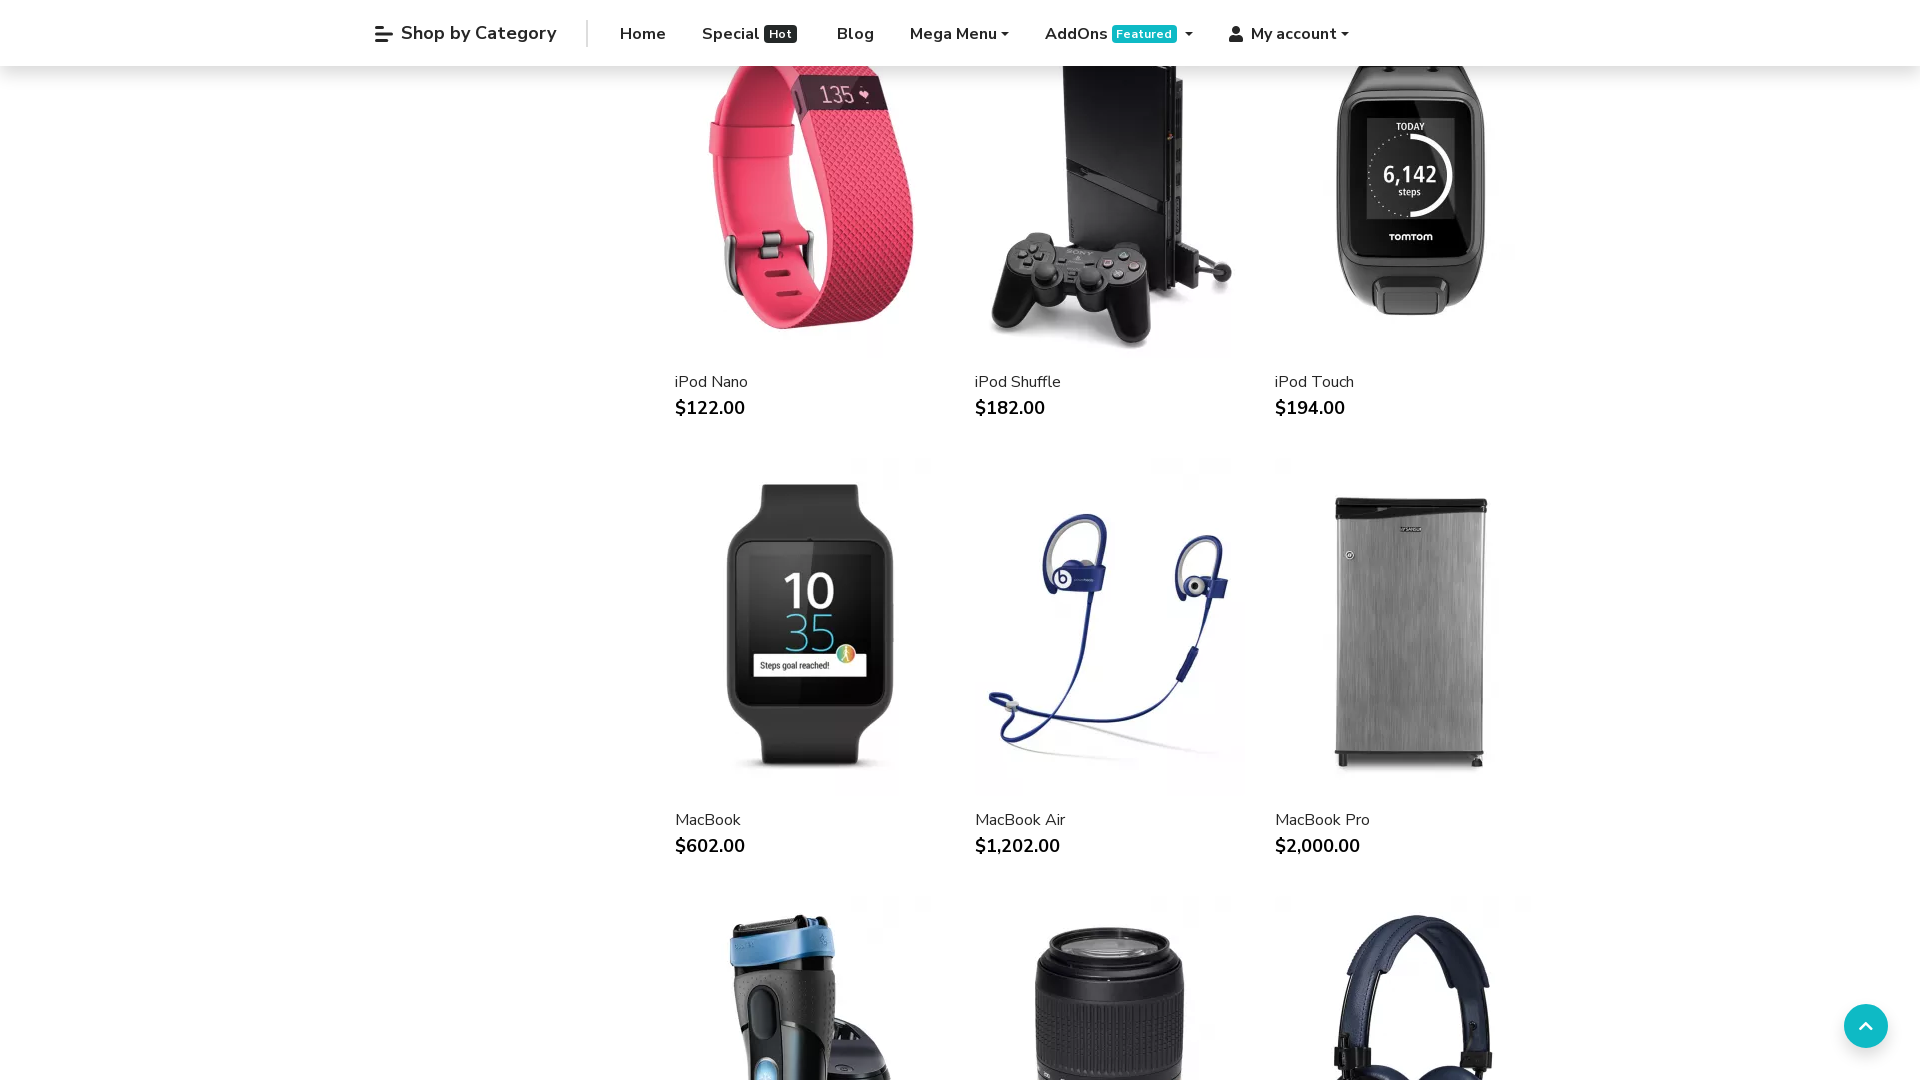

Scrolled using mouse wheel (iteration 42/75)
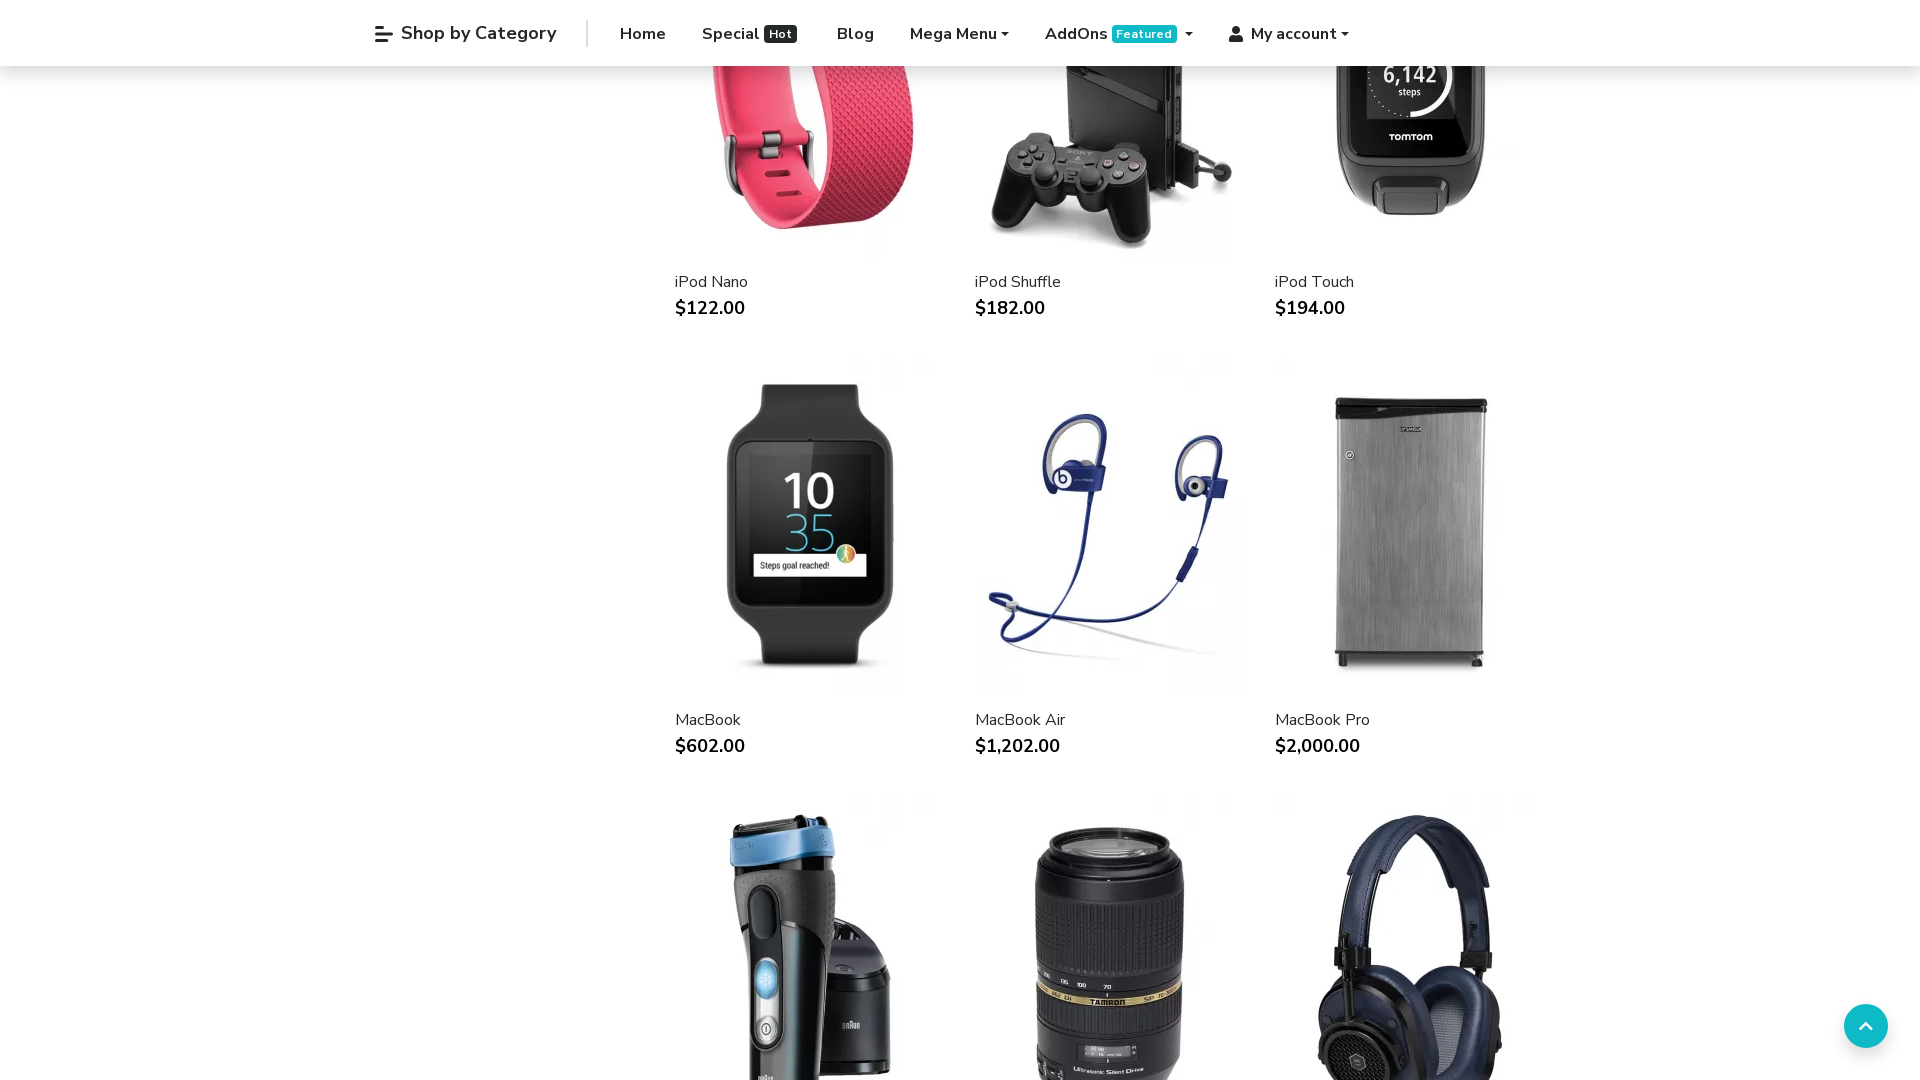

Scrolled using mouse wheel (iteration 43/75)
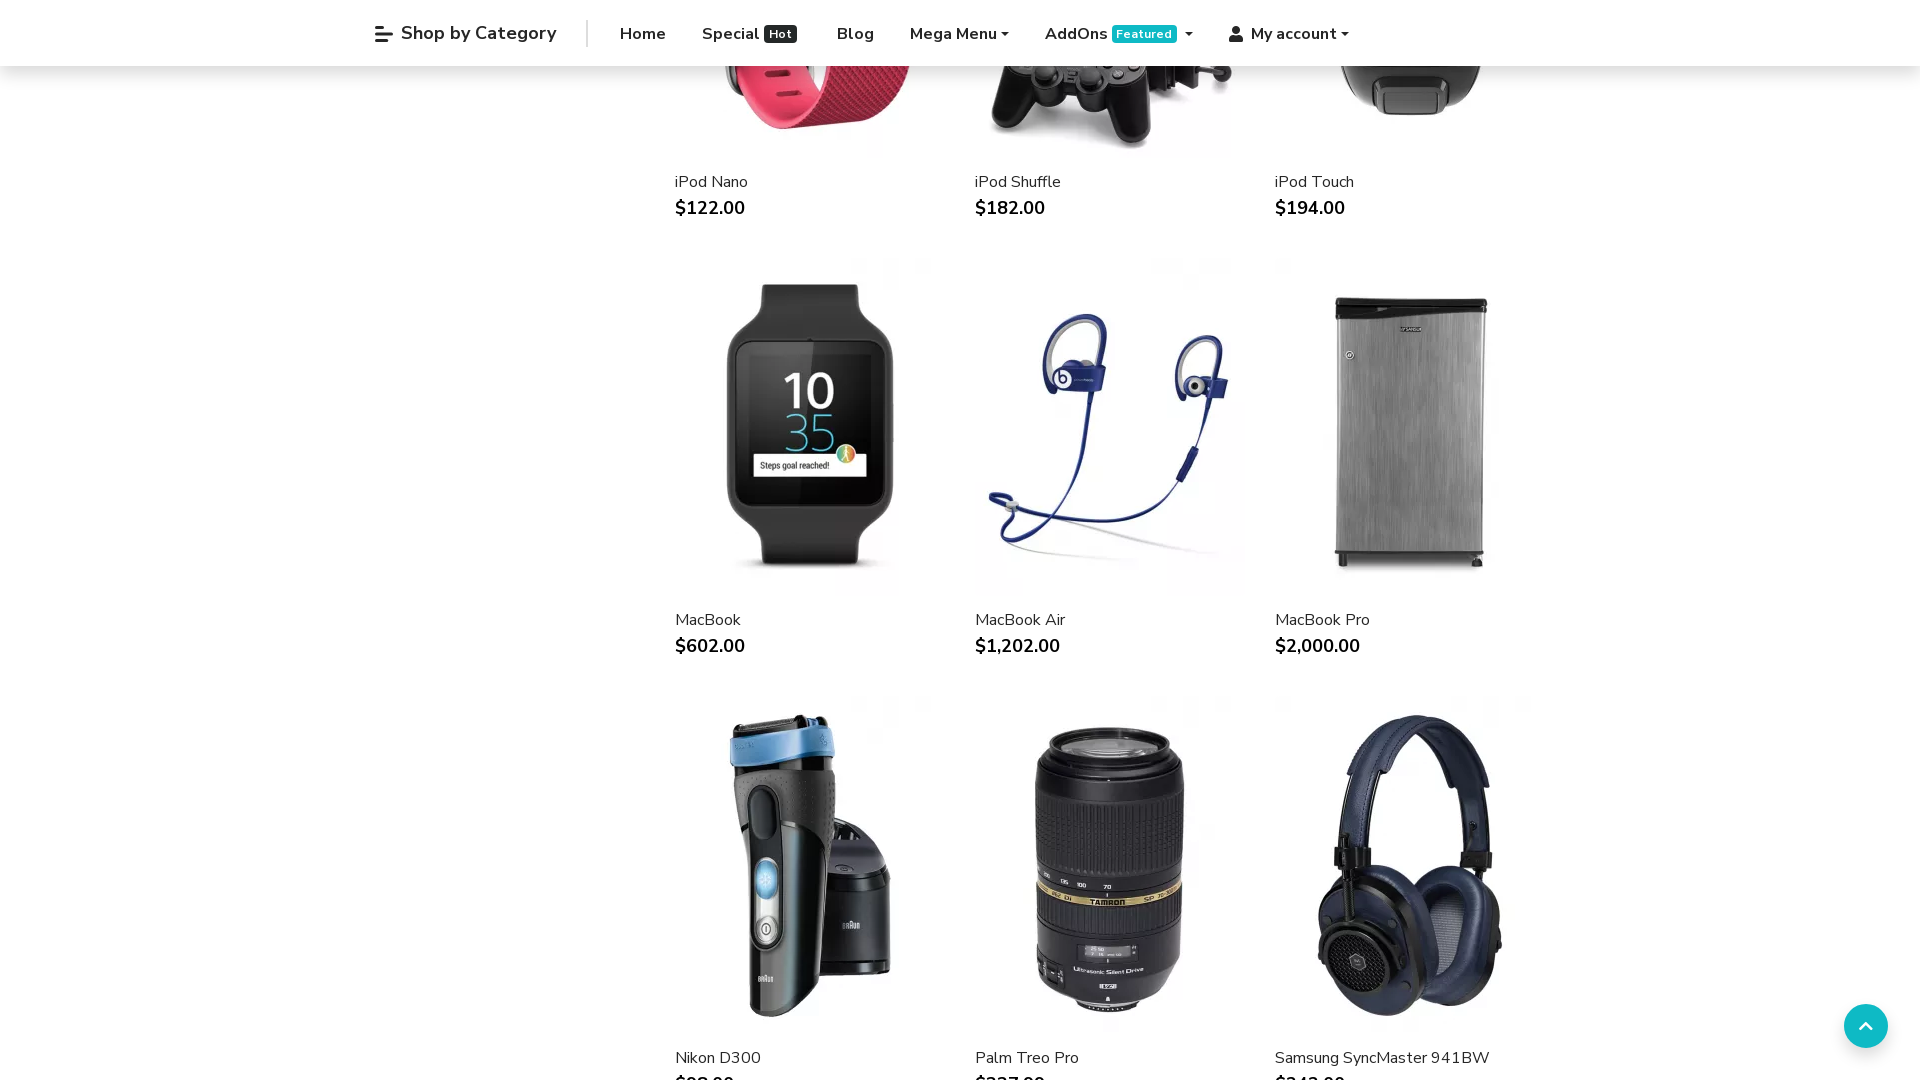

Scrolled using mouse wheel (iteration 44/75)
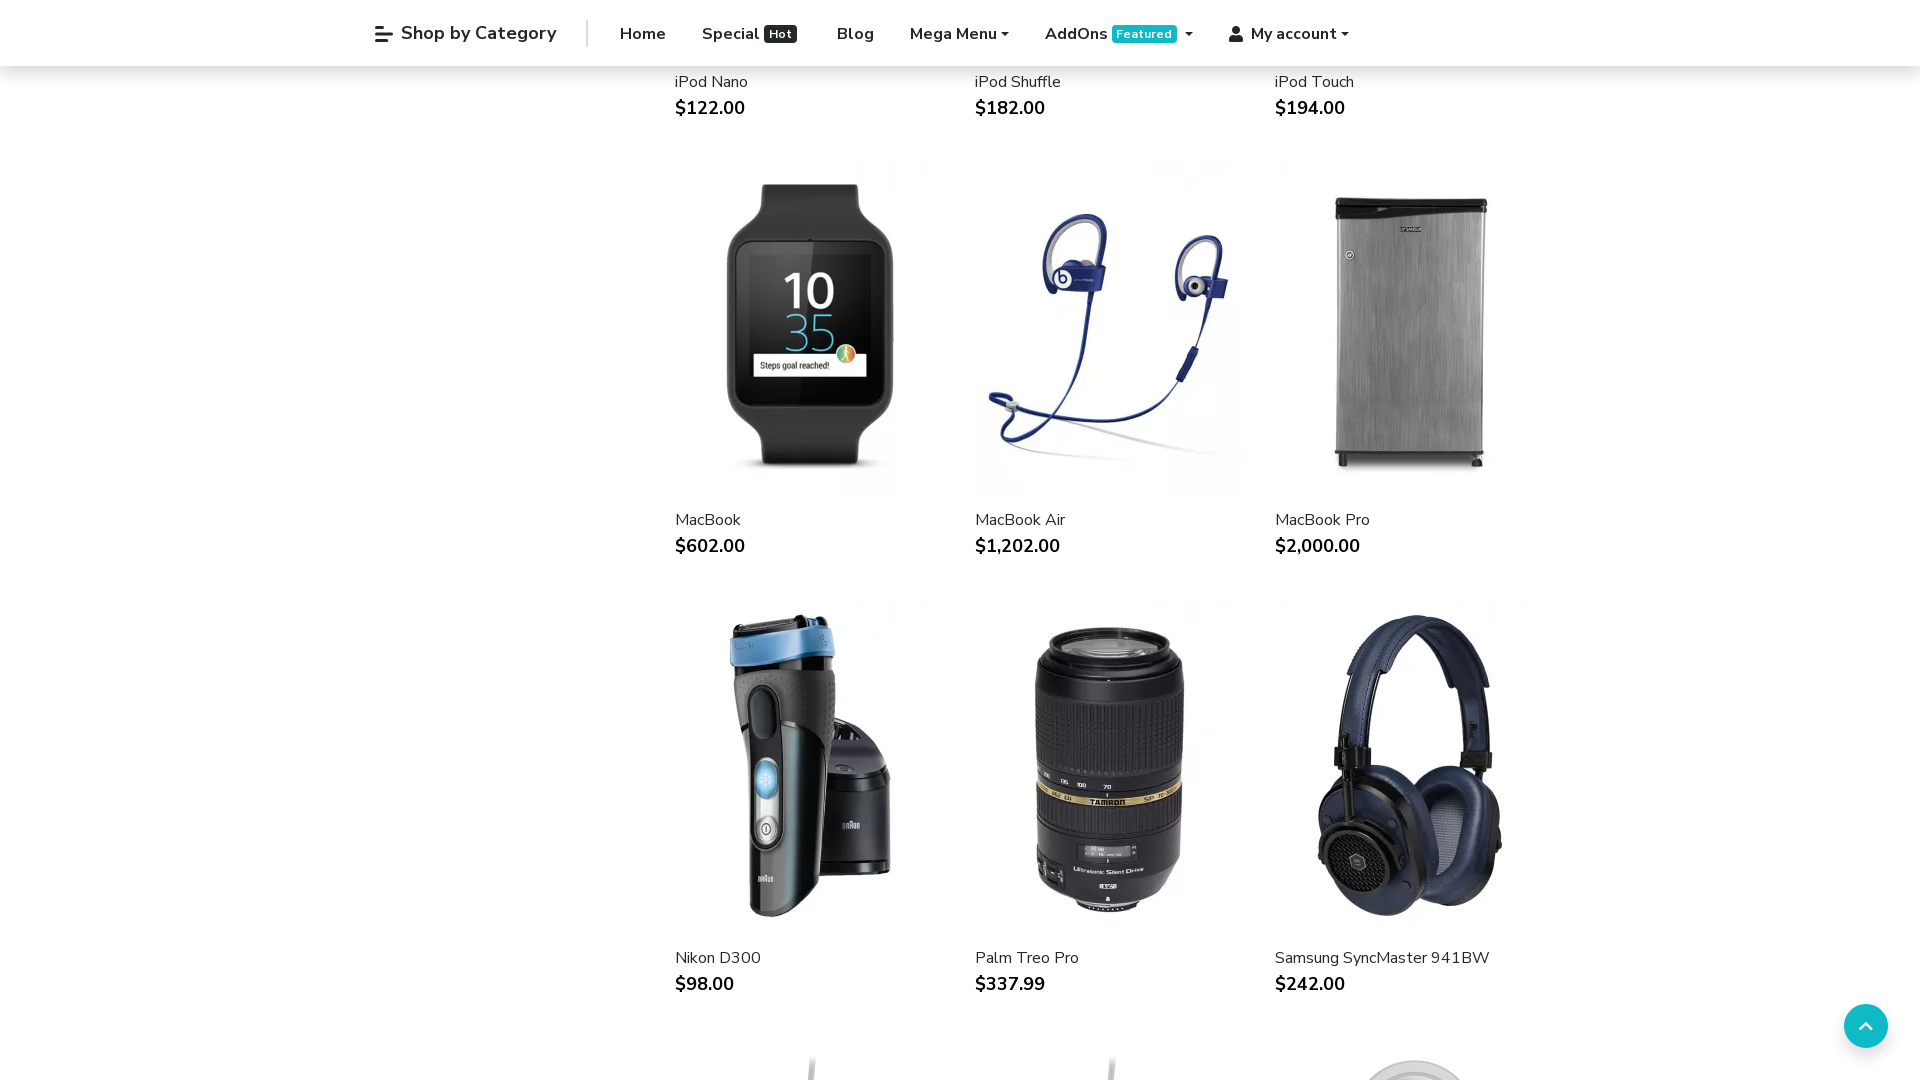

Scrolled using mouse wheel (iteration 45/75)
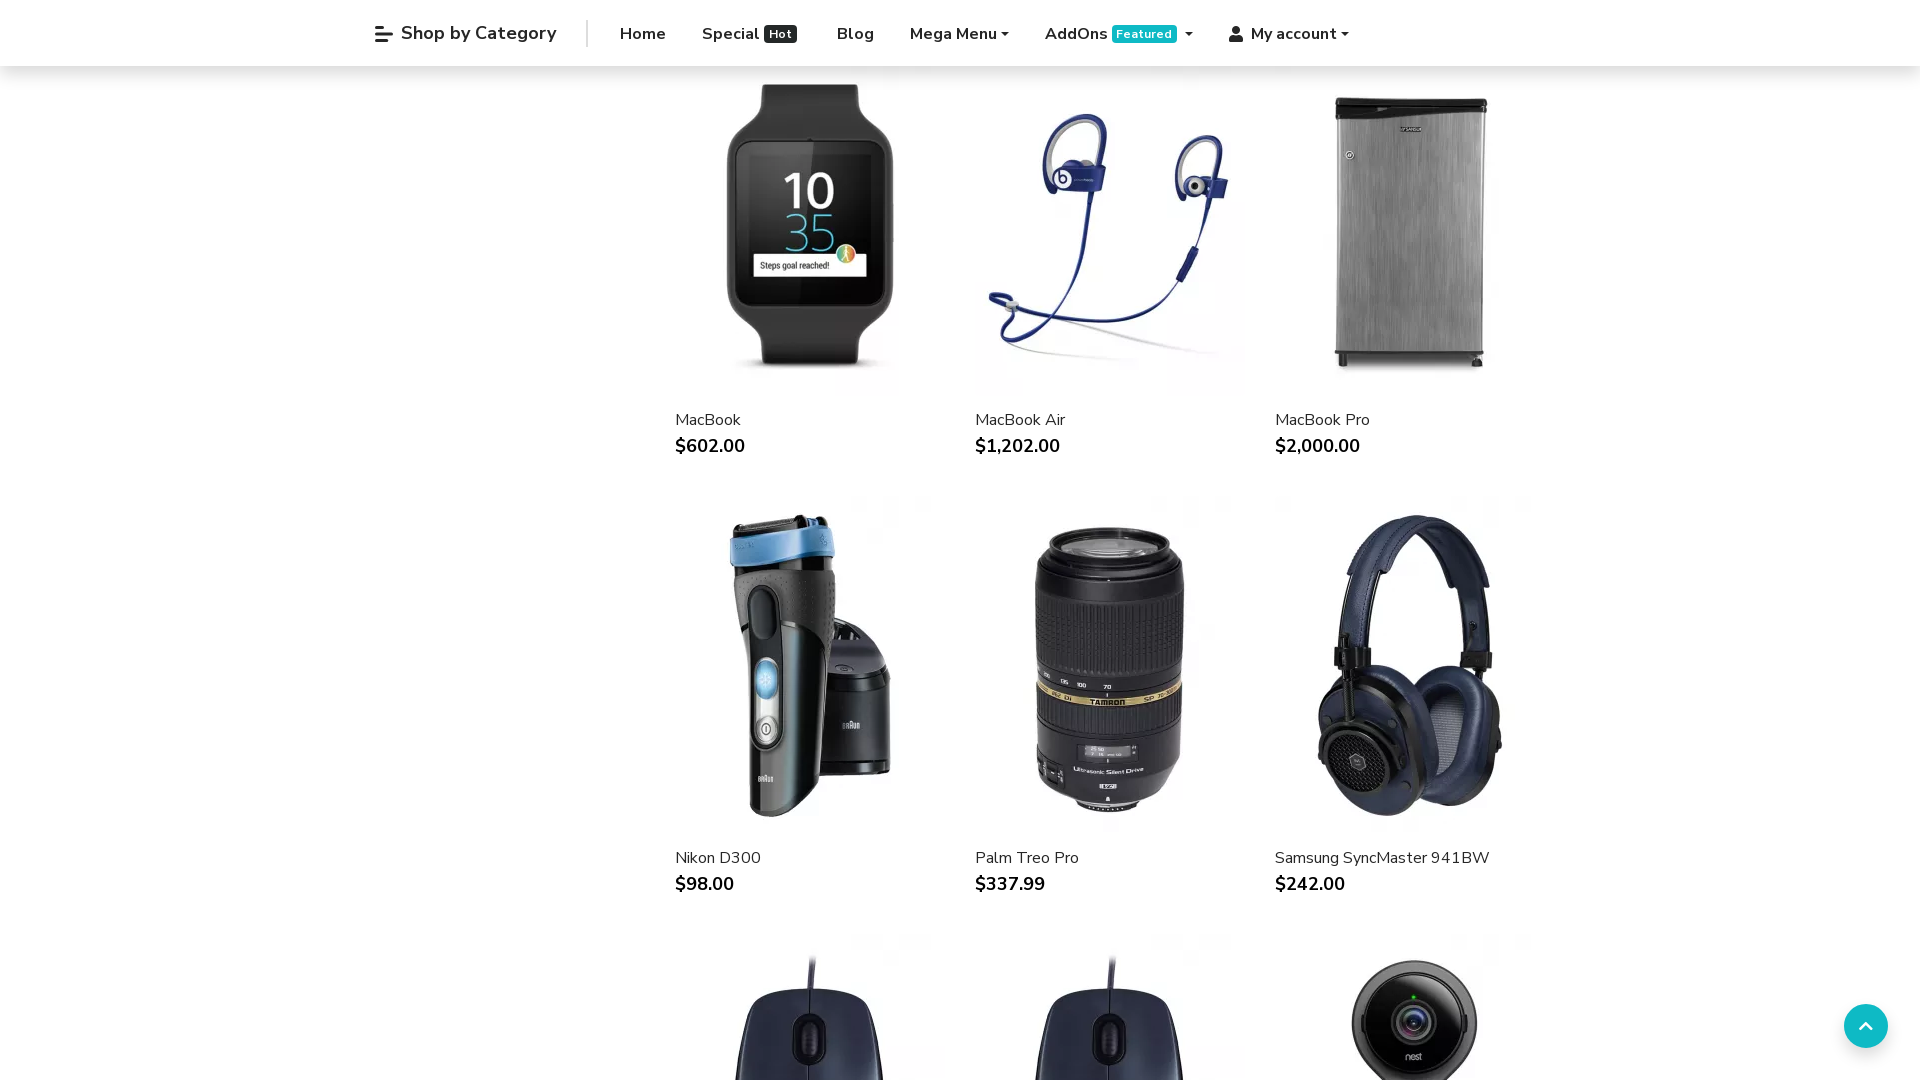

Scrolled using mouse wheel (iteration 46/75)
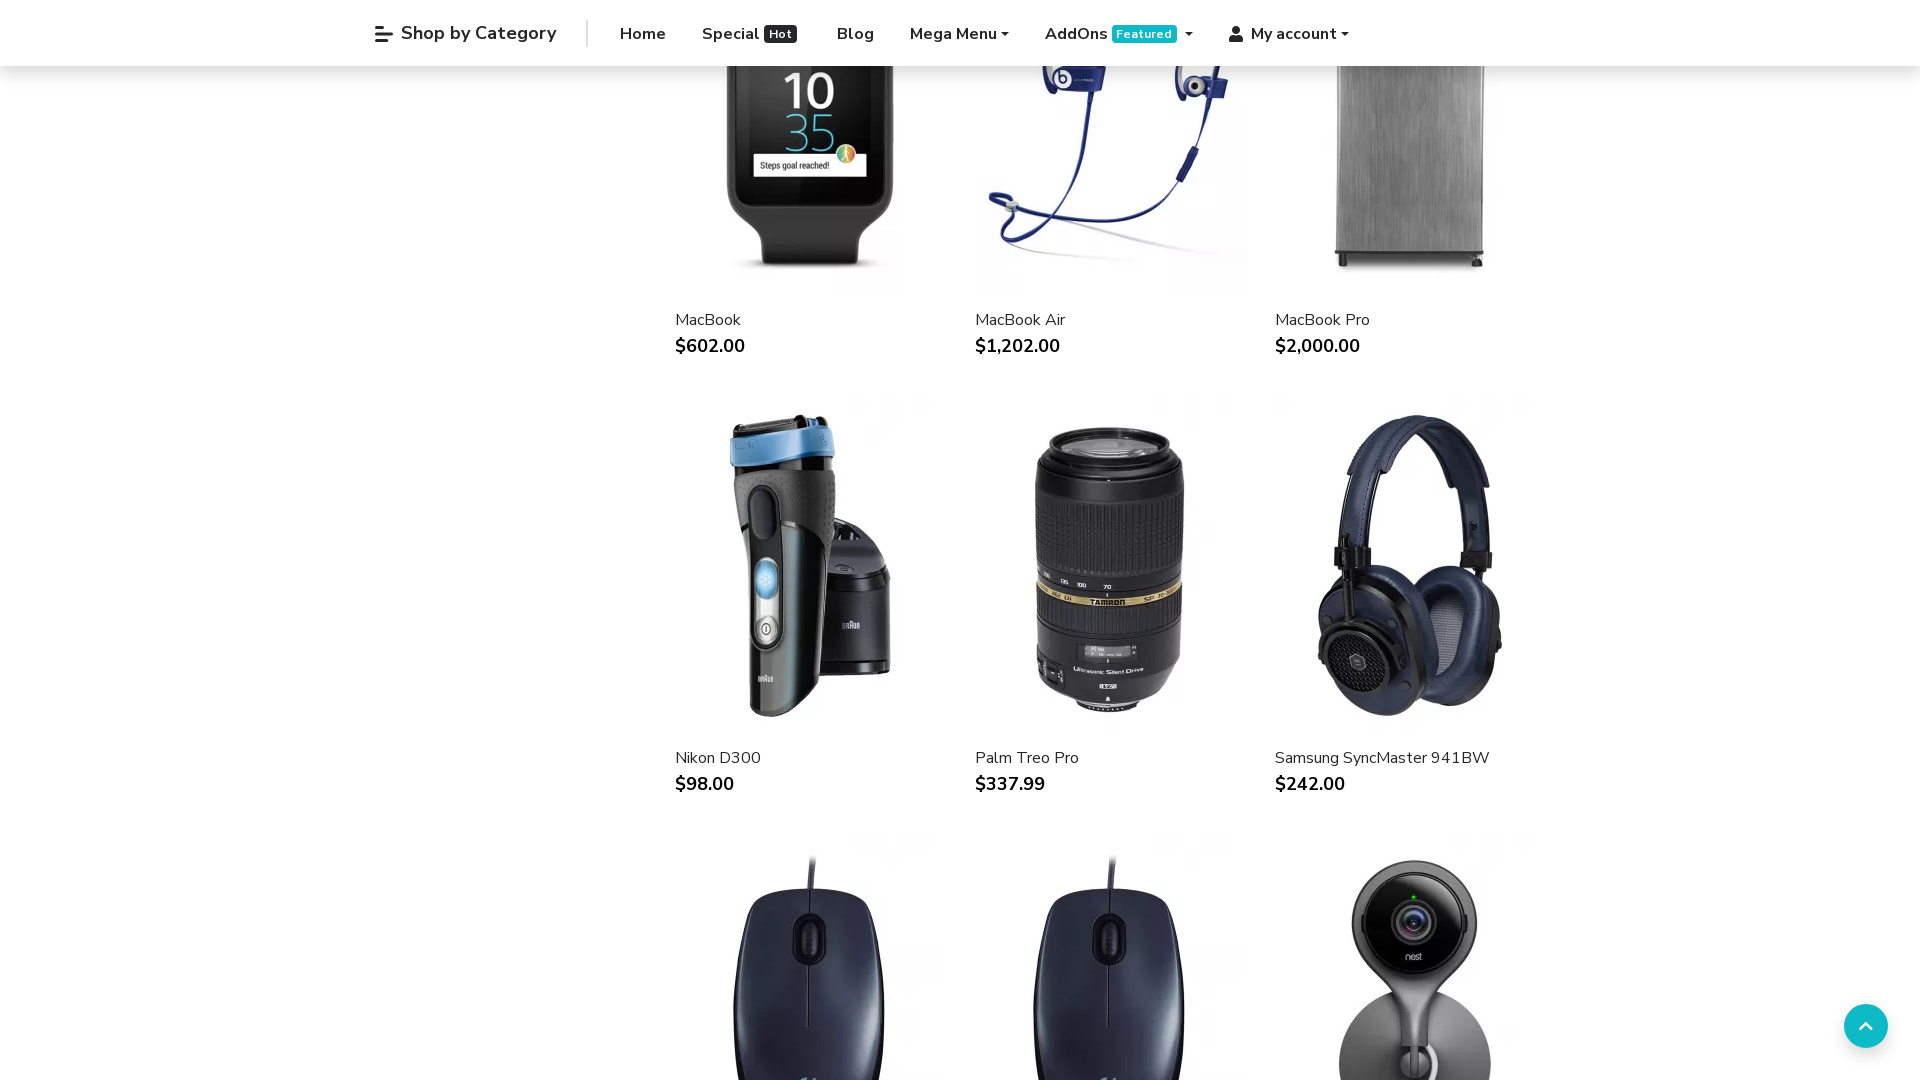

Scrolled using mouse wheel (iteration 47/75)
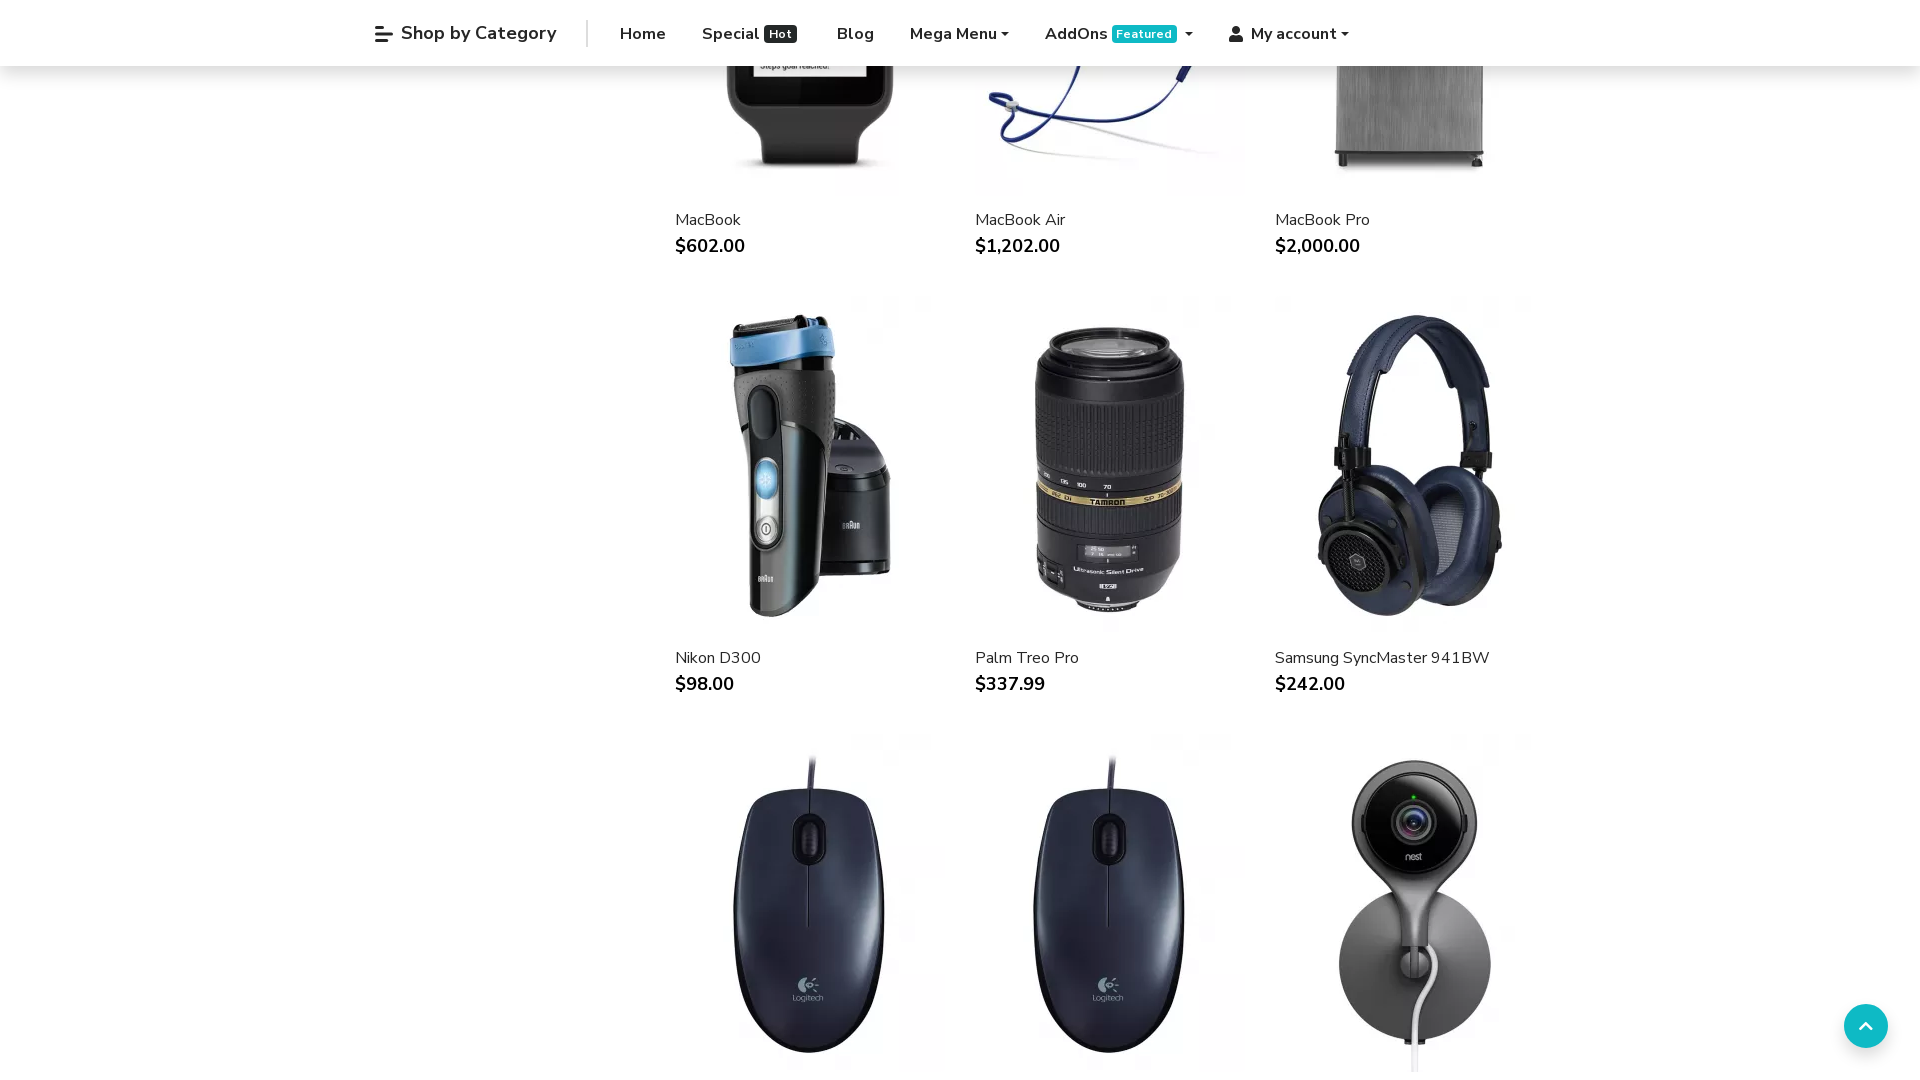

Scrolled using mouse wheel (iteration 48/75)
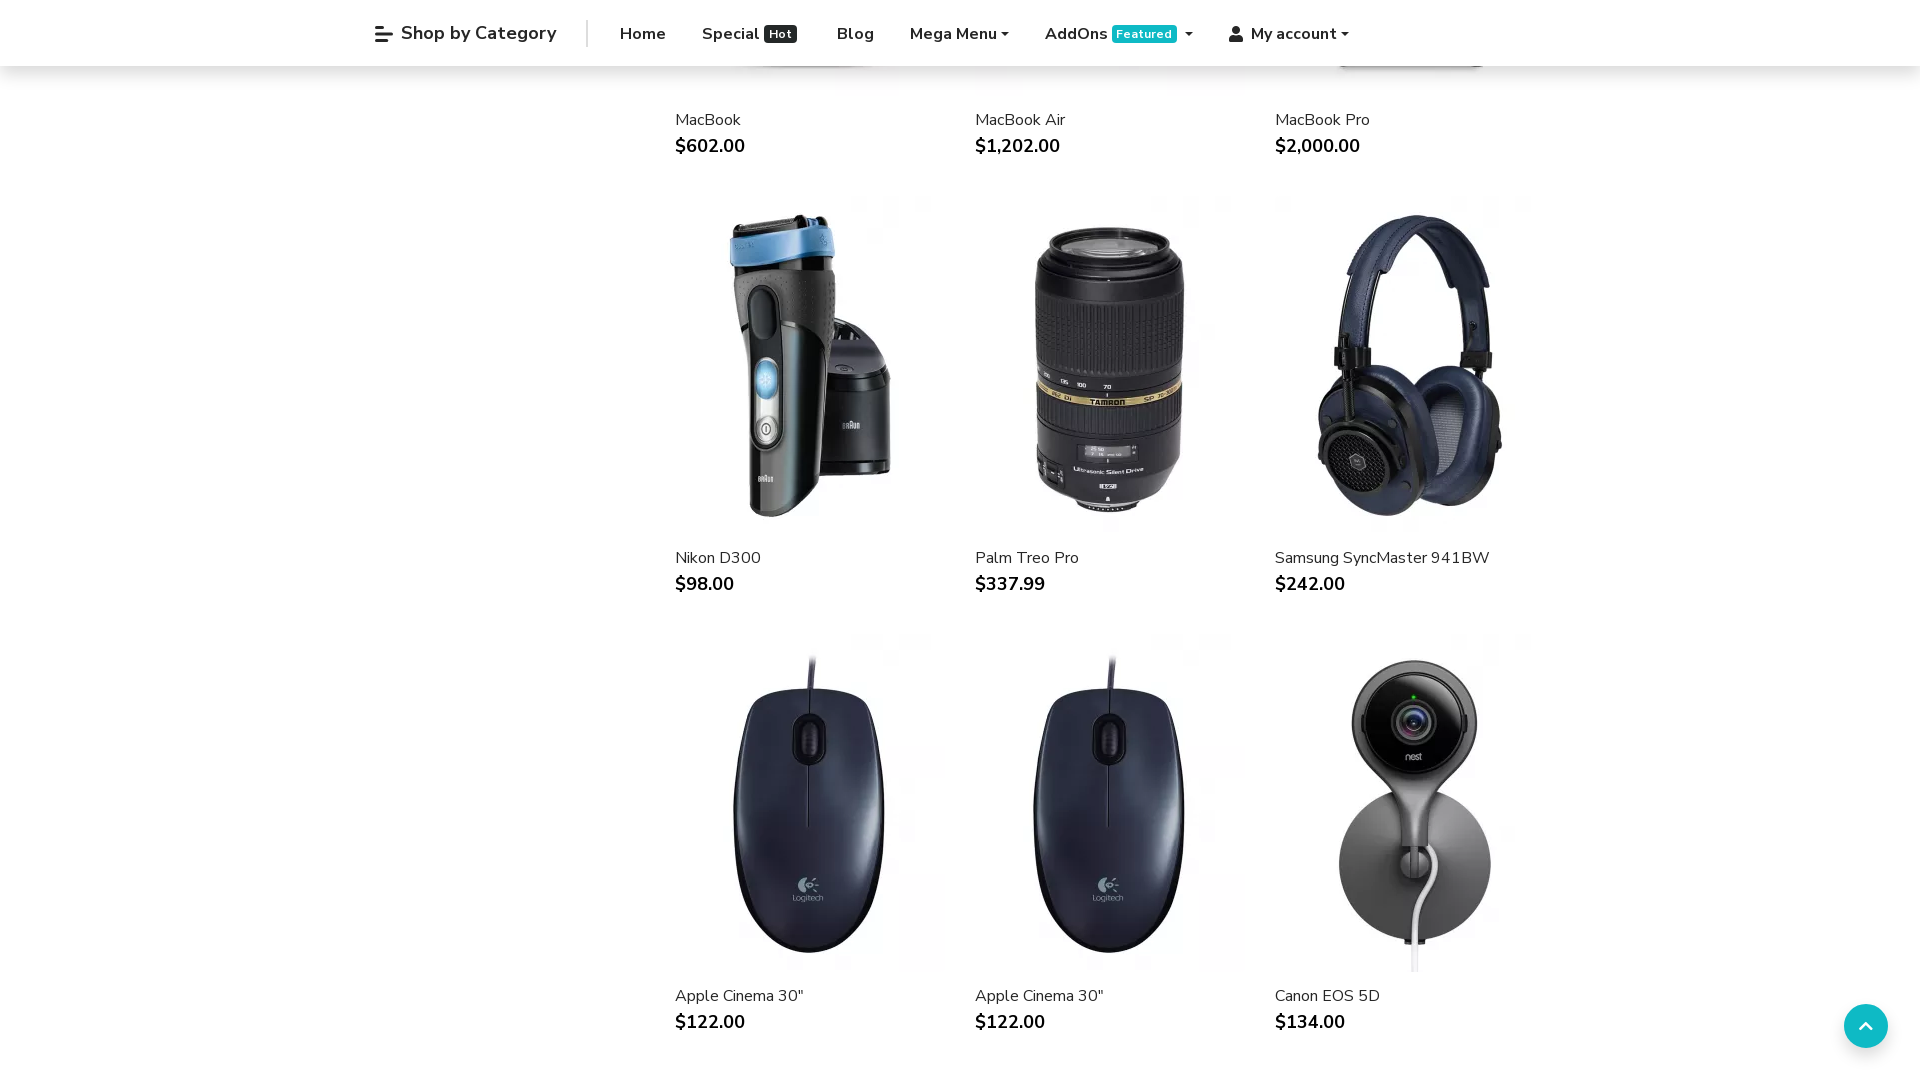

Scrolled using mouse wheel (iteration 49/75)
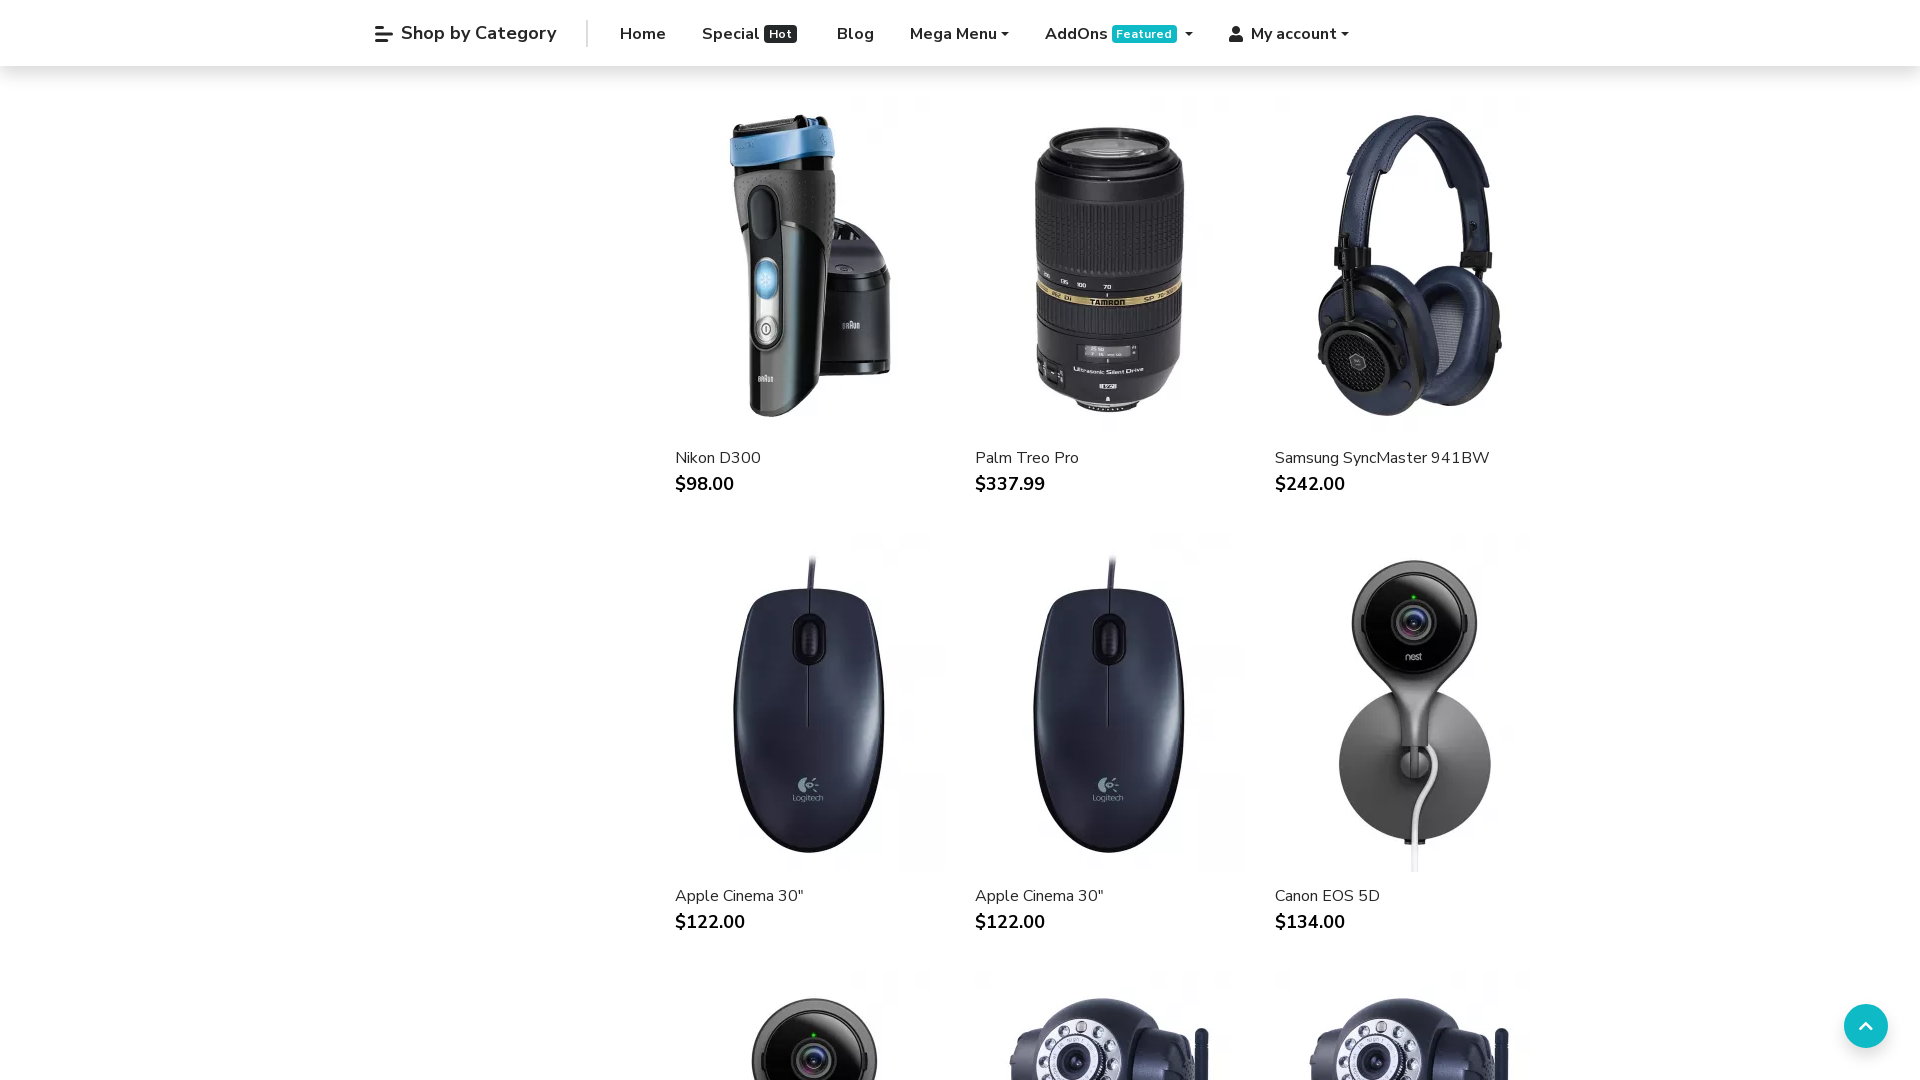

Scrolled using mouse wheel (iteration 50/75)
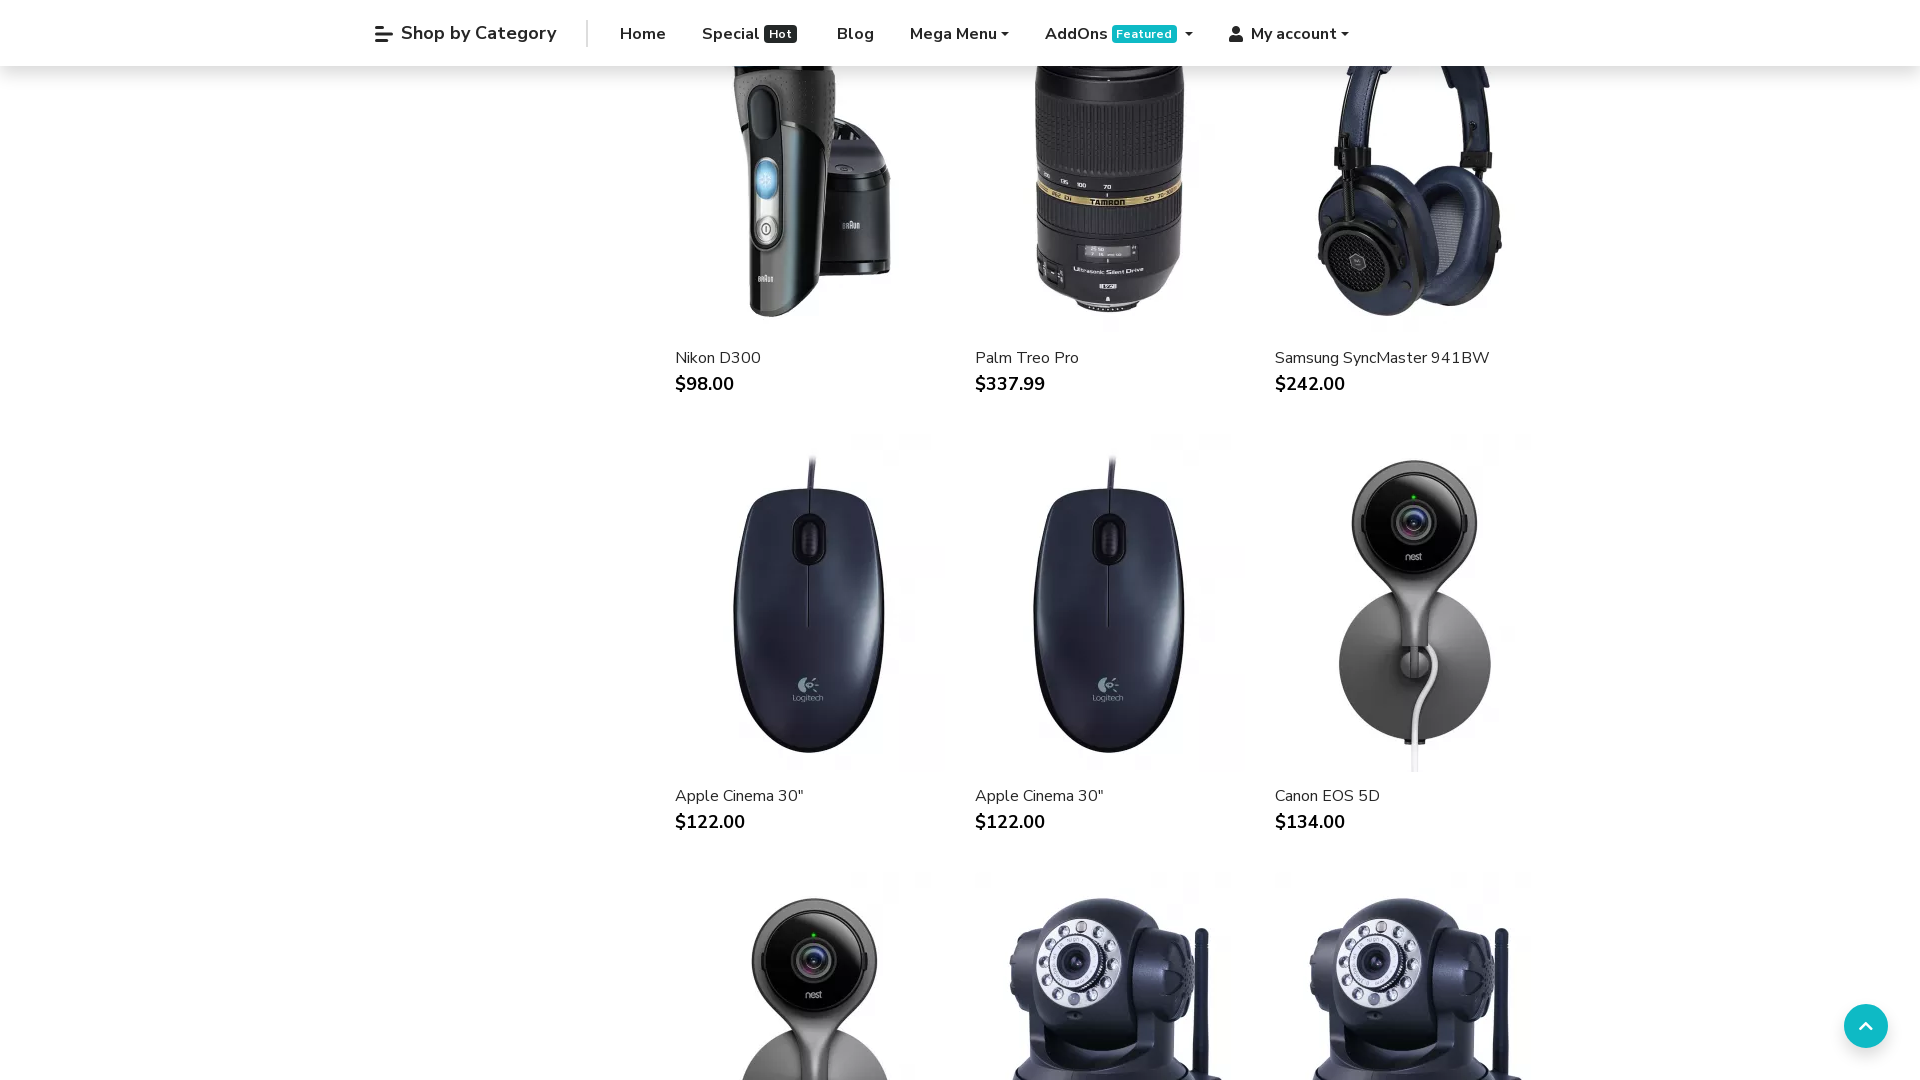

Scrolled using mouse wheel (iteration 51/75)
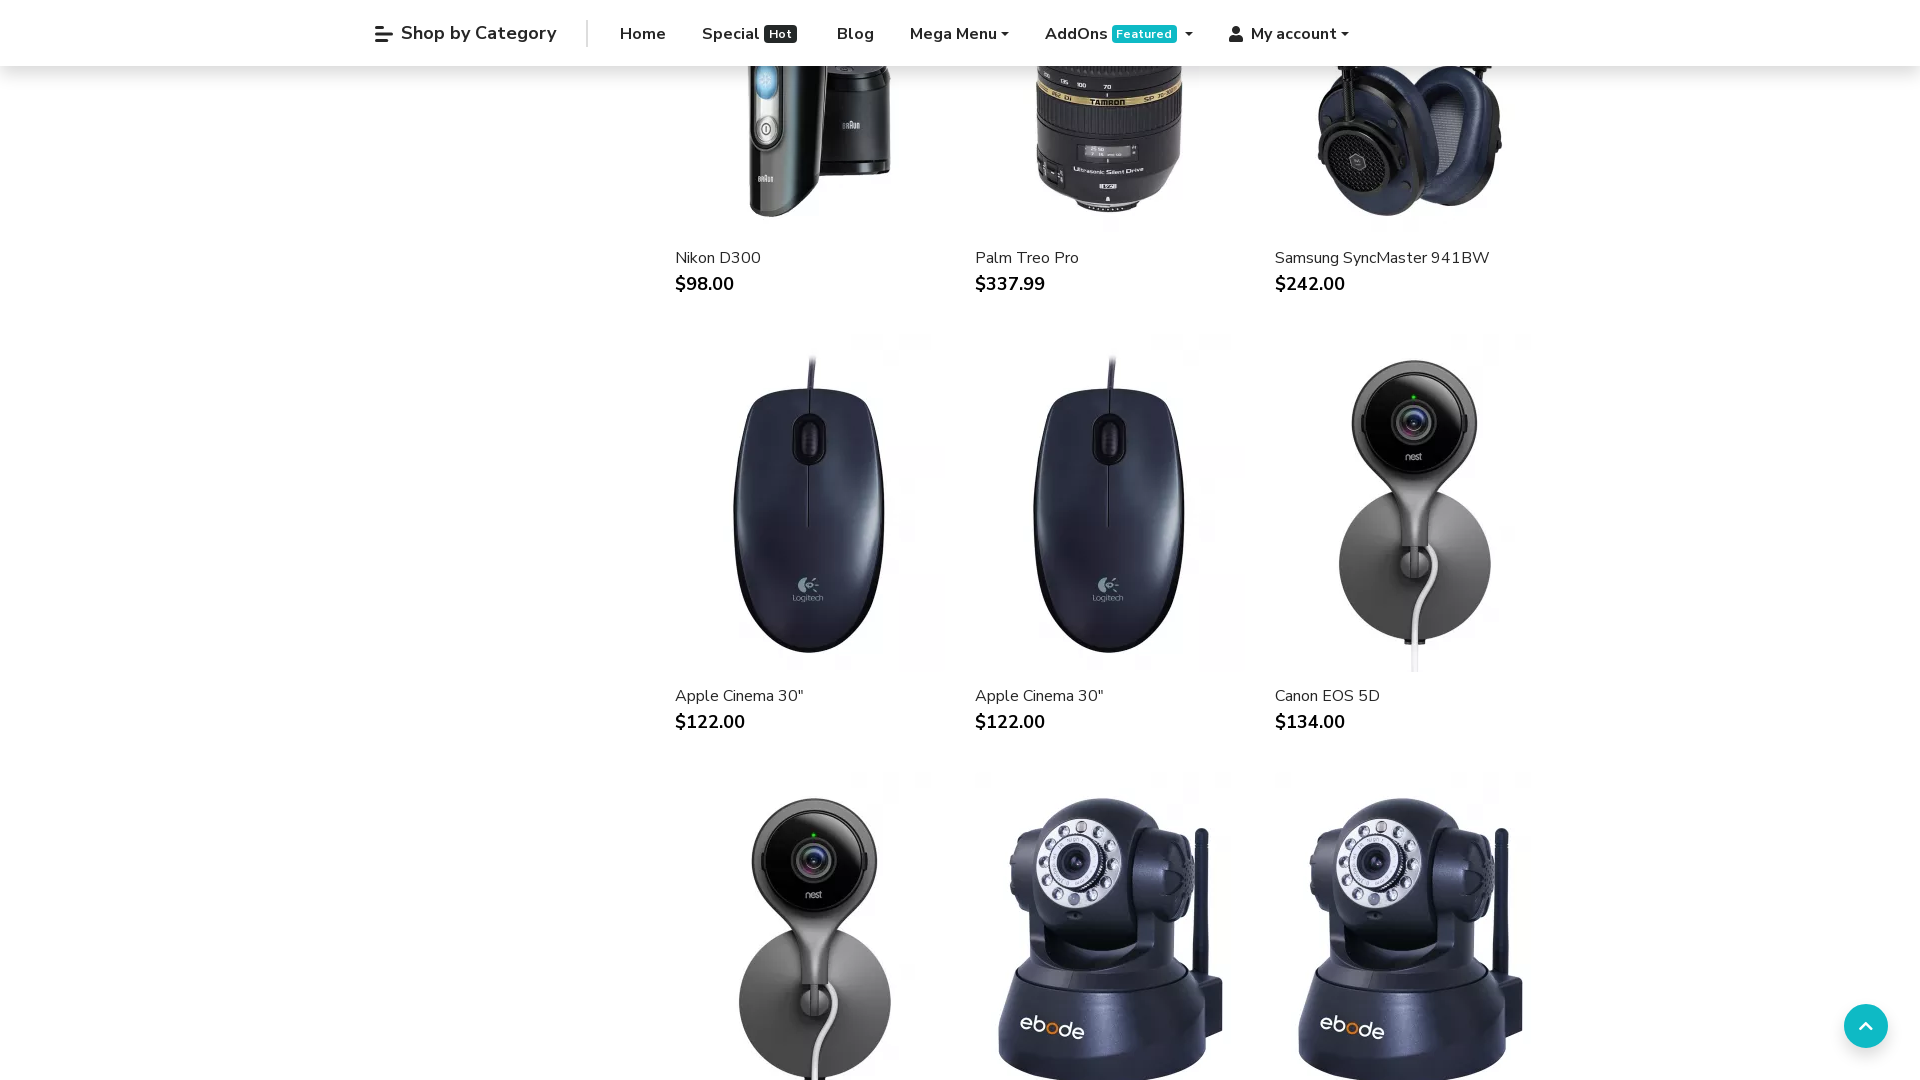

Scrolled using mouse wheel (iteration 52/75)
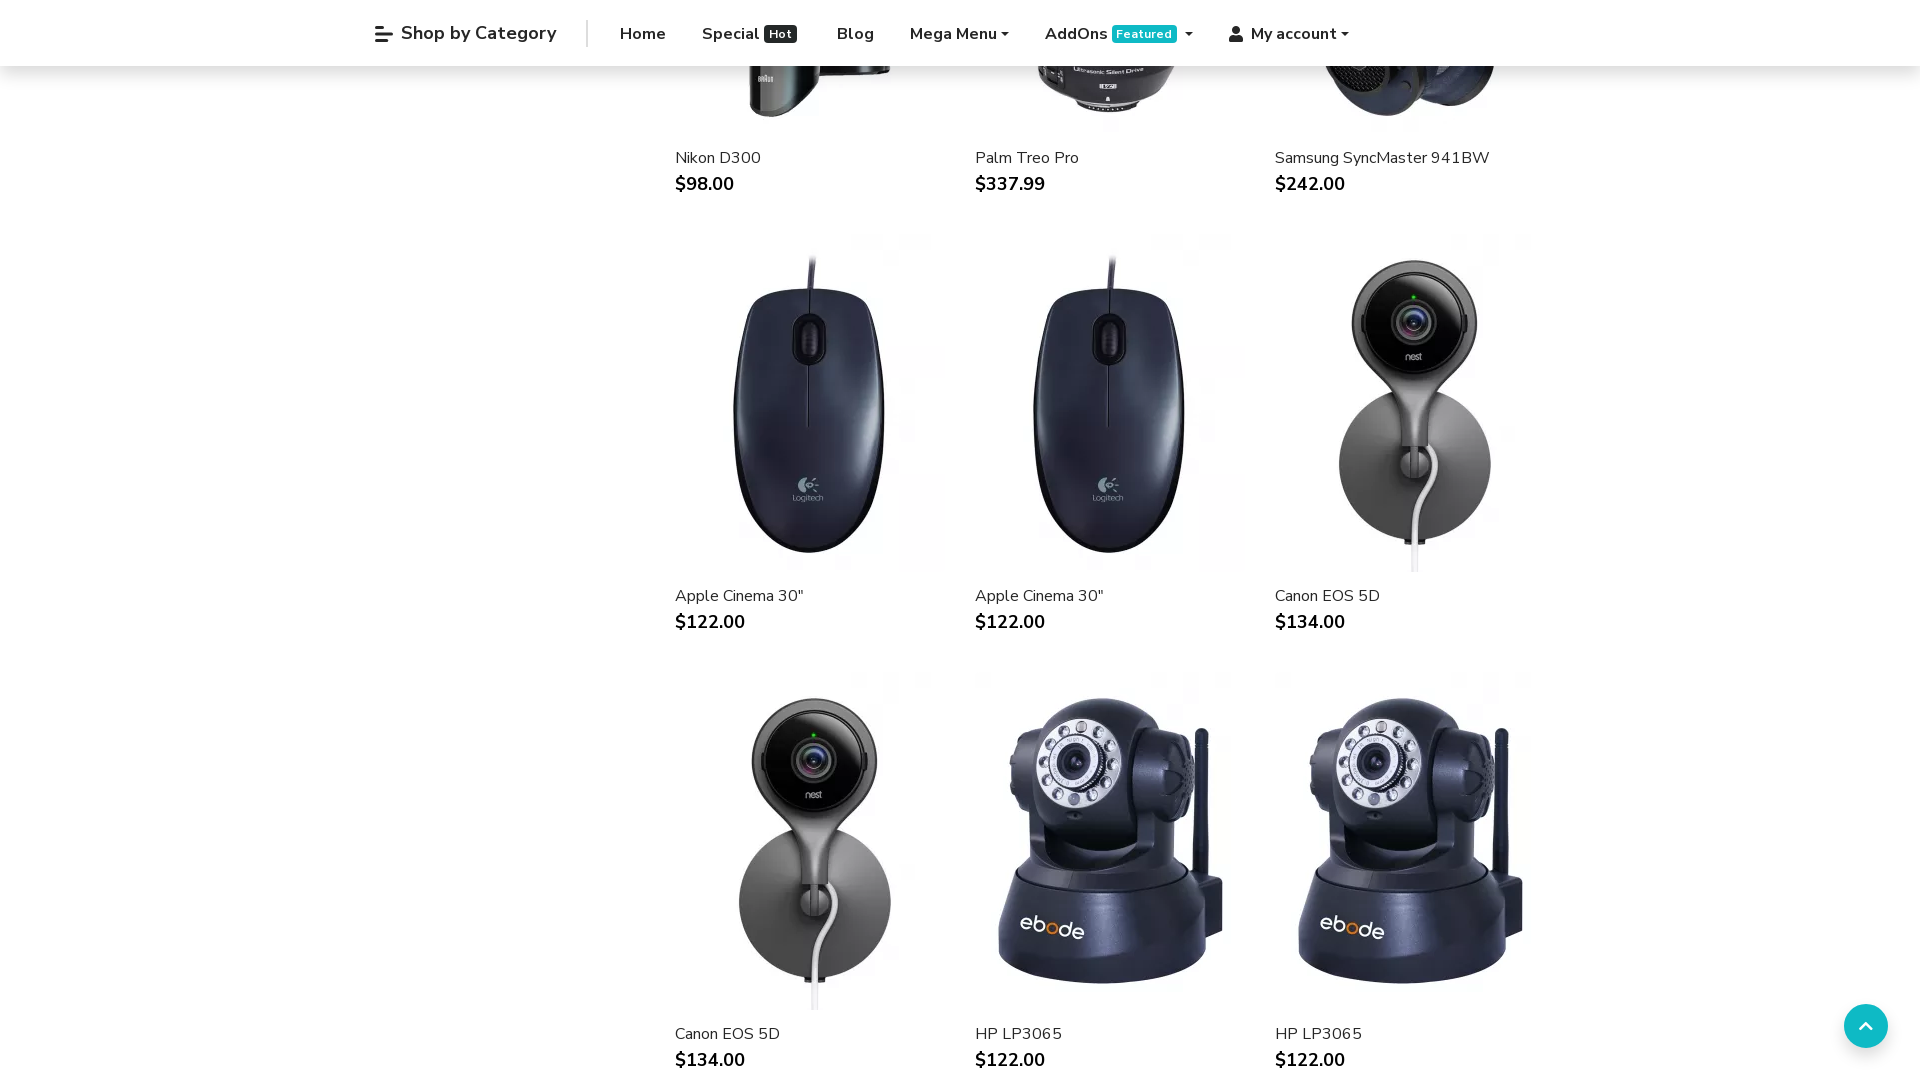

Scrolled using mouse wheel (iteration 53/75)
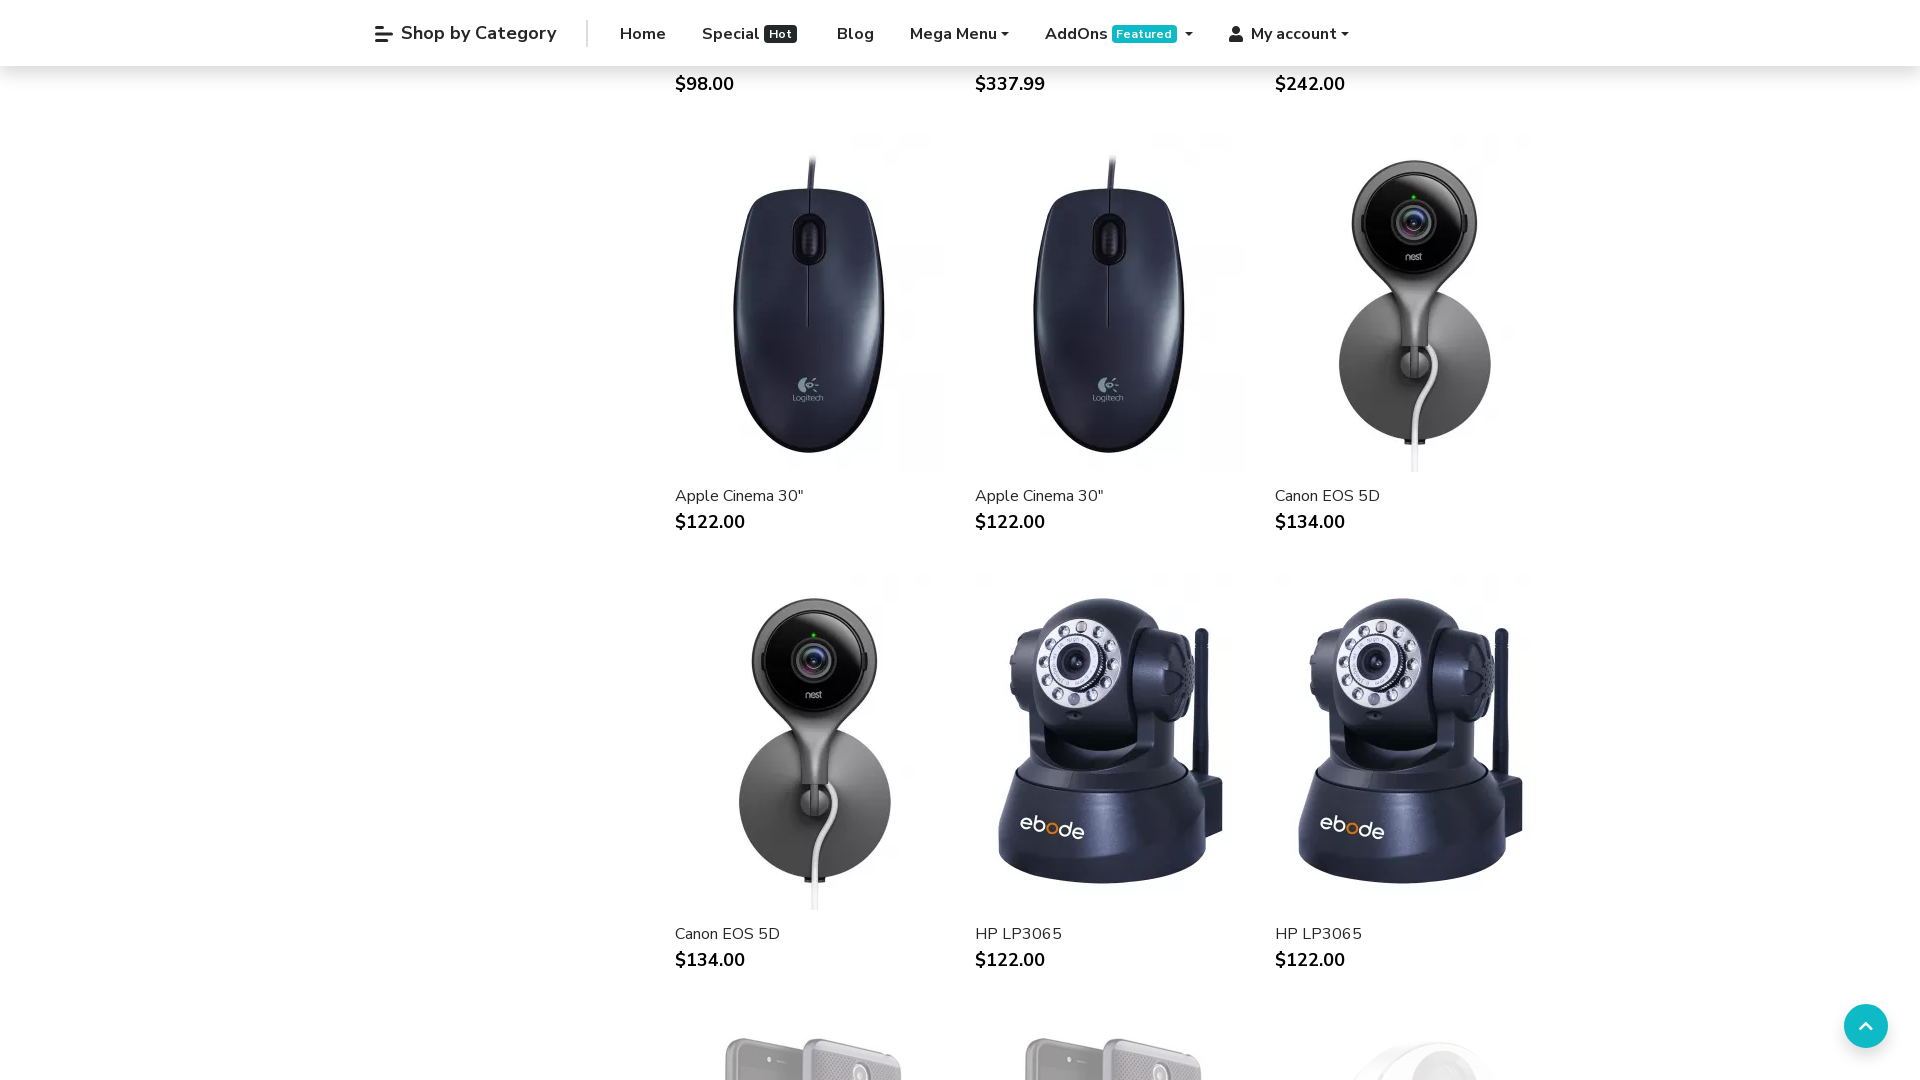

Scrolled using mouse wheel (iteration 54/75)
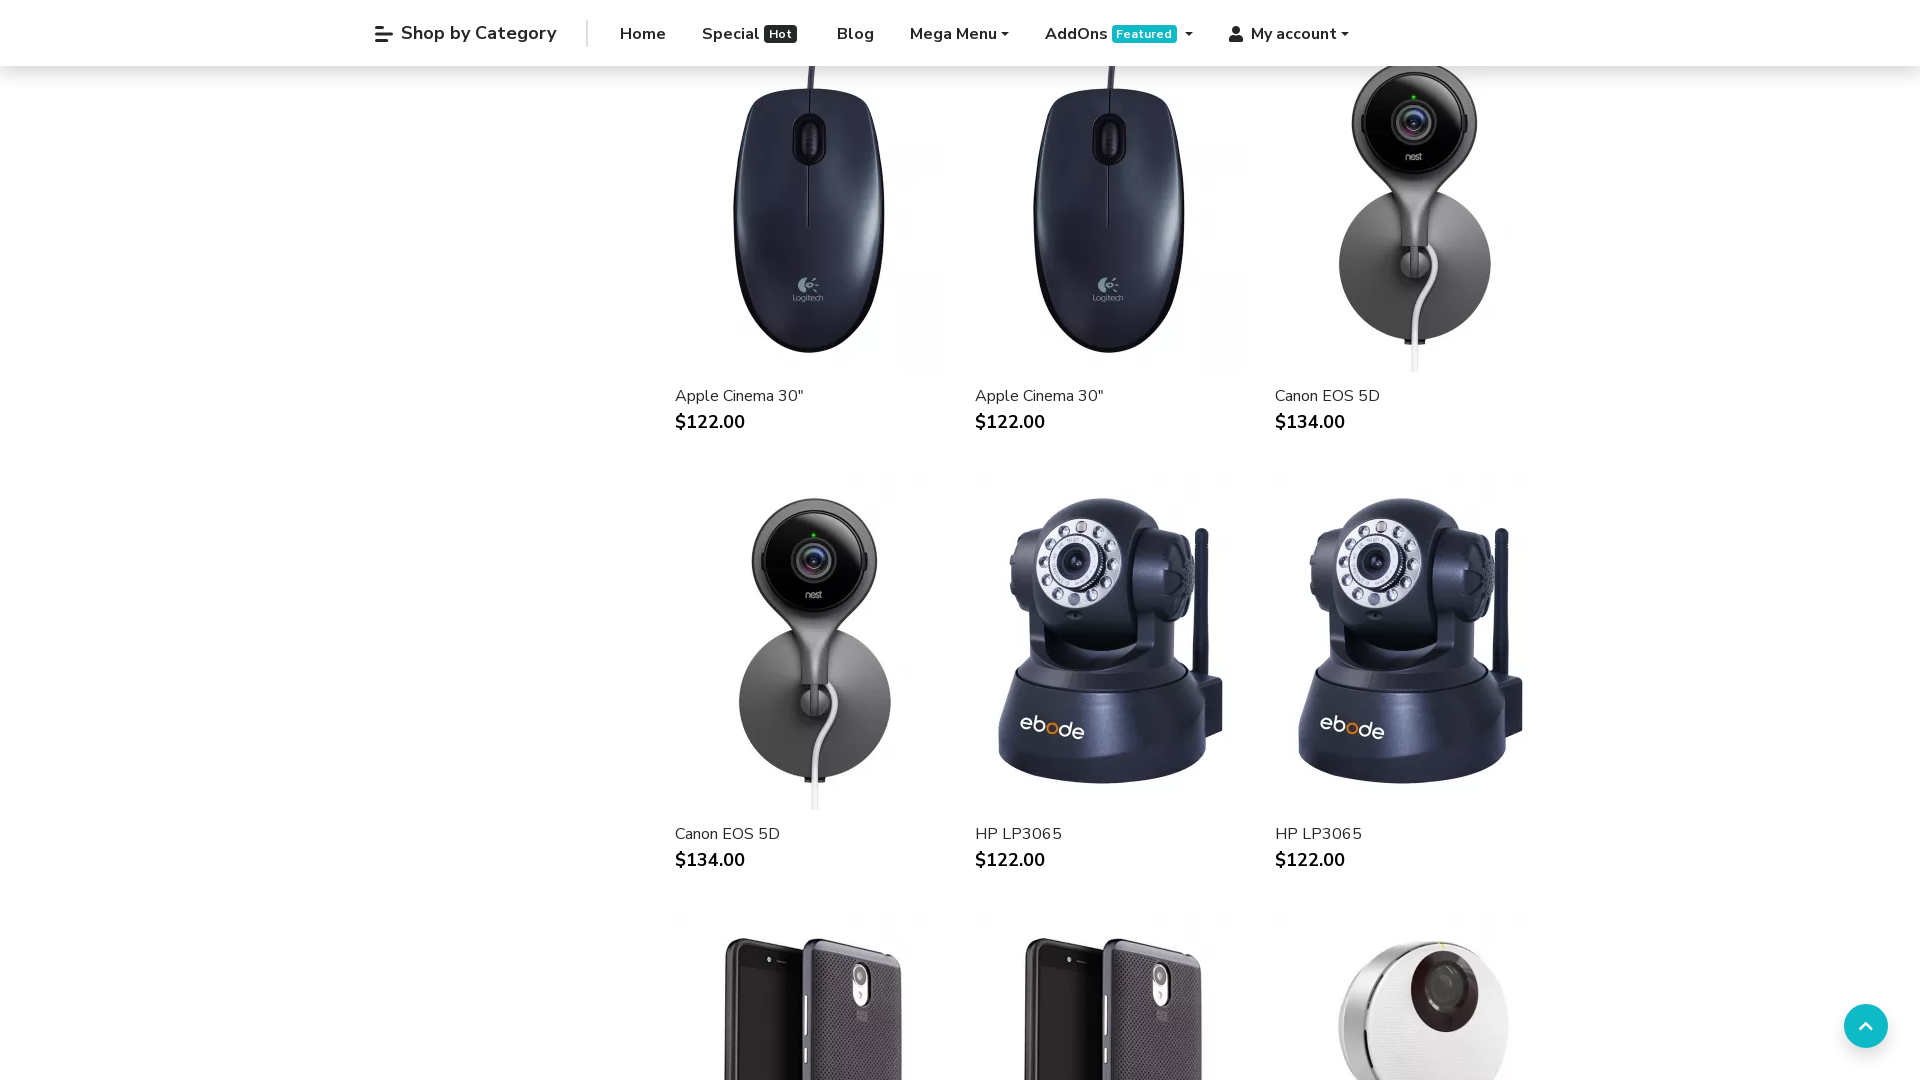

Scrolled using mouse wheel (iteration 55/75)
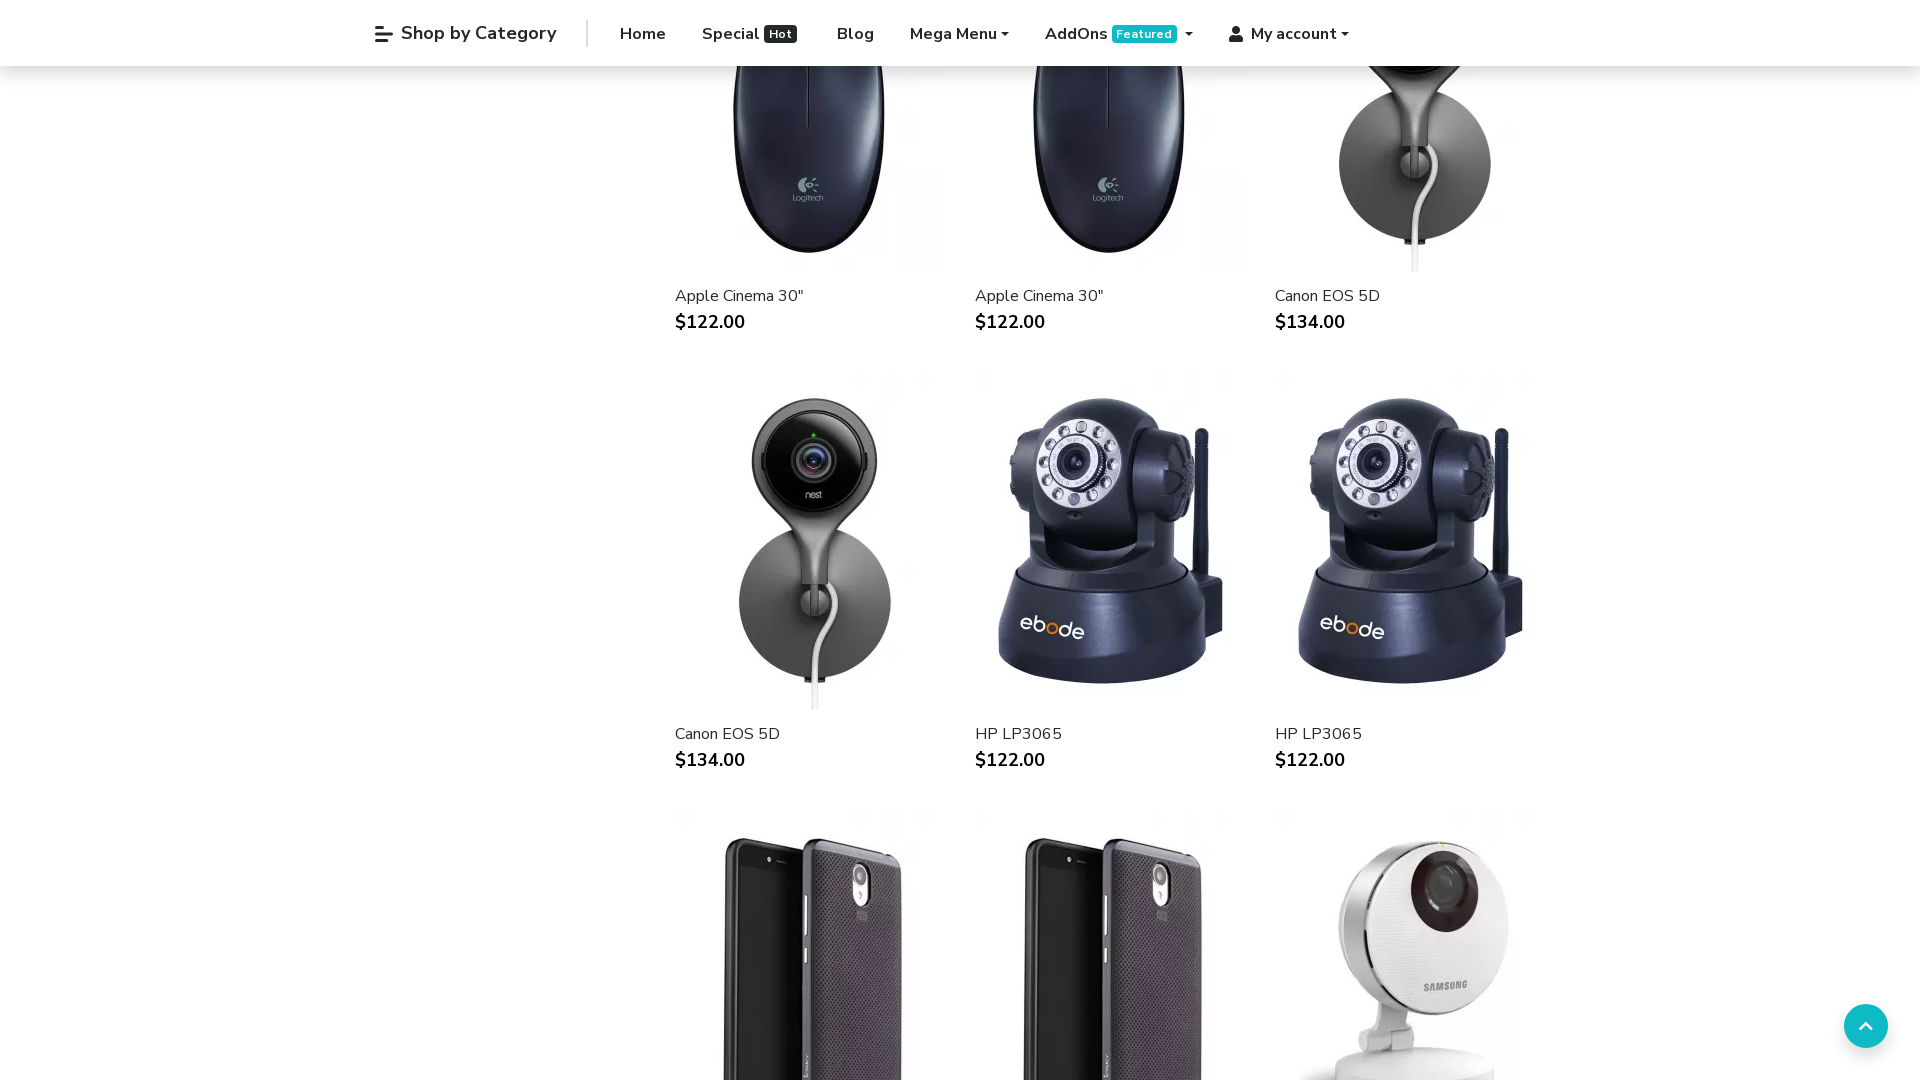

Scrolled using mouse wheel (iteration 56/75)
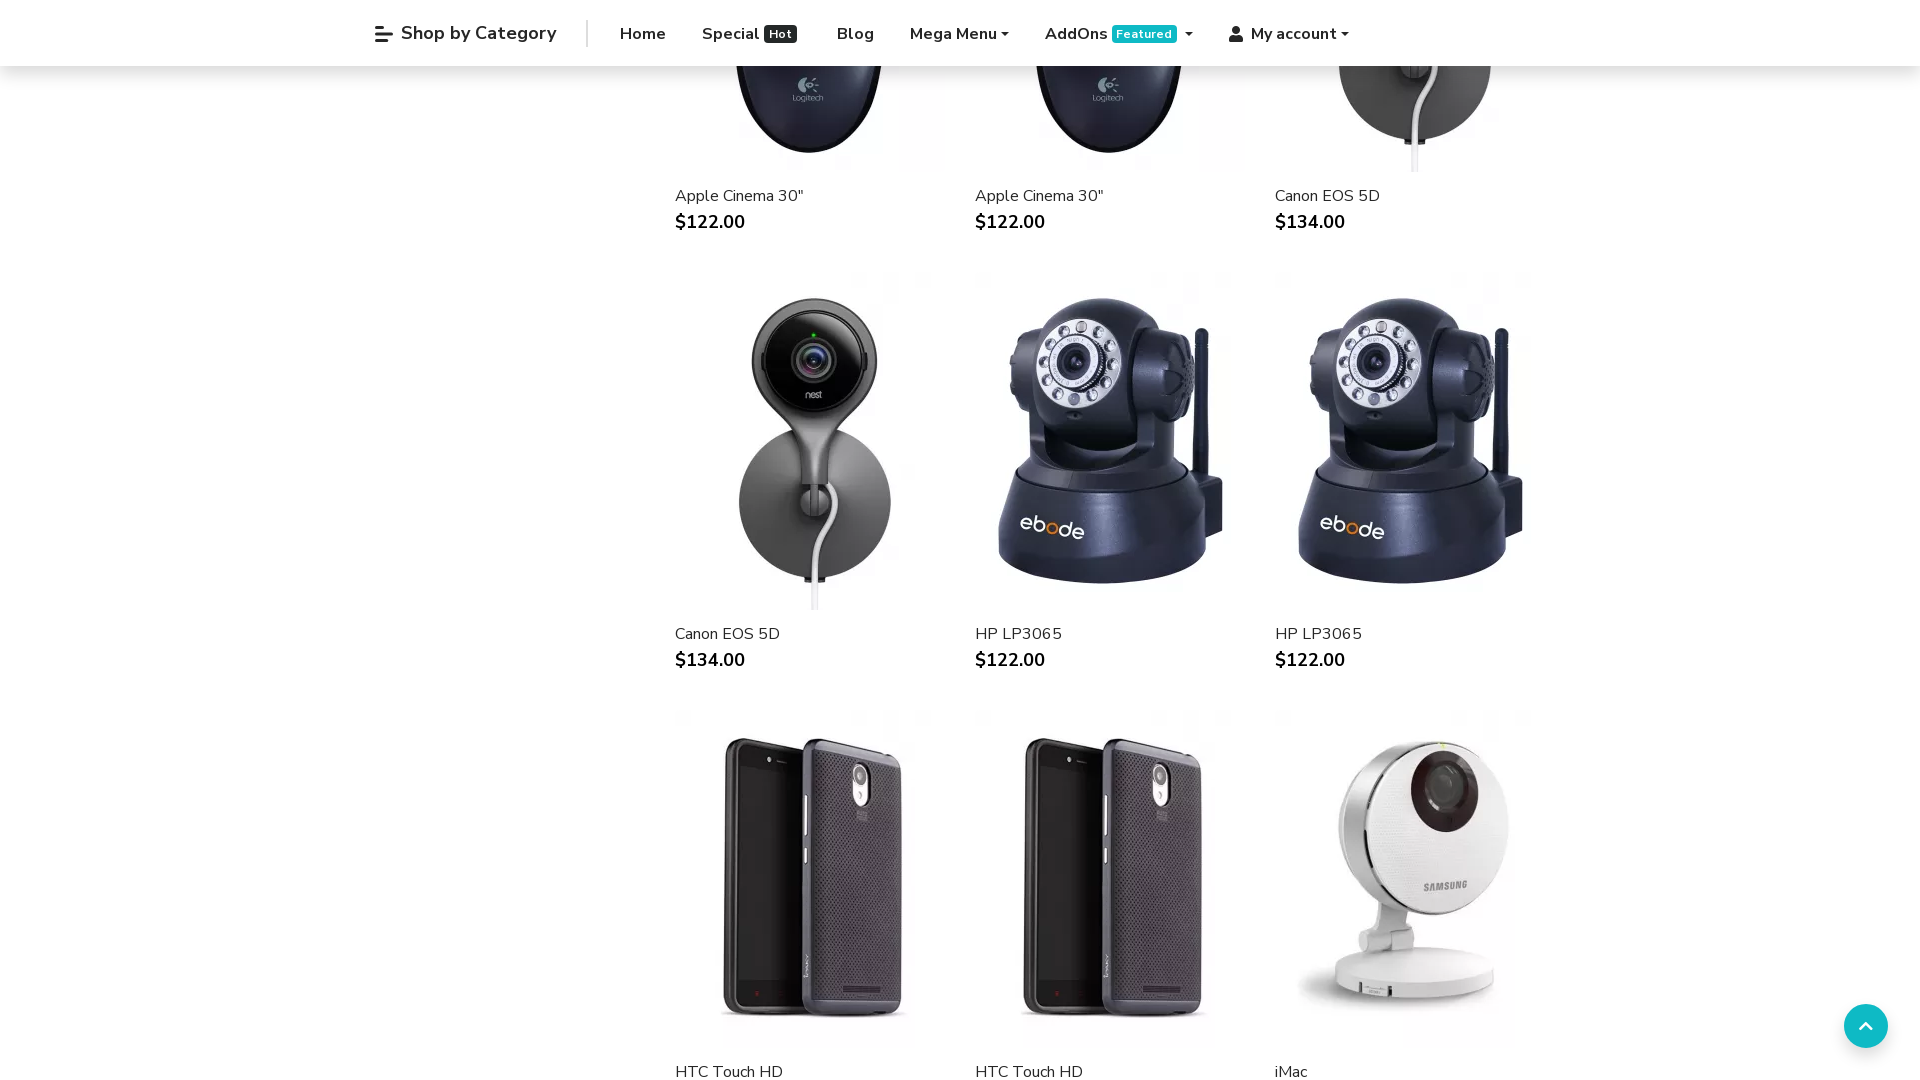

Scrolled using mouse wheel (iteration 57/75)
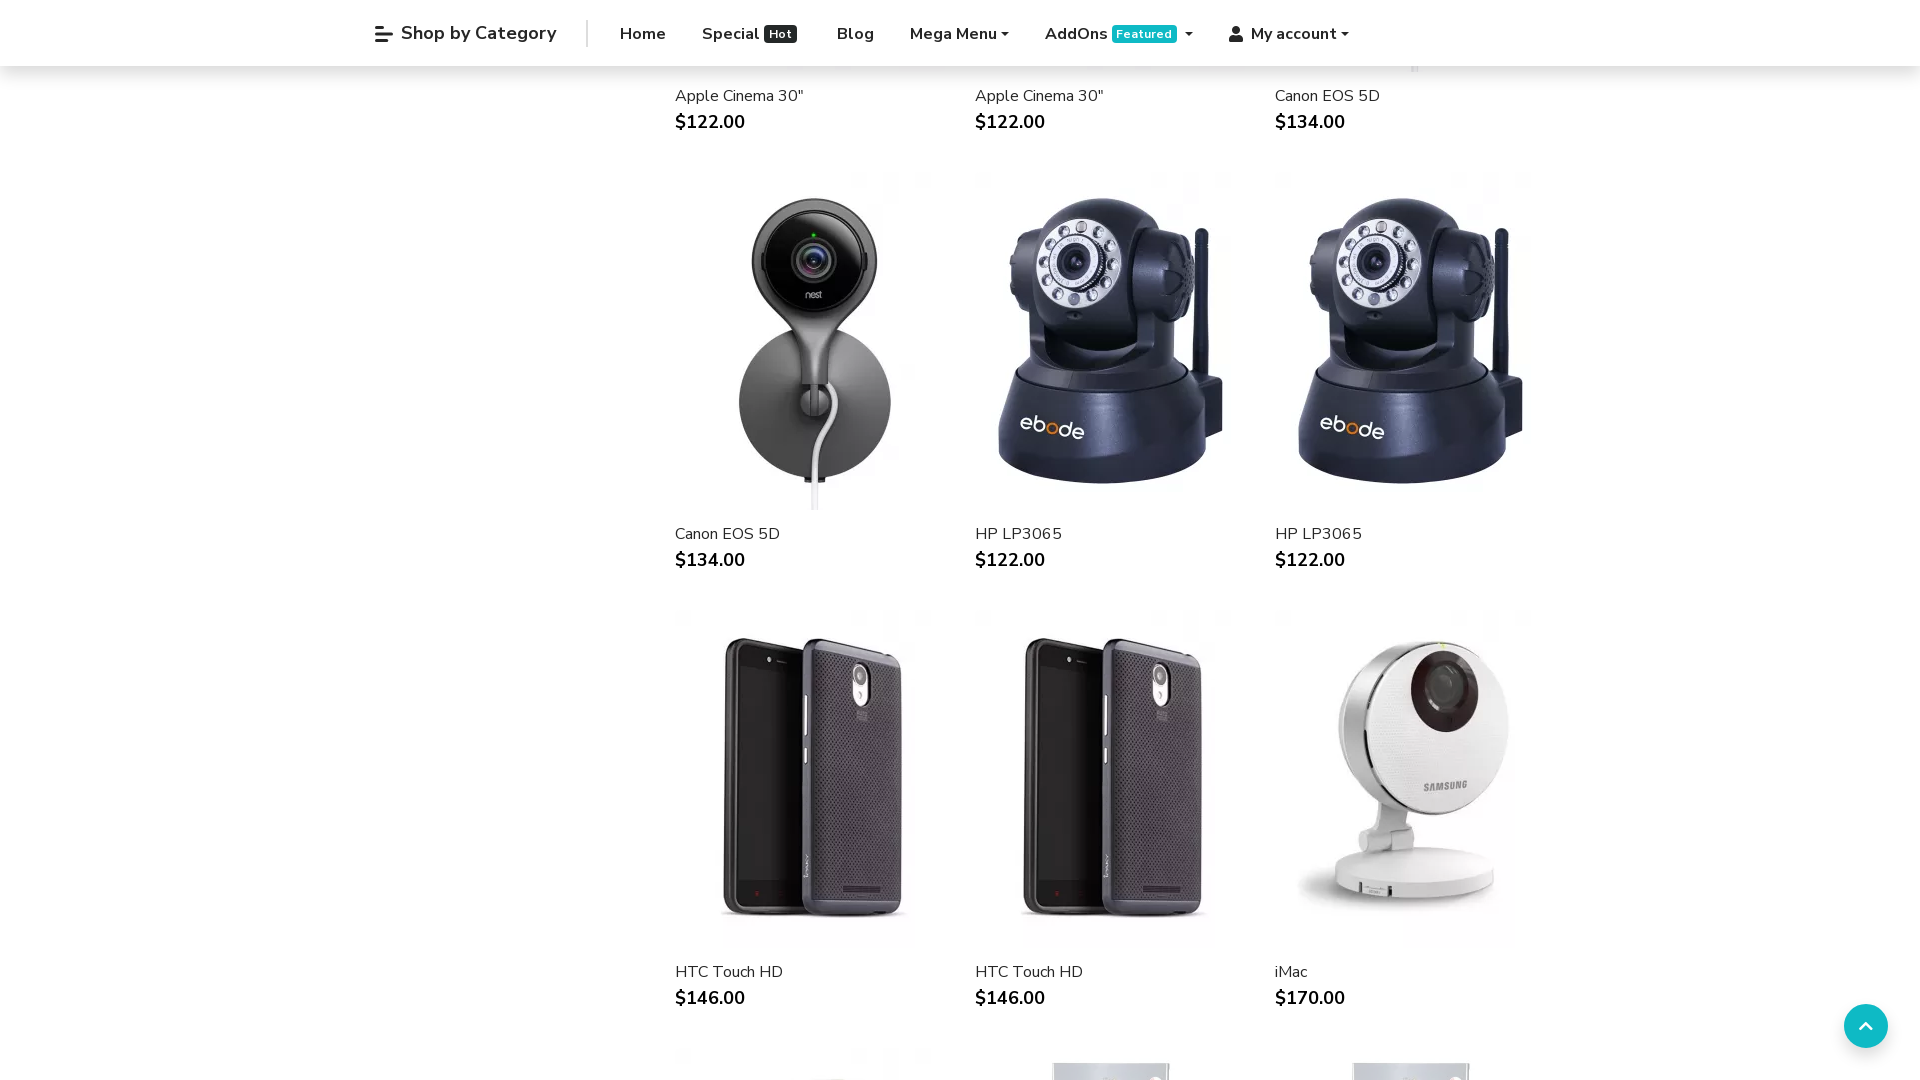

Scrolled using mouse wheel (iteration 58/75)
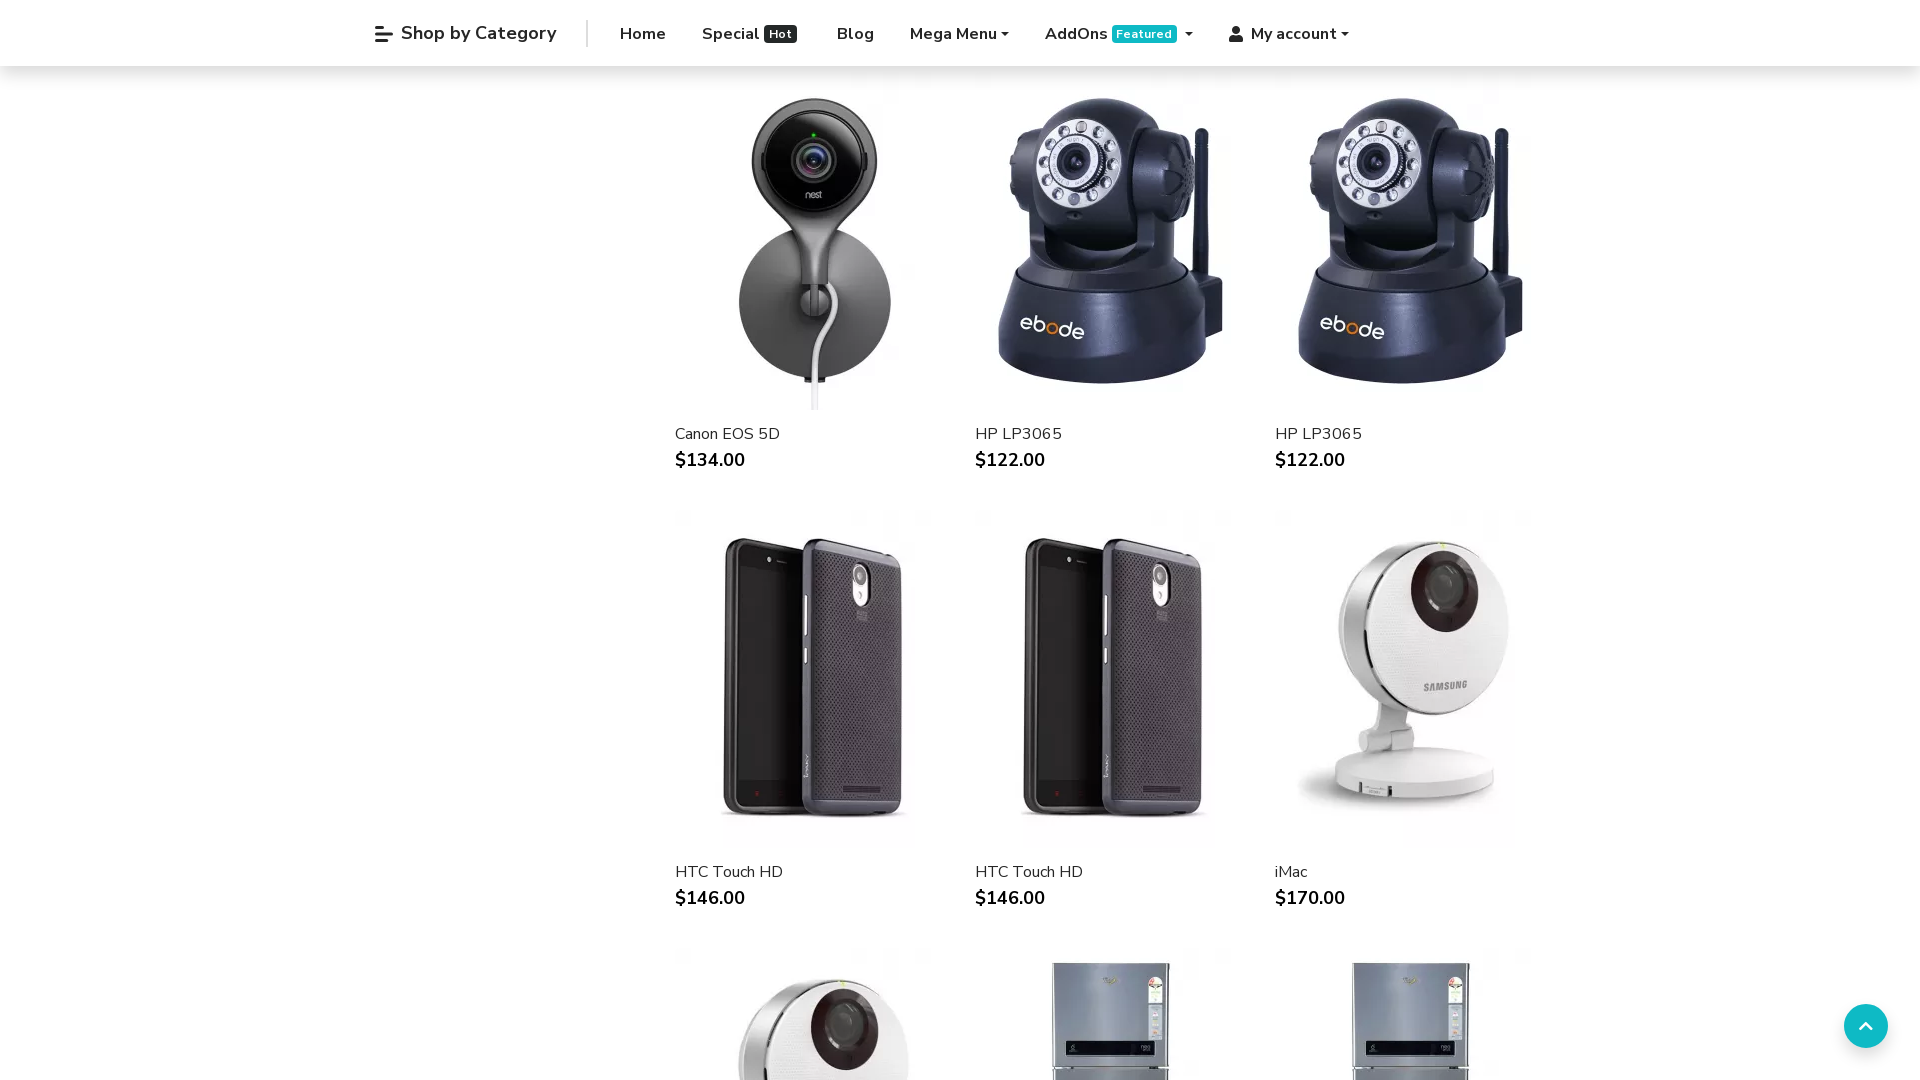

Scrolled using mouse wheel (iteration 59/75)
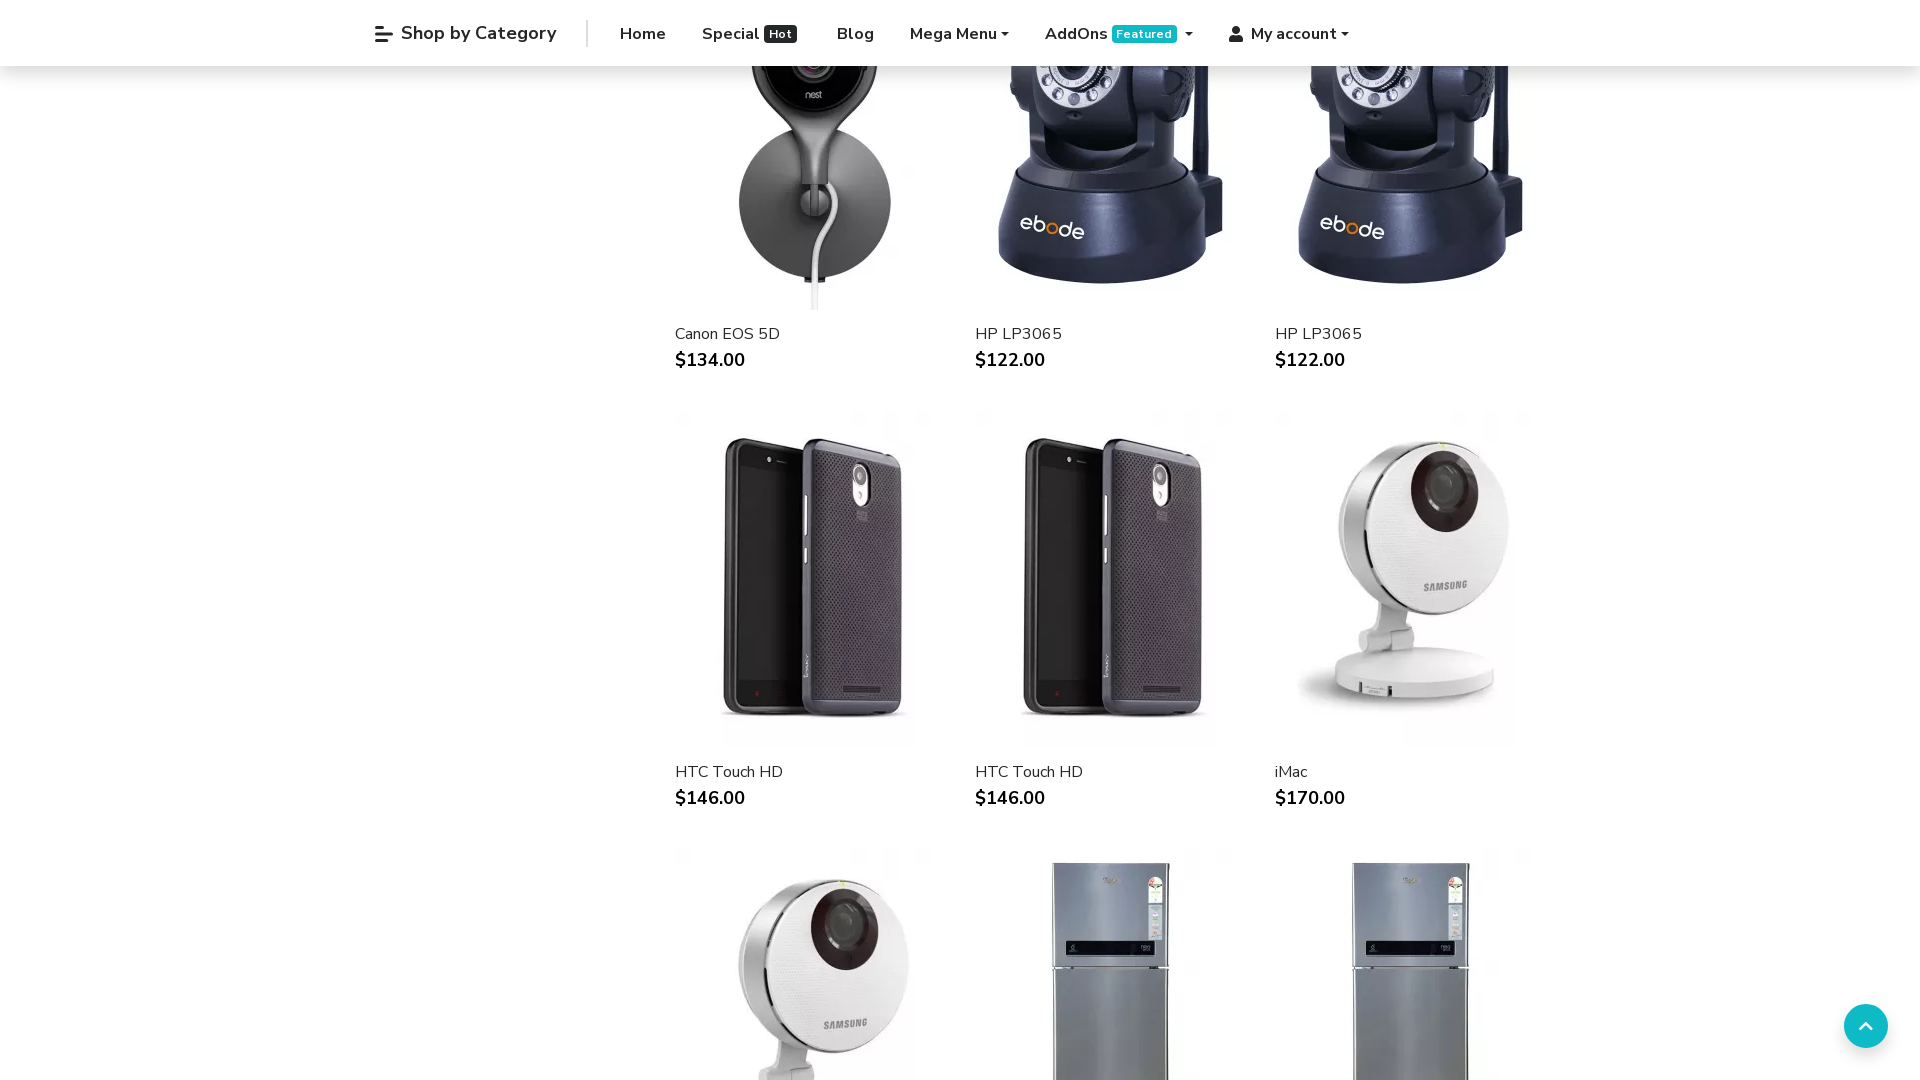

Scrolled using mouse wheel (iteration 60/75)
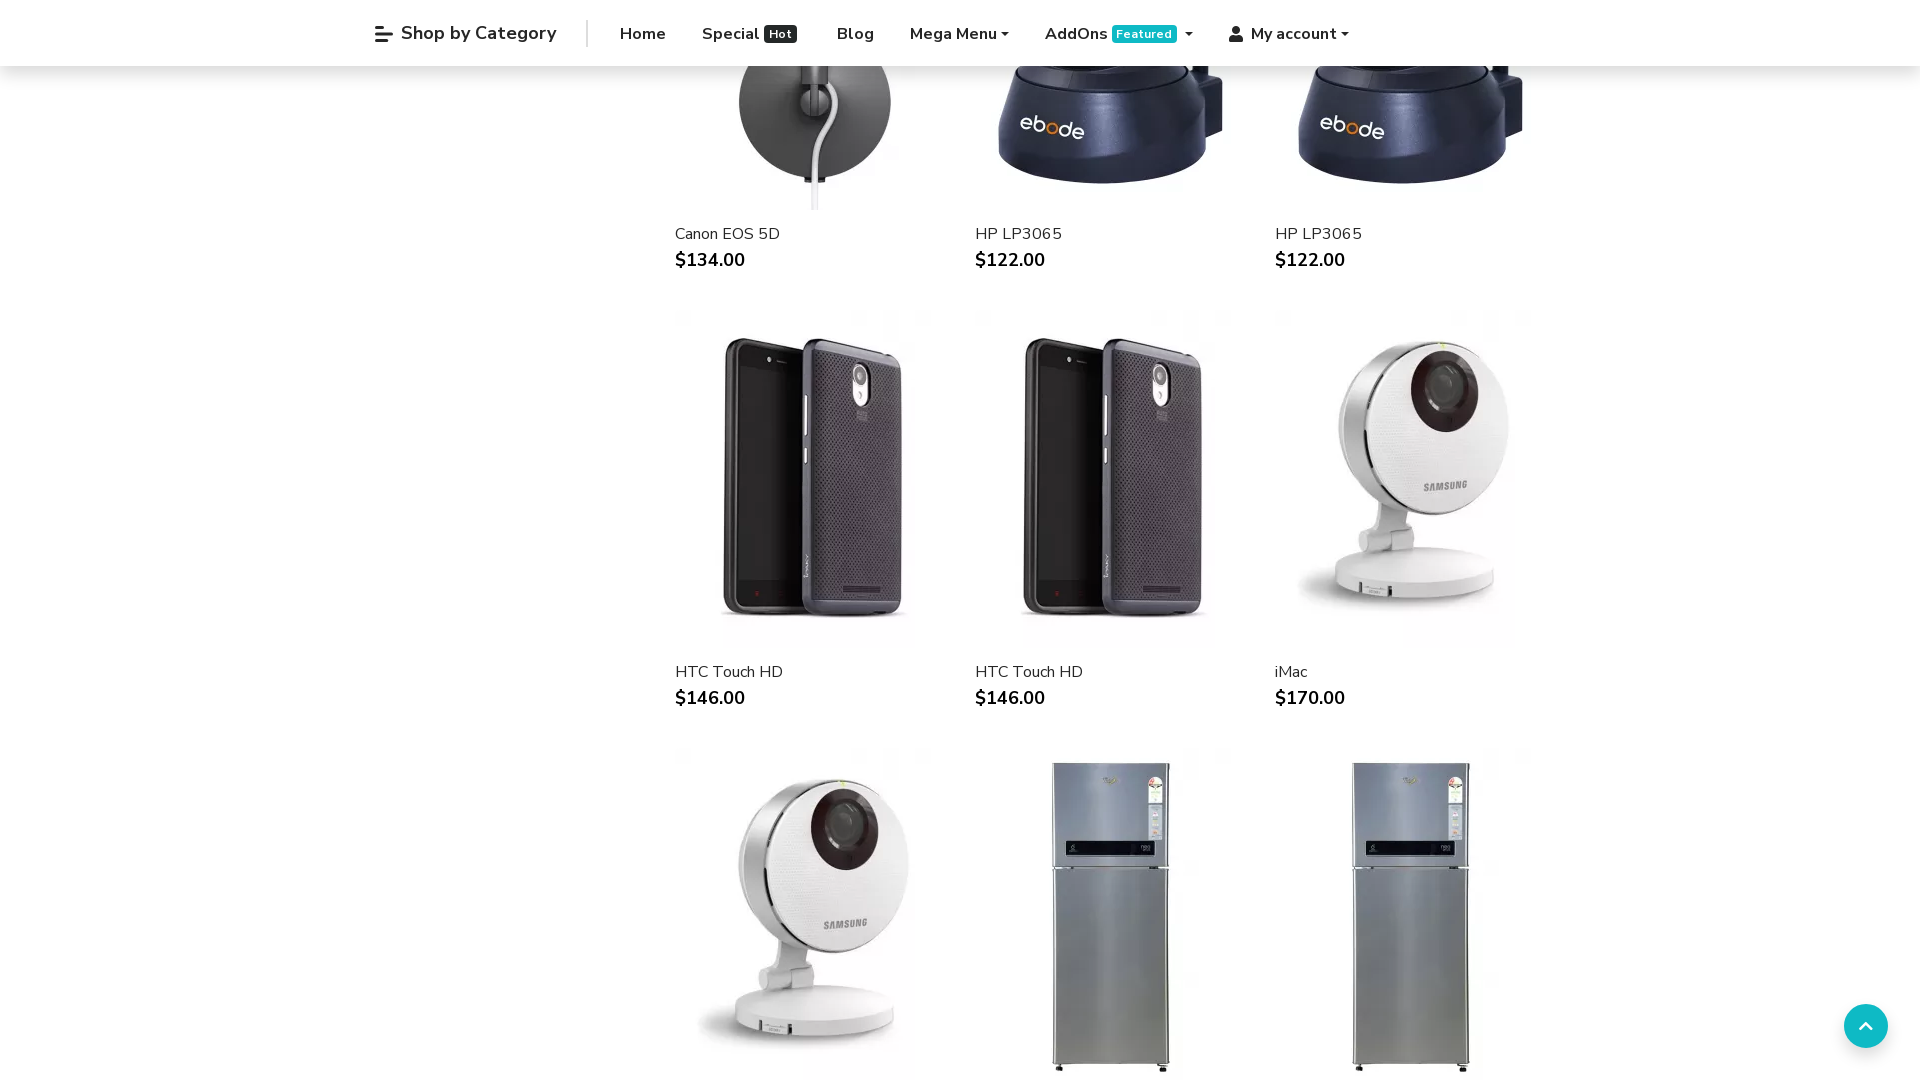

Scrolled using mouse wheel (iteration 61/75)
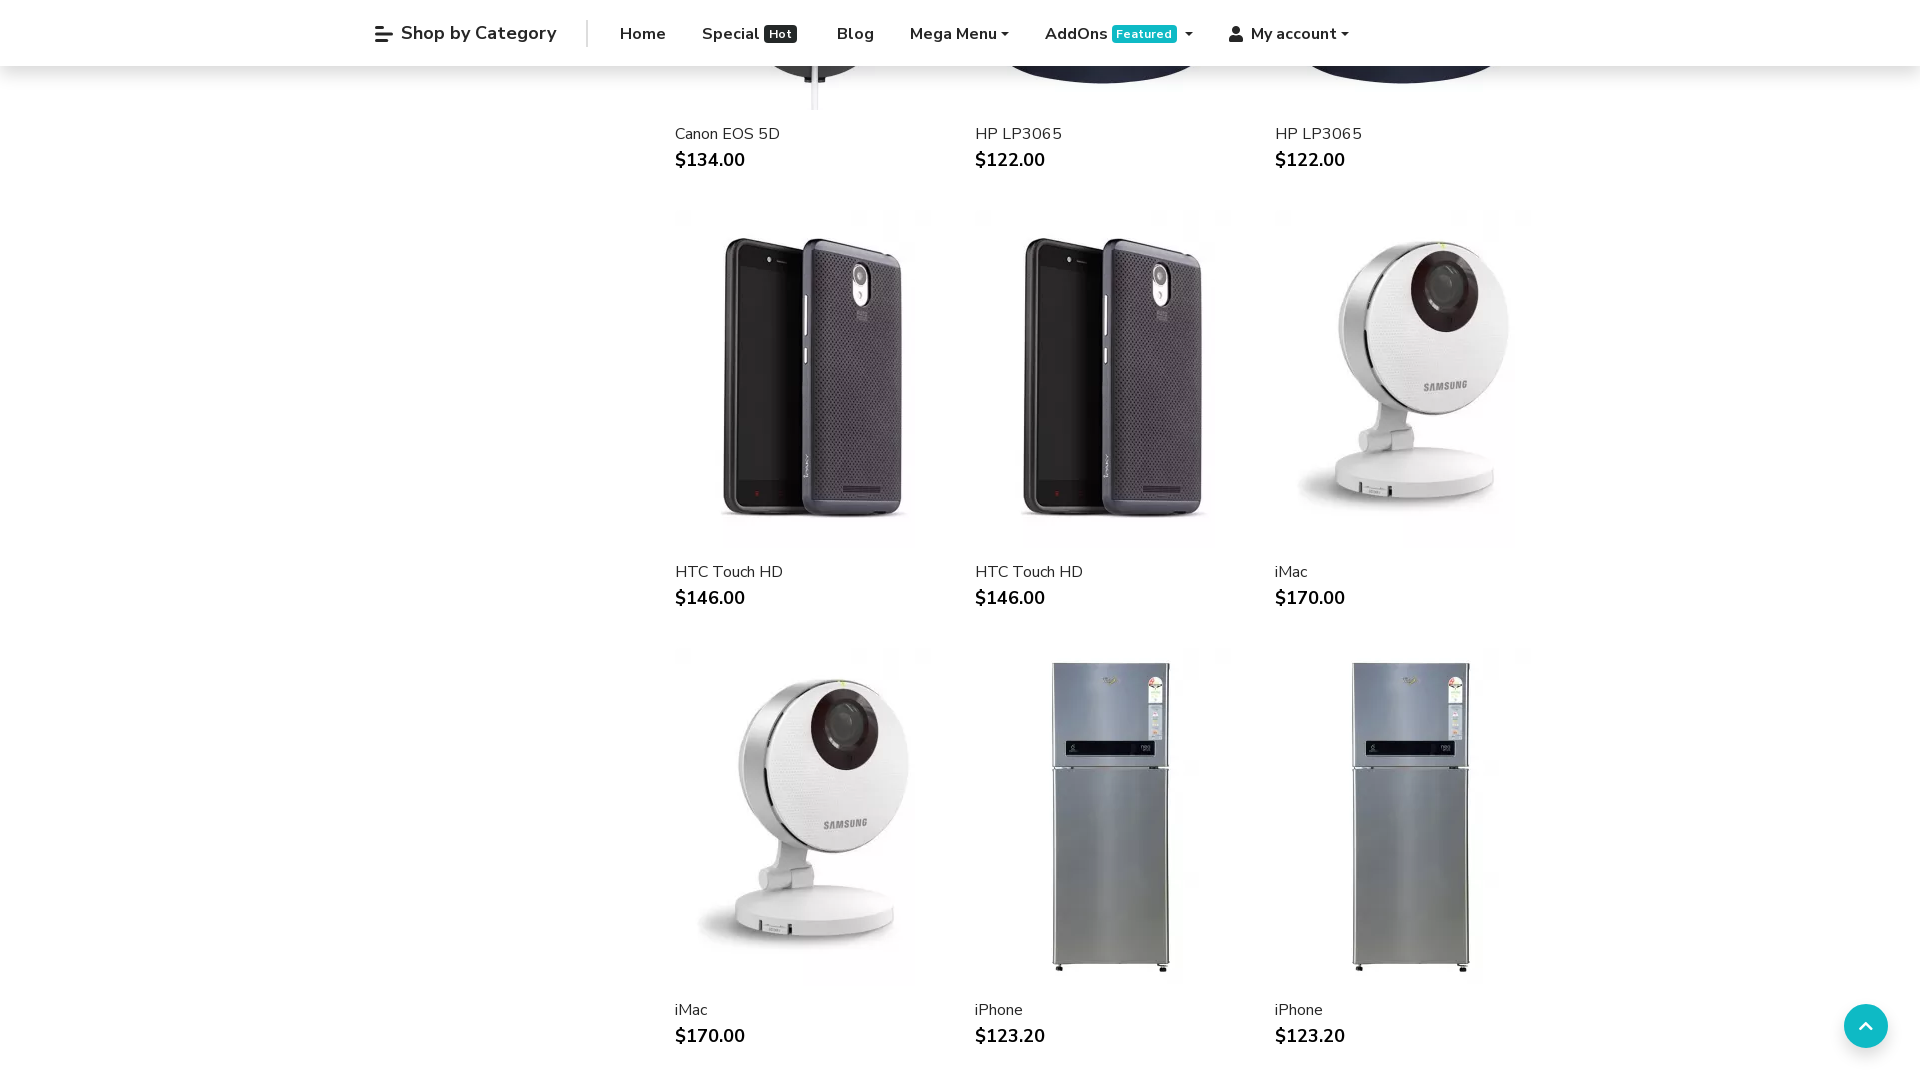

Scrolled using mouse wheel (iteration 62/75)
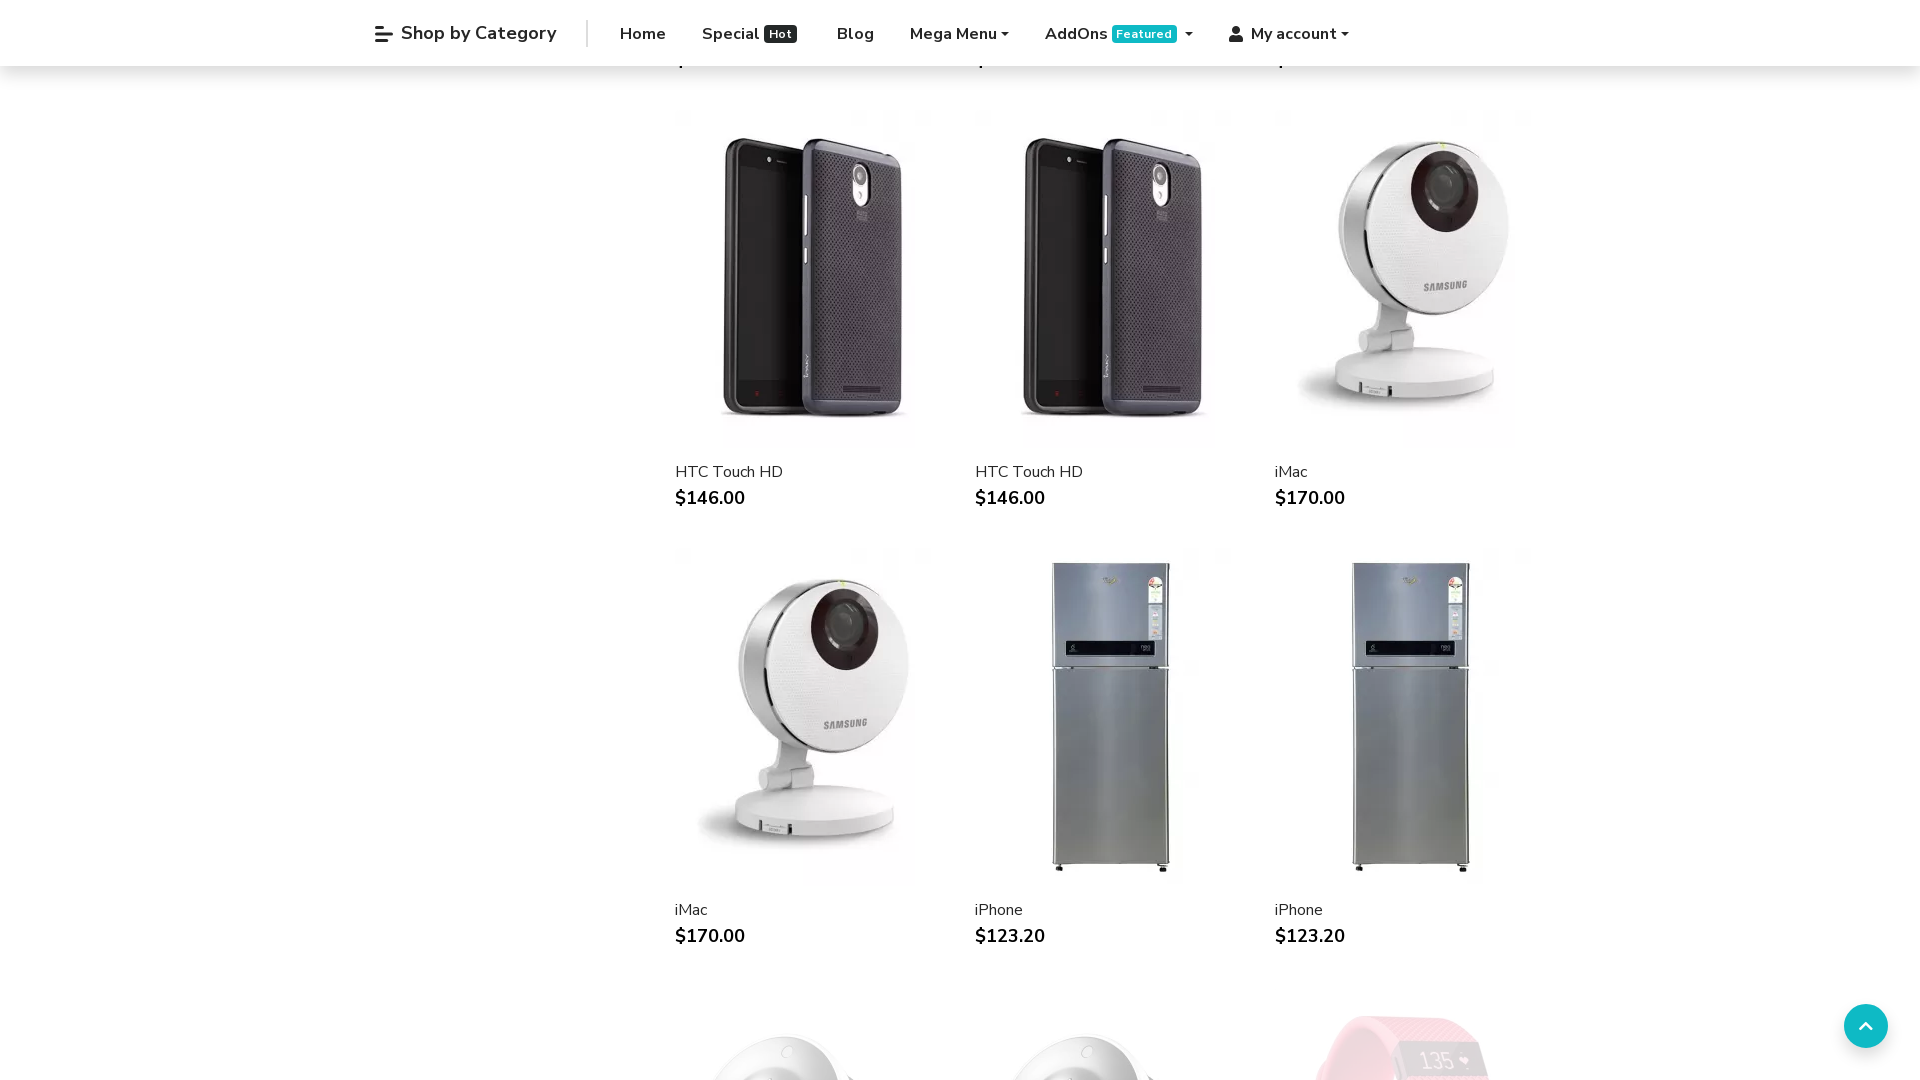

Scrolled using mouse wheel (iteration 63/75)
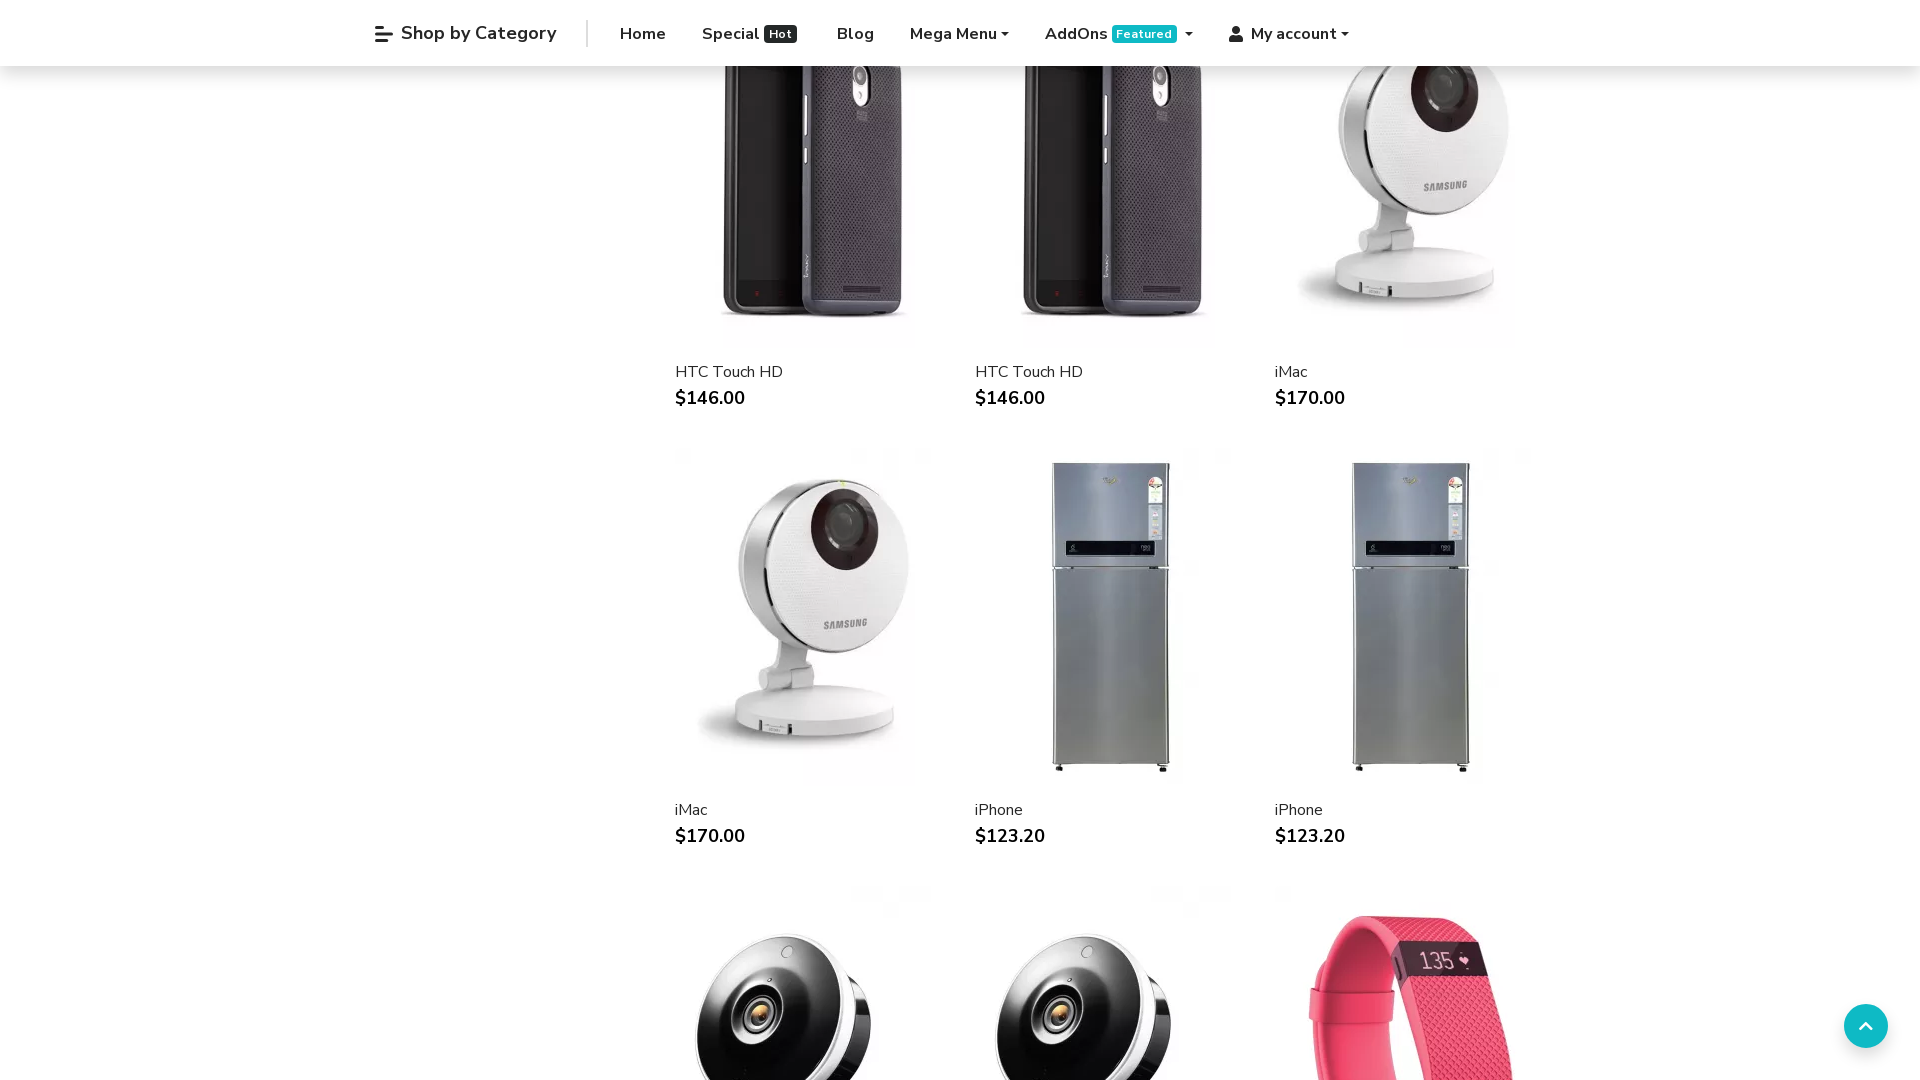

Scrolled using mouse wheel (iteration 64/75)
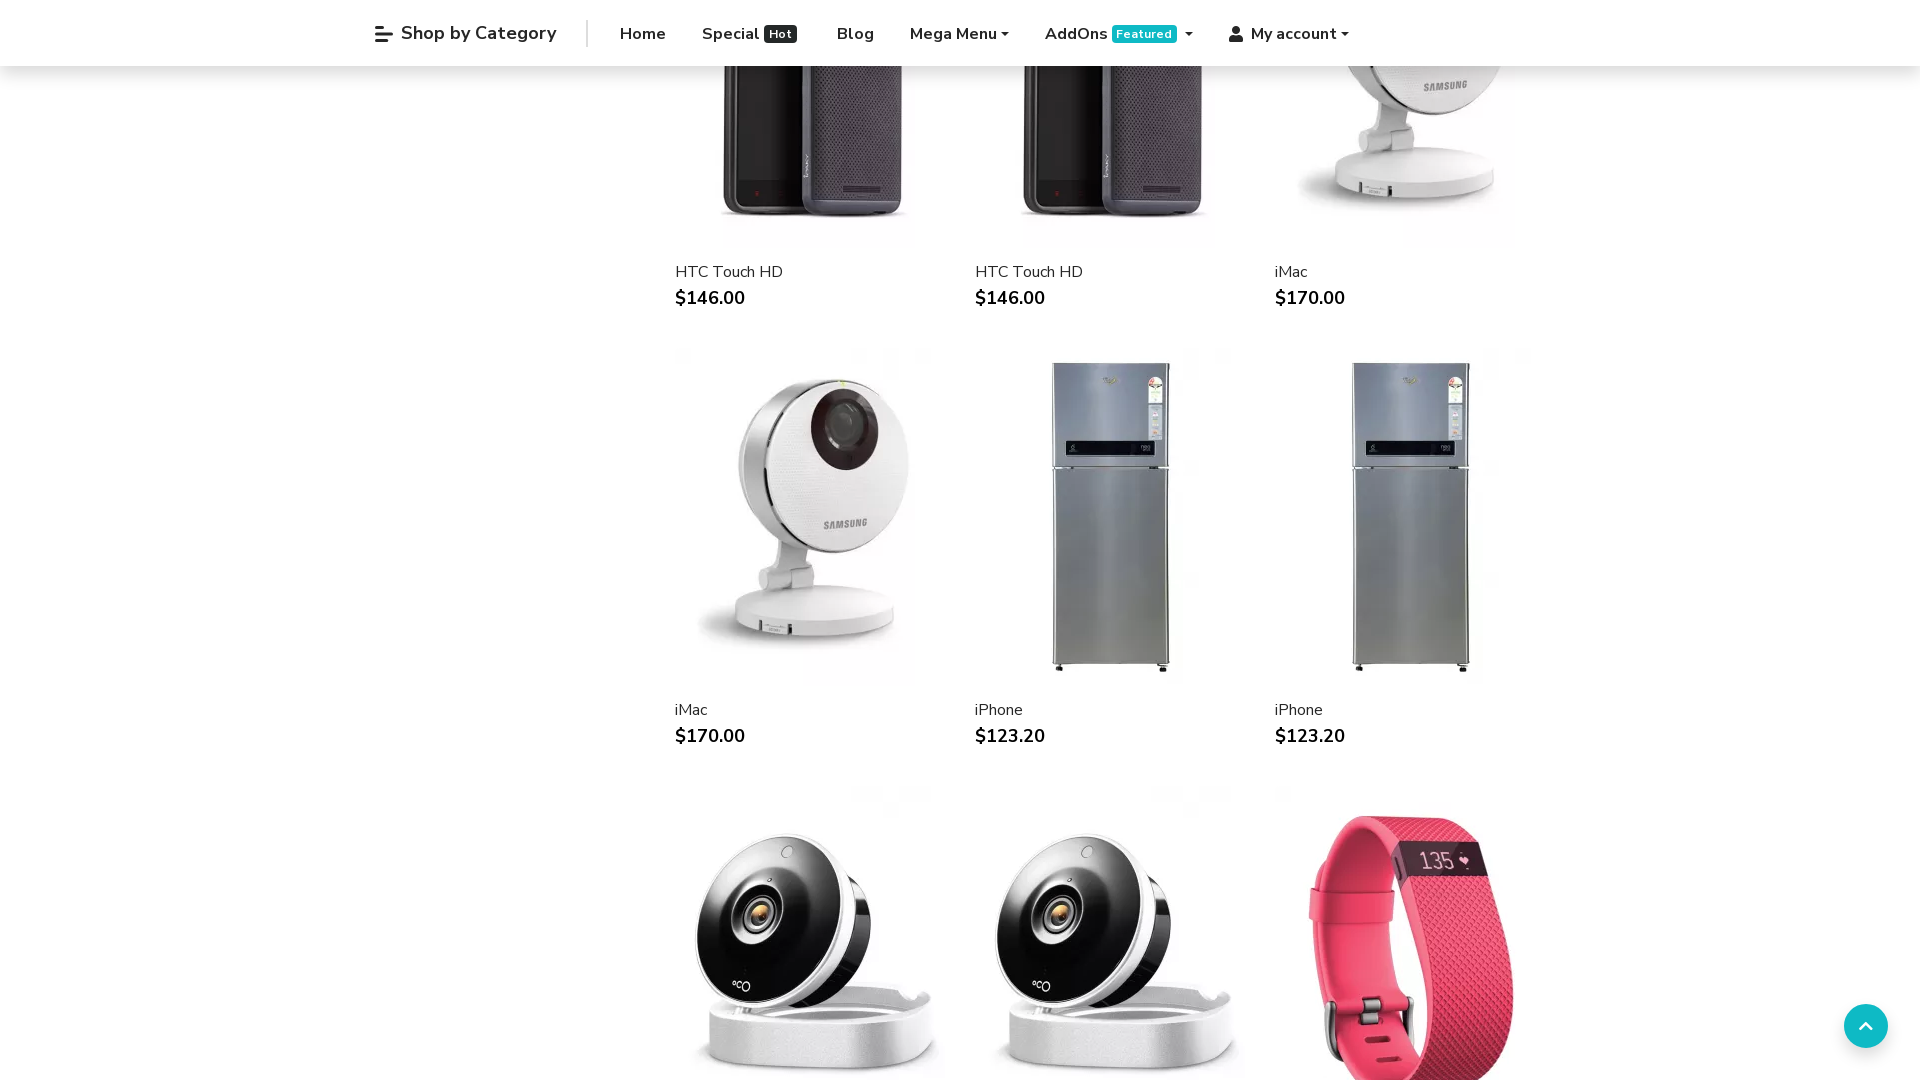

Scrolled using mouse wheel (iteration 65/75)
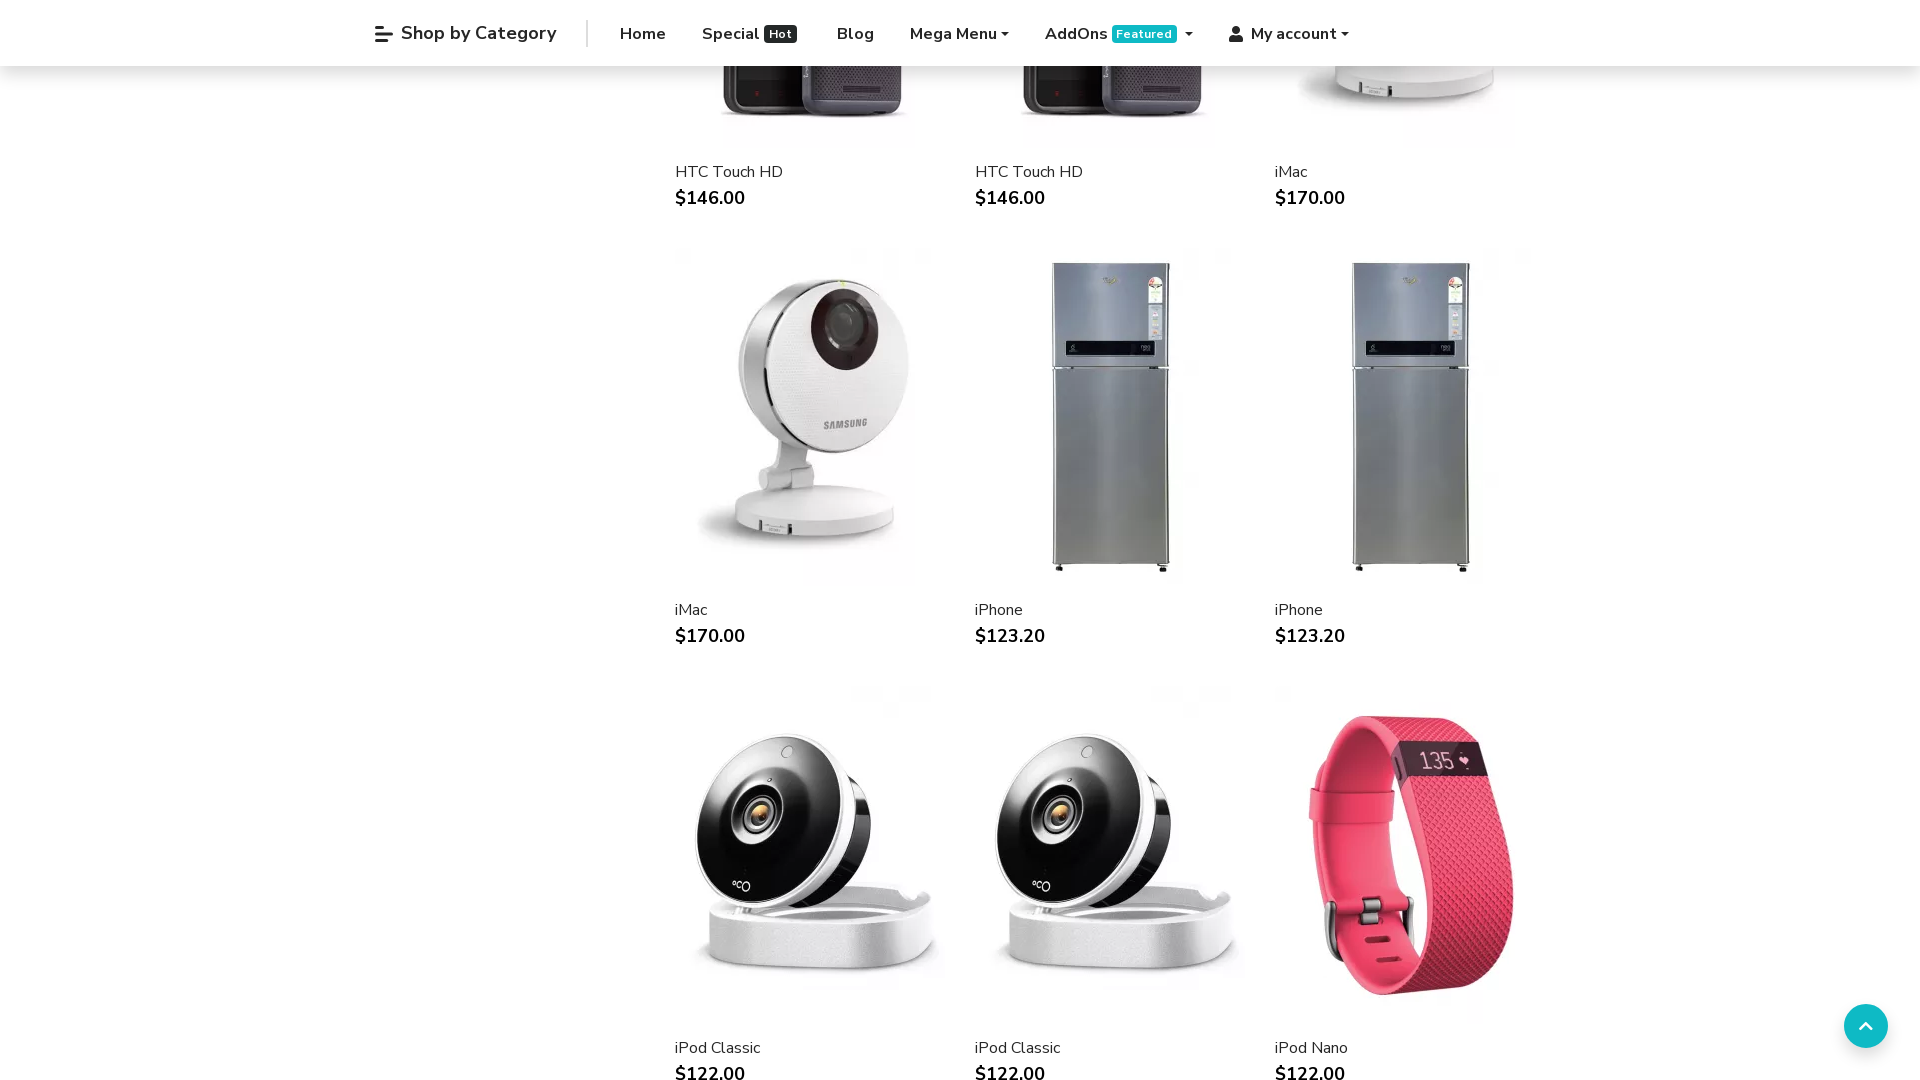

Scrolled using mouse wheel (iteration 66/75)
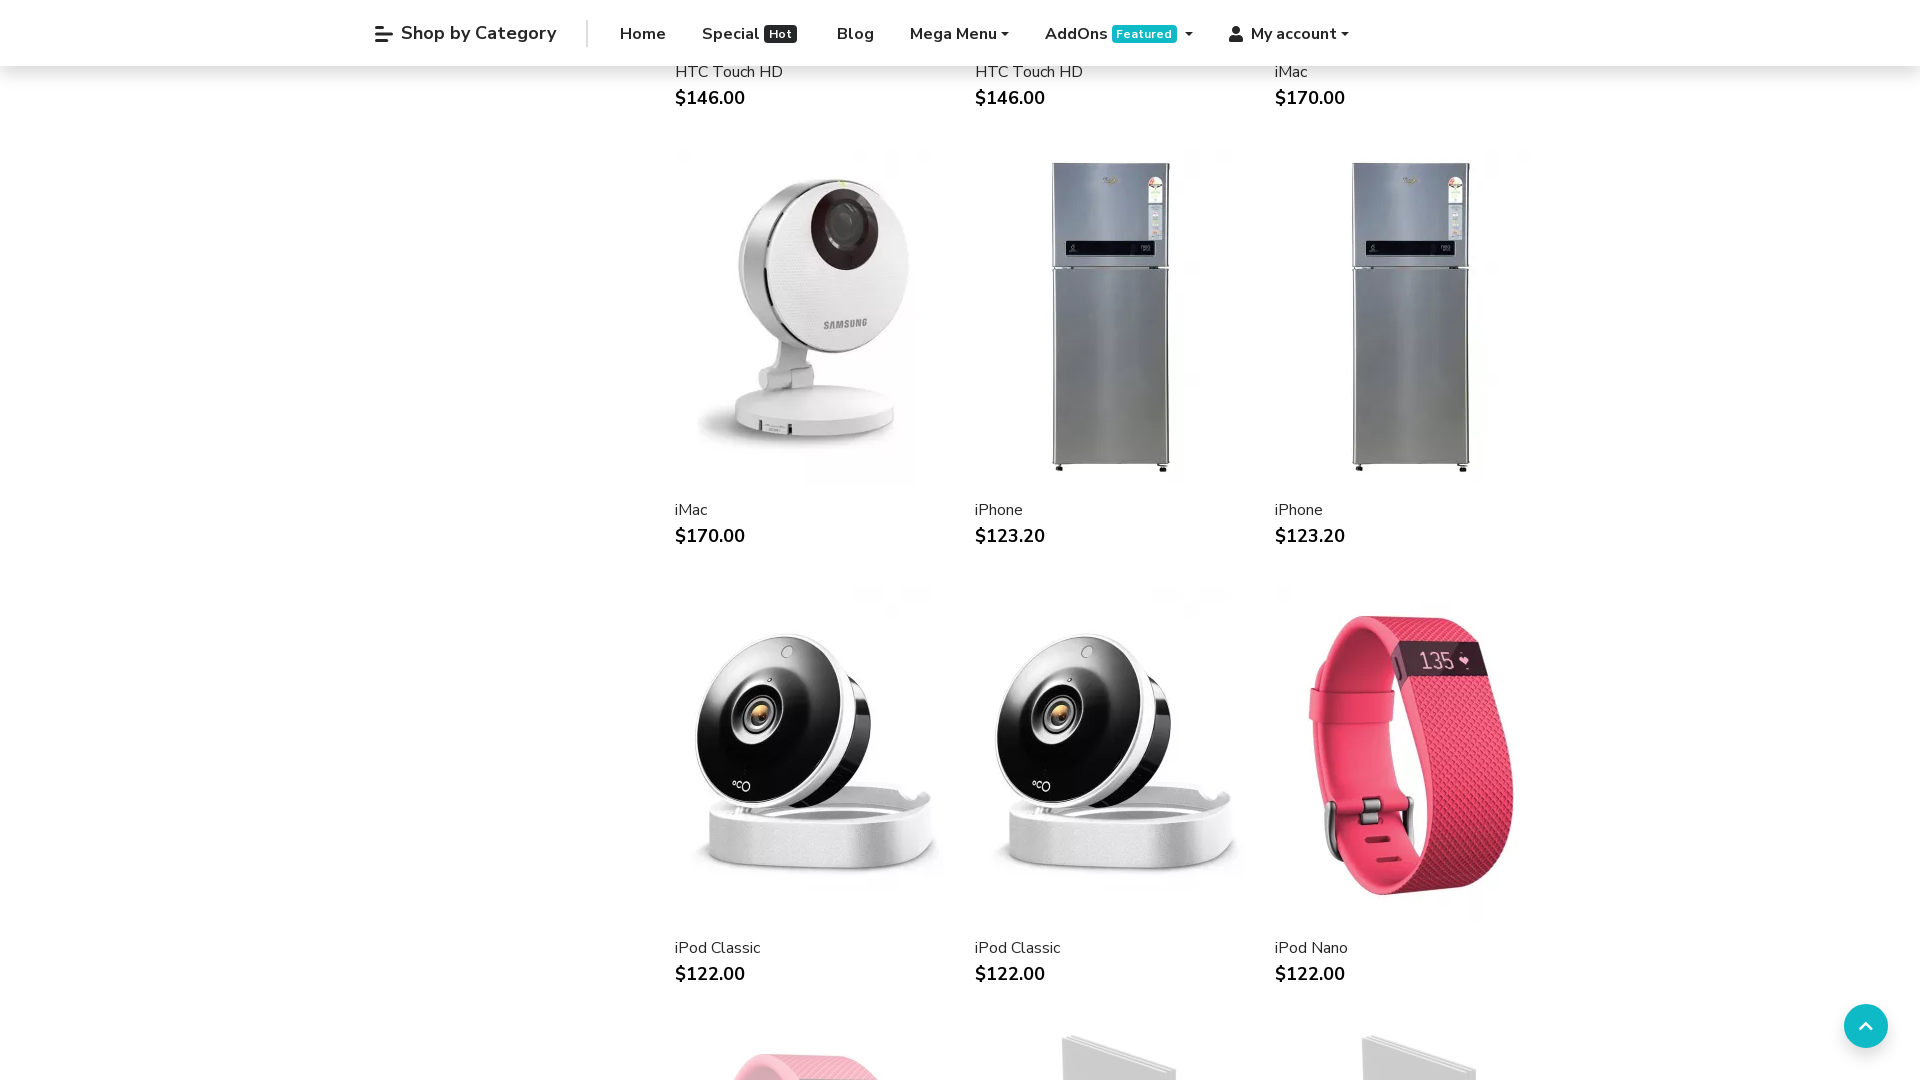

Scrolled using mouse wheel (iteration 67/75)
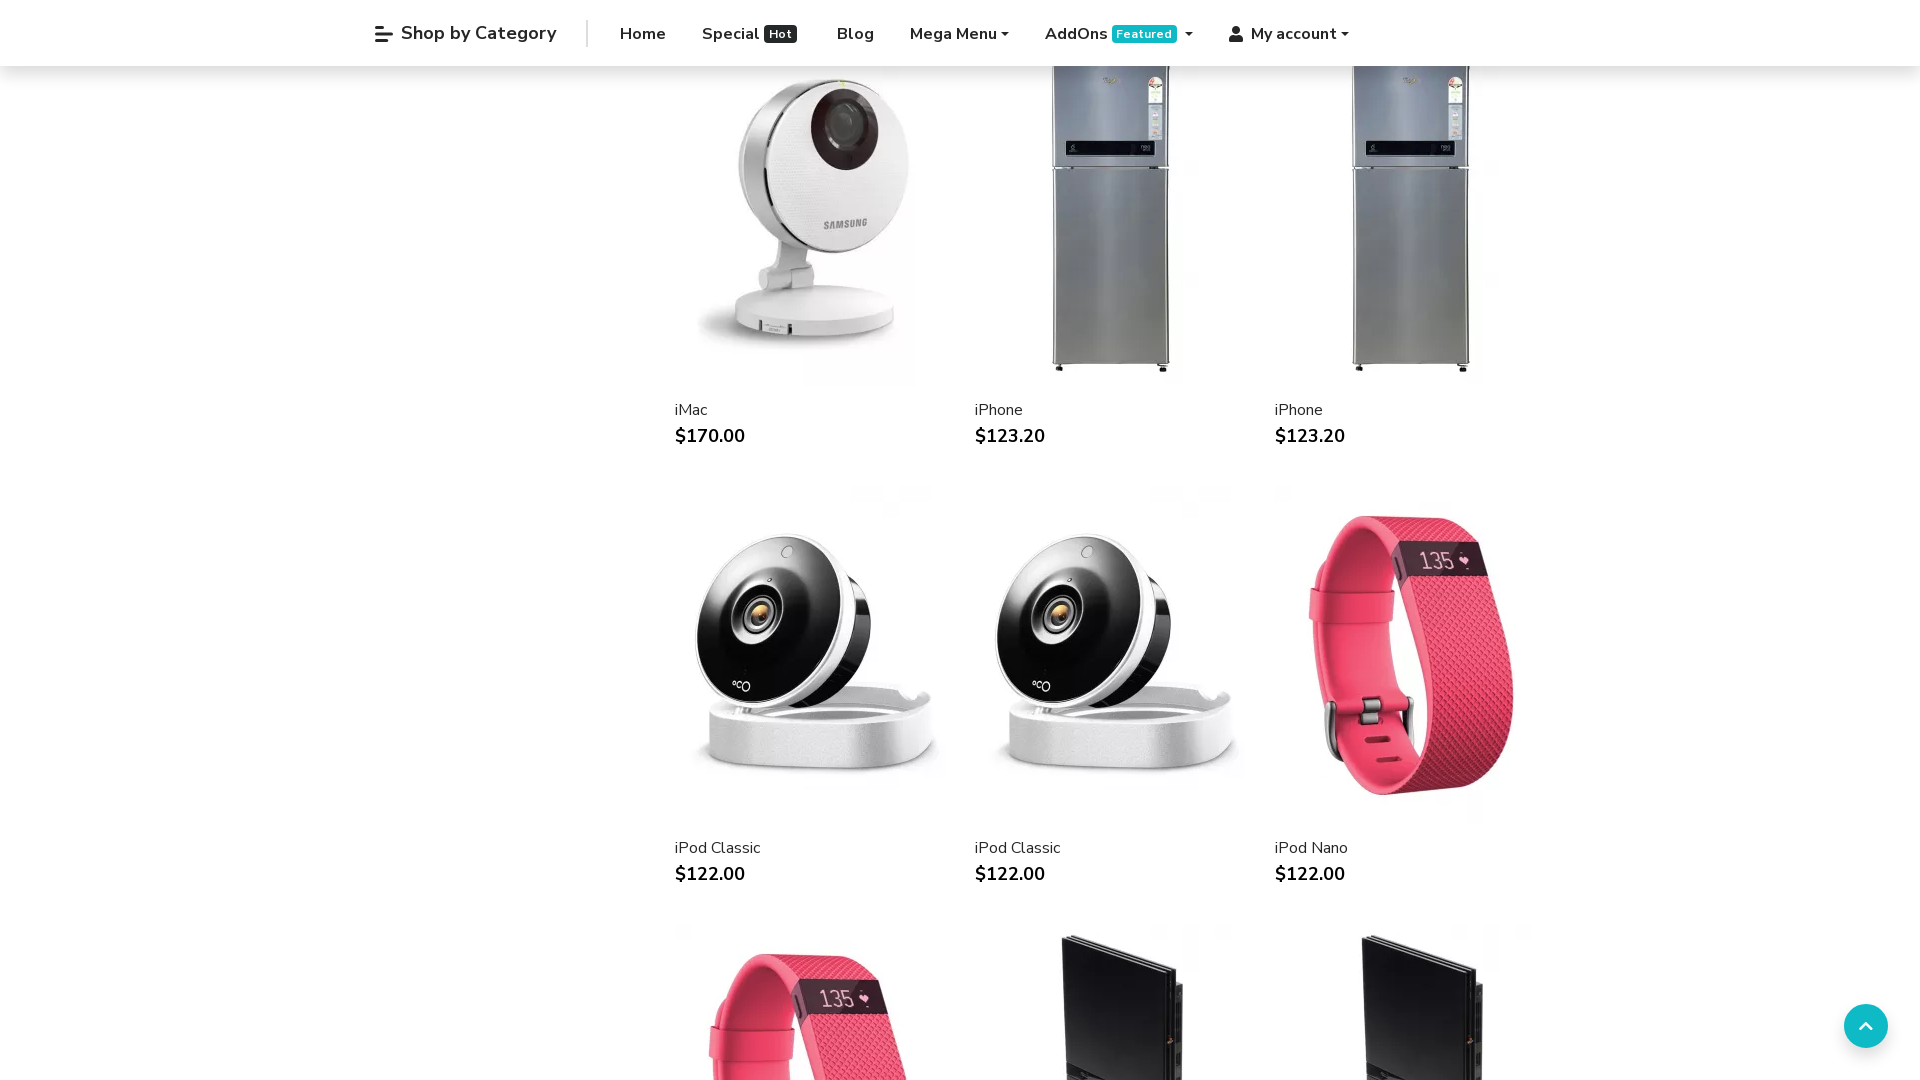

Scrolled using mouse wheel (iteration 68/75)
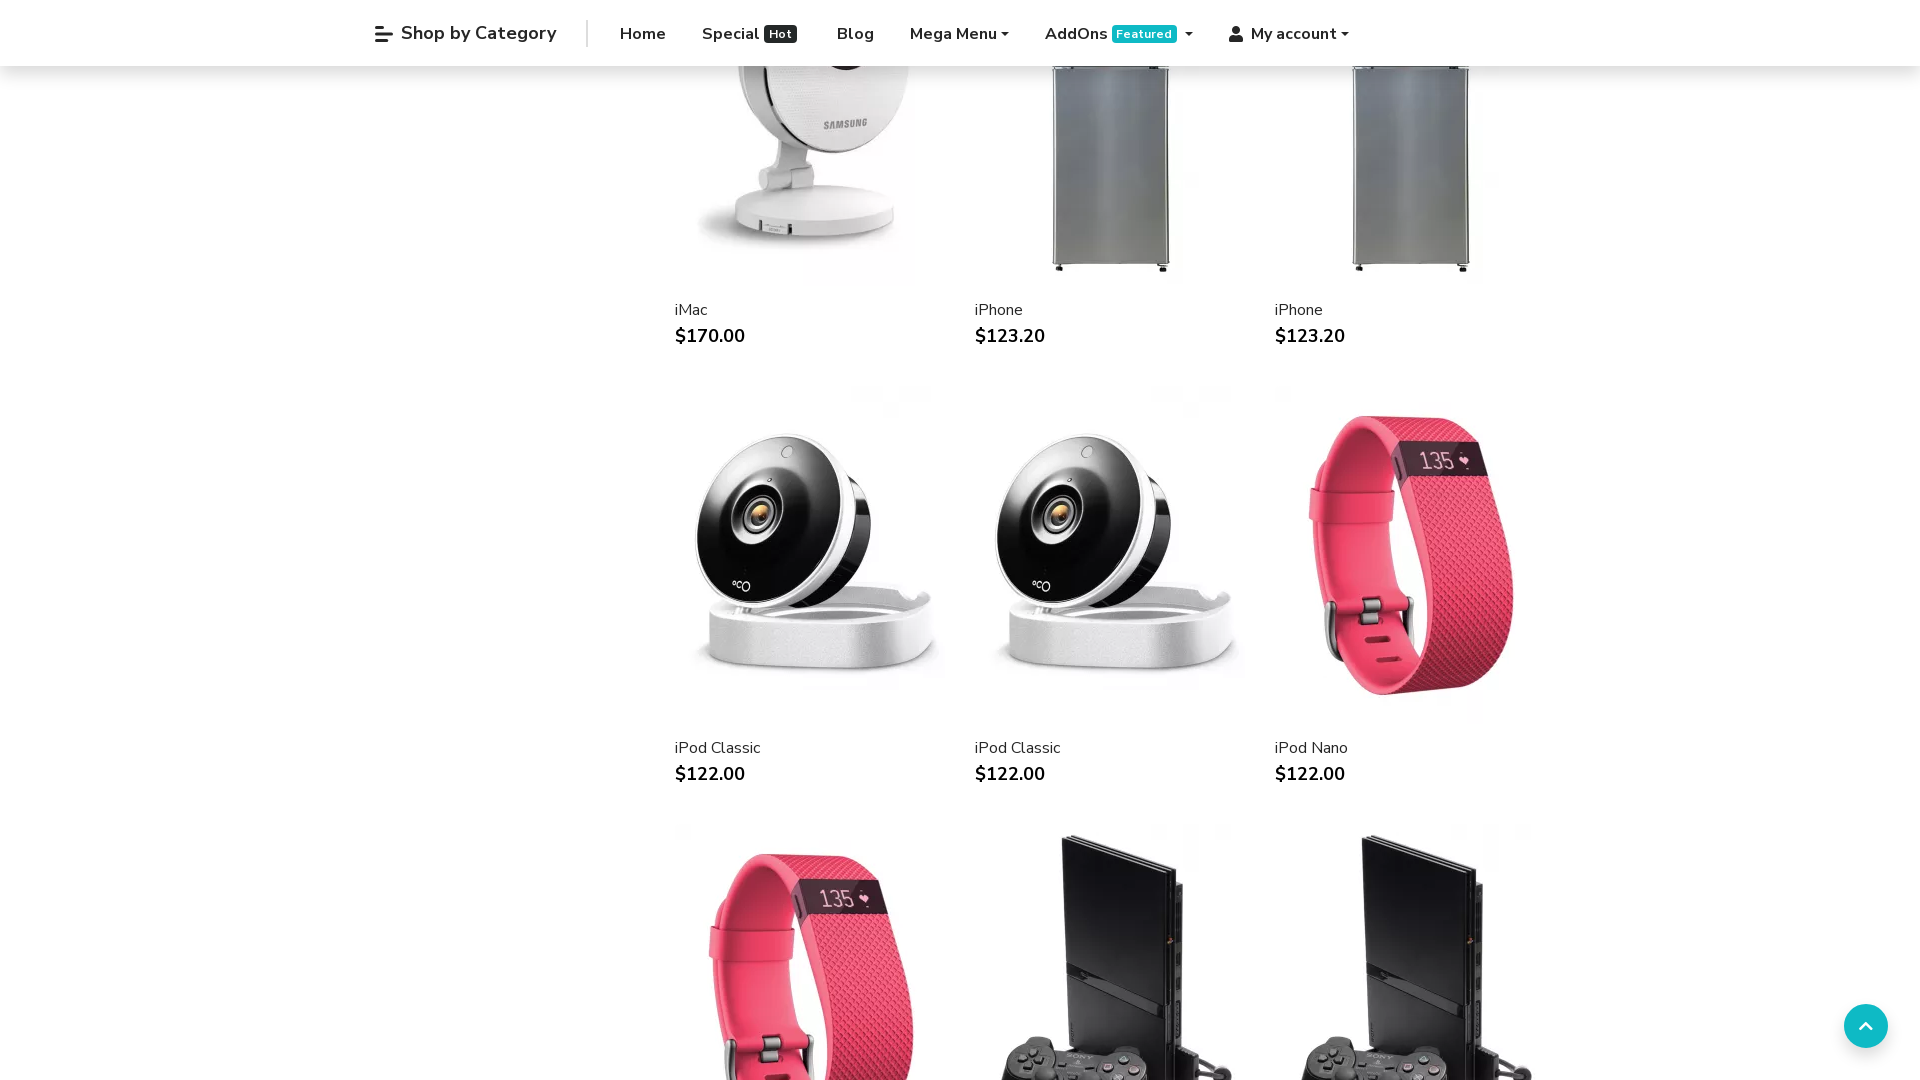

Scrolled using mouse wheel (iteration 69/75)
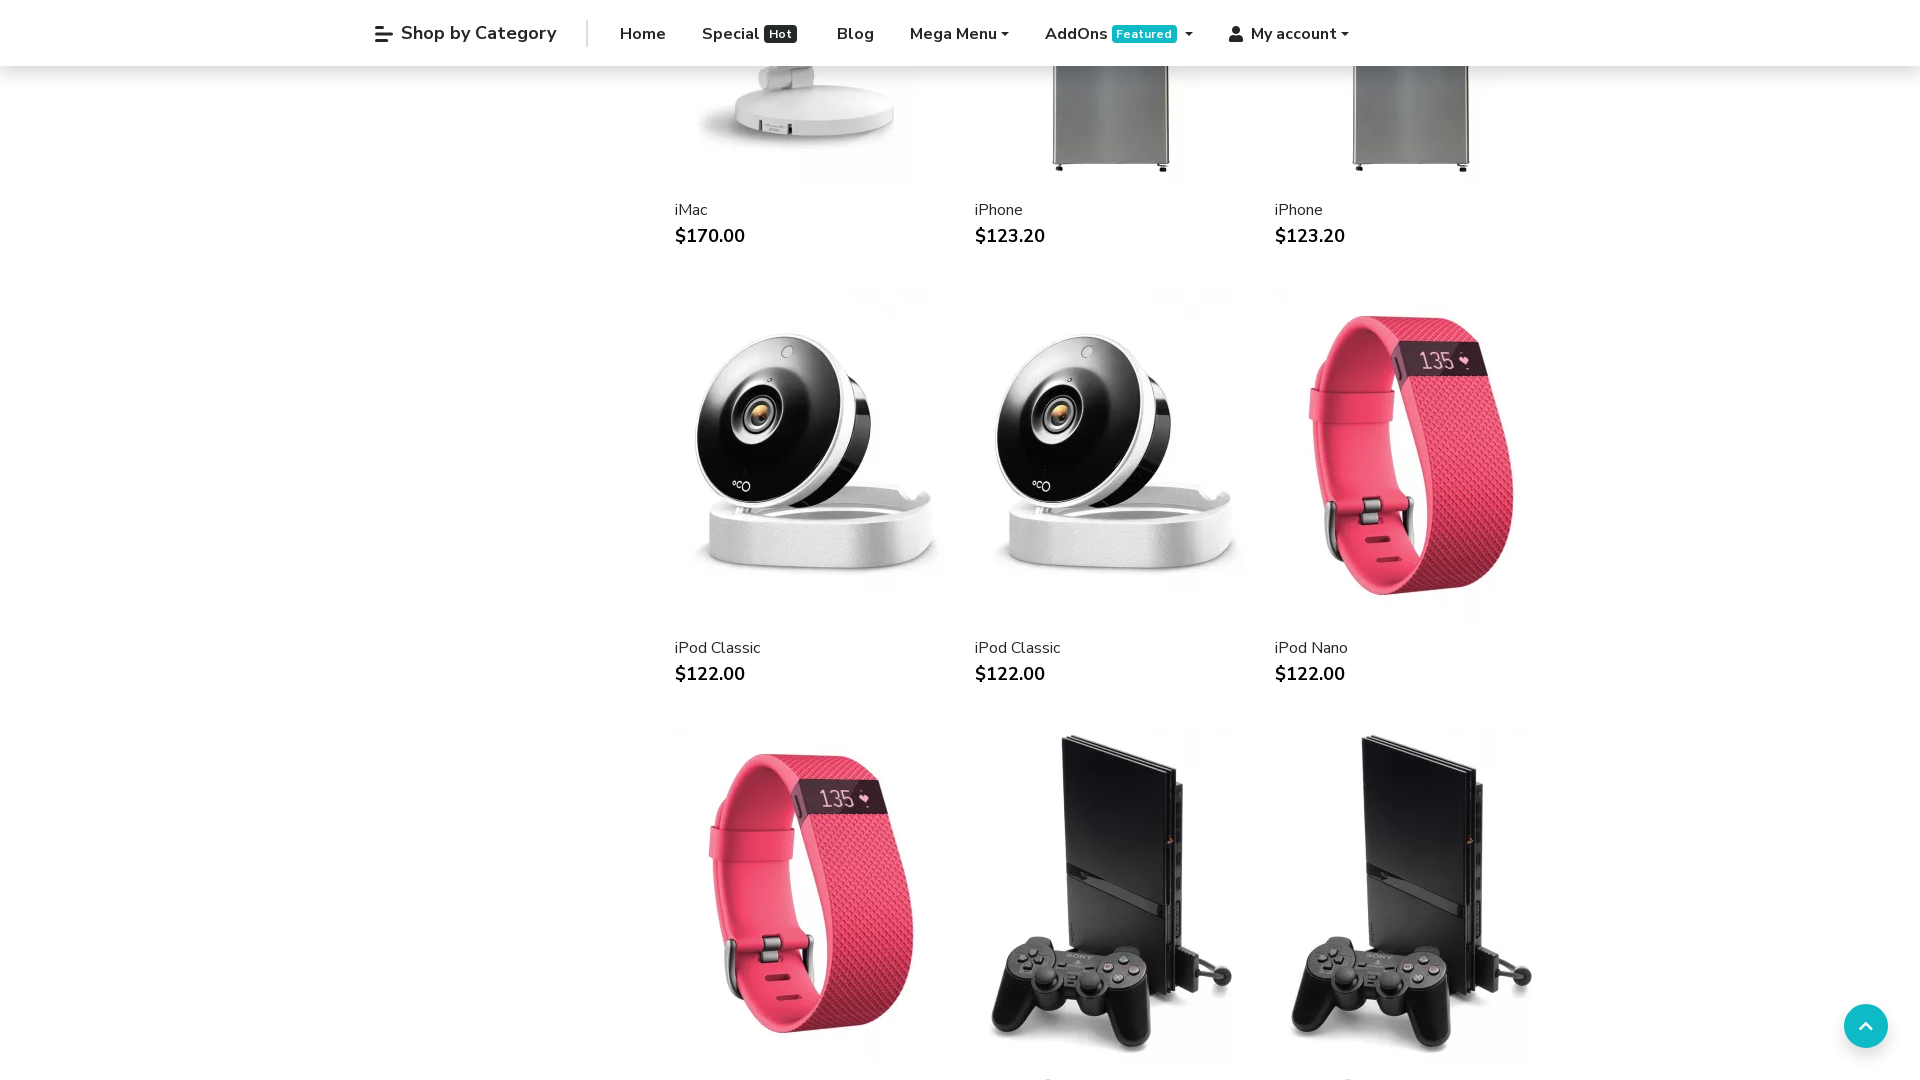

Scrolled using mouse wheel (iteration 70/75)
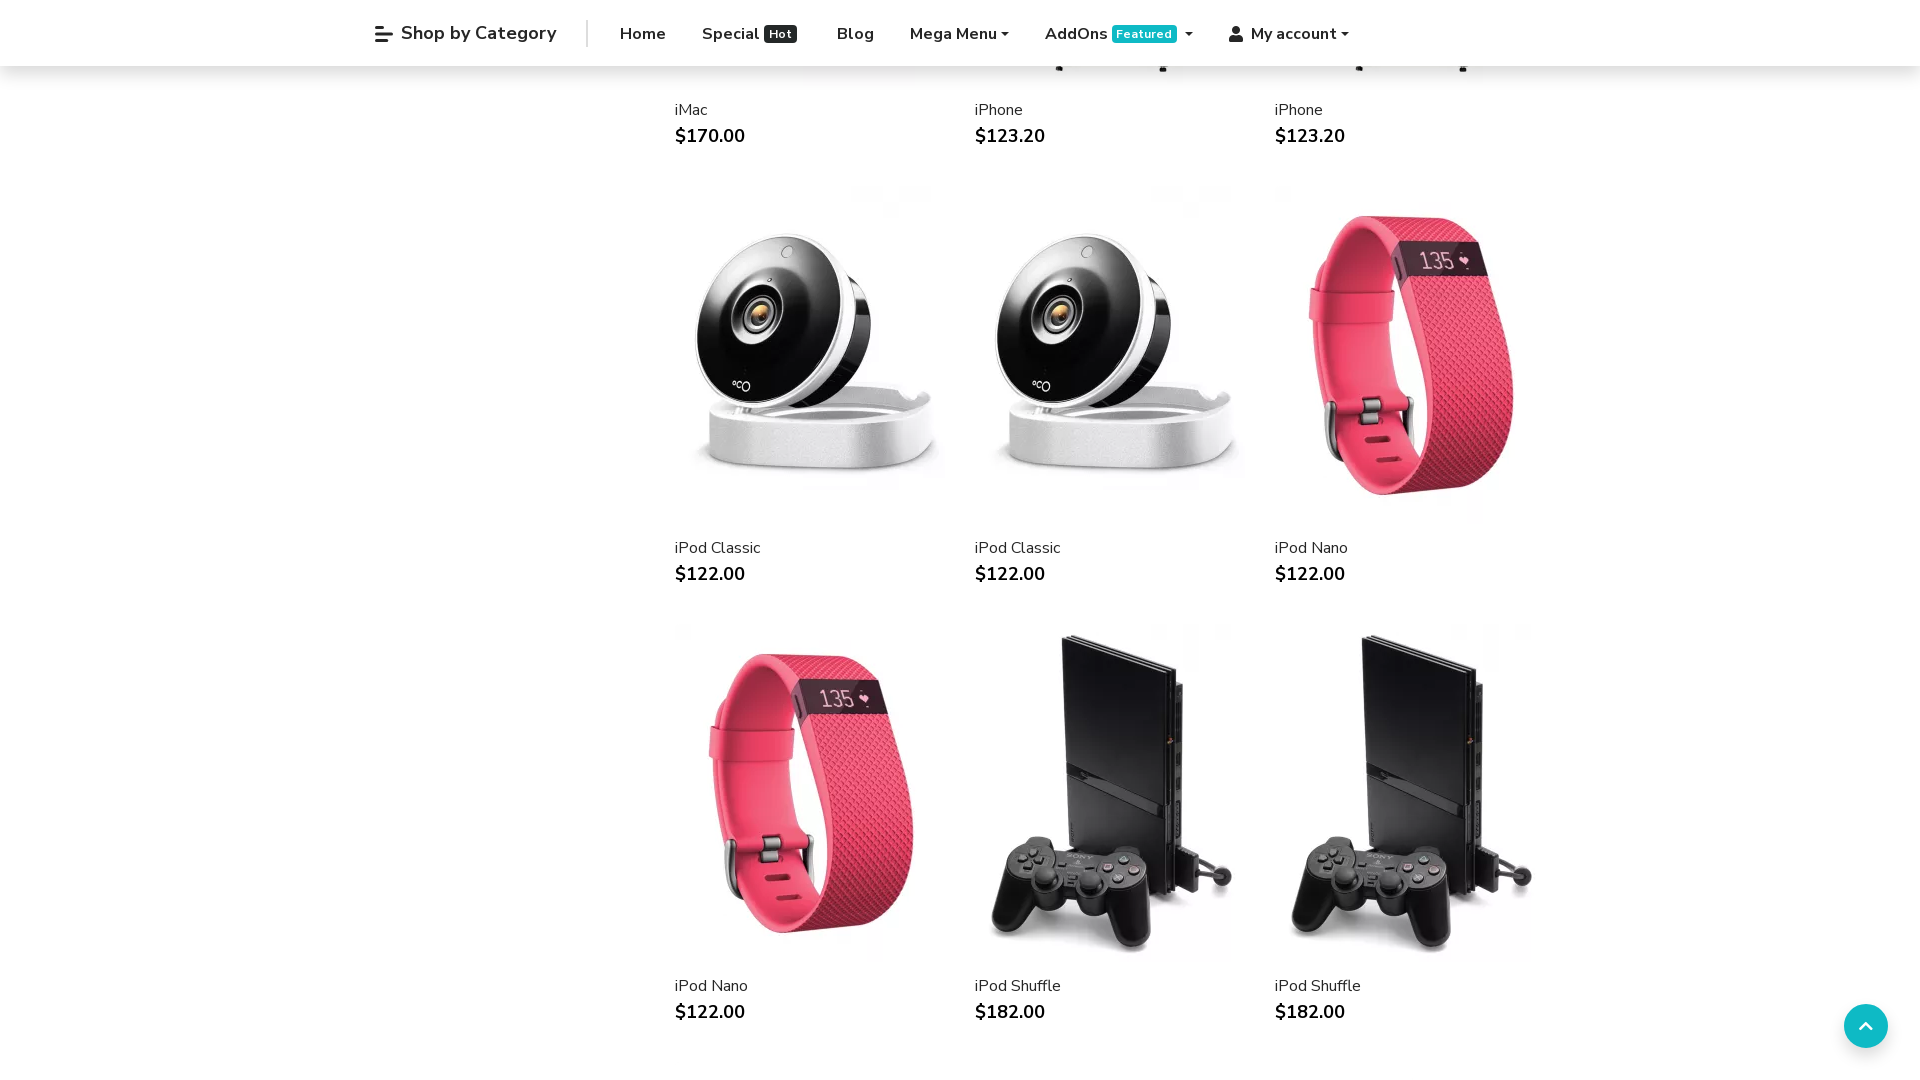

Scrolled using mouse wheel (iteration 71/75)
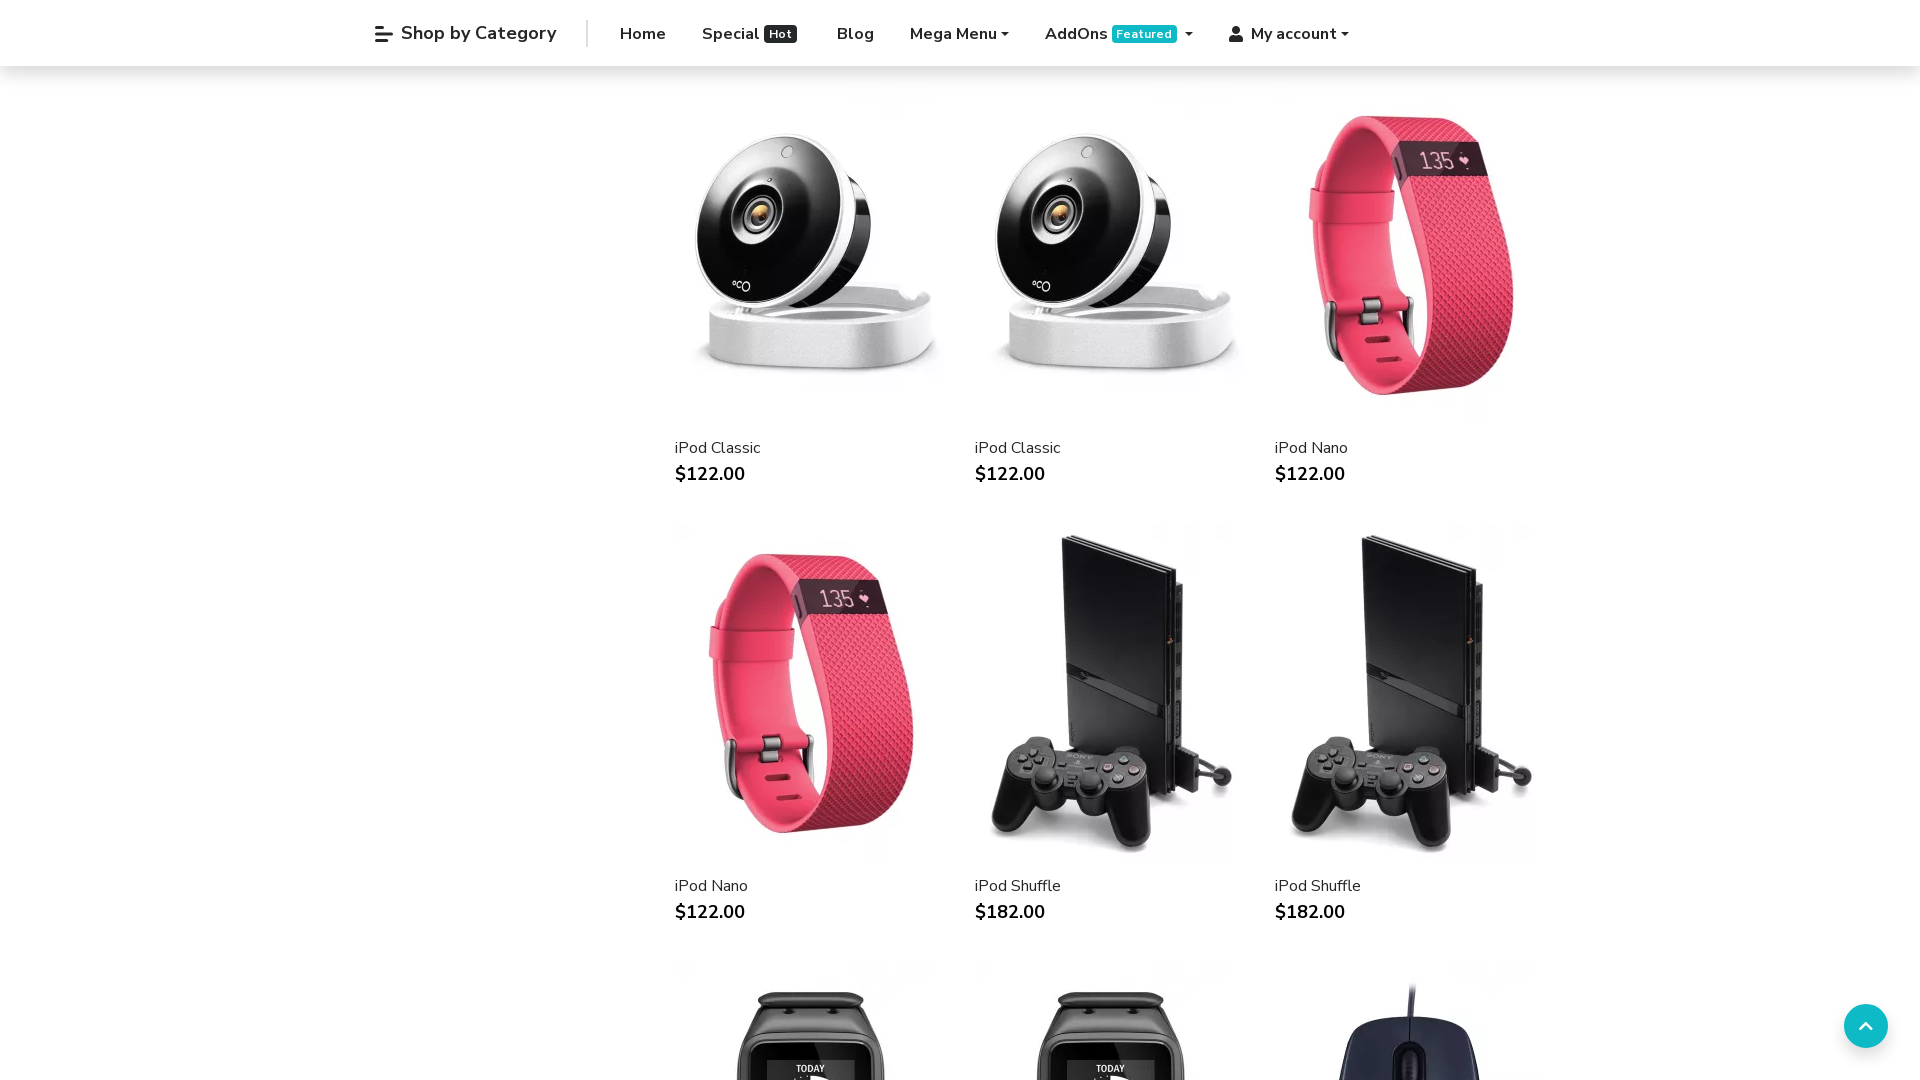

Scrolled using mouse wheel (iteration 72/75)
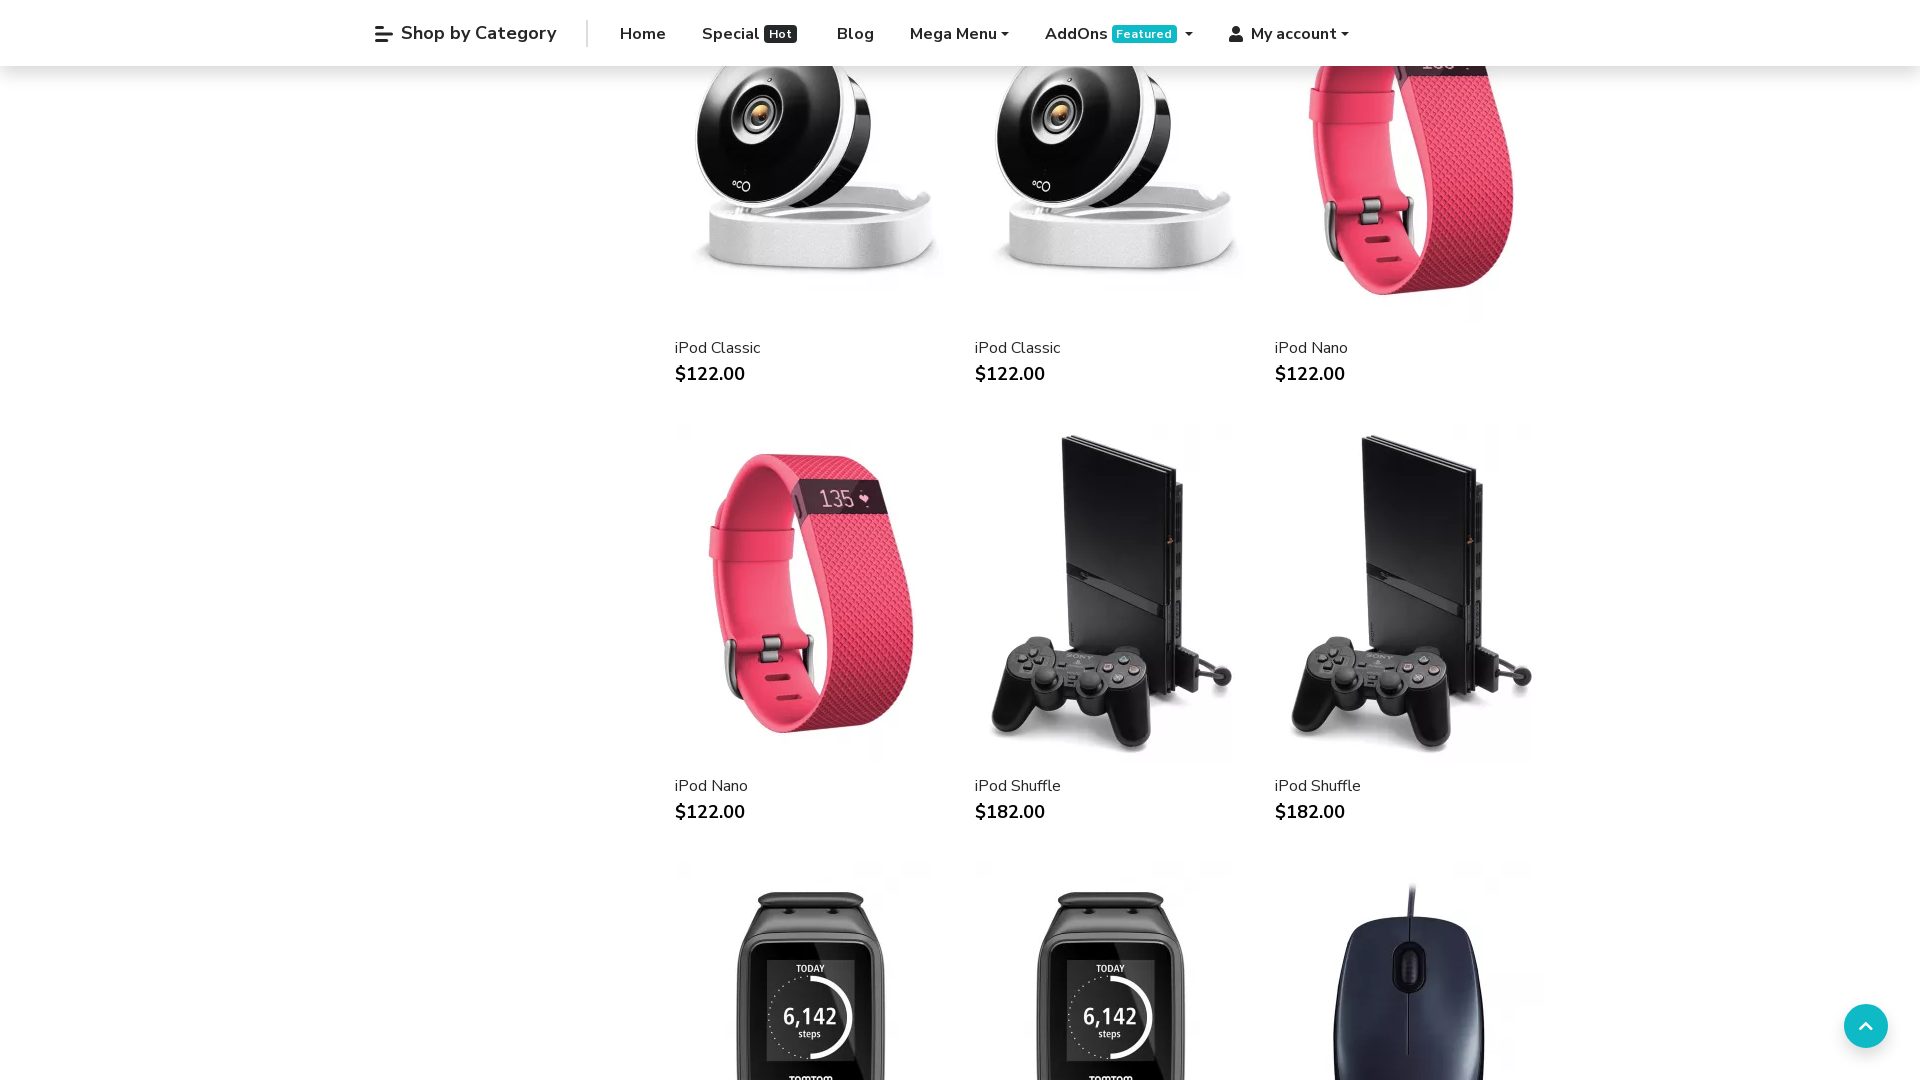

Scrolled using mouse wheel (iteration 73/75)
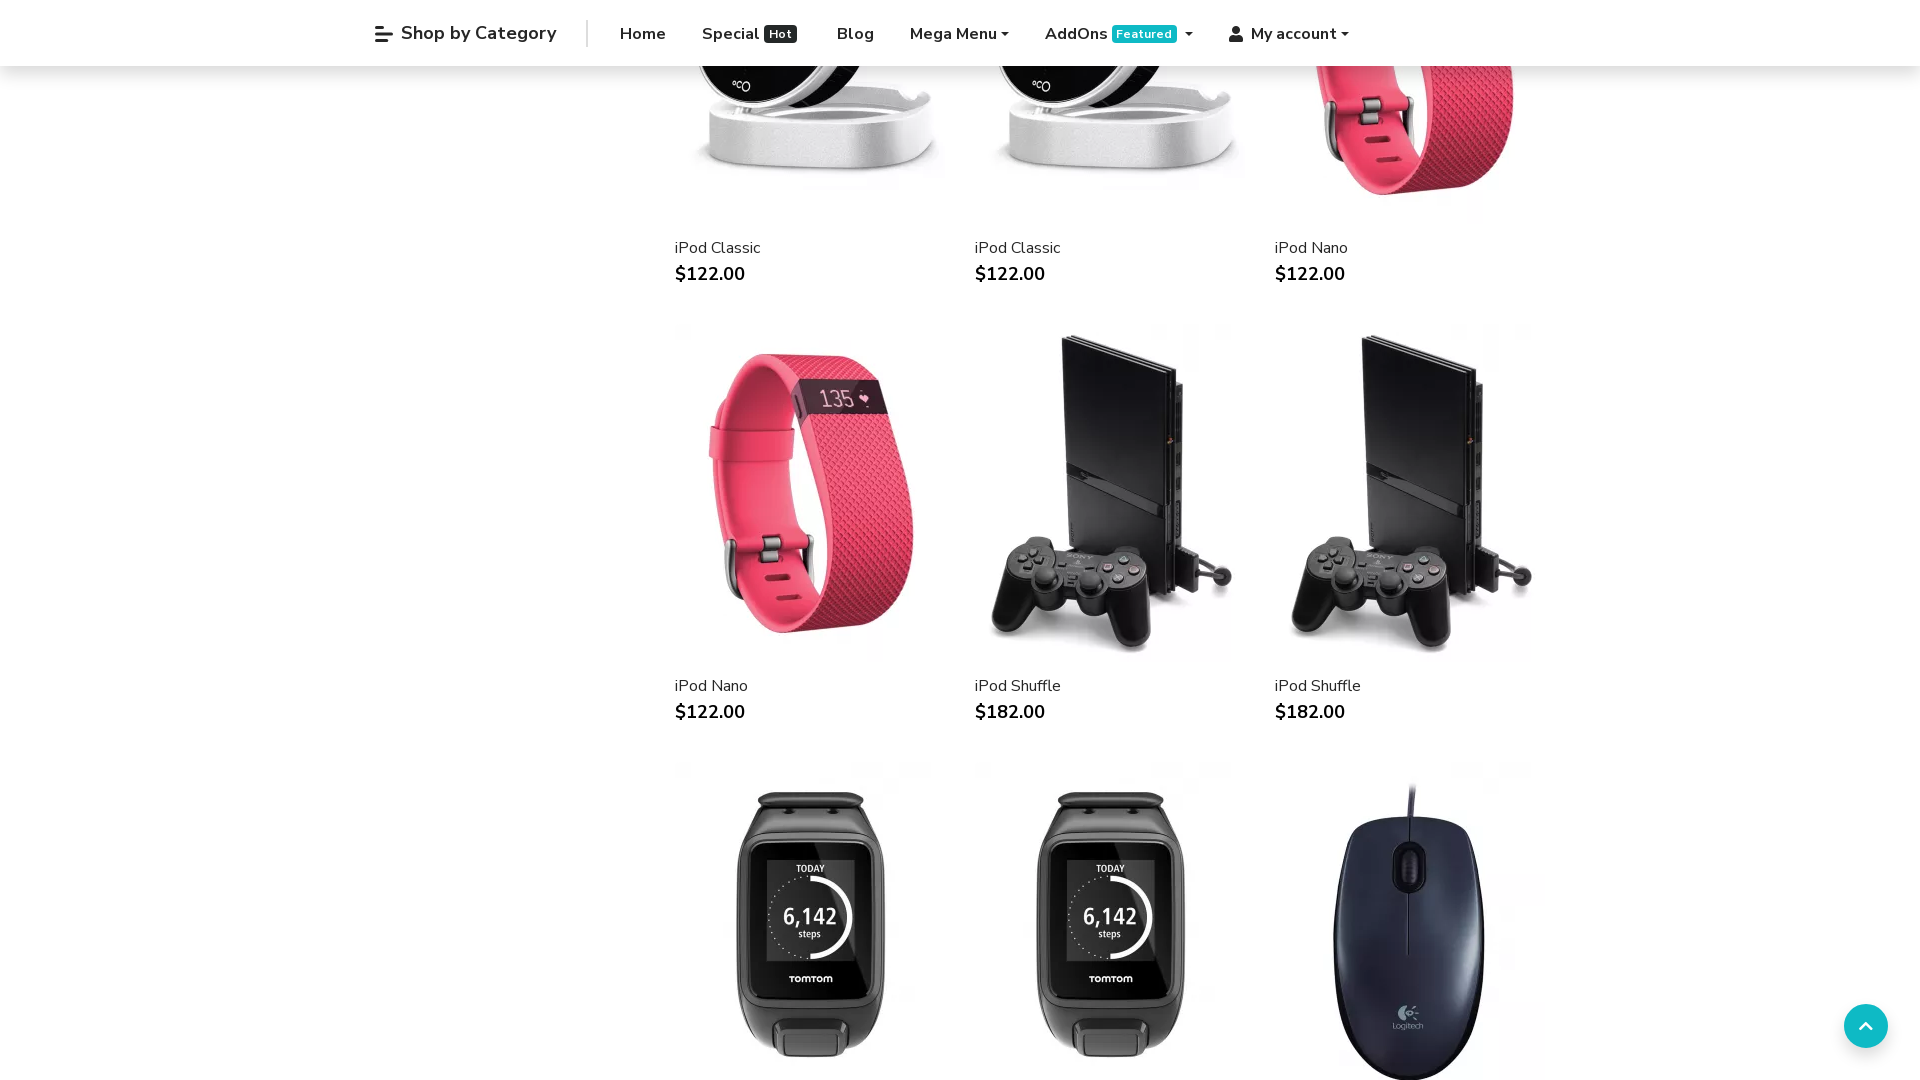

Scrolled using mouse wheel (iteration 74/75)
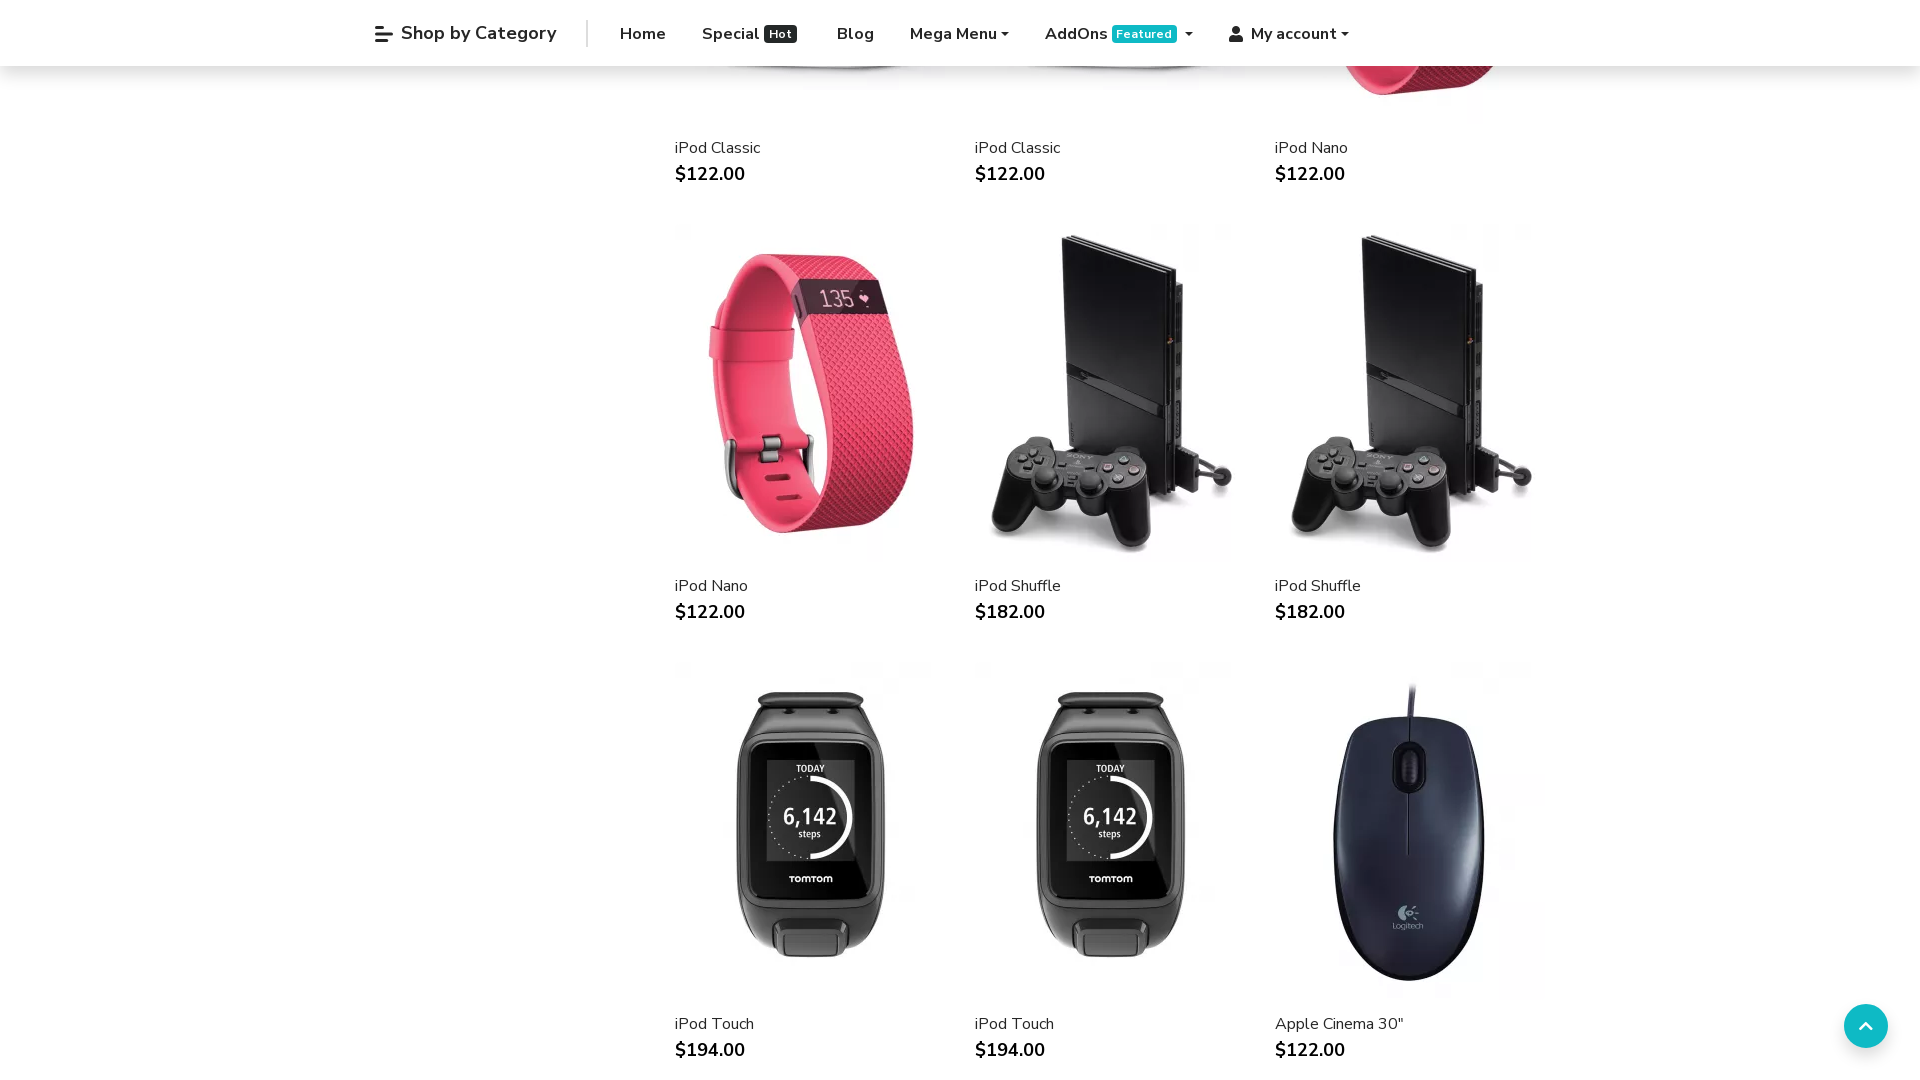

Scrolled using mouse wheel (iteration 75/75)
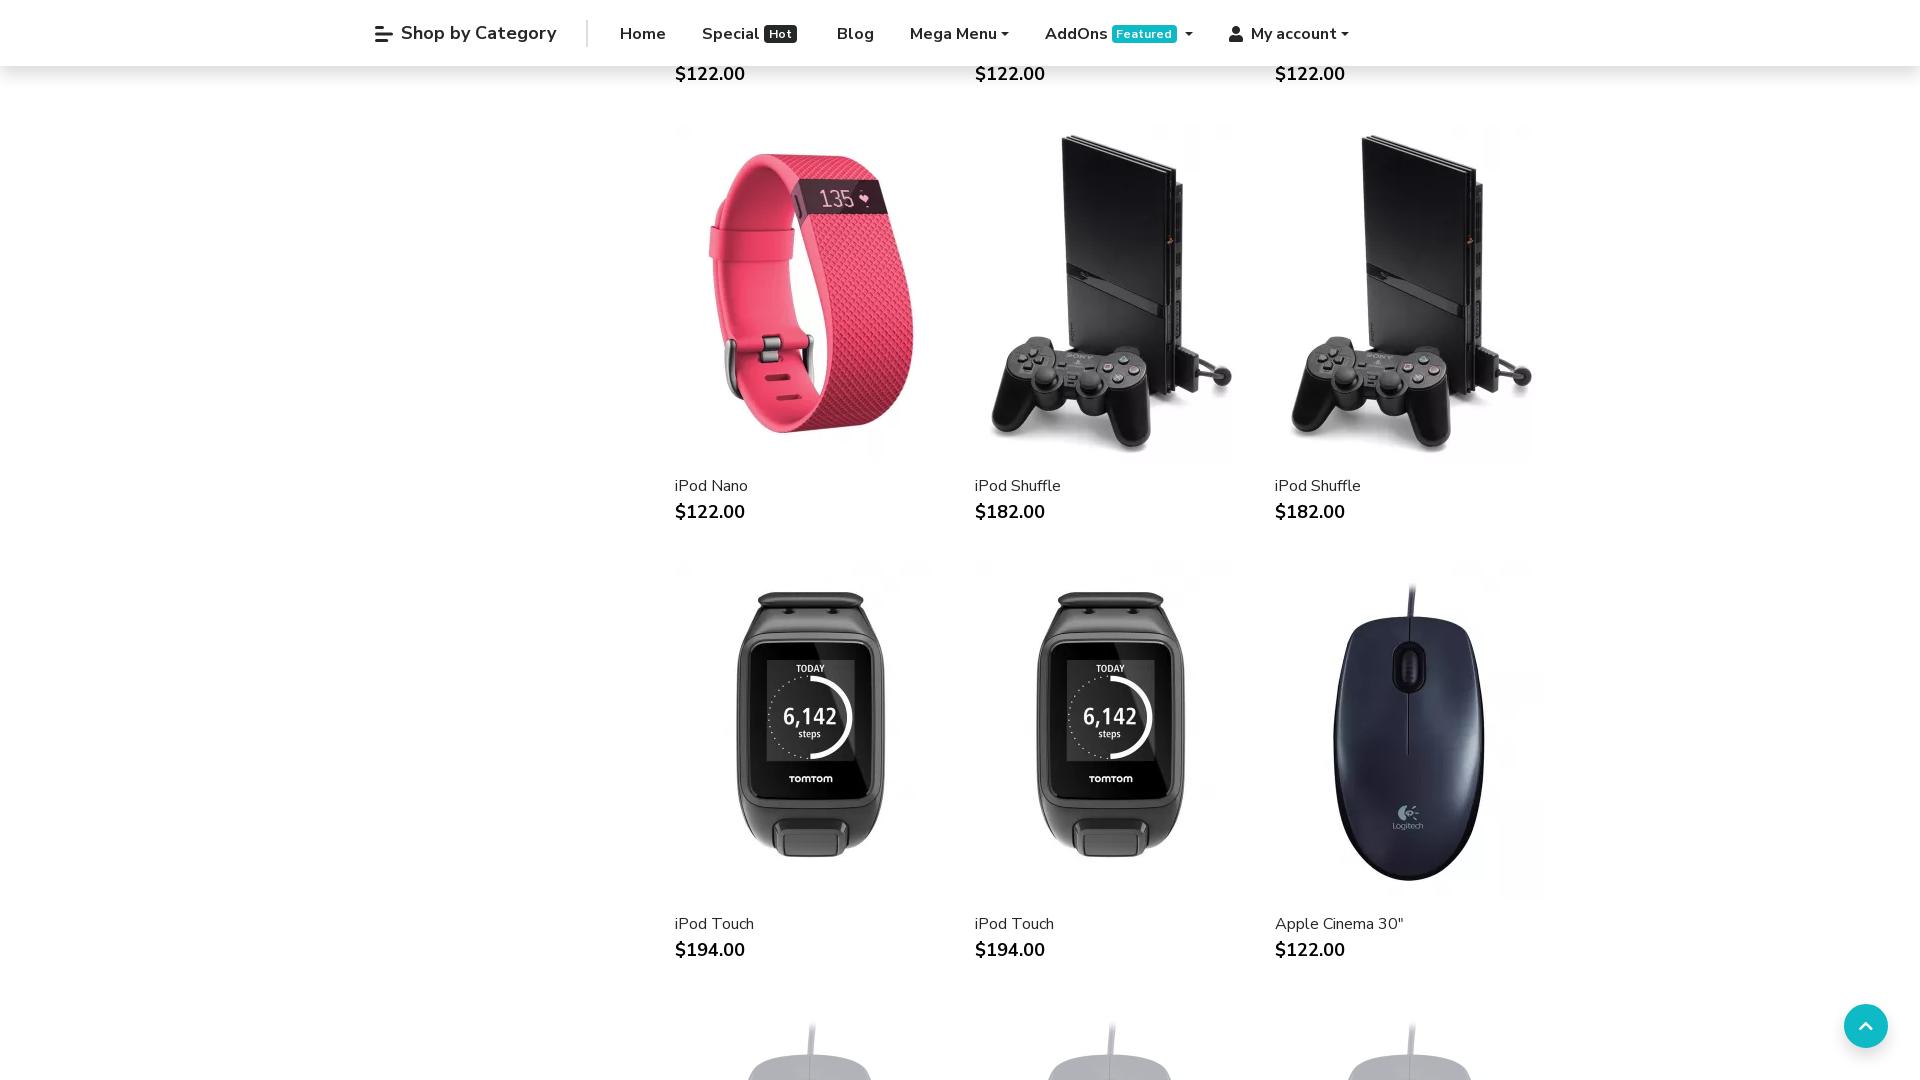

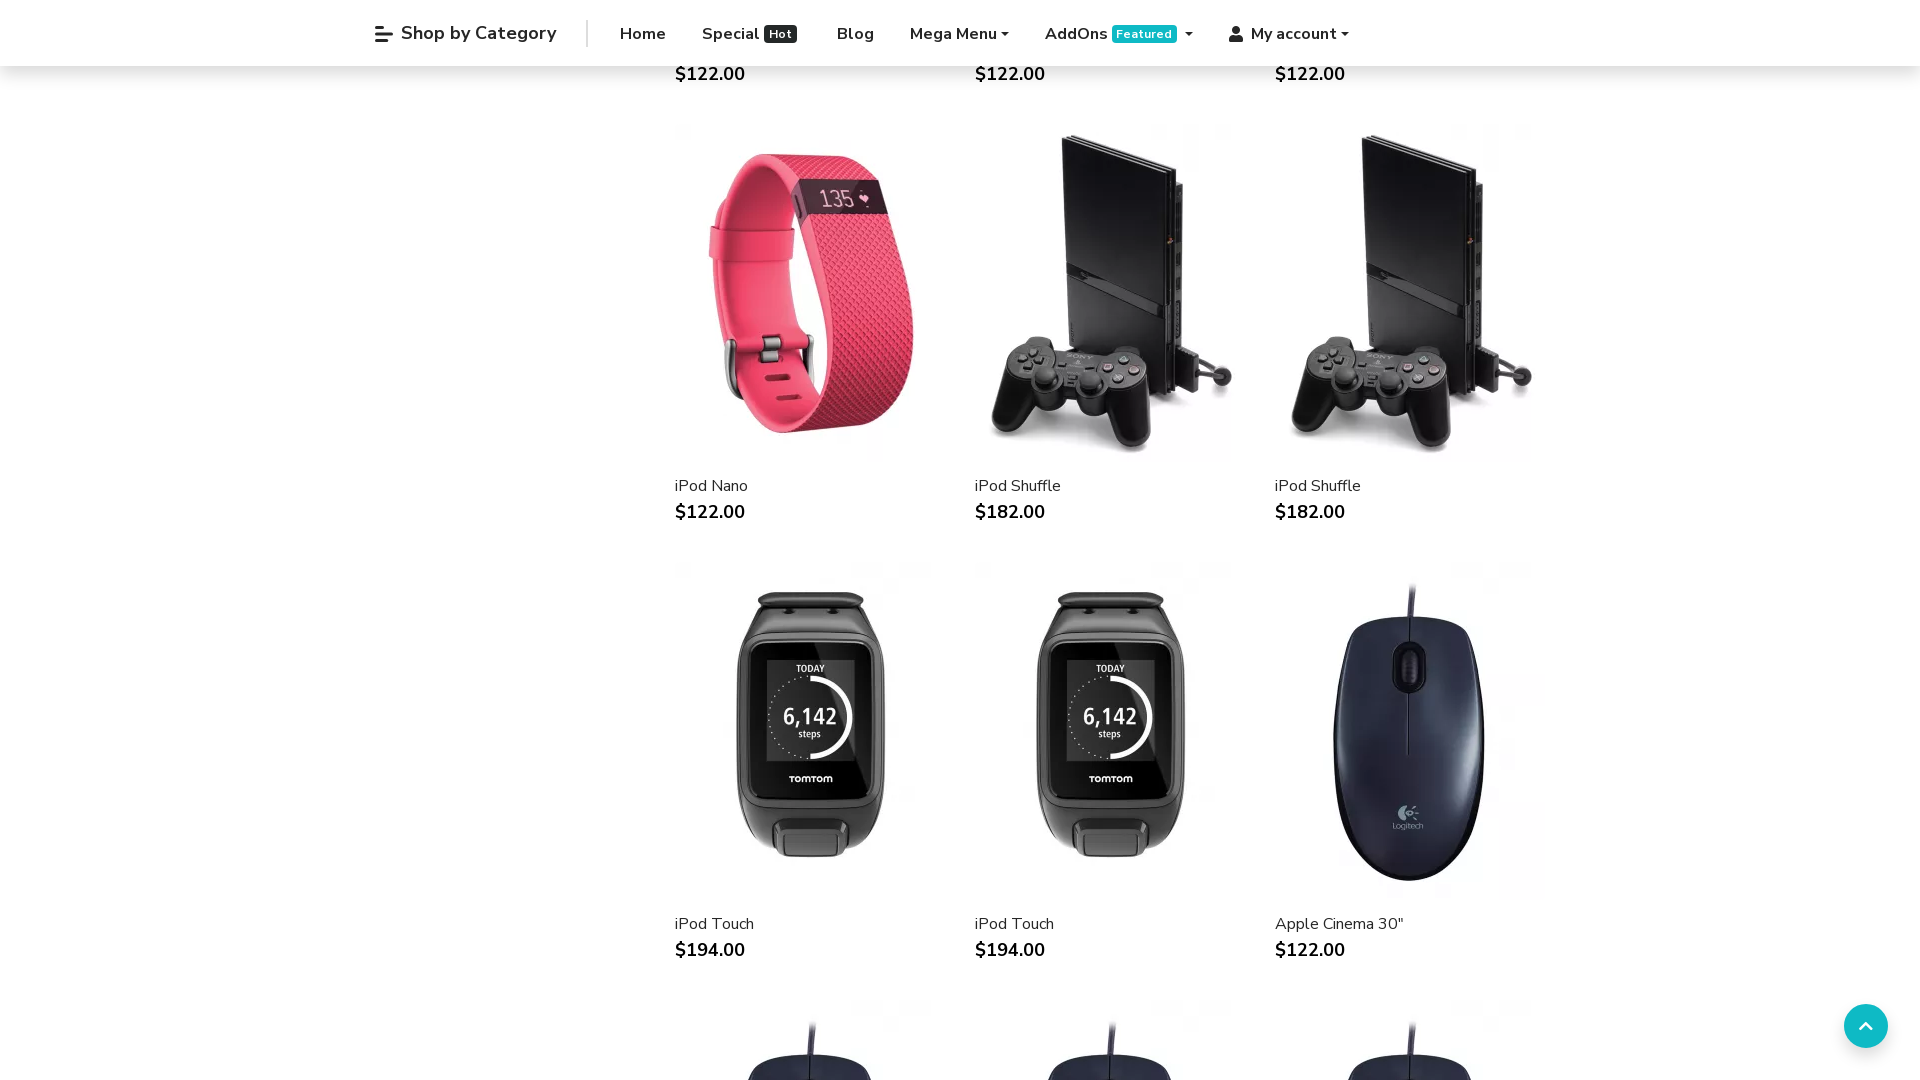